Plays the 2048 game automatically by repeatedly pressing arrow keys (UP, RIGHT, DOWN, LEFT) in a loop until game over

Starting URL: https://play2048.co/

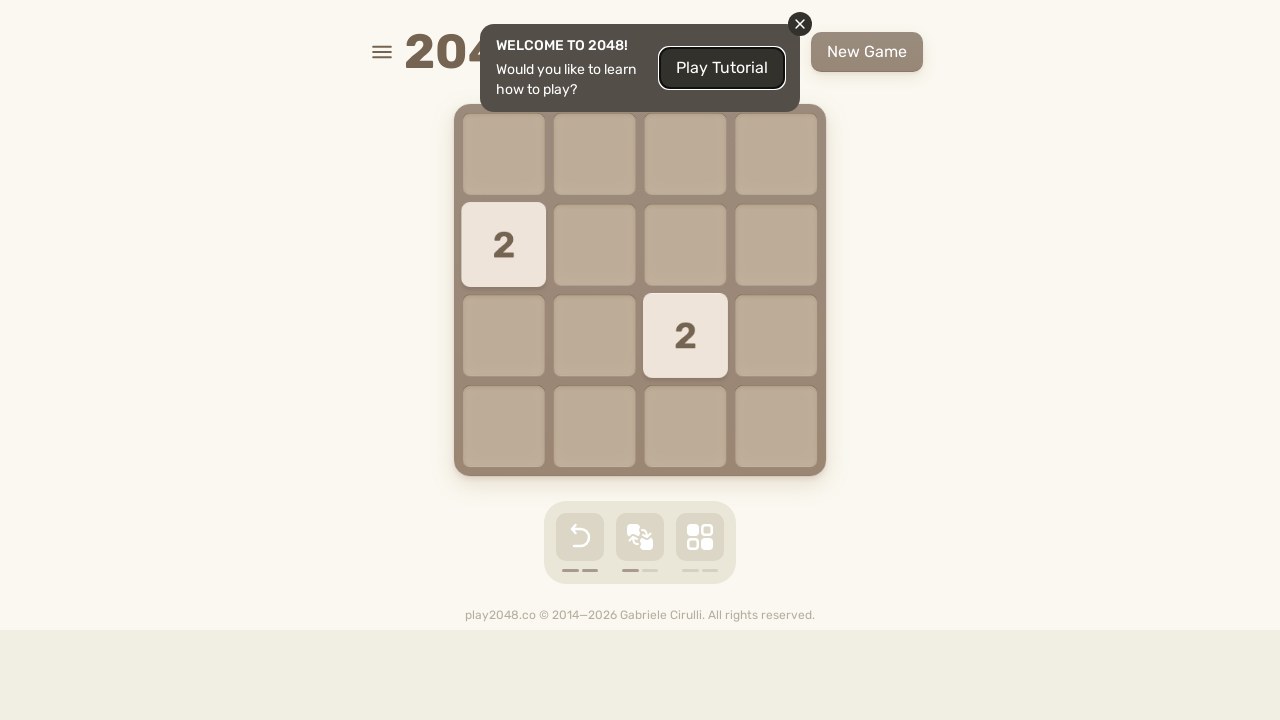

Pressed ArrowUp key
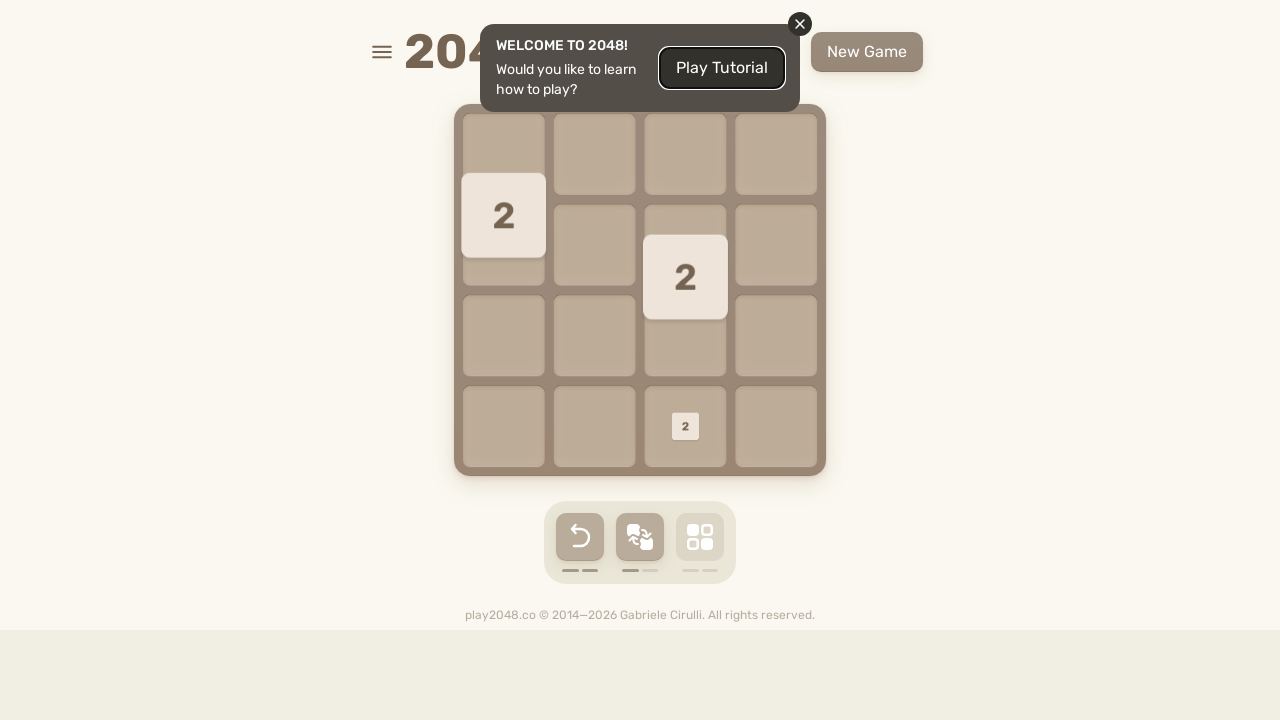

Pressed ArrowRight key
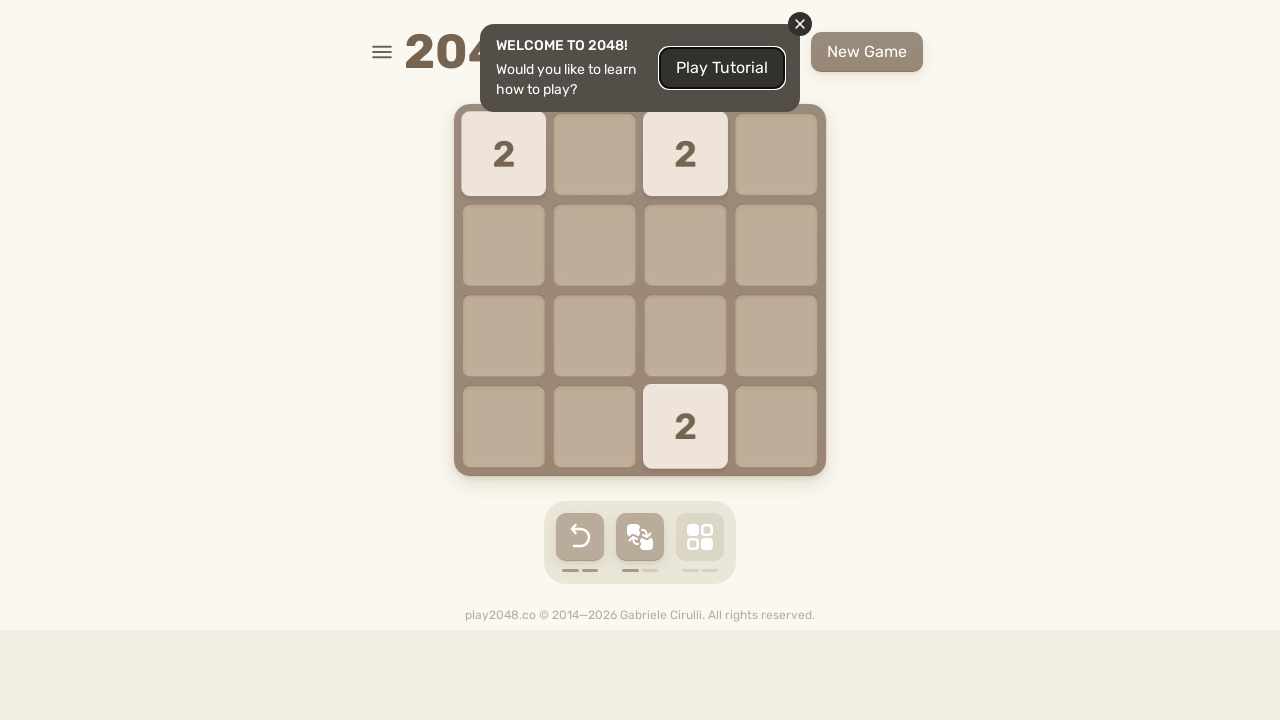

Pressed ArrowDown key
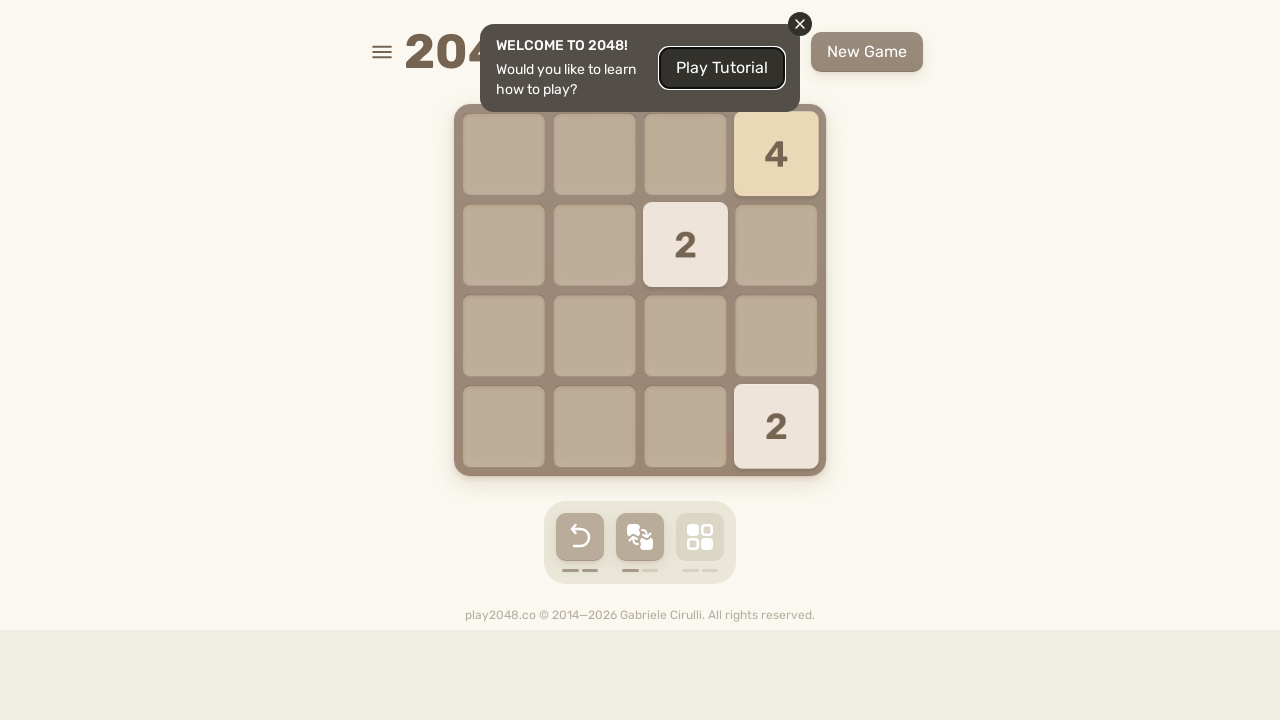

Pressed ArrowLeft key
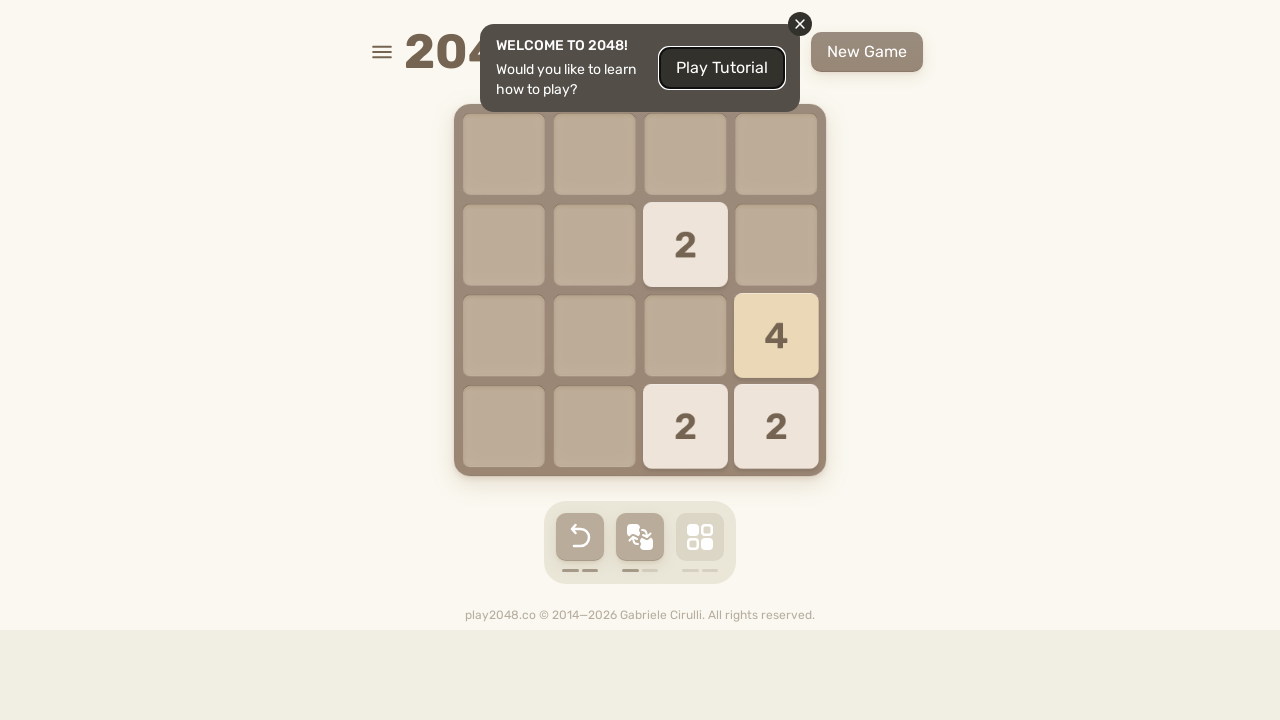

Checked for game over condition (cycle 1/50)
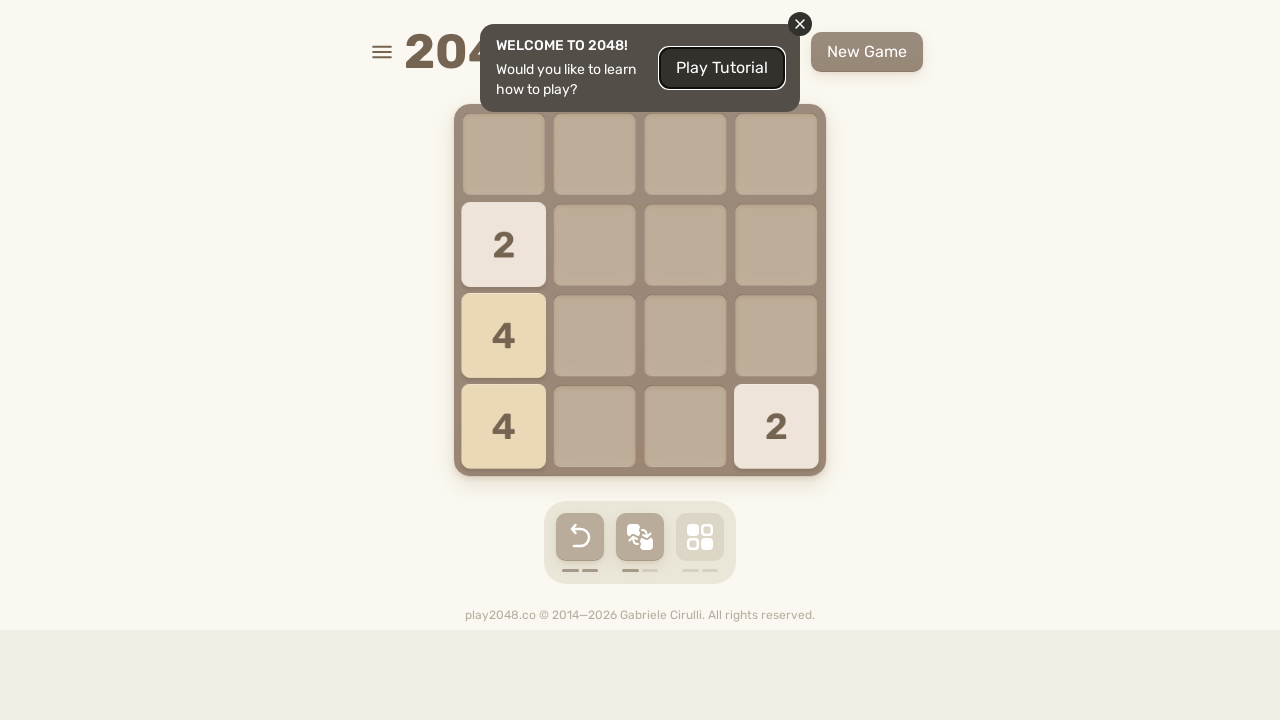

Pressed ArrowUp key
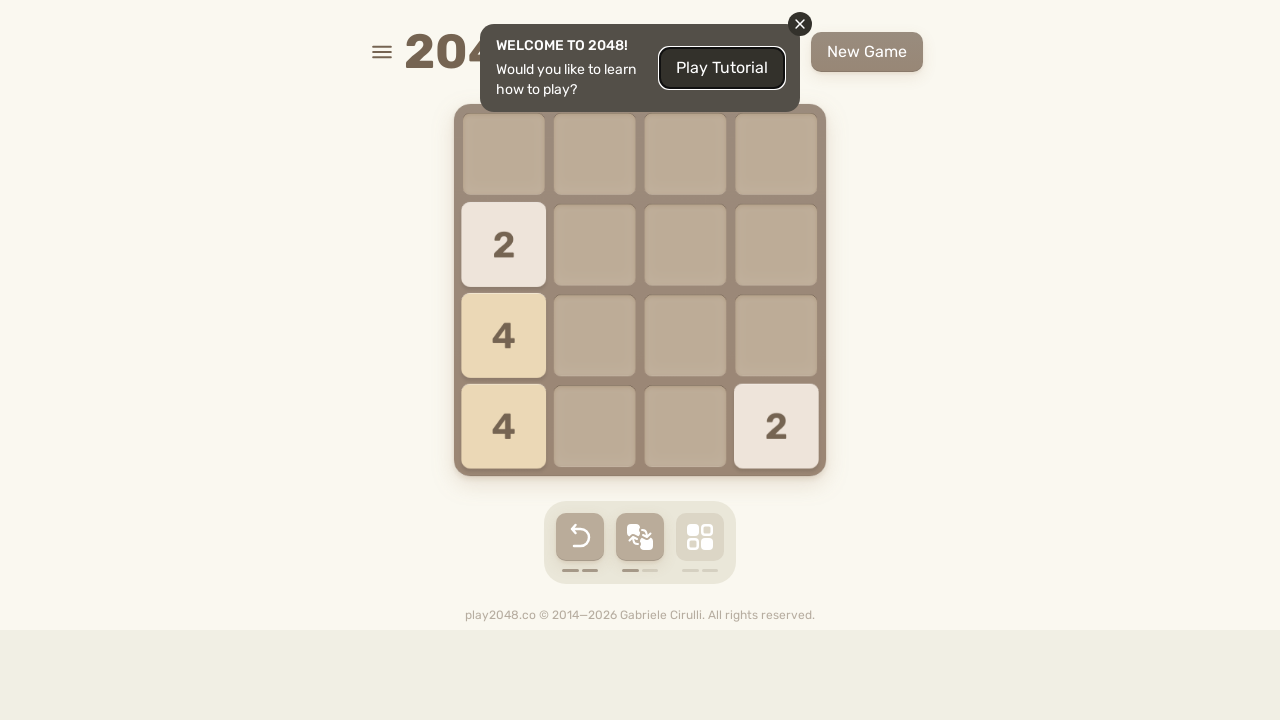

Pressed ArrowRight key
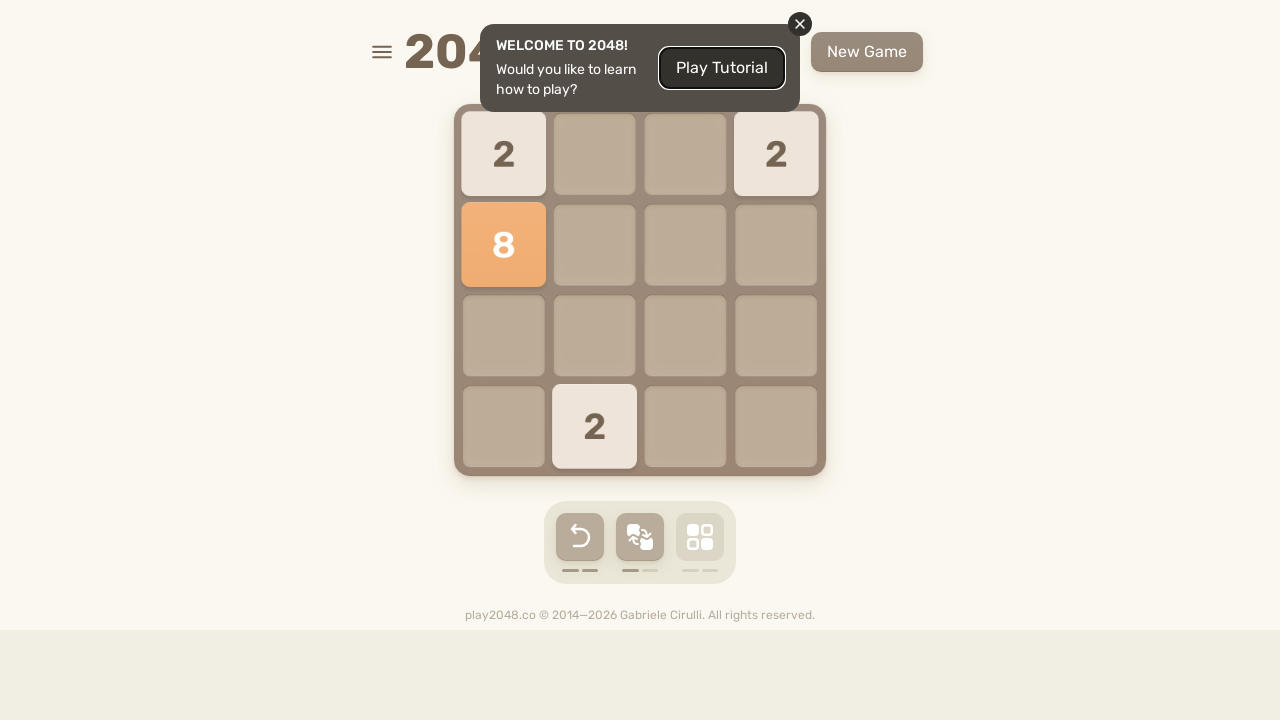

Pressed ArrowDown key
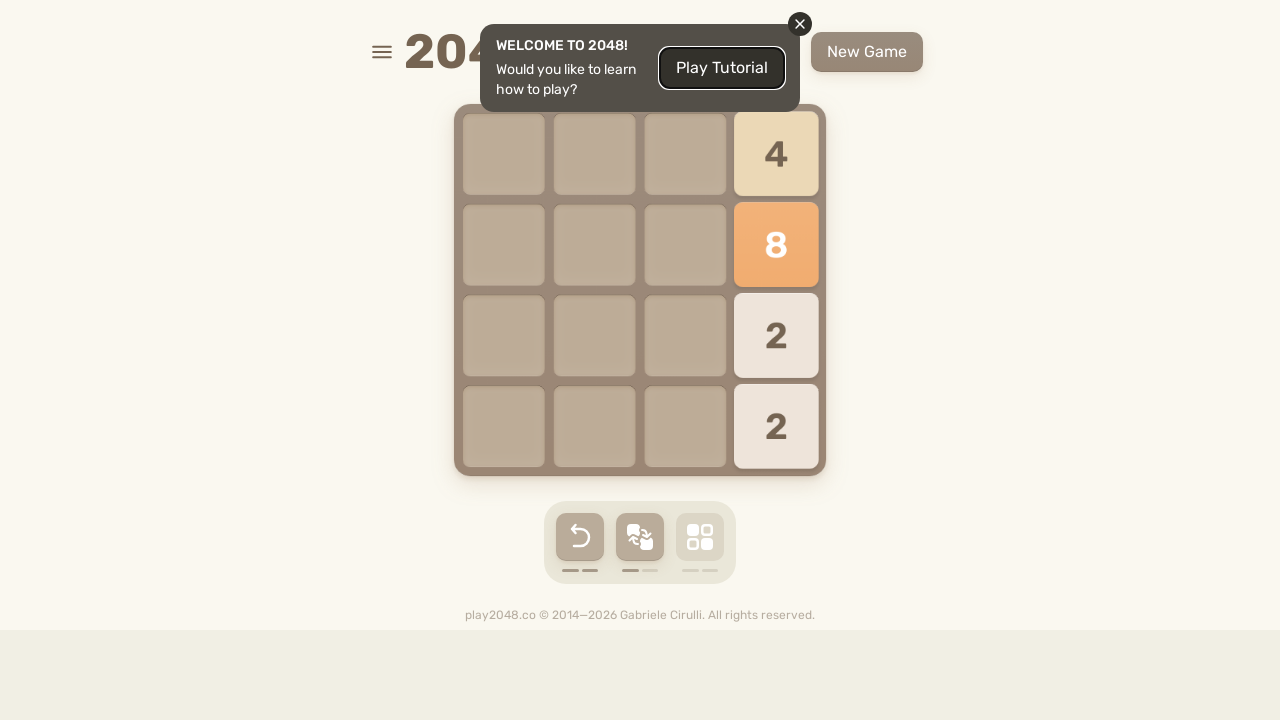

Pressed ArrowLeft key
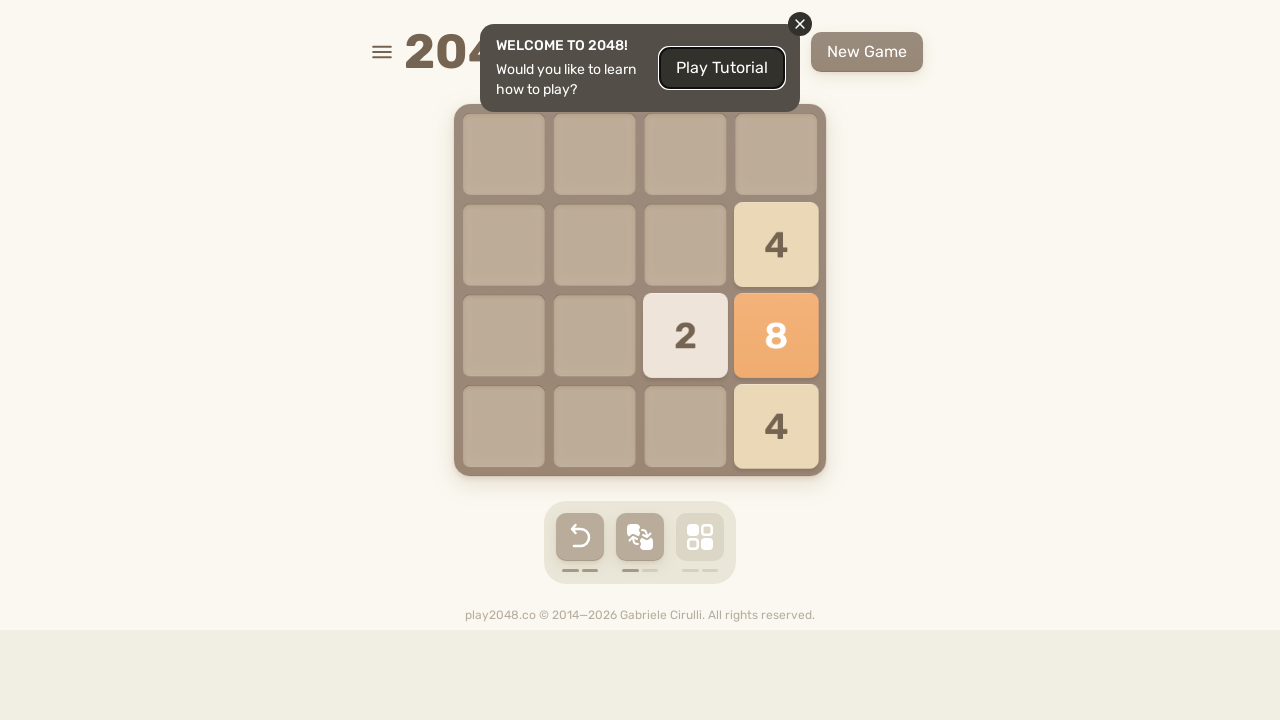

Checked for game over condition (cycle 2/50)
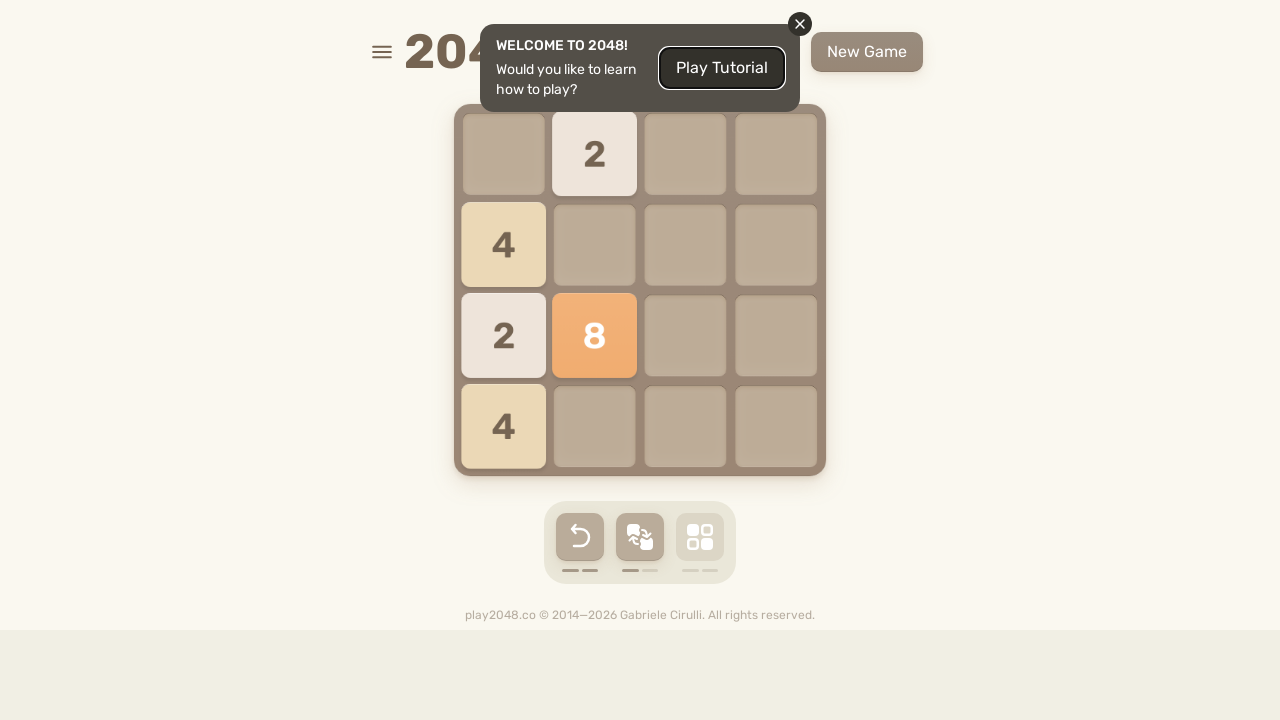

Pressed ArrowUp key
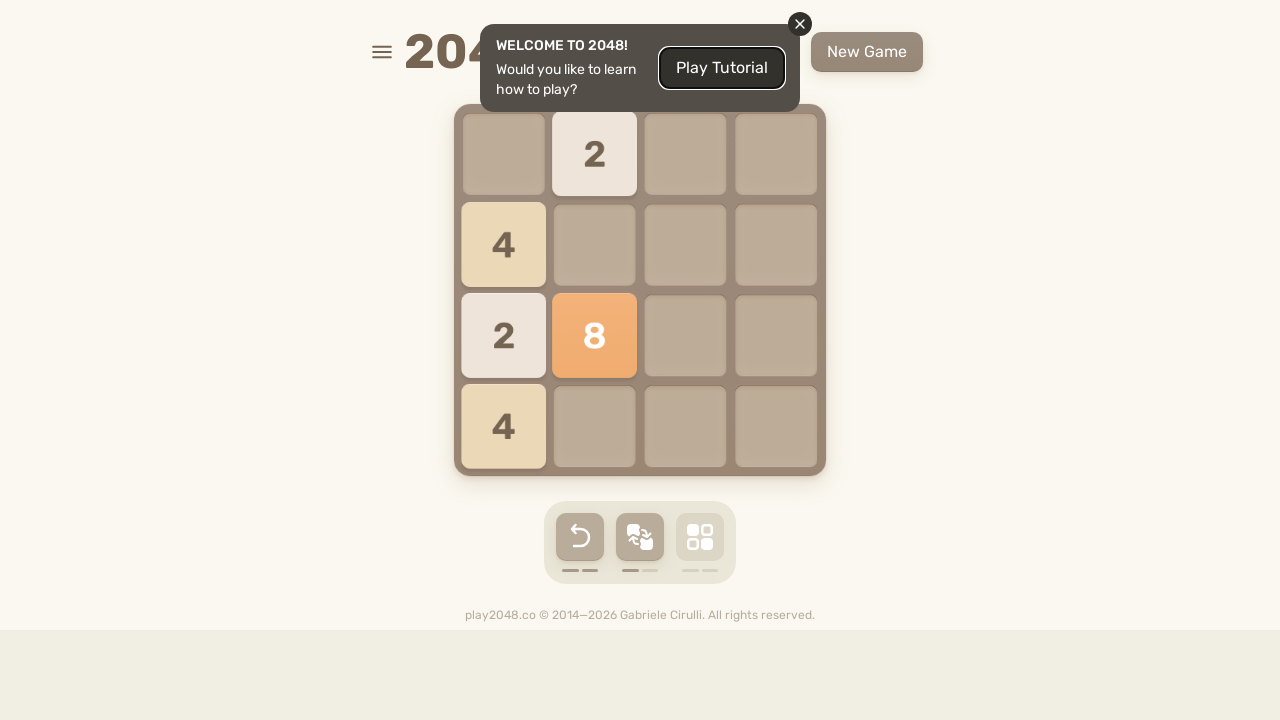

Pressed ArrowRight key
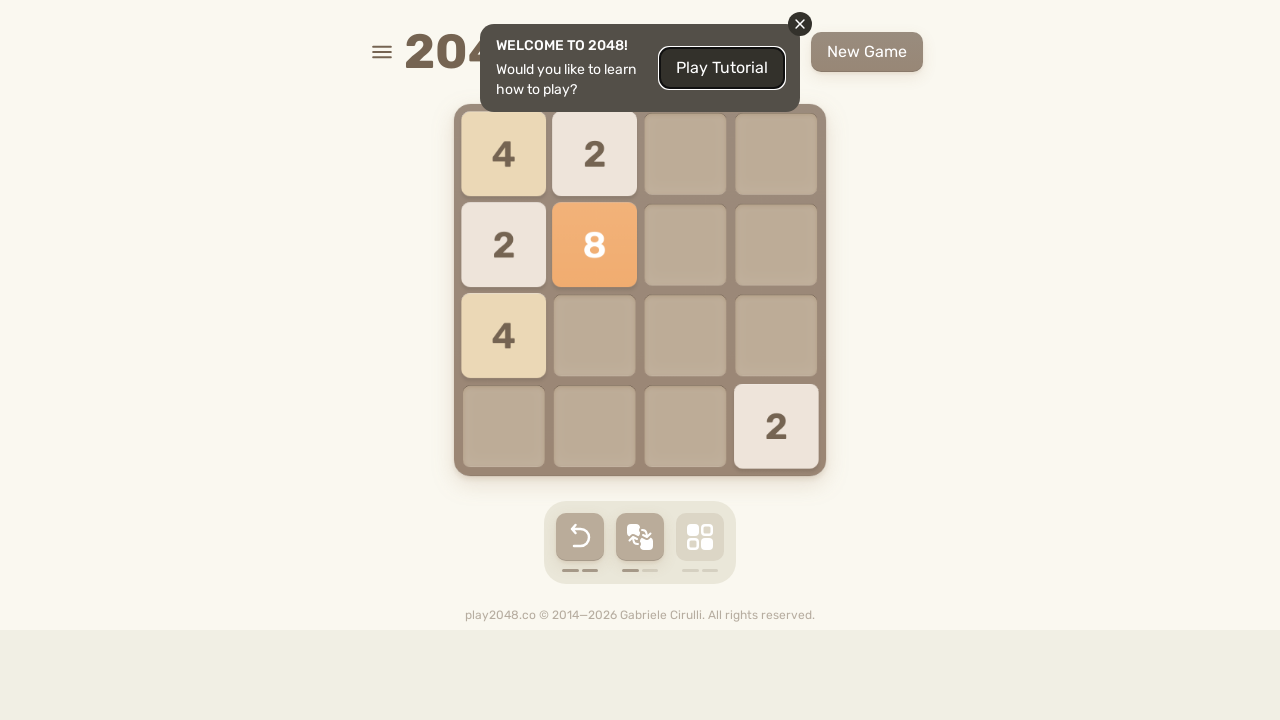

Pressed ArrowDown key
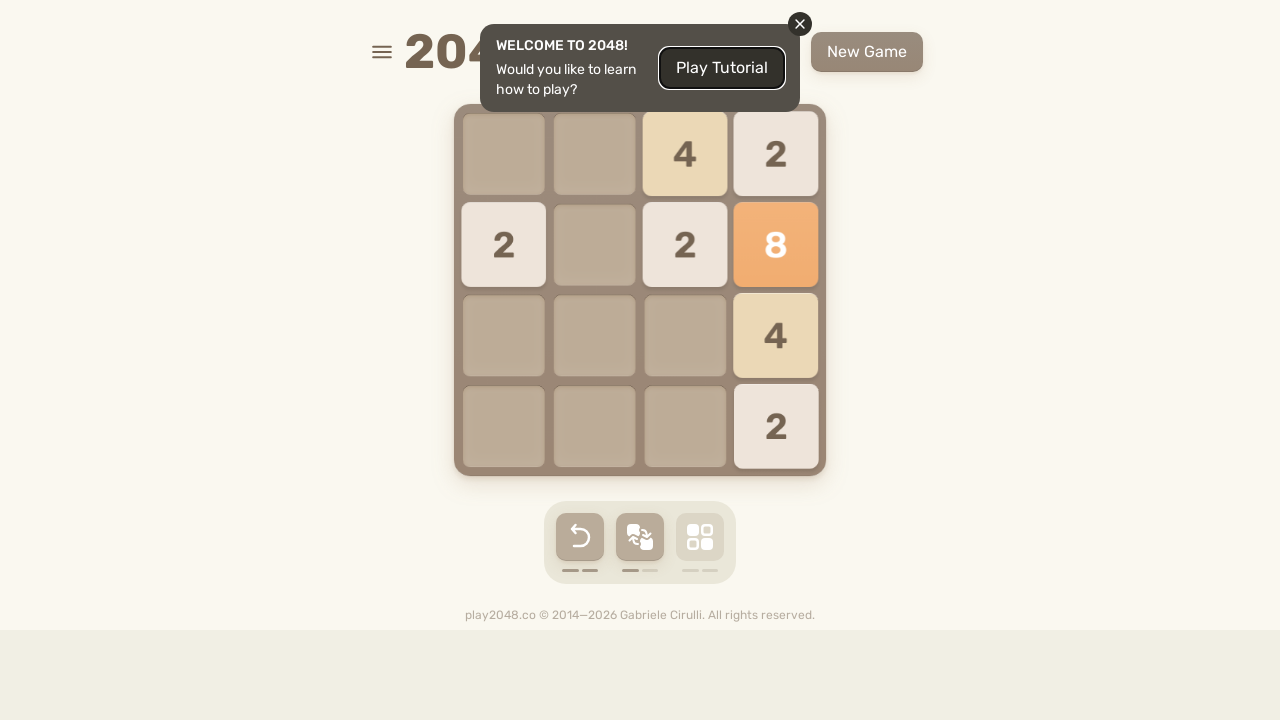

Pressed ArrowLeft key
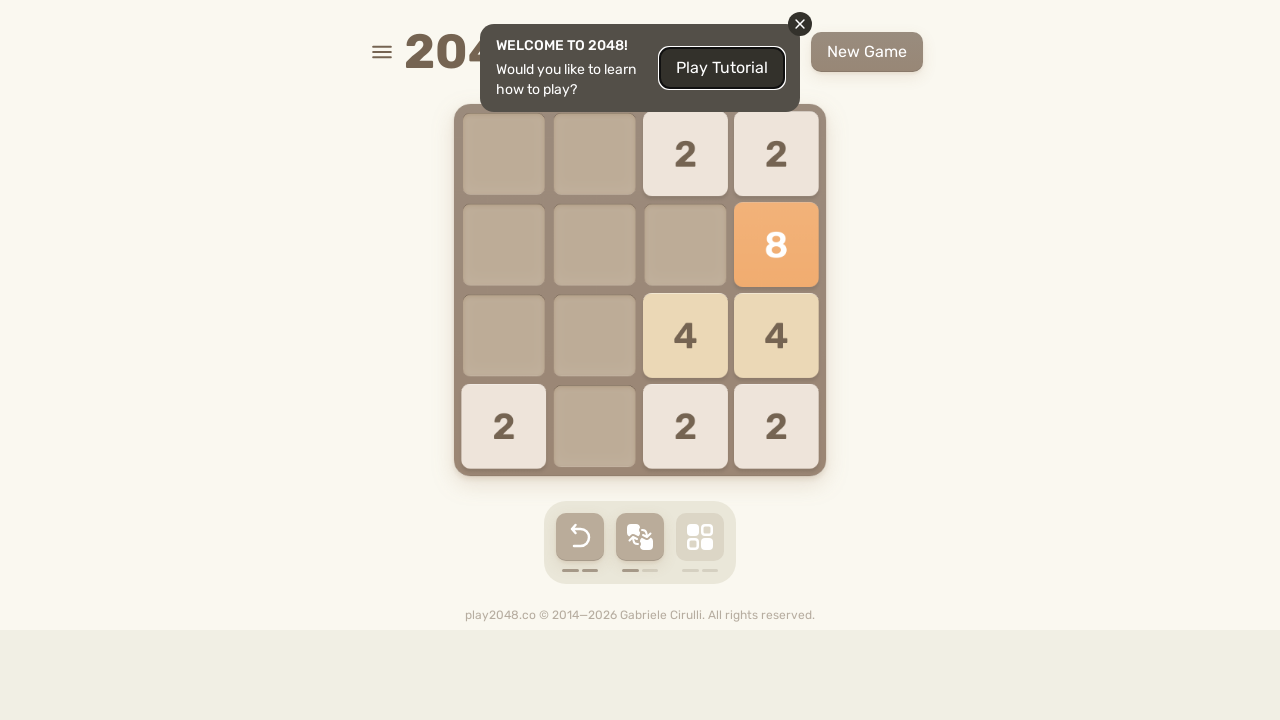

Checked for game over condition (cycle 3/50)
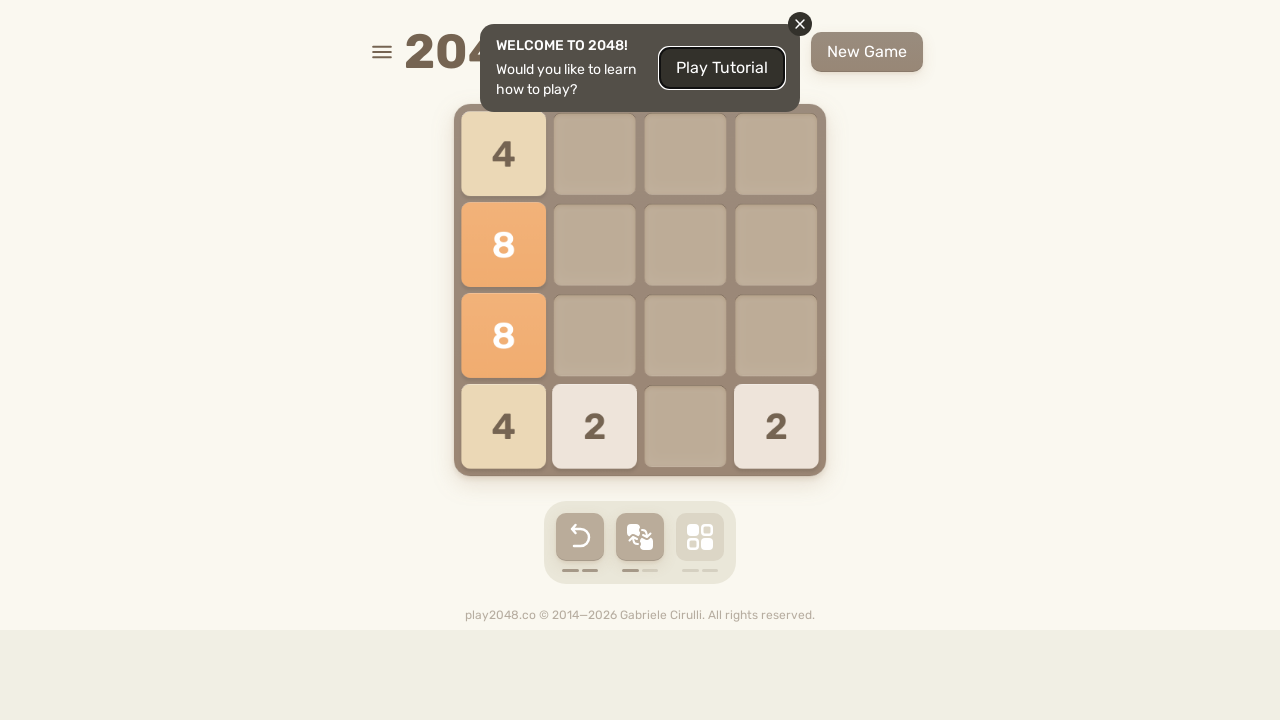

Pressed ArrowUp key
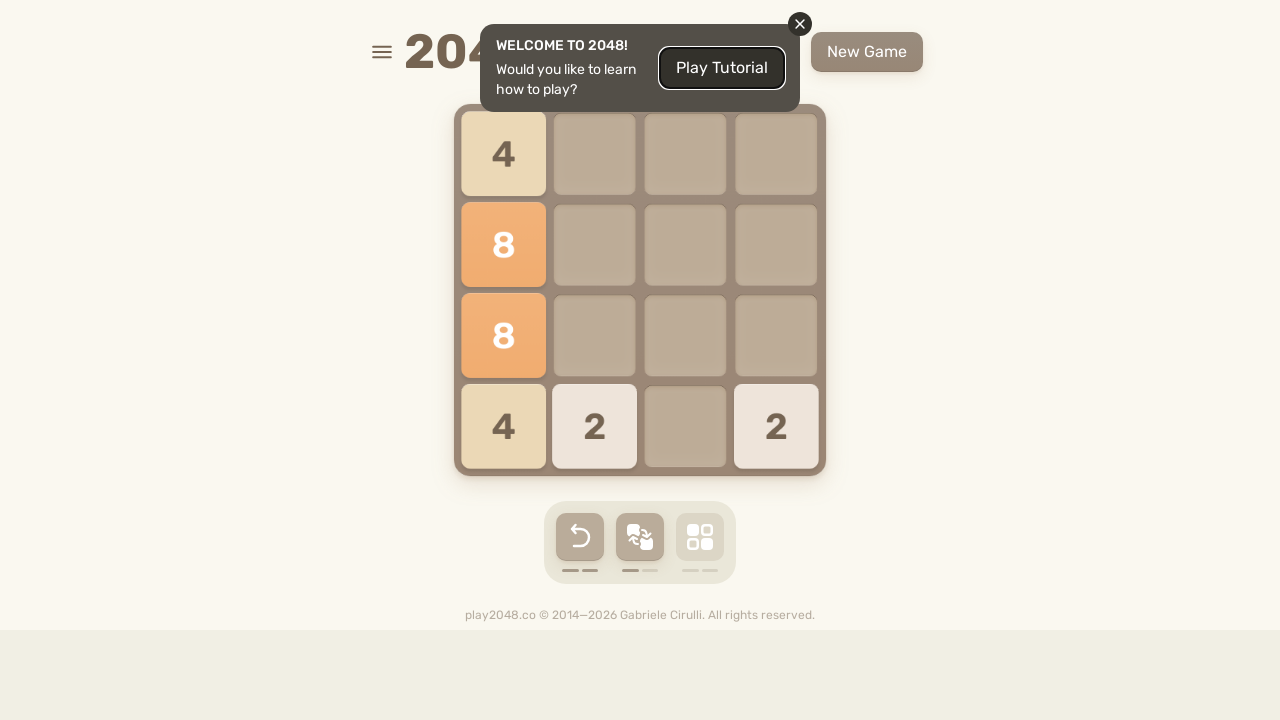

Pressed ArrowRight key
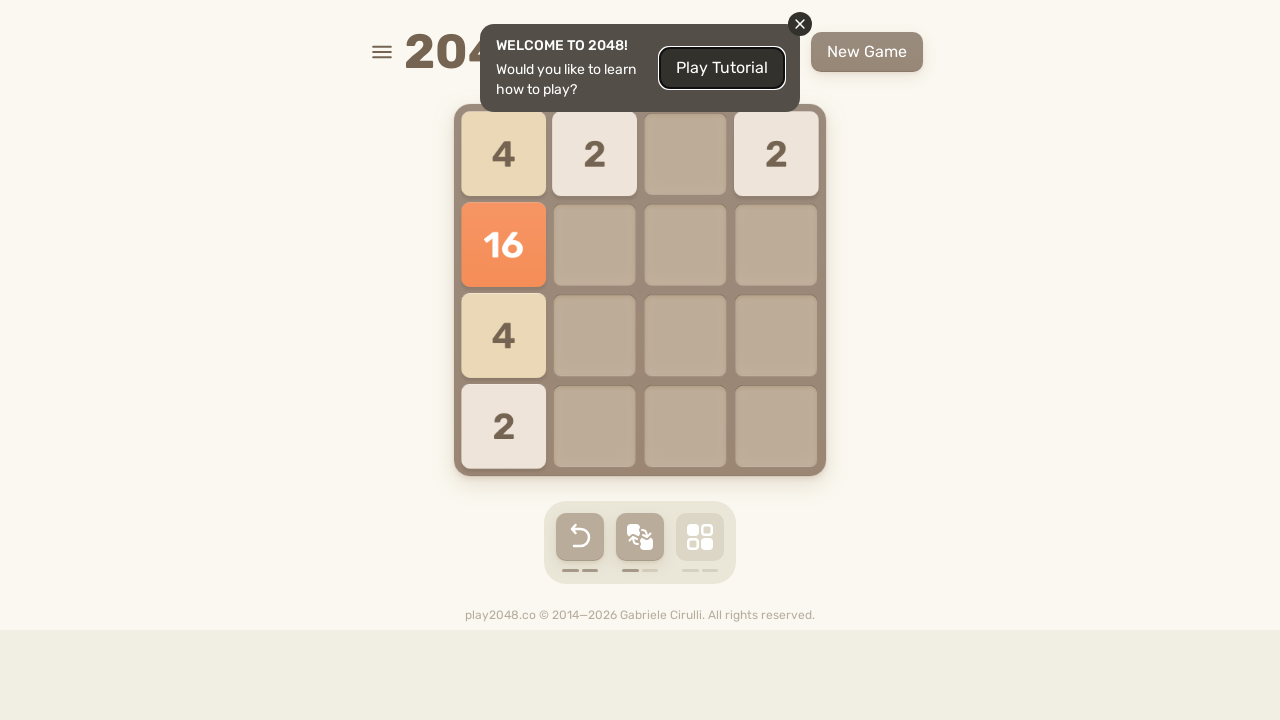

Pressed ArrowDown key
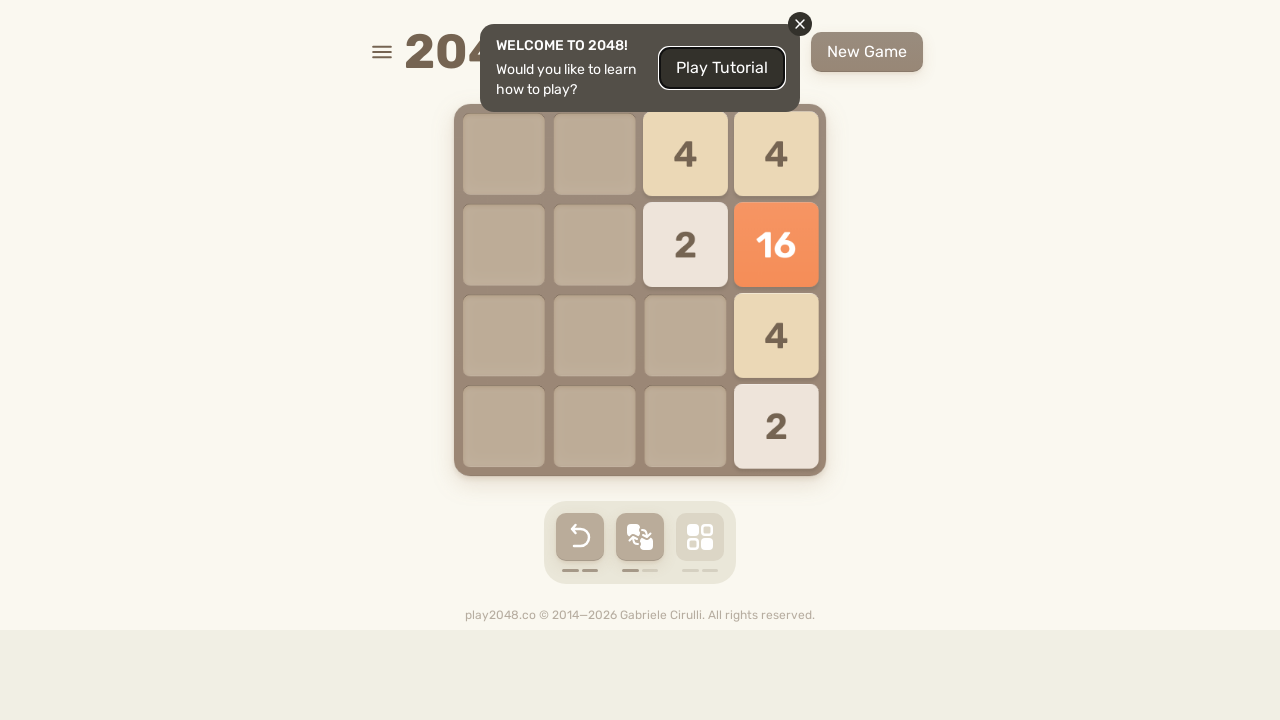

Pressed ArrowLeft key
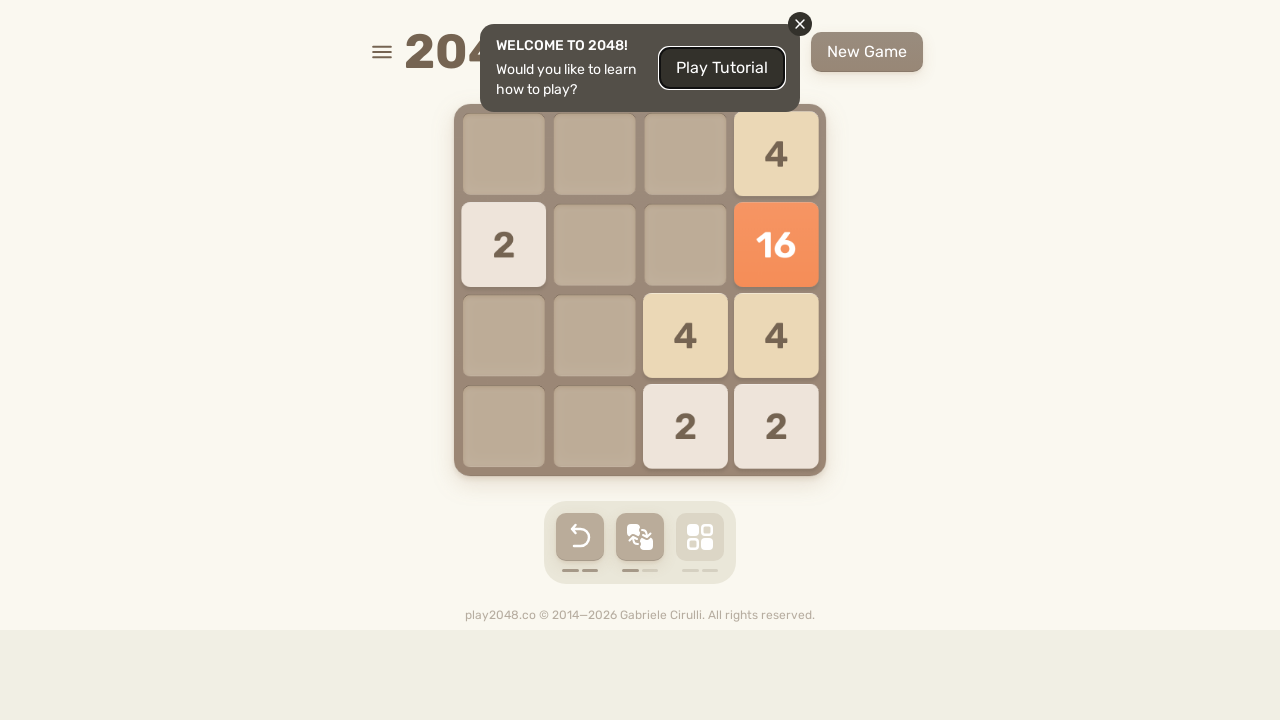

Checked for game over condition (cycle 4/50)
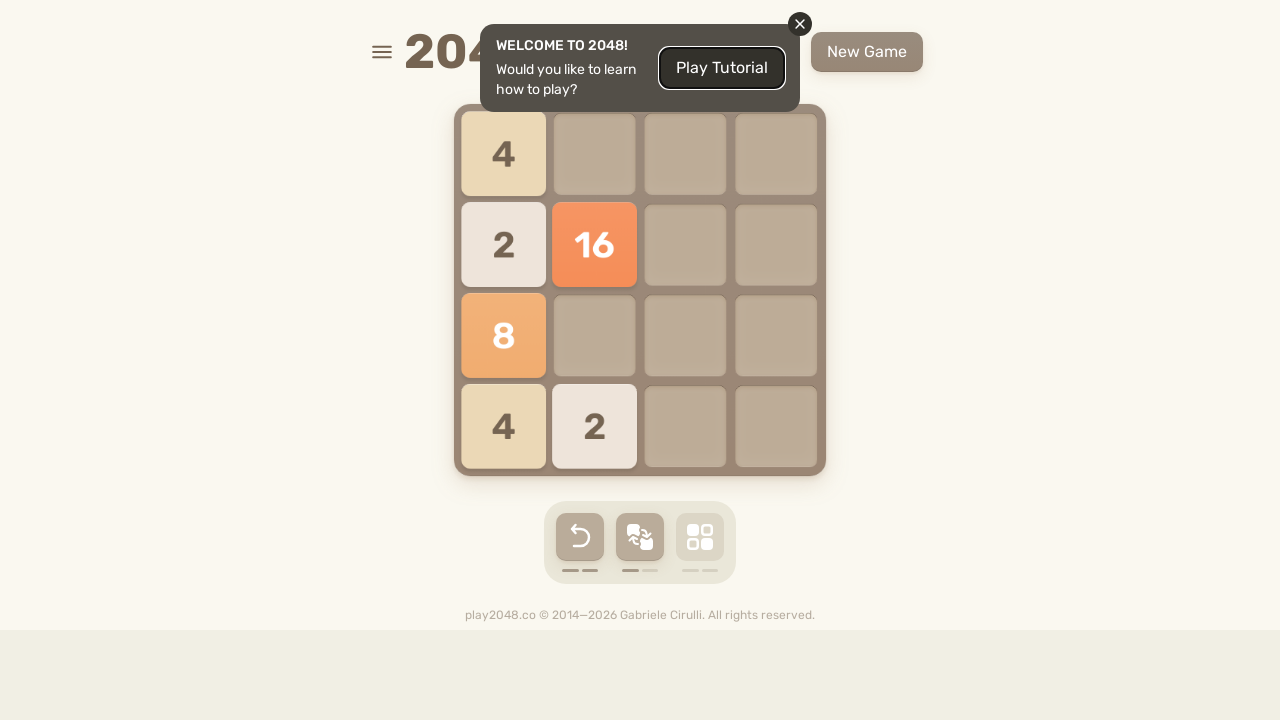

Pressed ArrowUp key
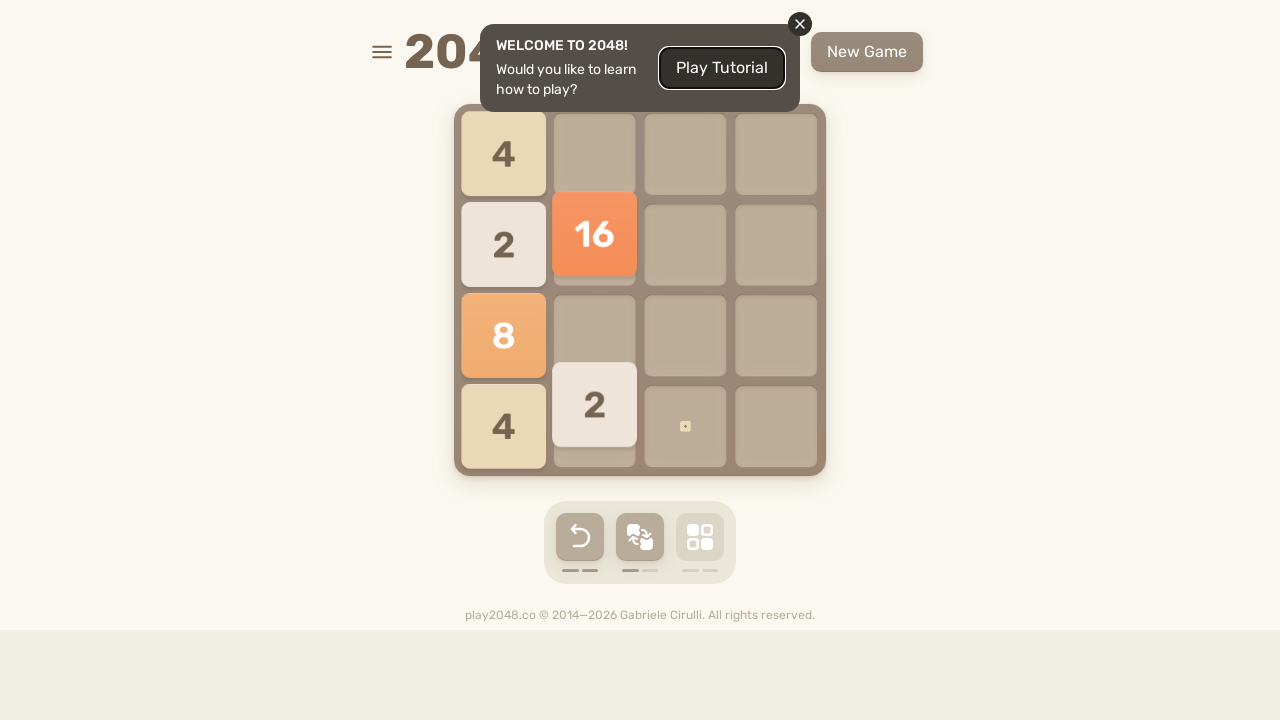

Pressed ArrowRight key
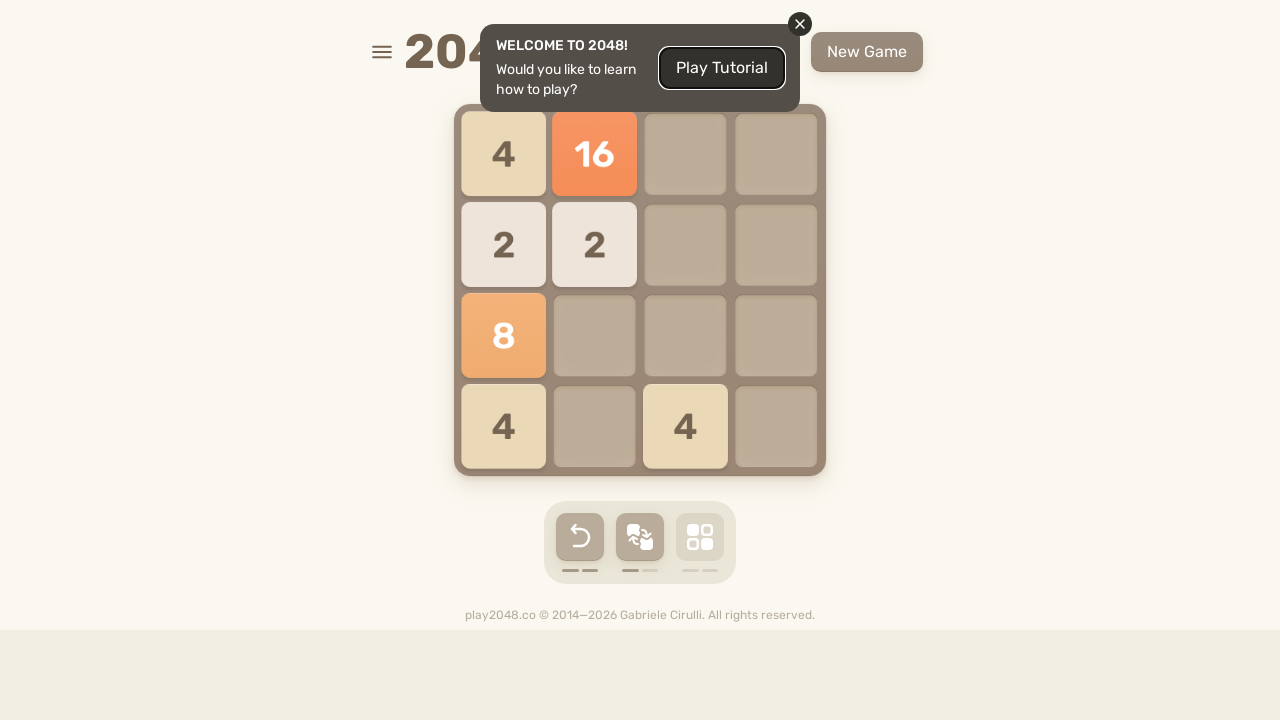

Pressed ArrowDown key
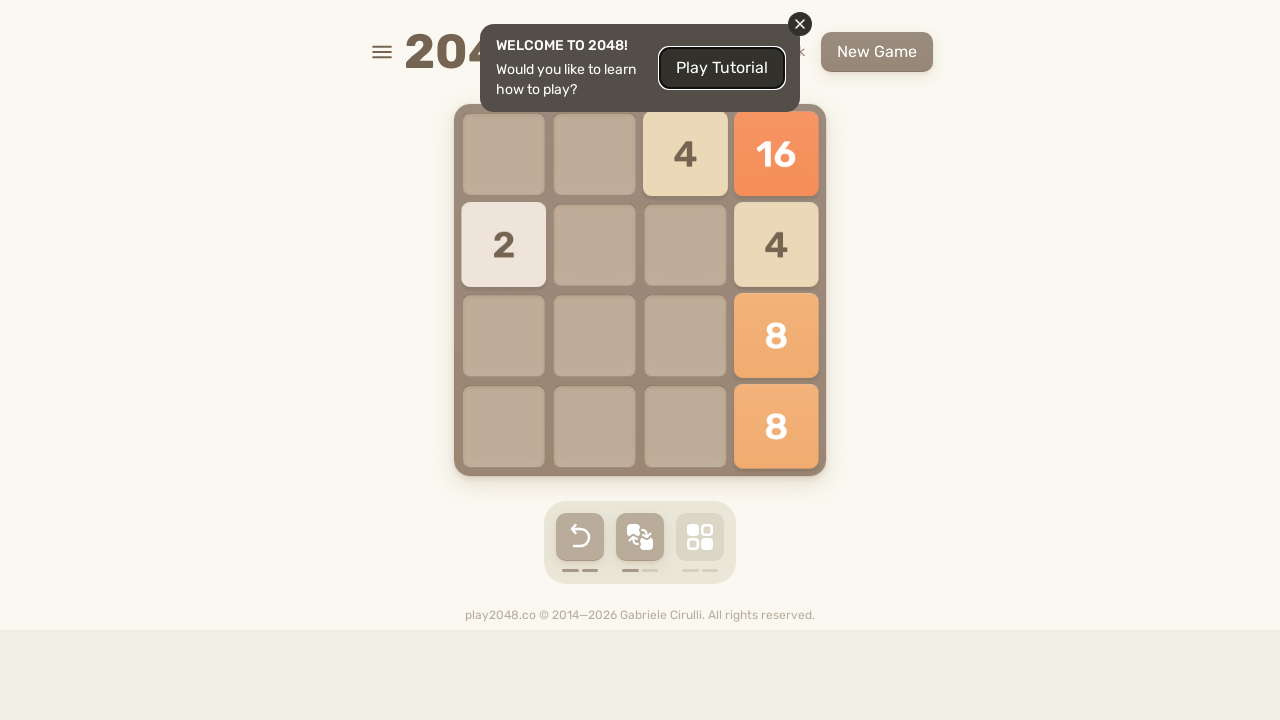

Pressed ArrowLeft key
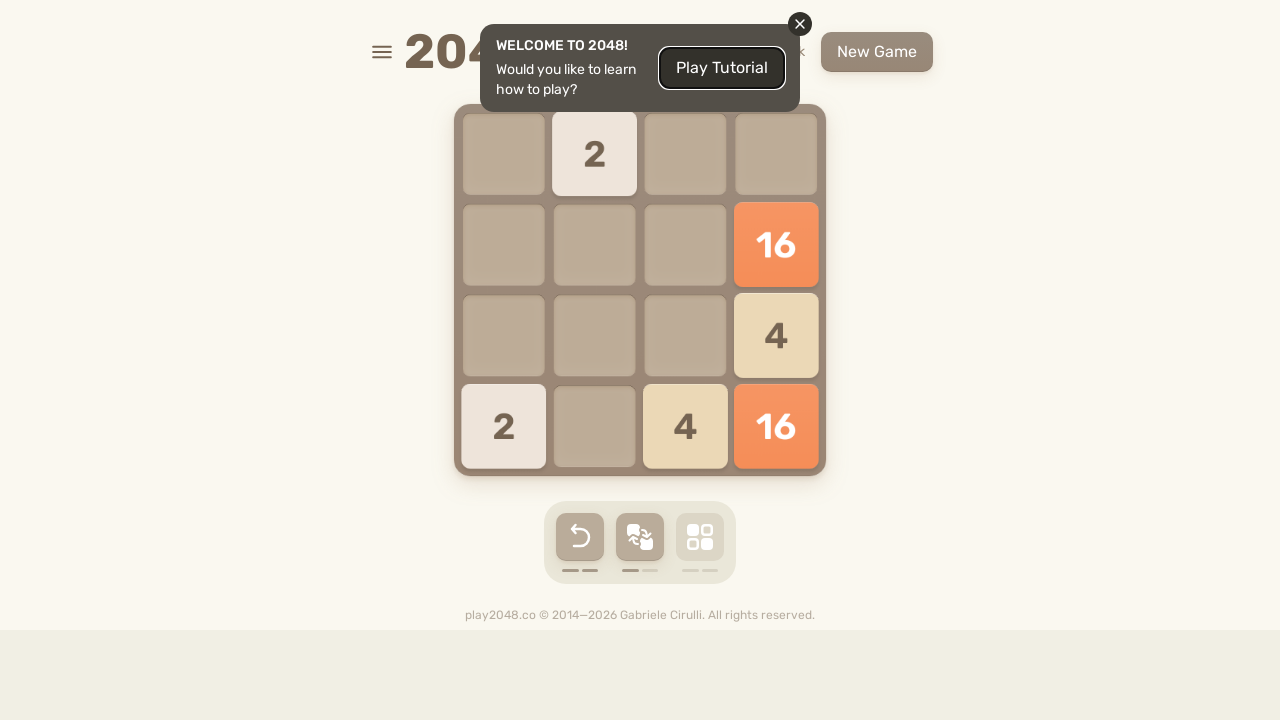

Checked for game over condition (cycle 5/50)
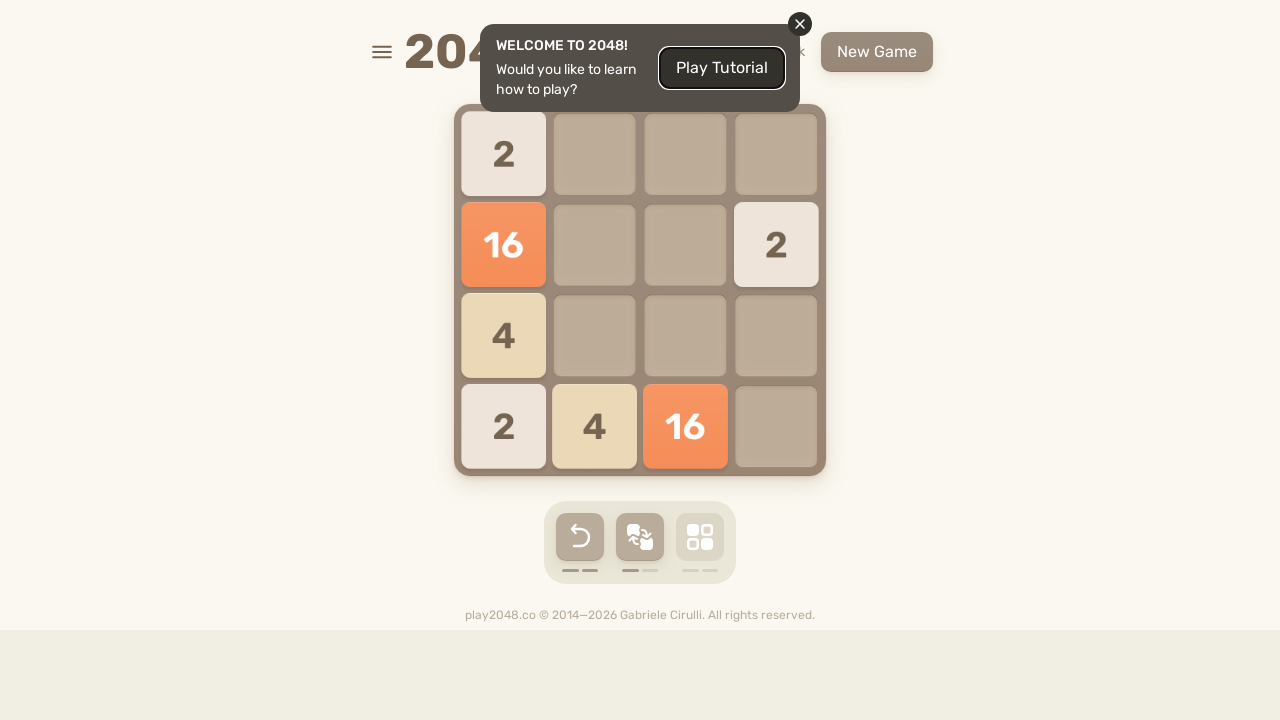

Pressed ArrowUp key
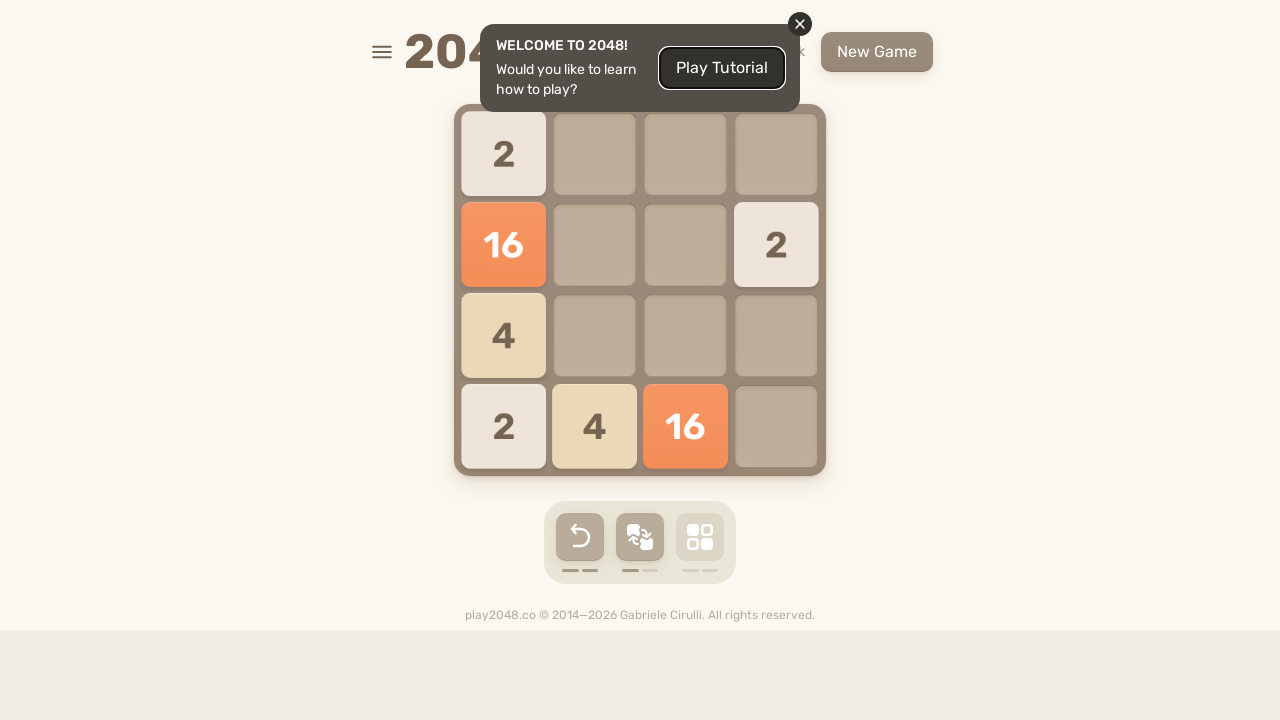

Pressed ArrowRight key
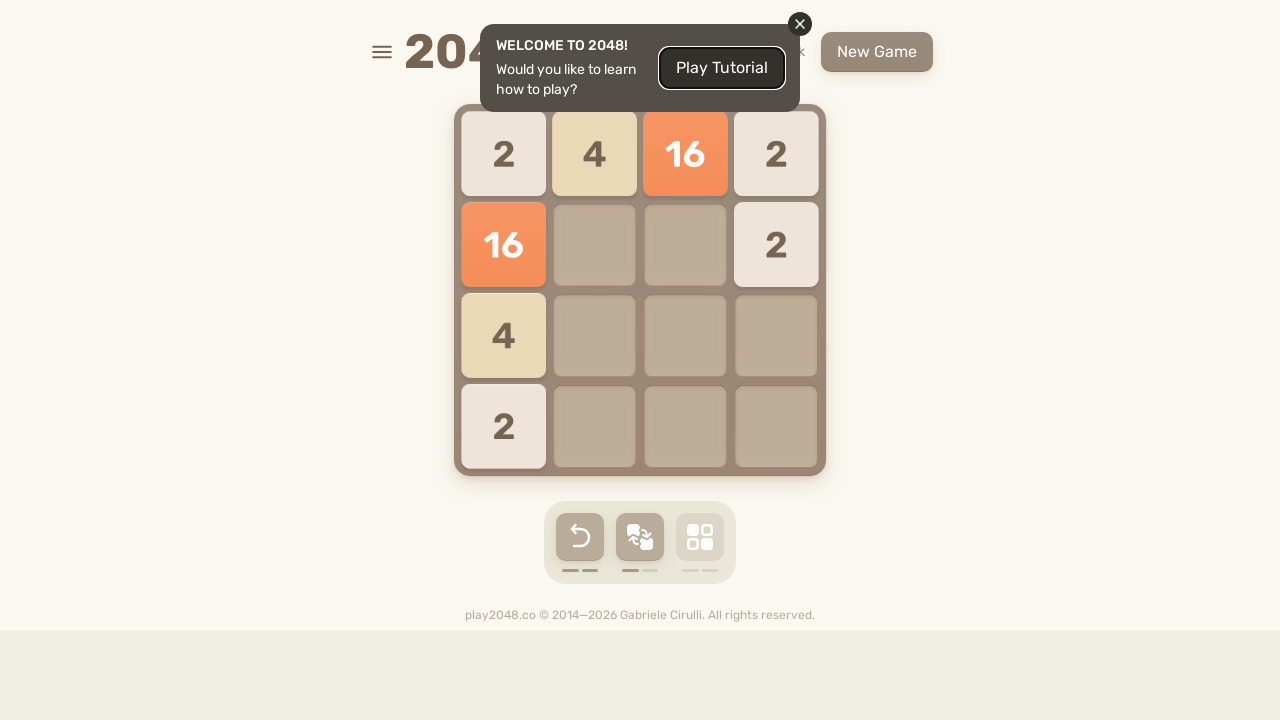

Pressed ArrowDown key
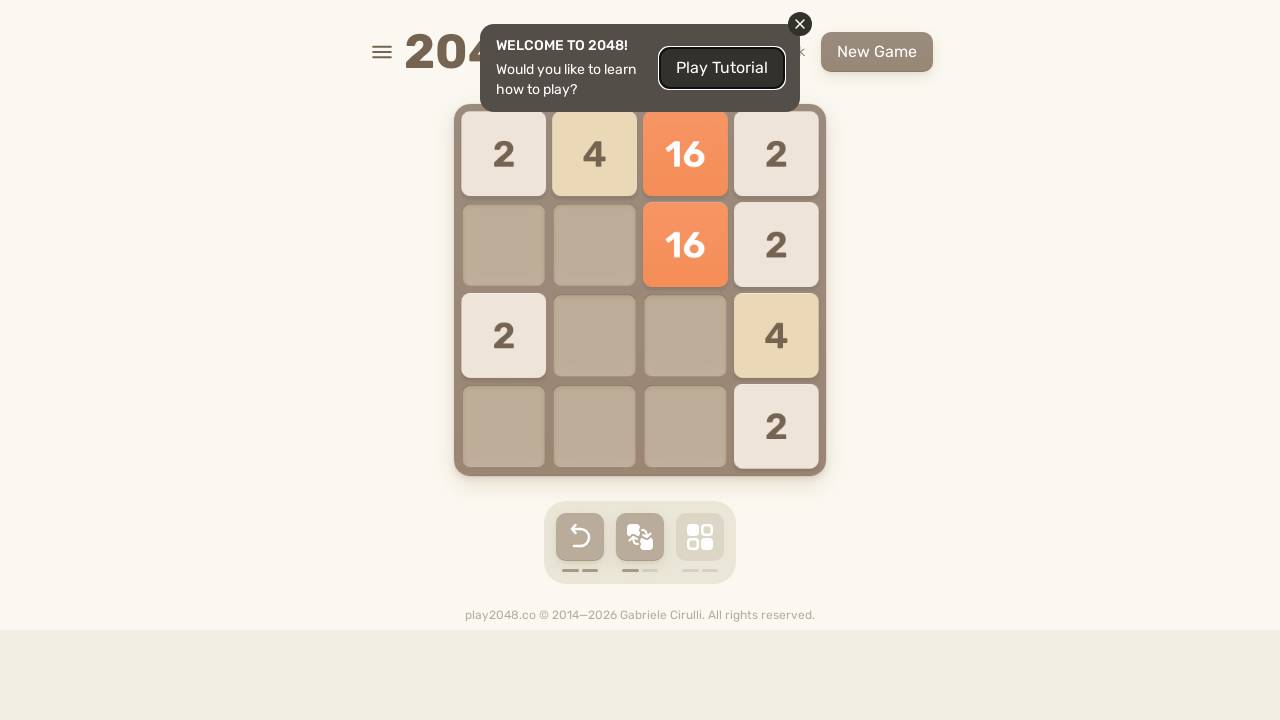

Pressed ArrowLeft key
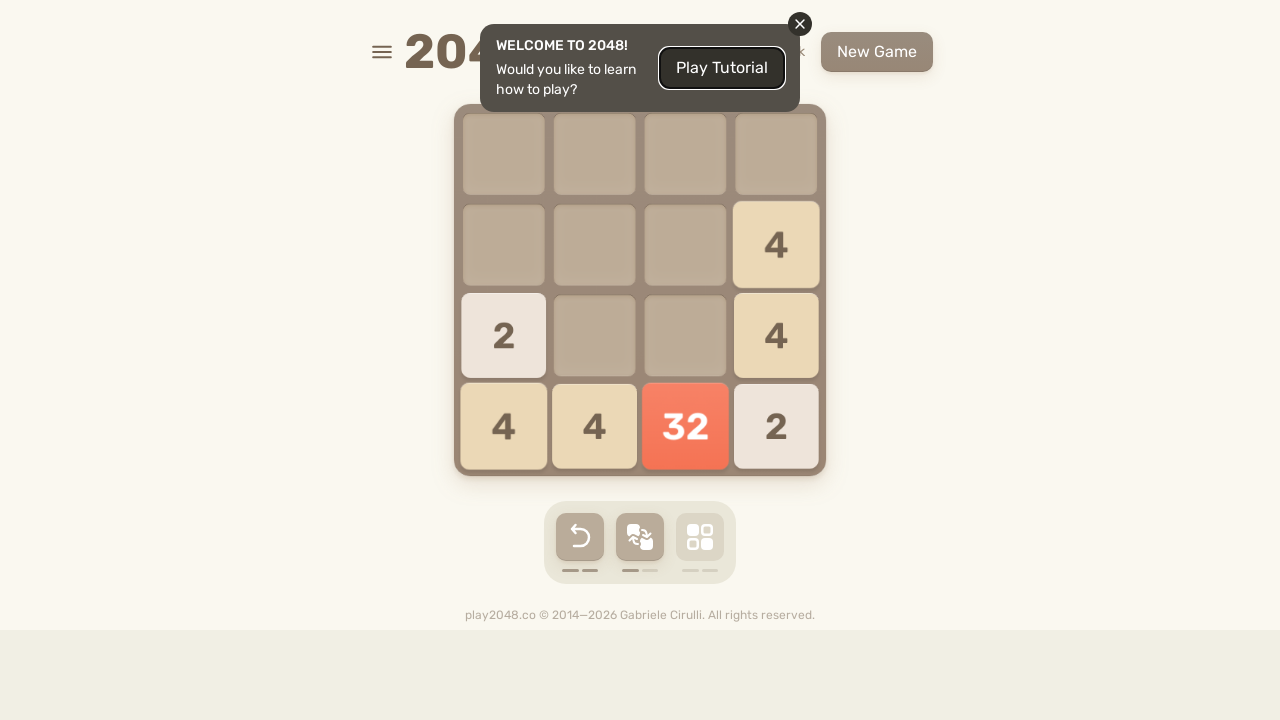

Checked for game over condition (cycle 6/50)
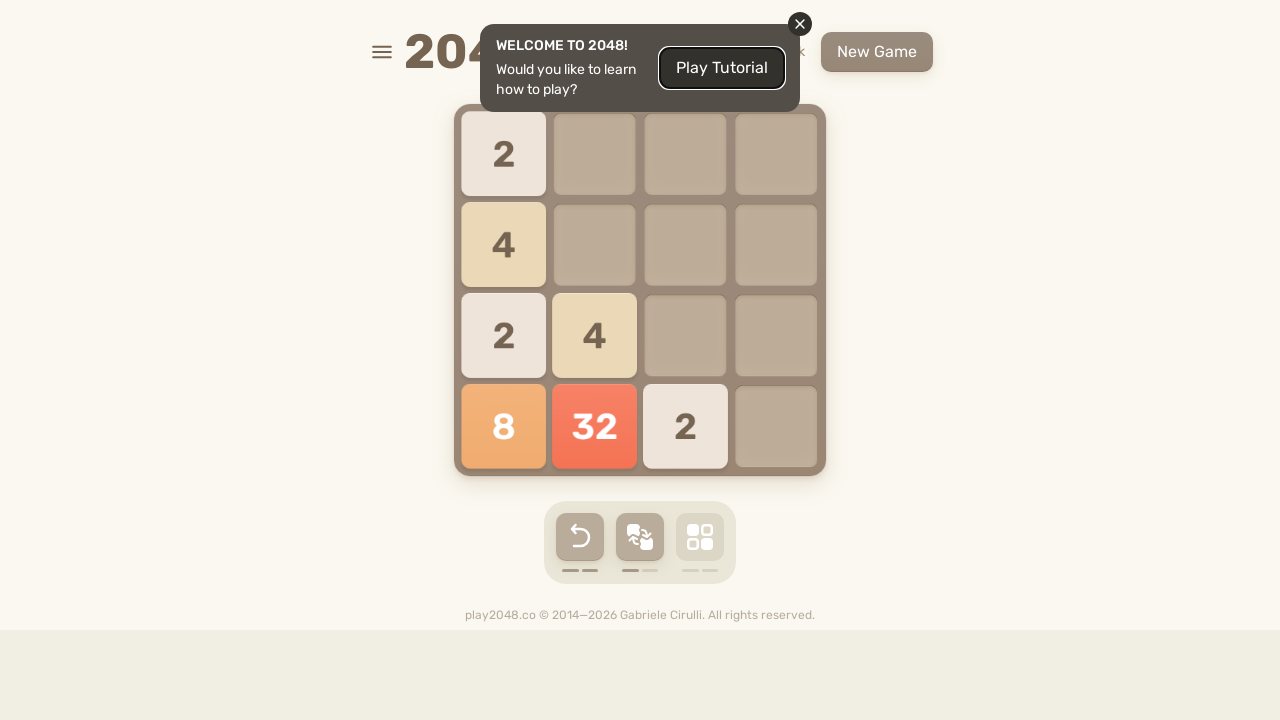

Pressed ArrowUp key
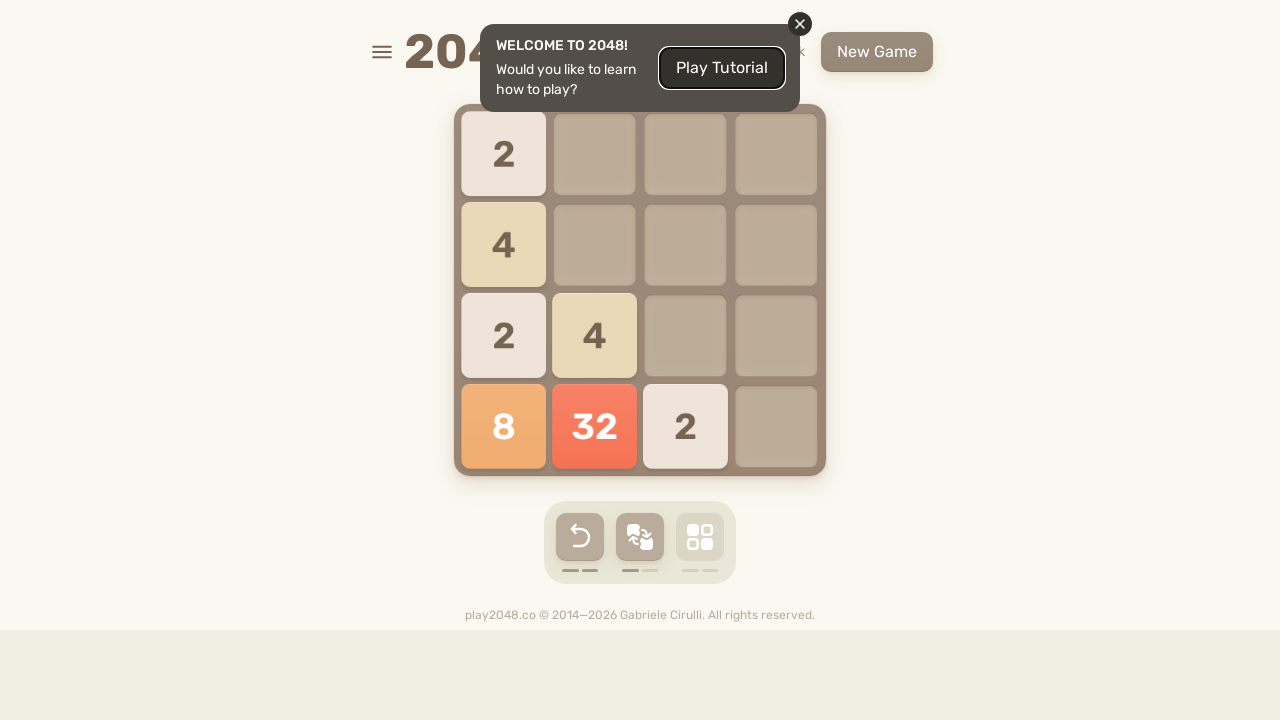

Pressed ArrowRight key
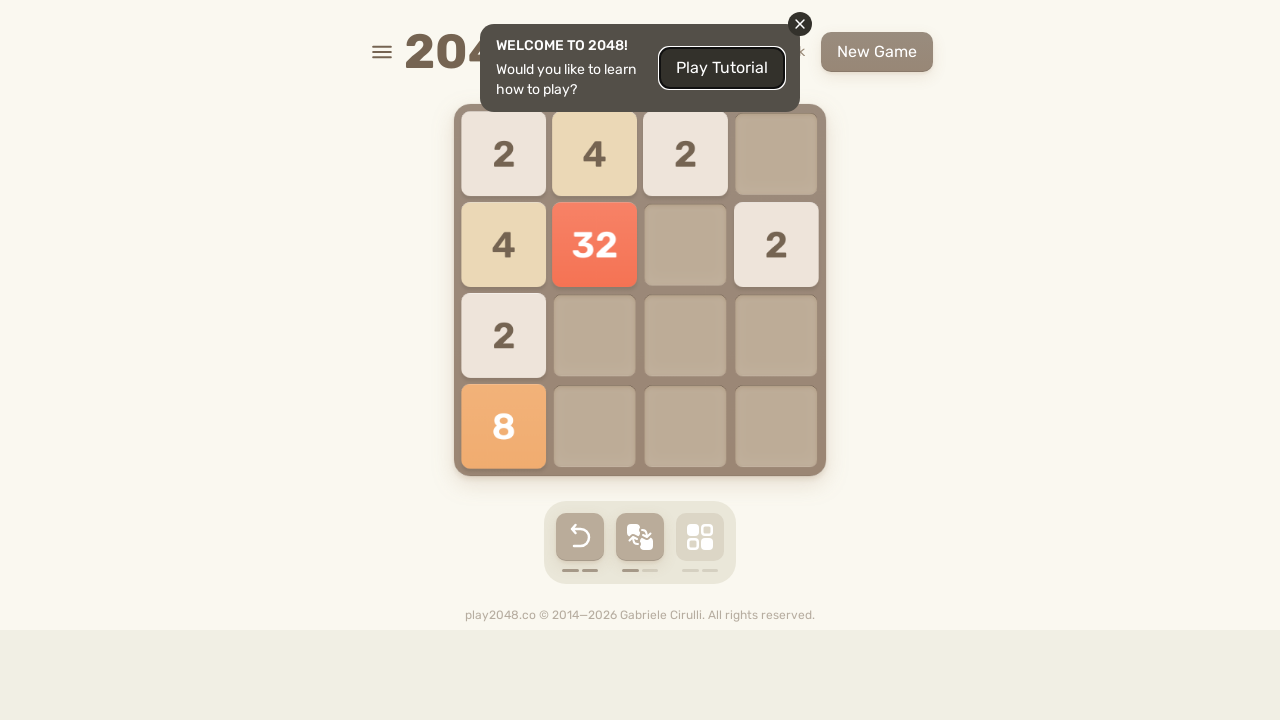

Pressed ArrowDown key
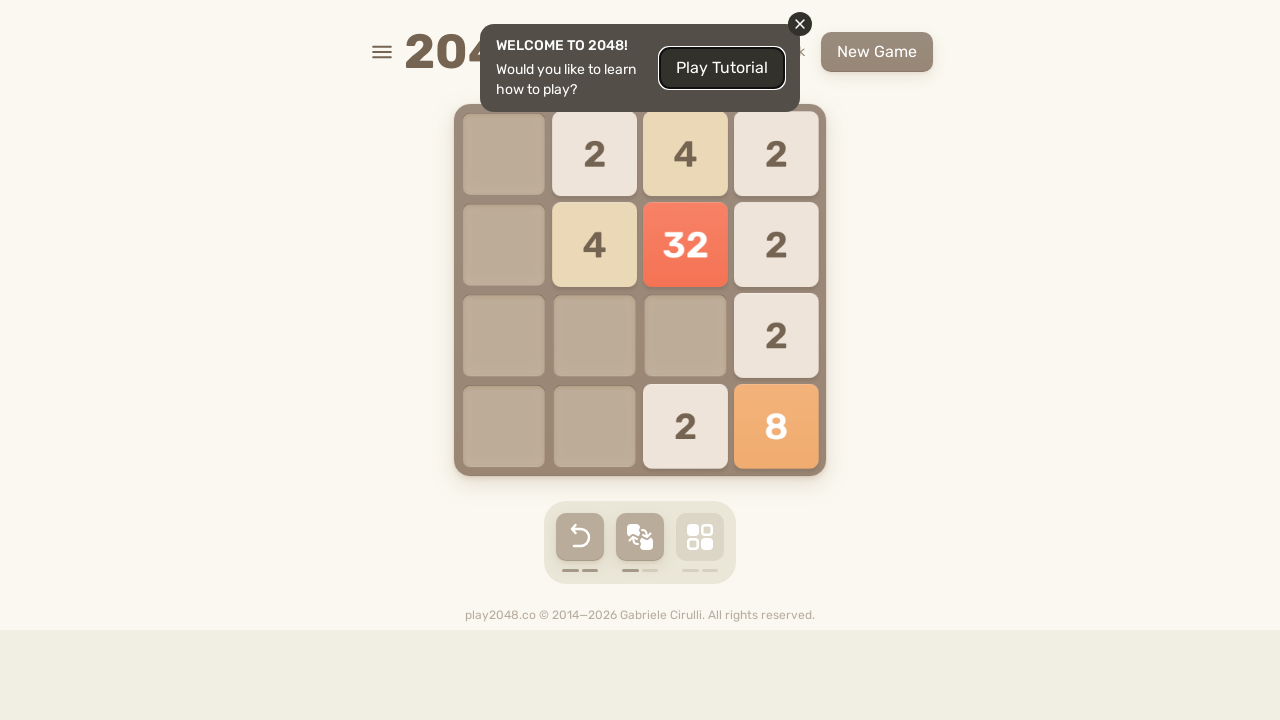

Pressed ArrowLeft key
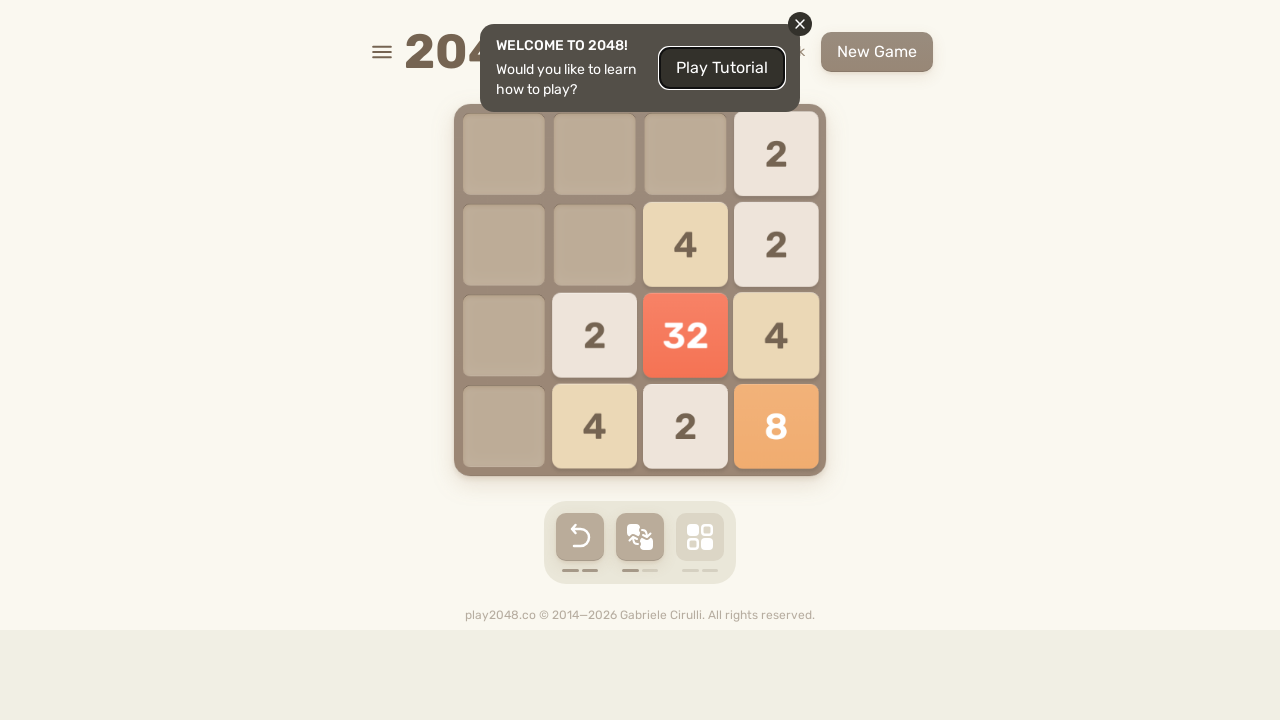

Checked for game over condition (cycle 7/50)
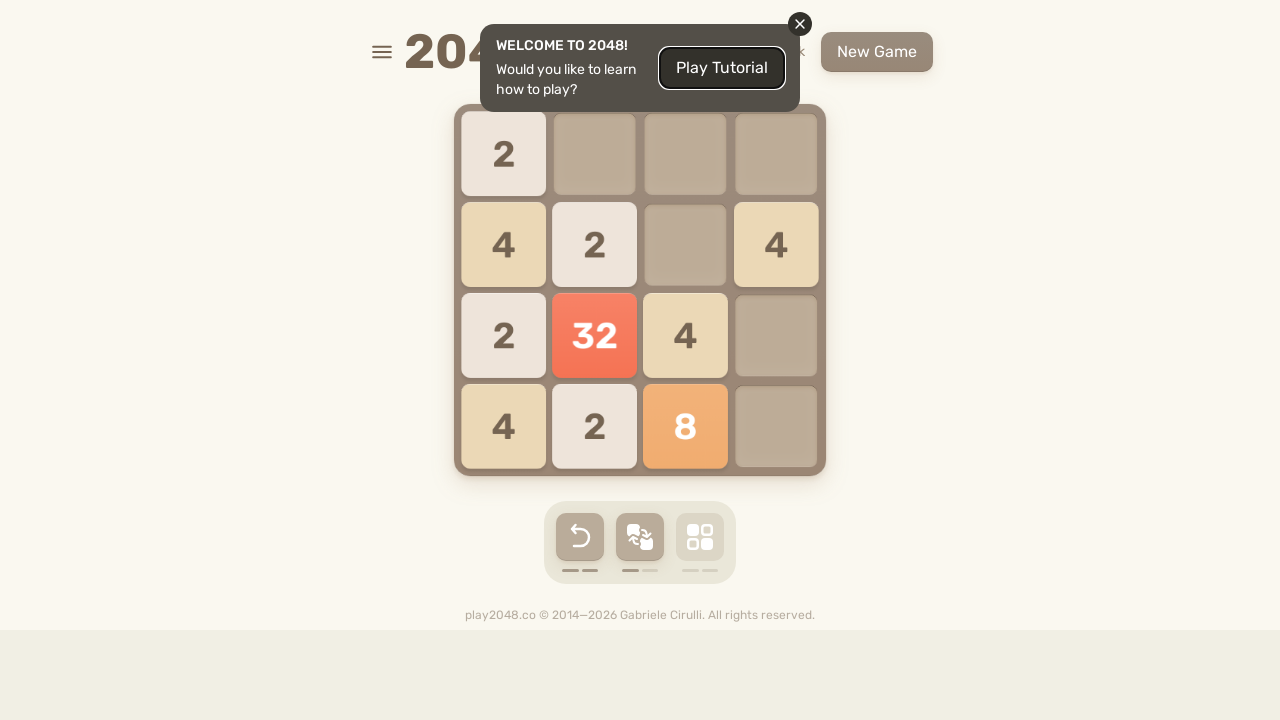

Pressed ArrowUp key
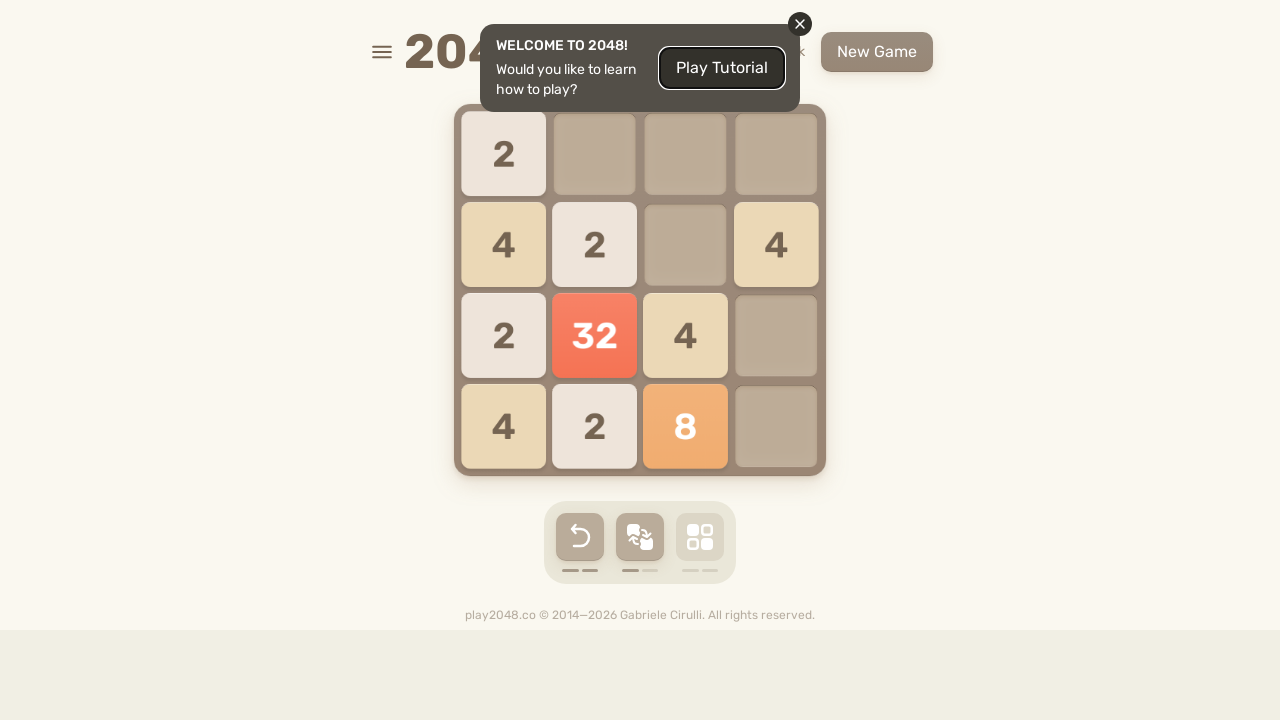

Pressed ArrowRight key
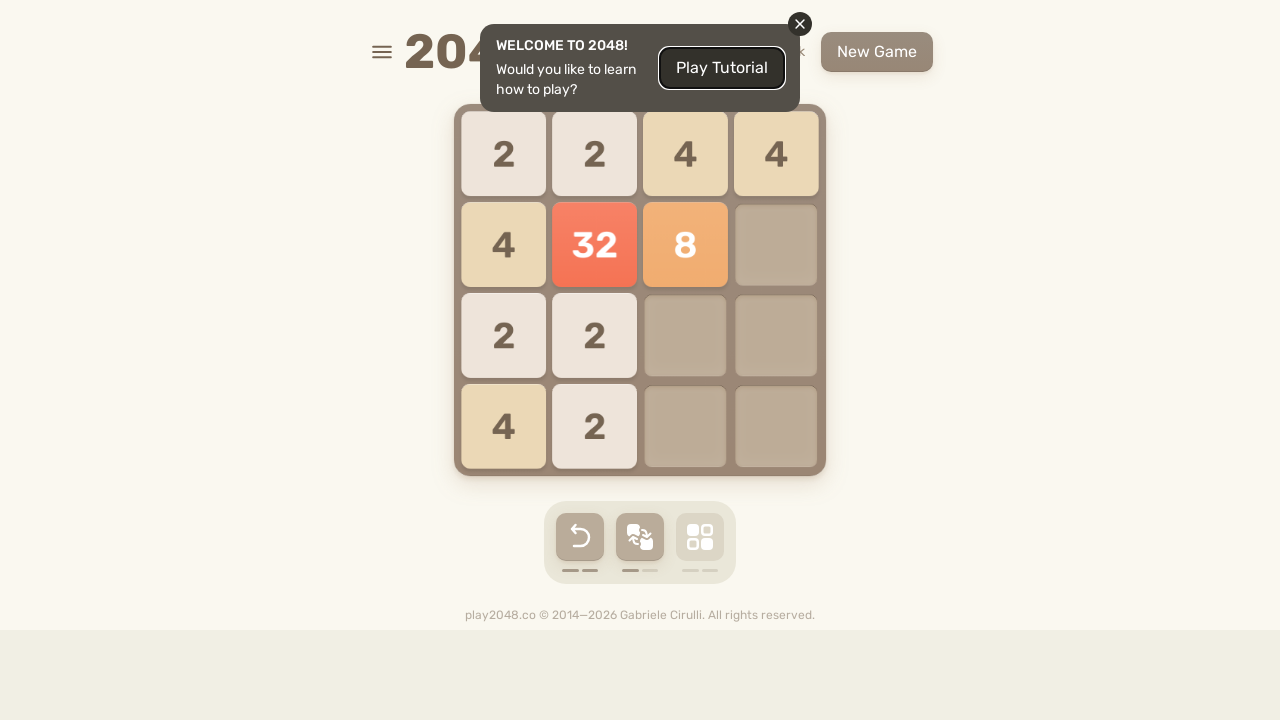

Pressed ArrowDown key
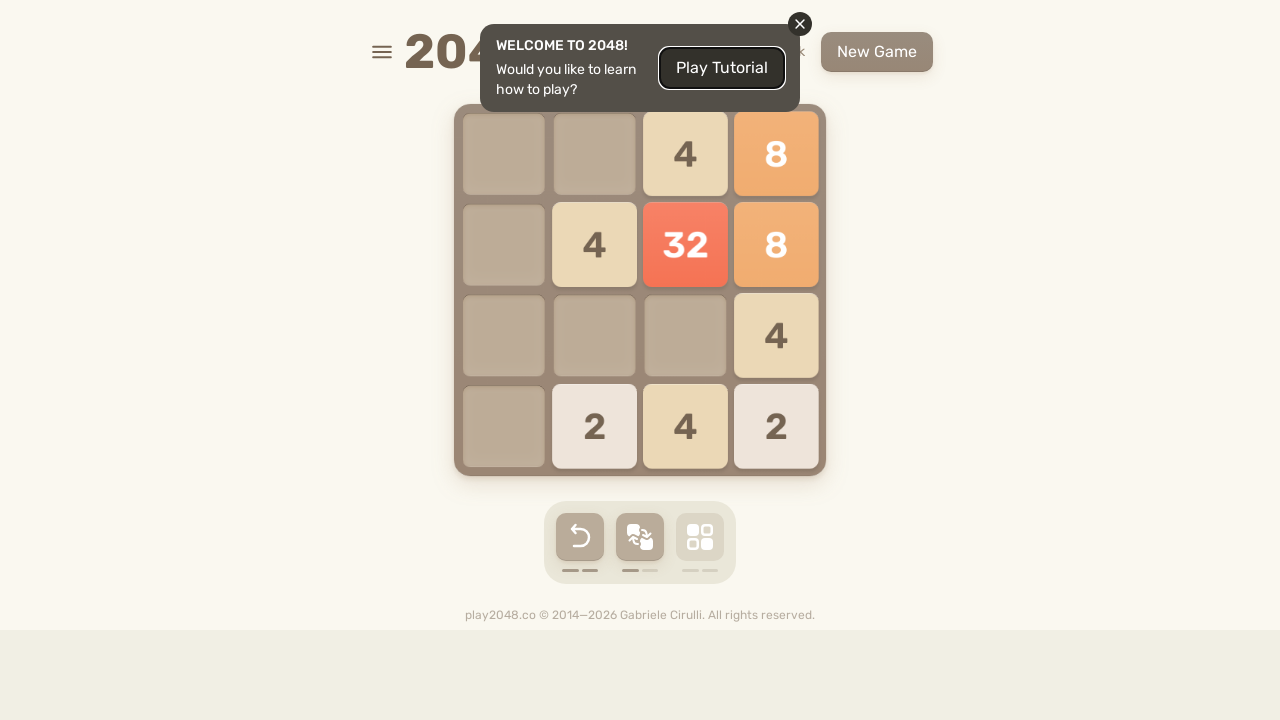

Pressed ArrowLeft key
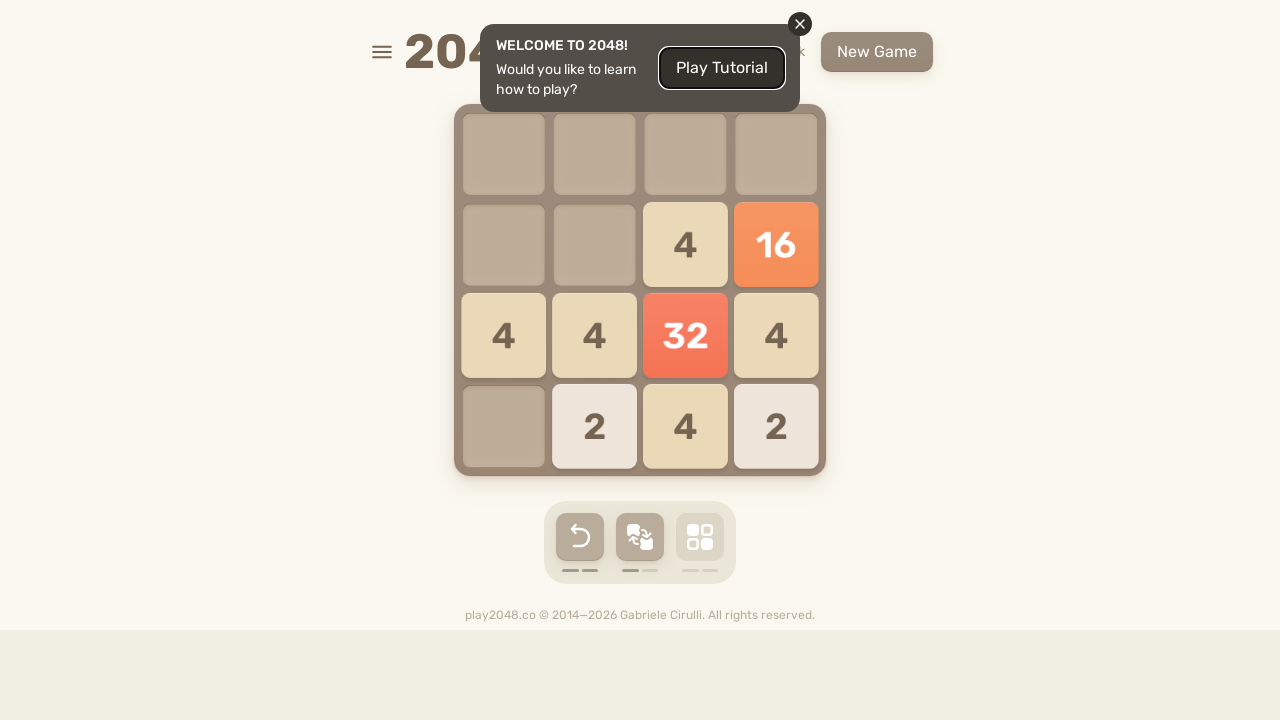

Checked for game over condition (cycle 8/50)
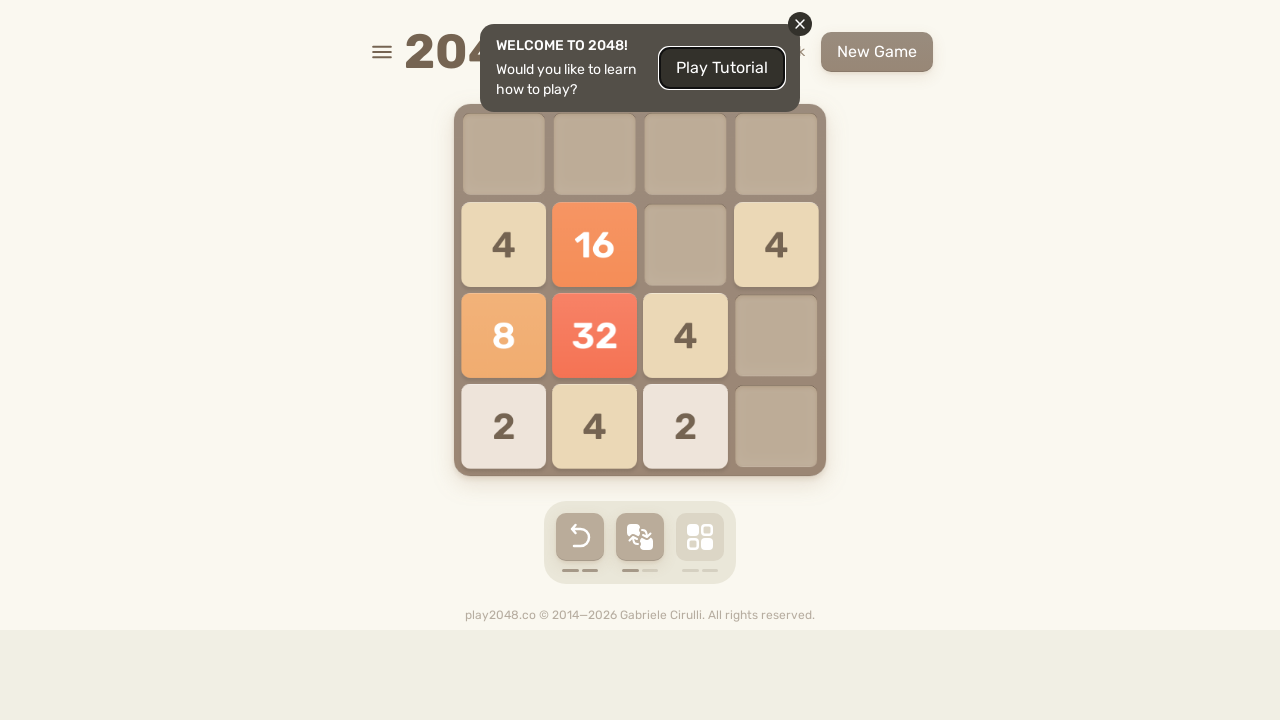

Pressed ArrowUp key
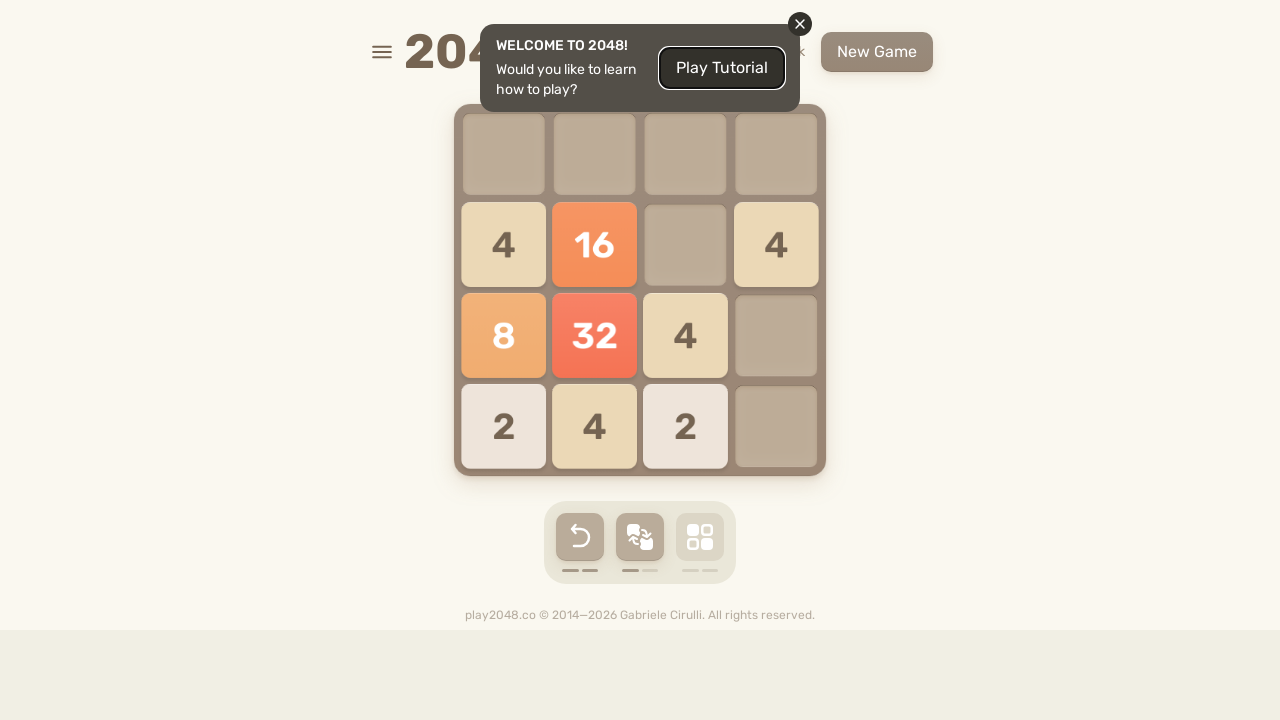

Pressed ArrowRight key
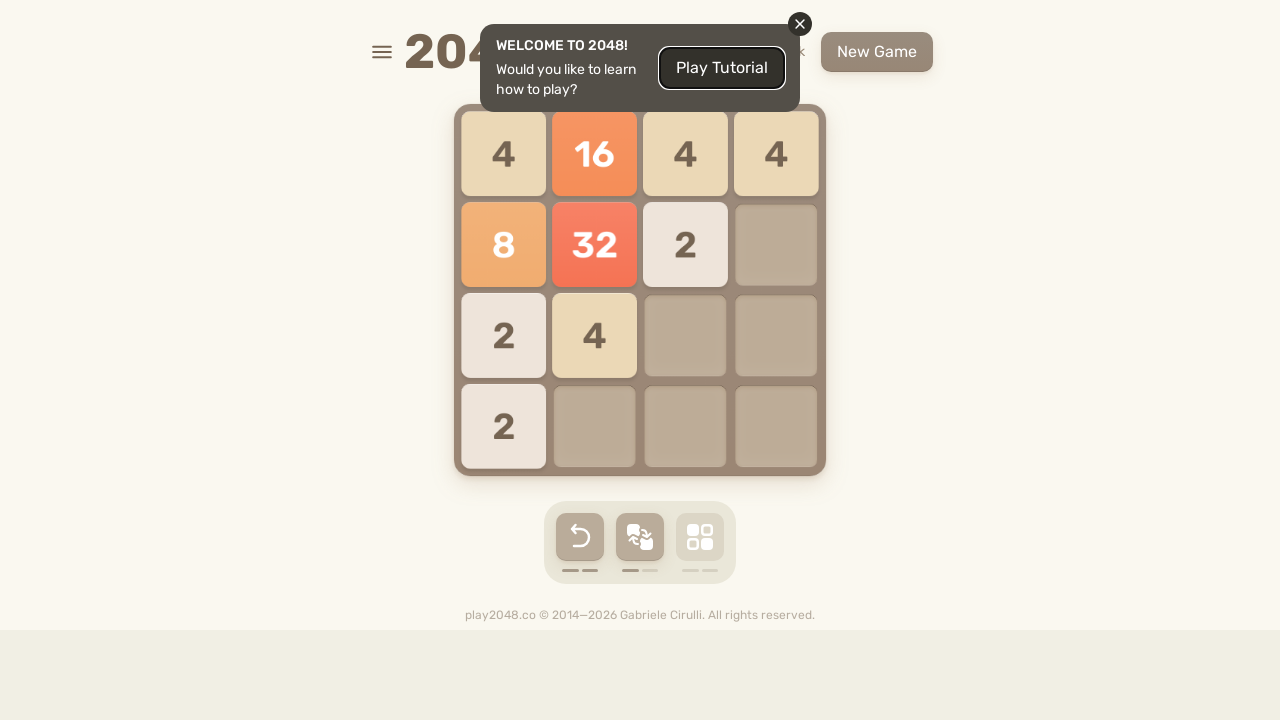

Pressed ArrowDown key
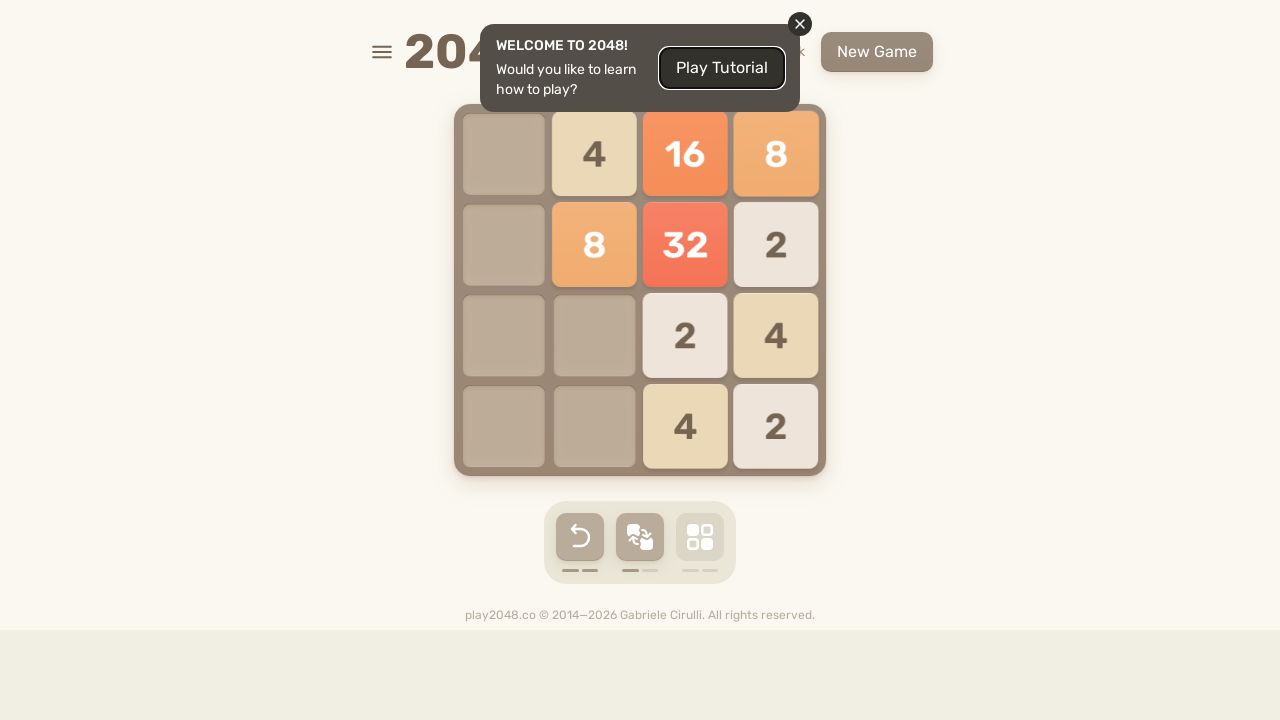

Pressed ArrowLeft key
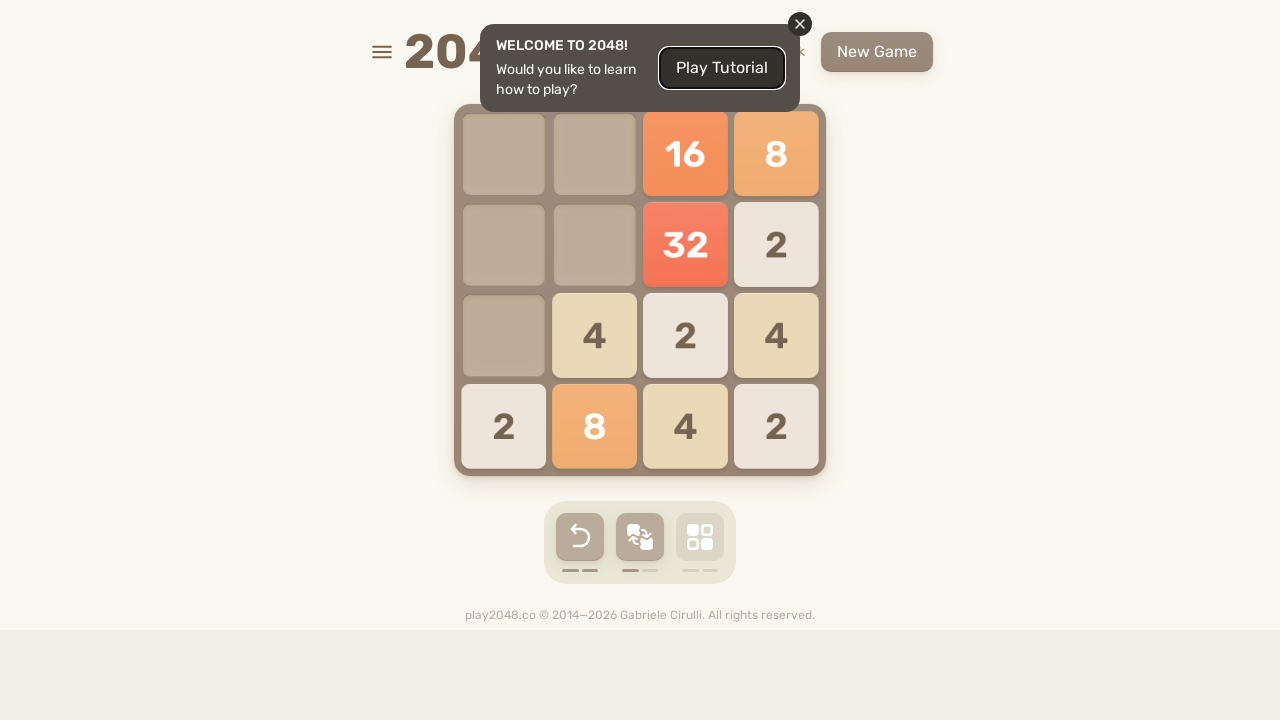

Checked for game over condition (cycle 9/50)
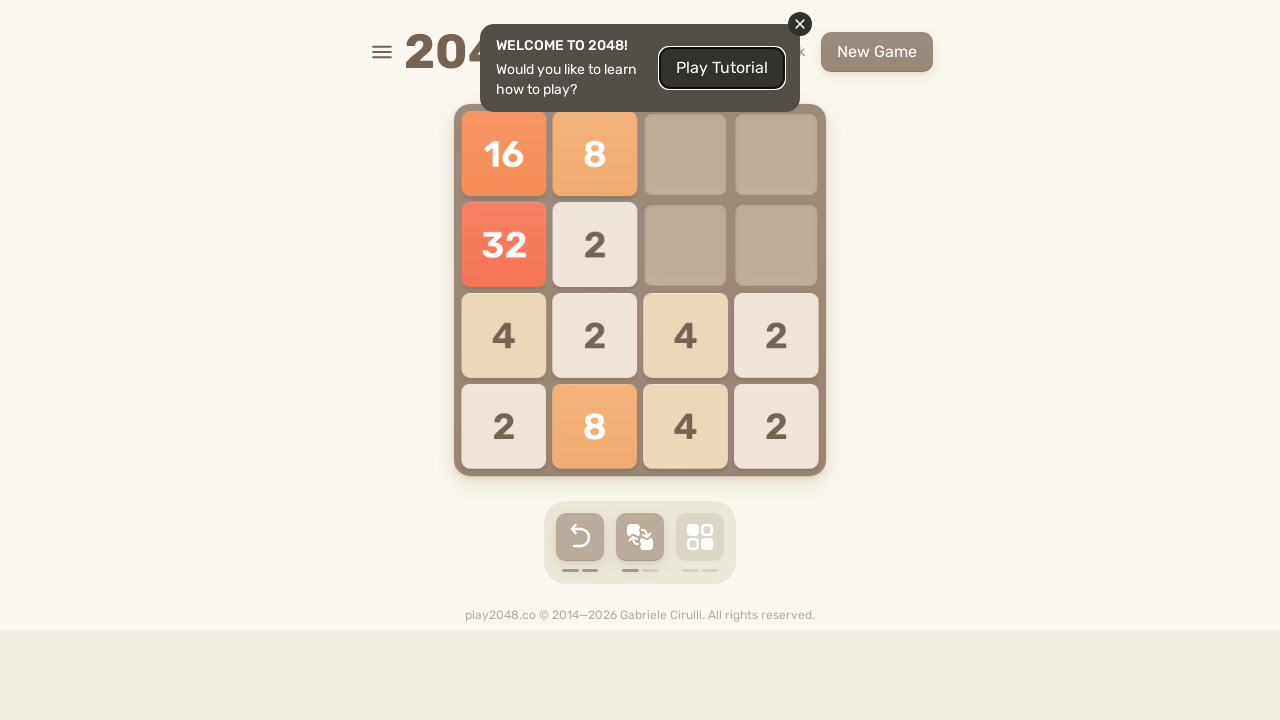

Pressed ArrowUp key
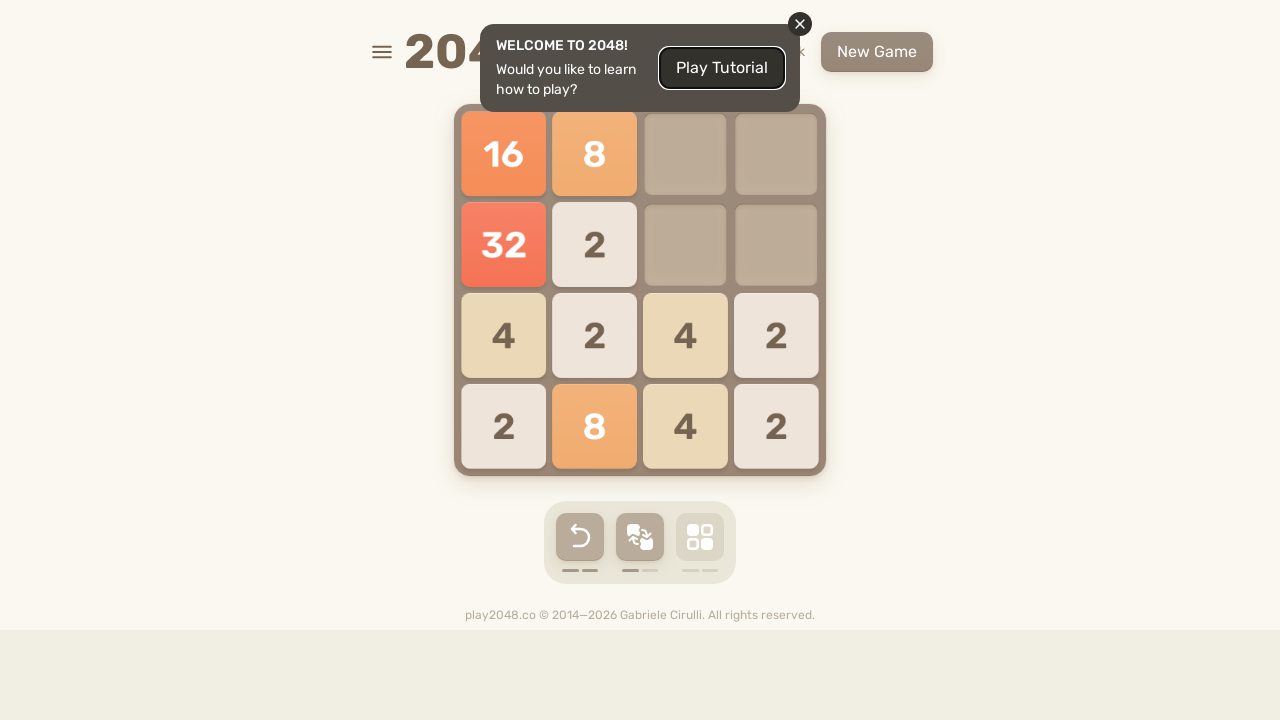

Pressed ArrowRight key
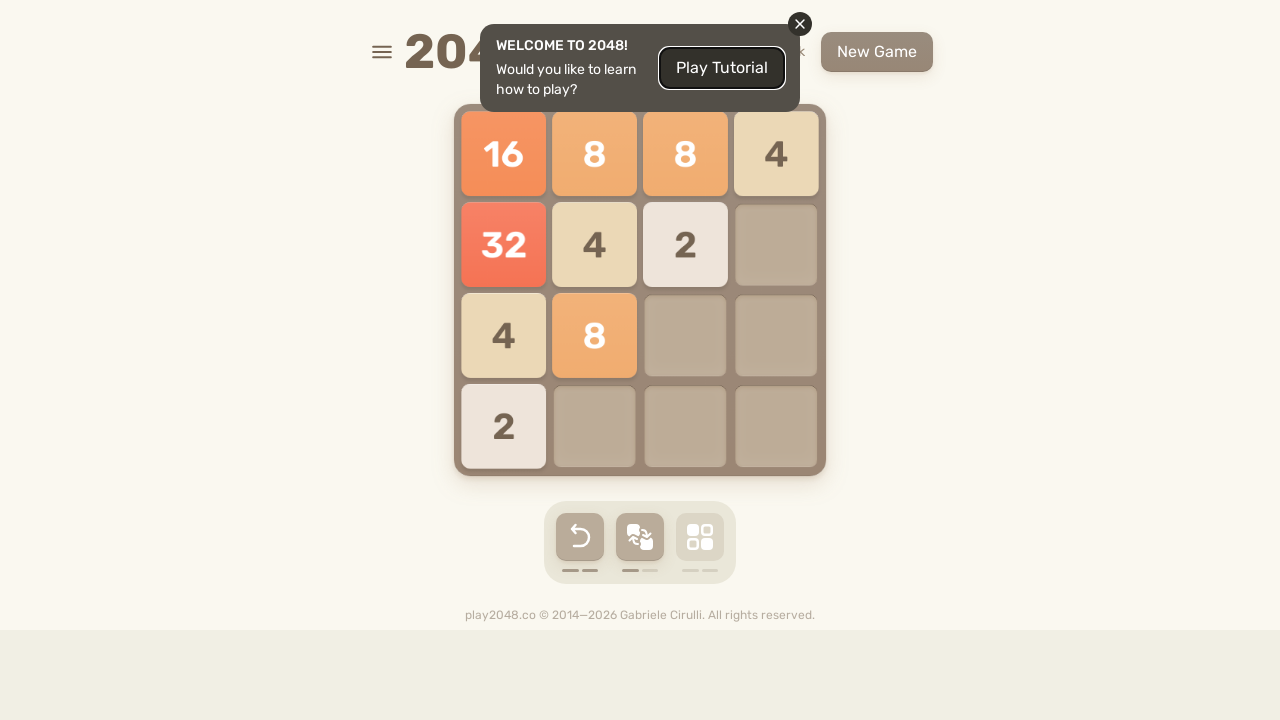

Pressed ArrowDown key
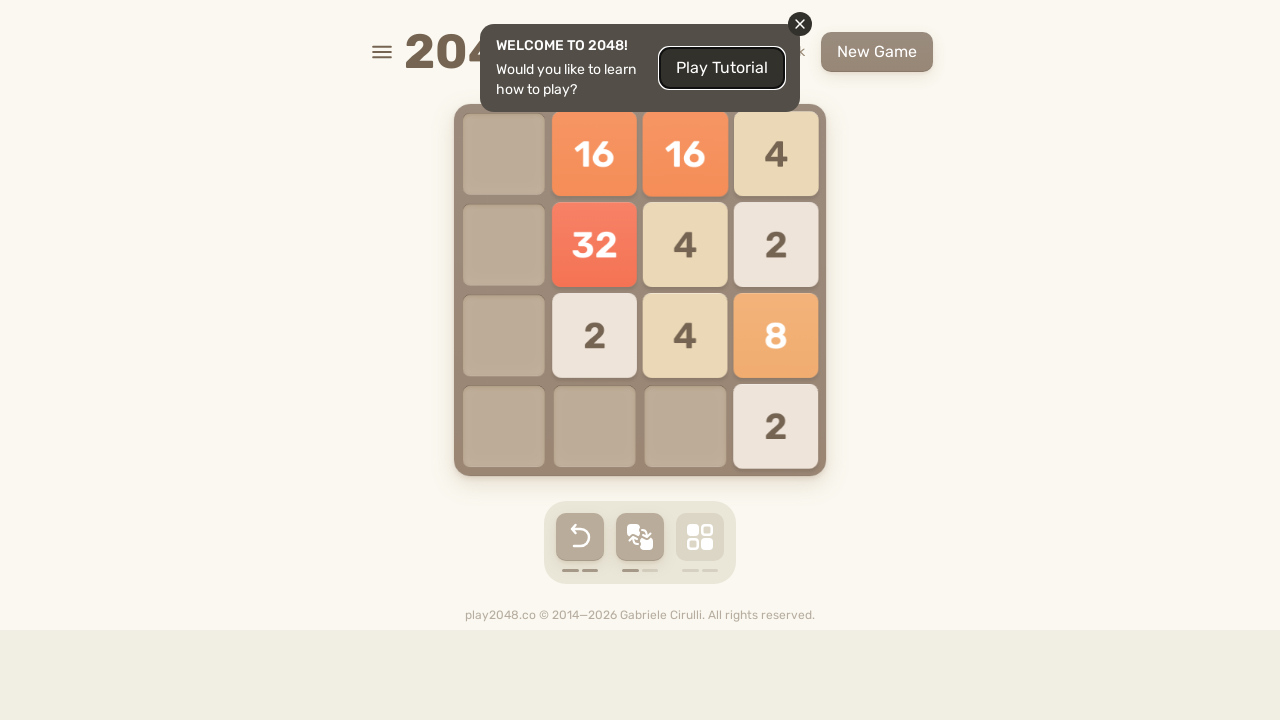

Pressed ArrowLeft key
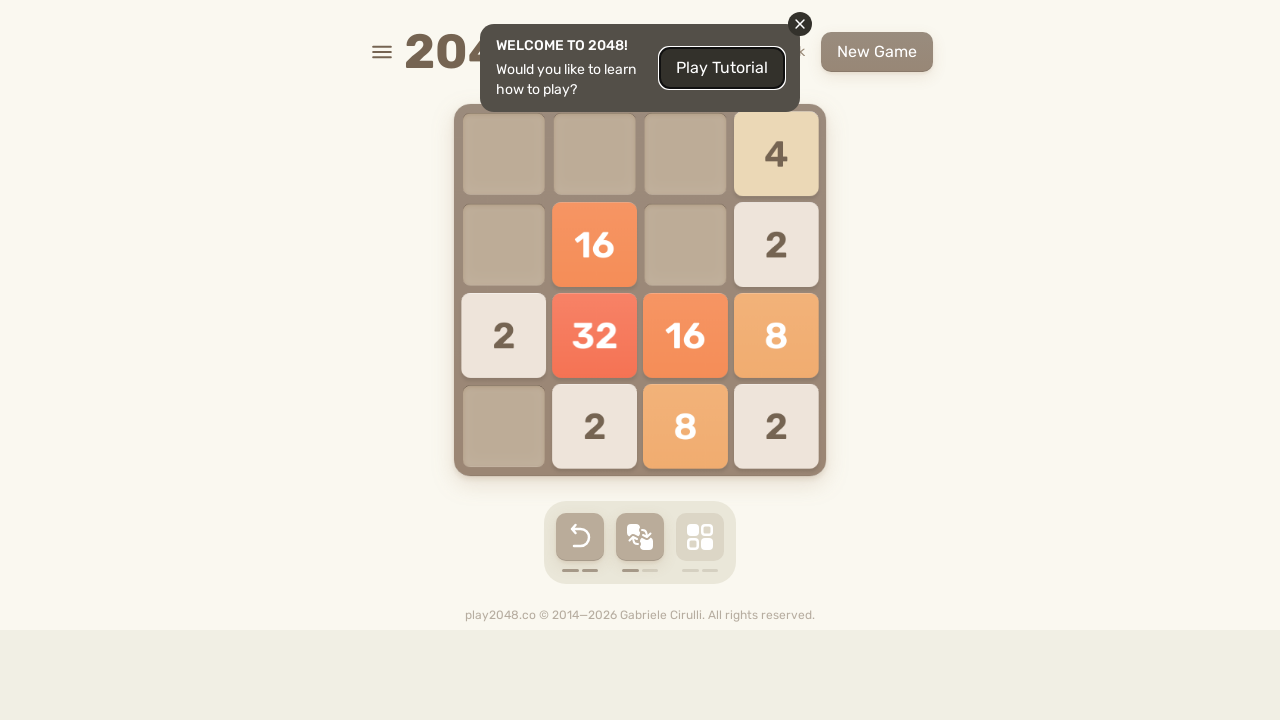

Checked for game over condition (cycle 10/50)
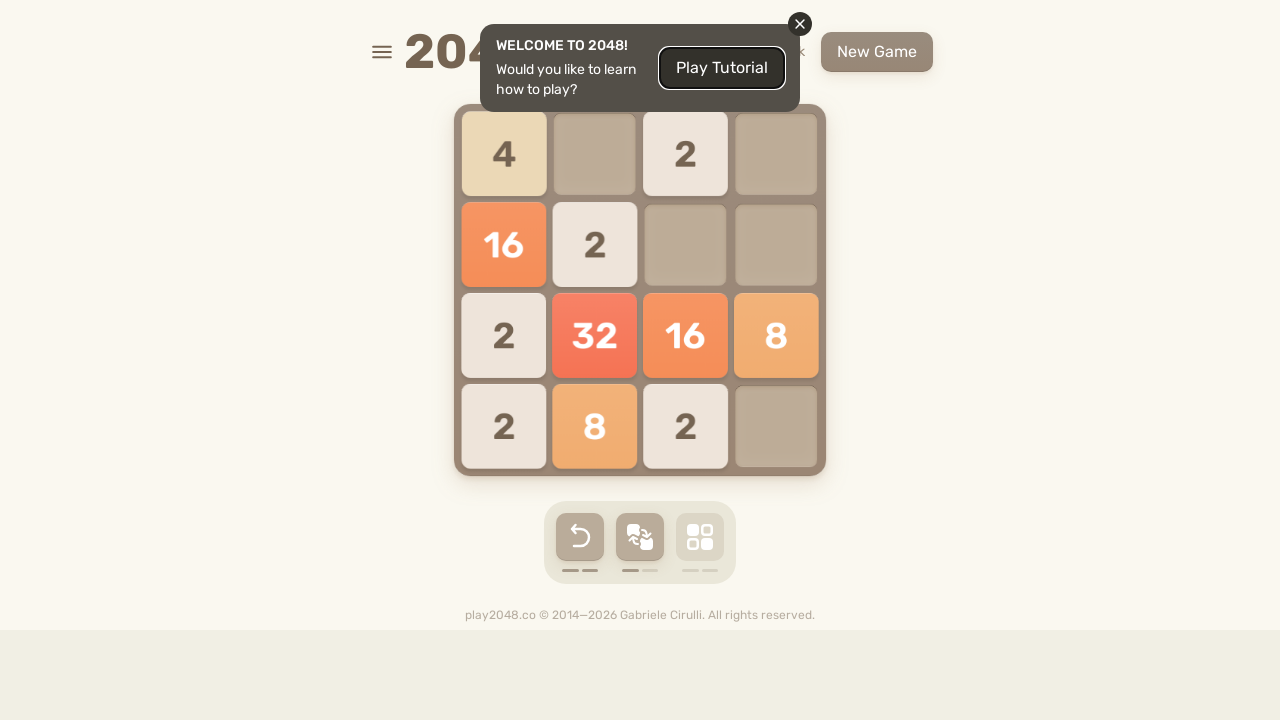

Pressed ArrowUp key
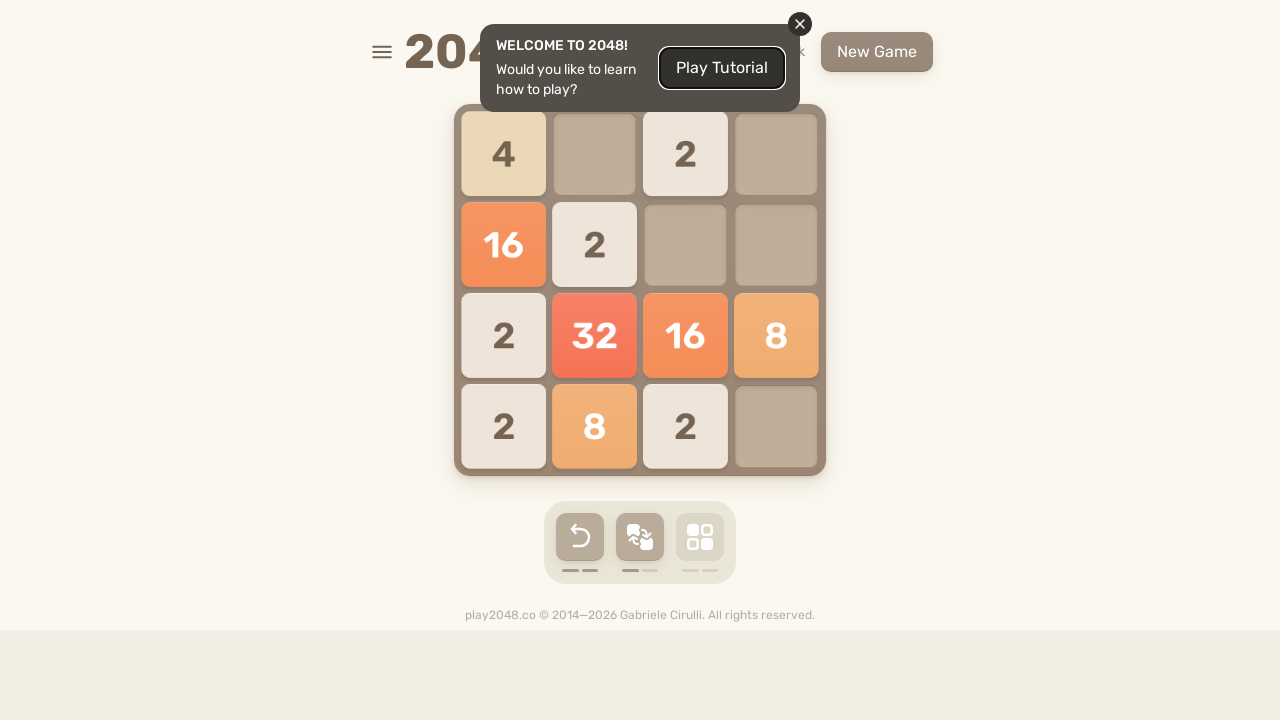

Pressed ArrowRight key
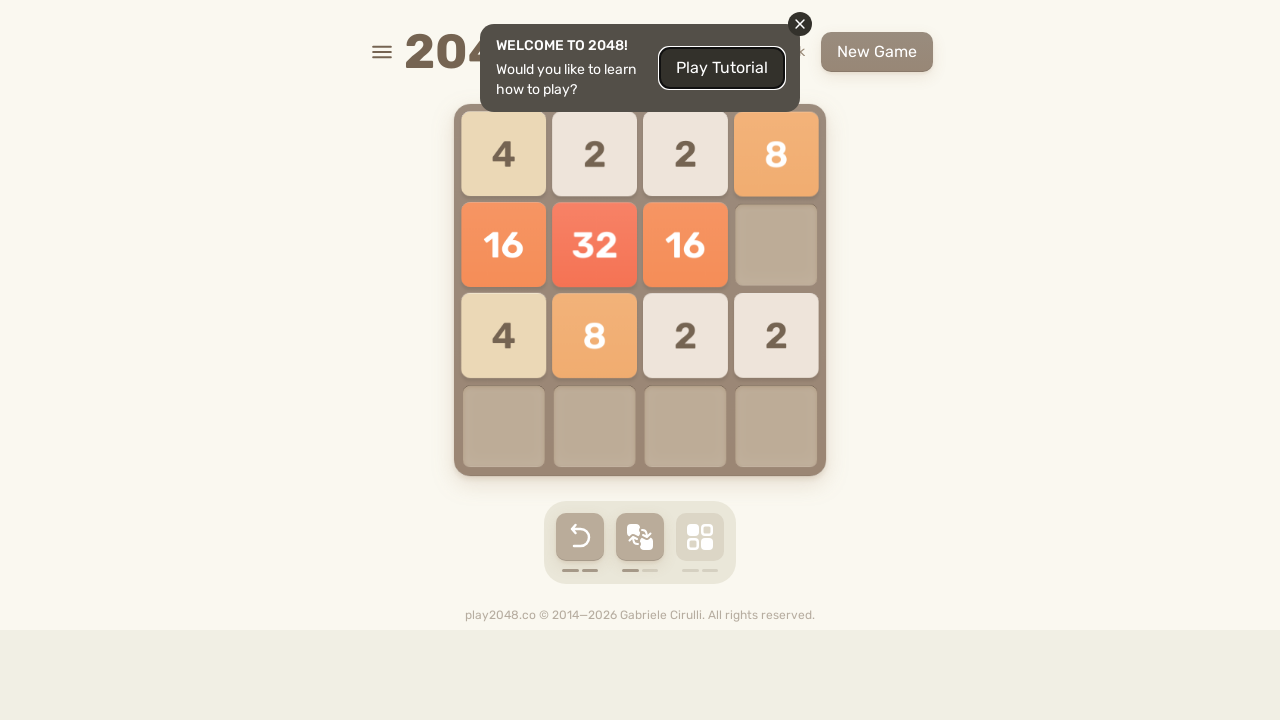

Pressed ArrowDown key
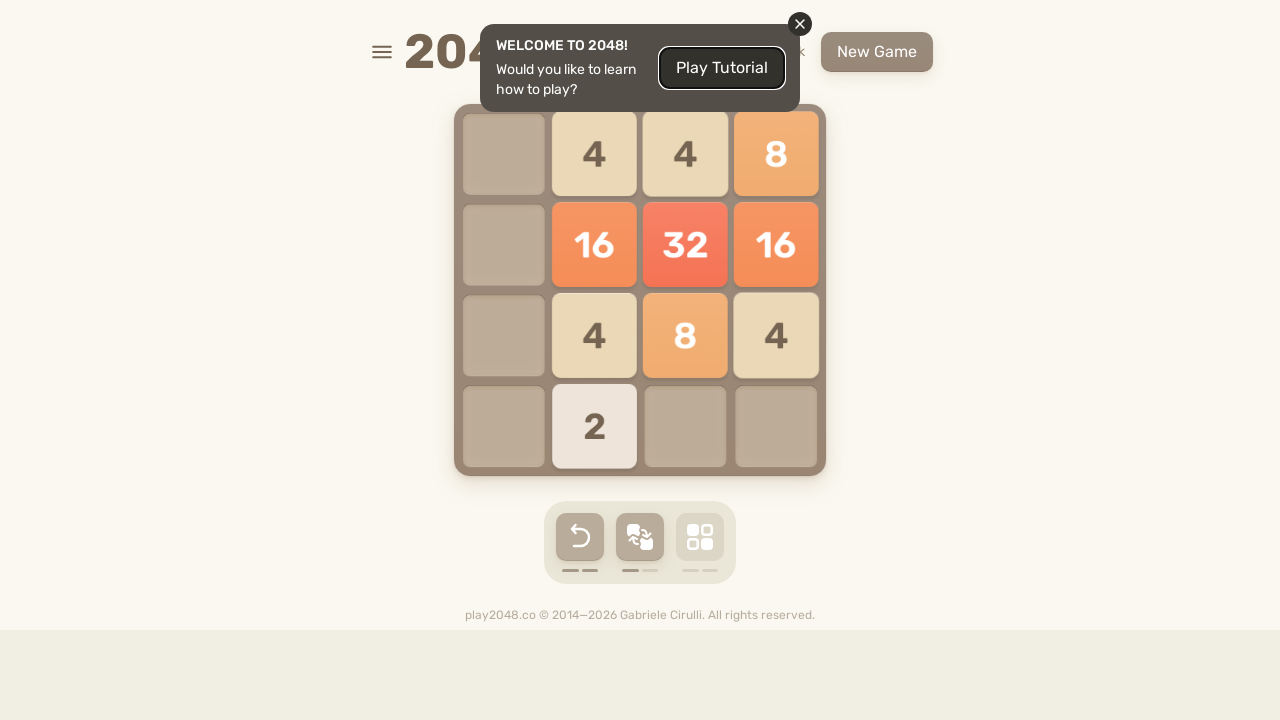

Pressed ArrowLeft key
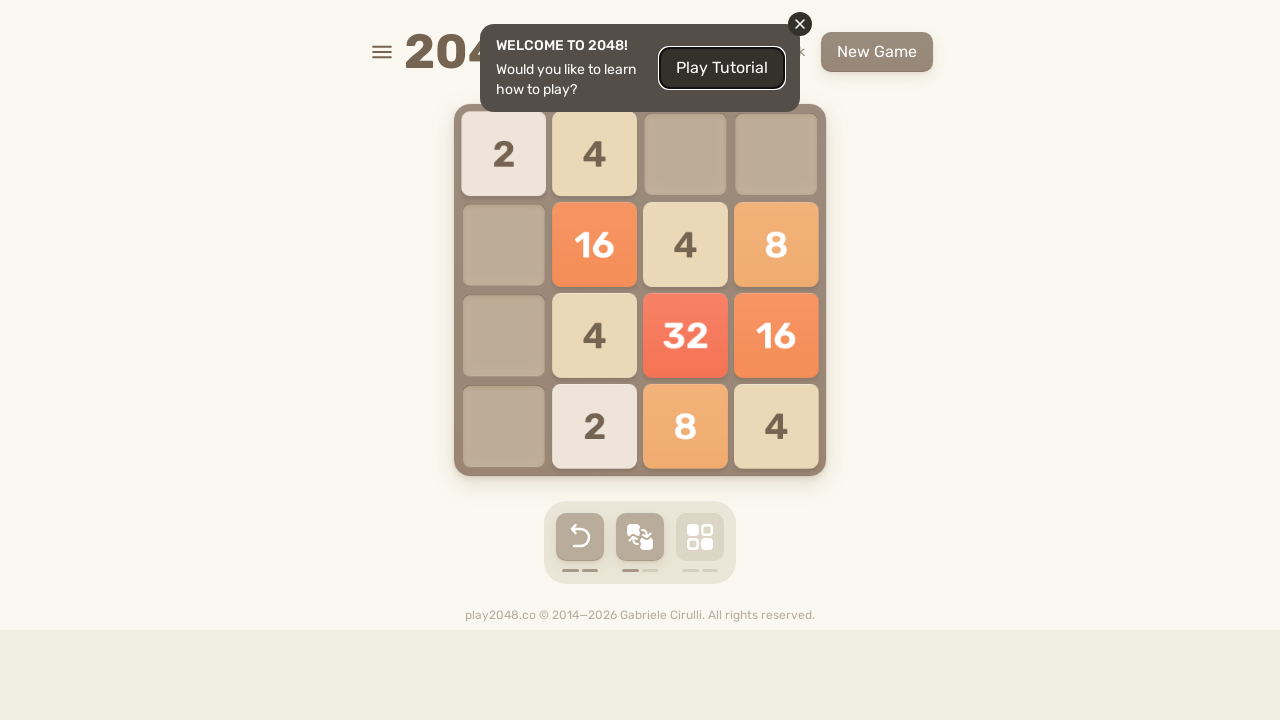

Checked for game over condition (cycle 11/50)
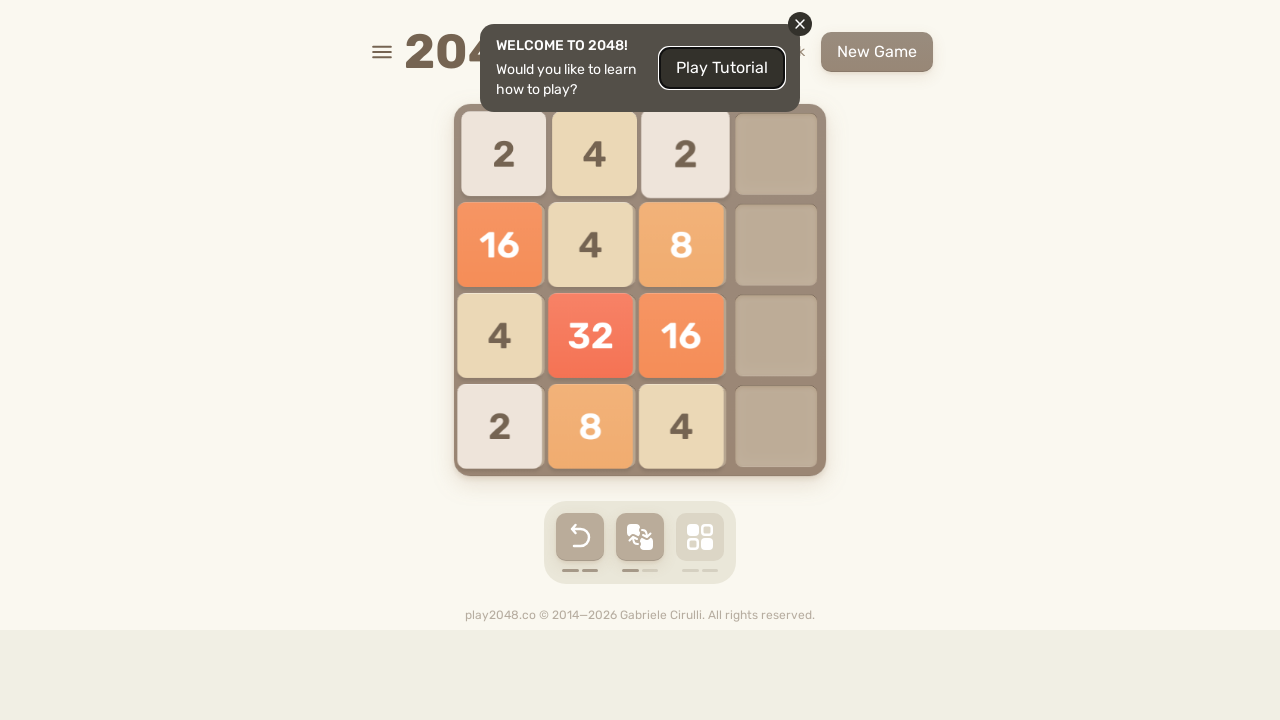

Pressed ArrowUp key
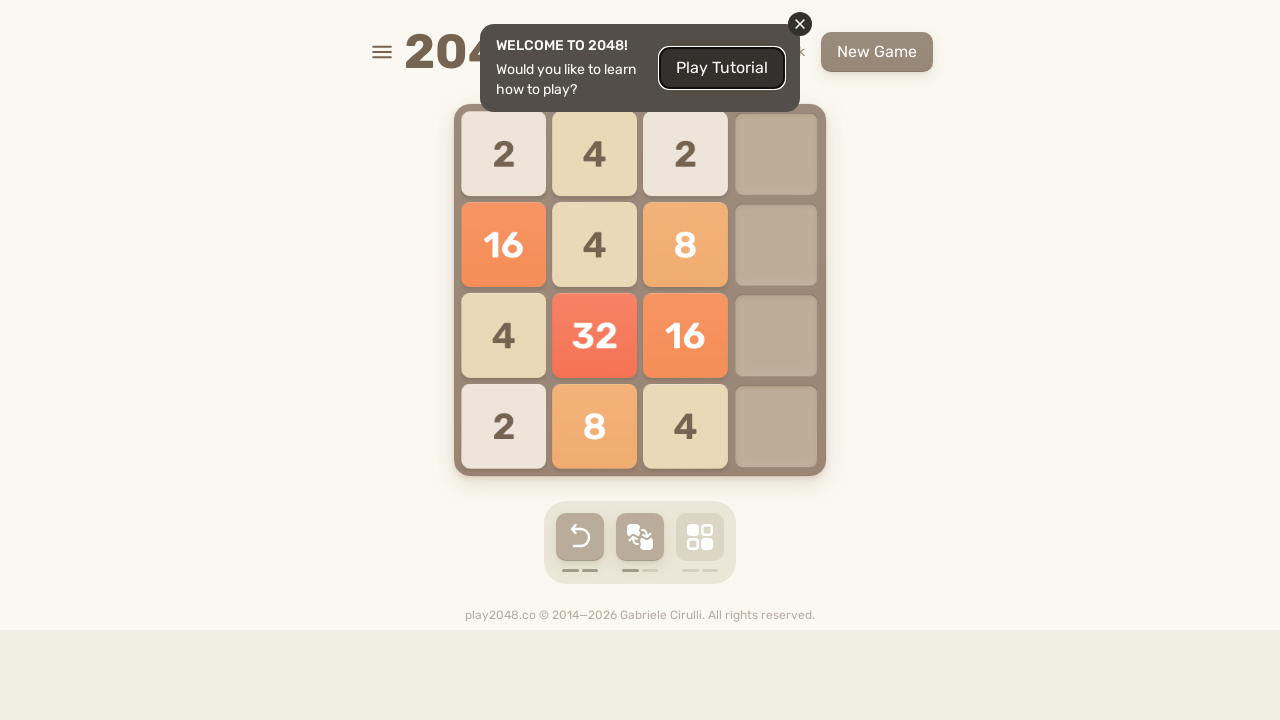

Pressed ArrowRight key
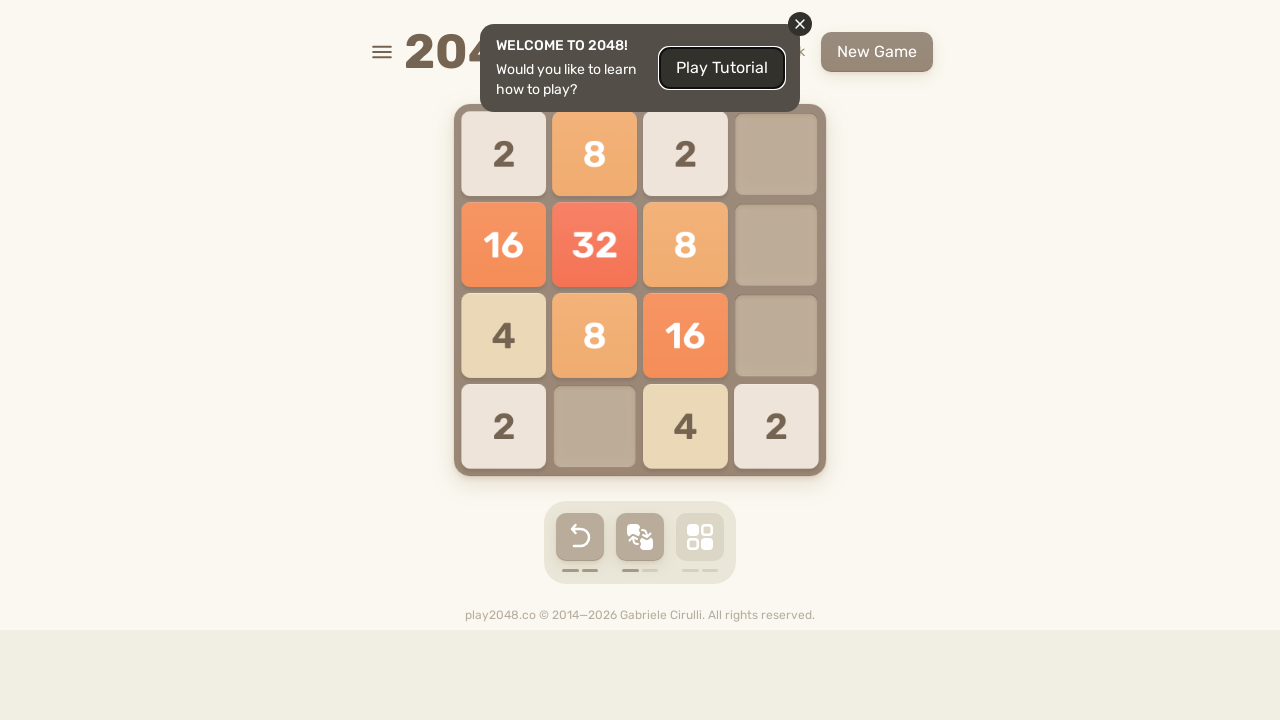

Pressed ArrowDown key
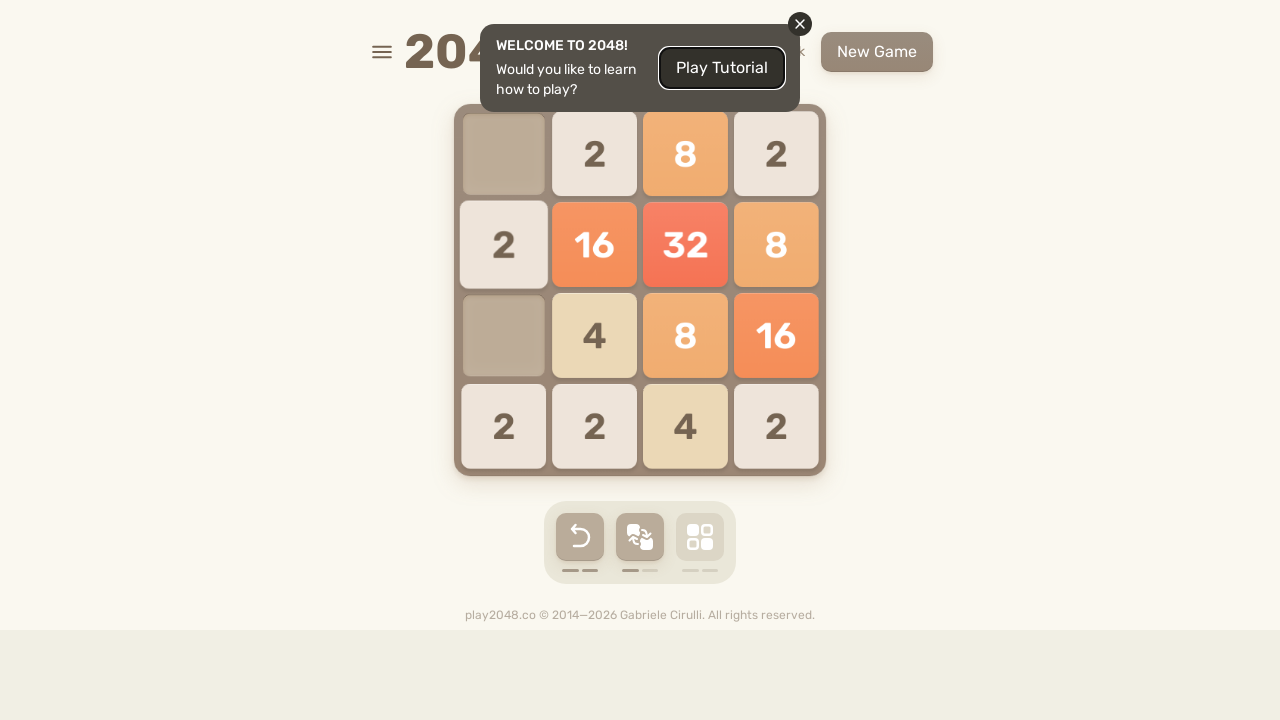

Pressed ArrowLeft key
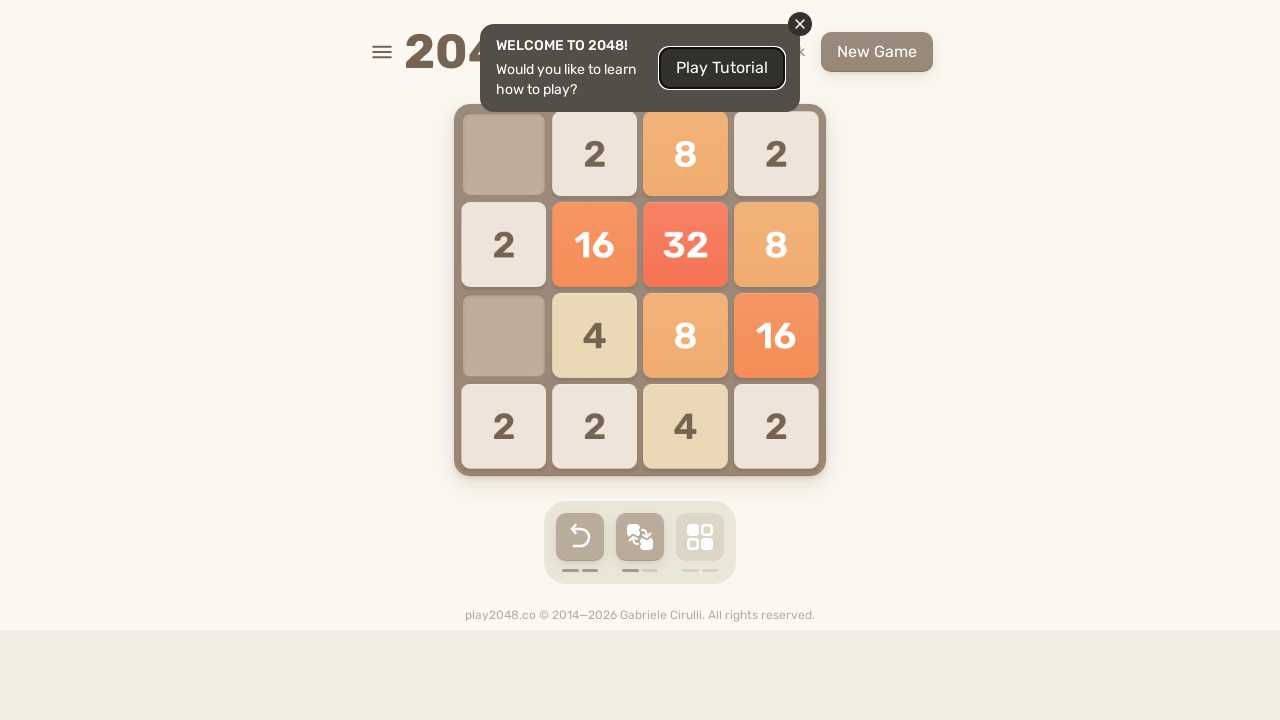

Checked for game over condition (cycle 12/50)
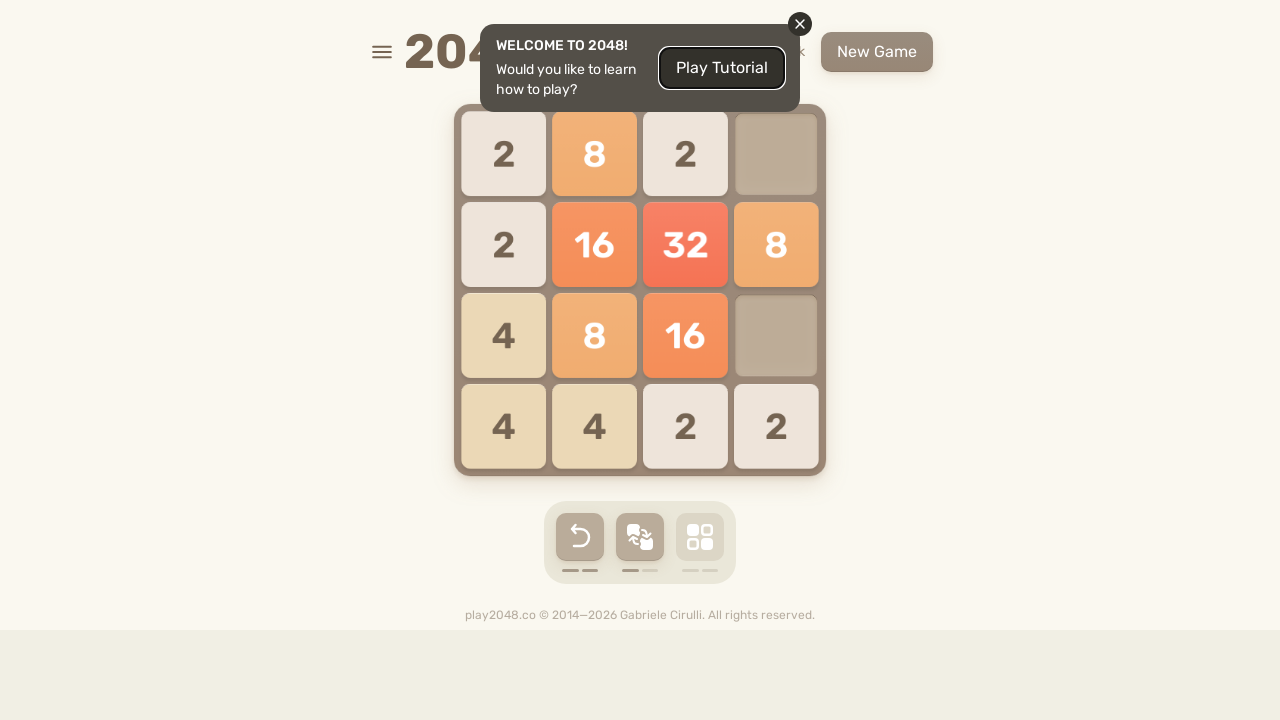

Pressed ArrowUp key
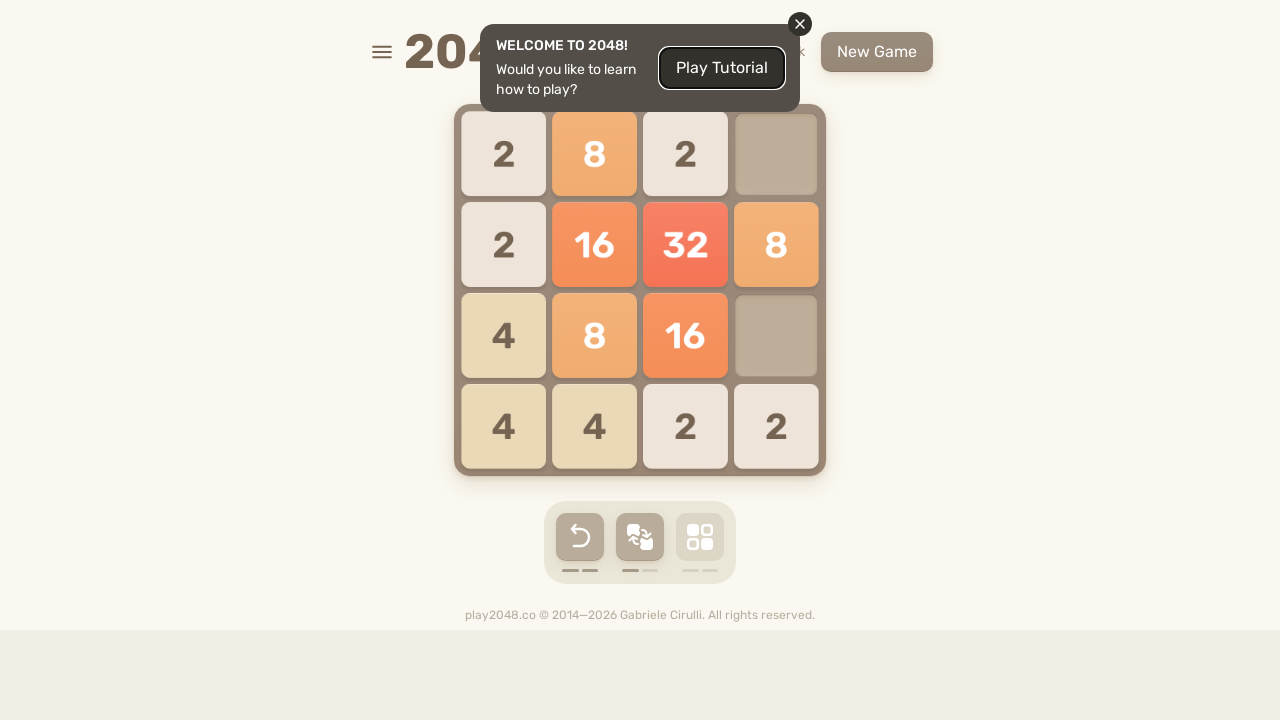

Pressed ArrowRight key
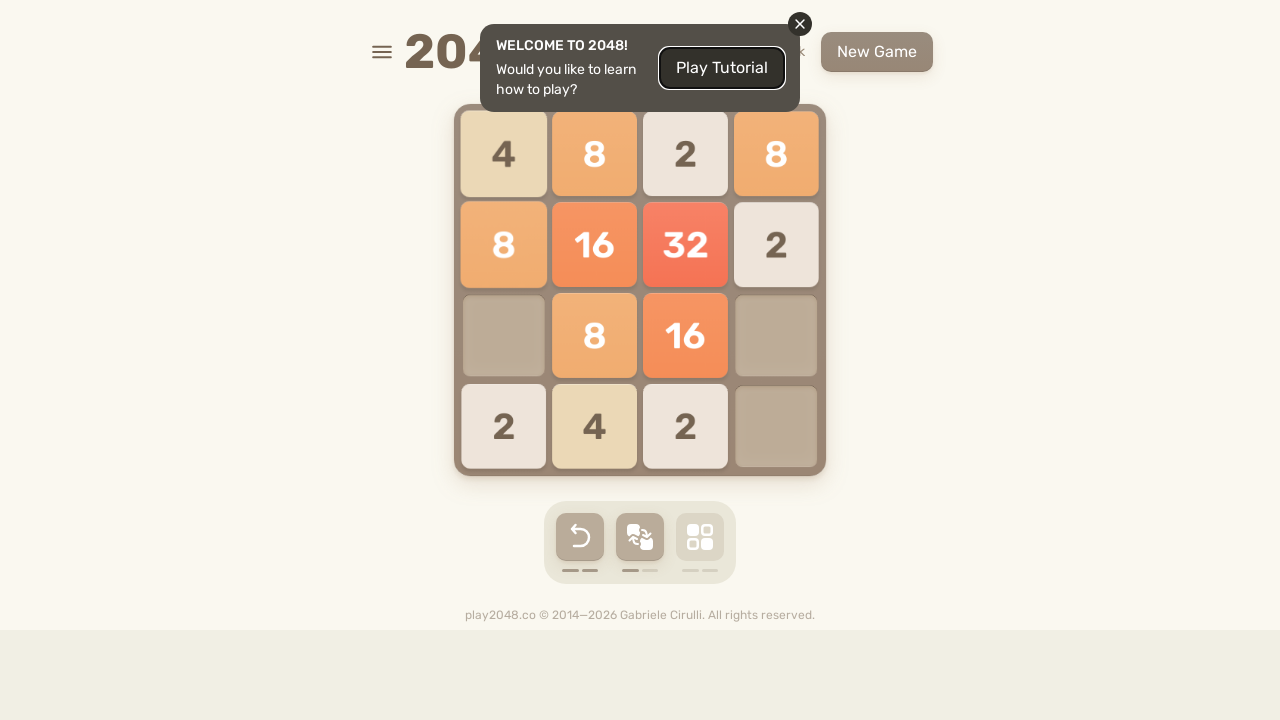

Pressed ArrowDown key
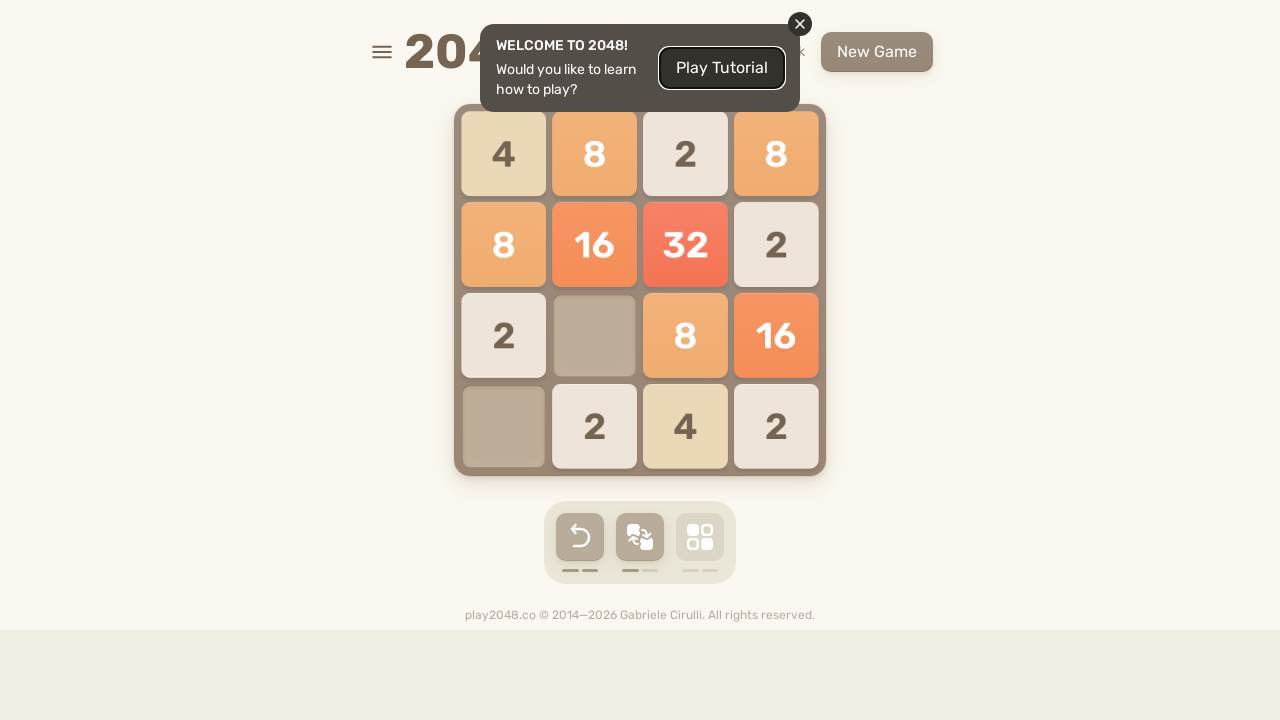

Pressed ArrowLeft key
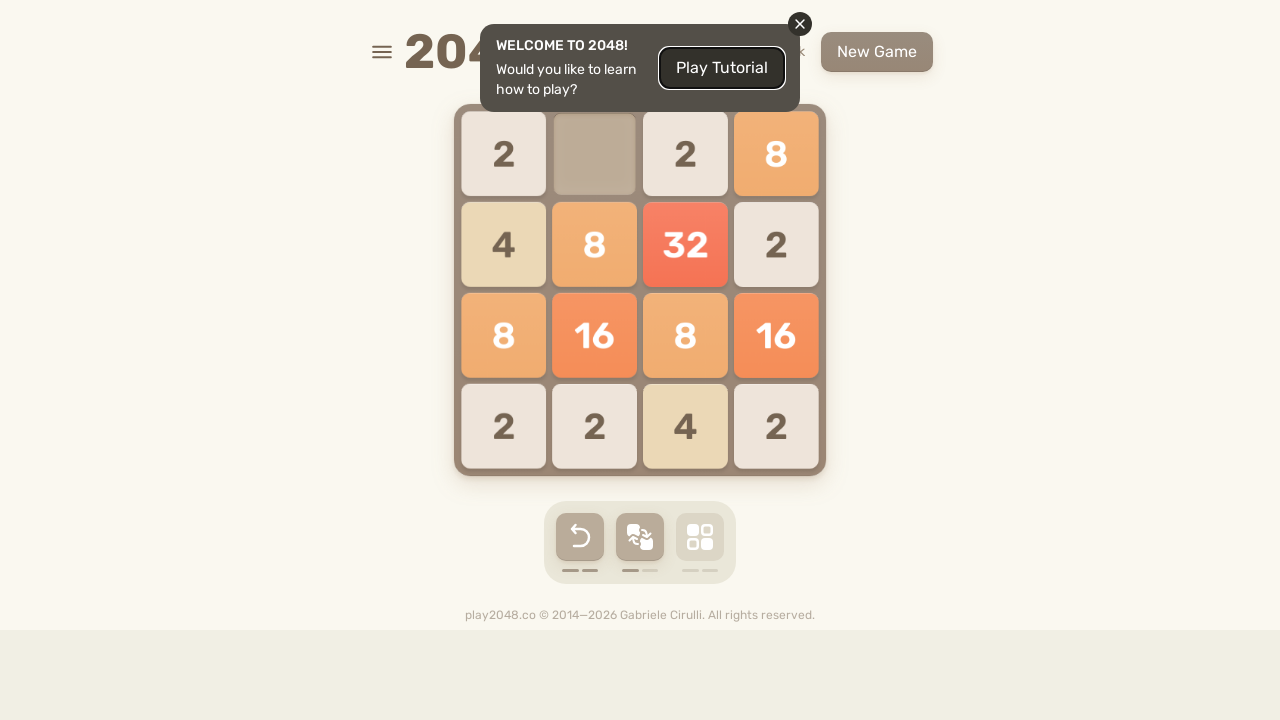

Checked for game over condition (cycle 13/50)
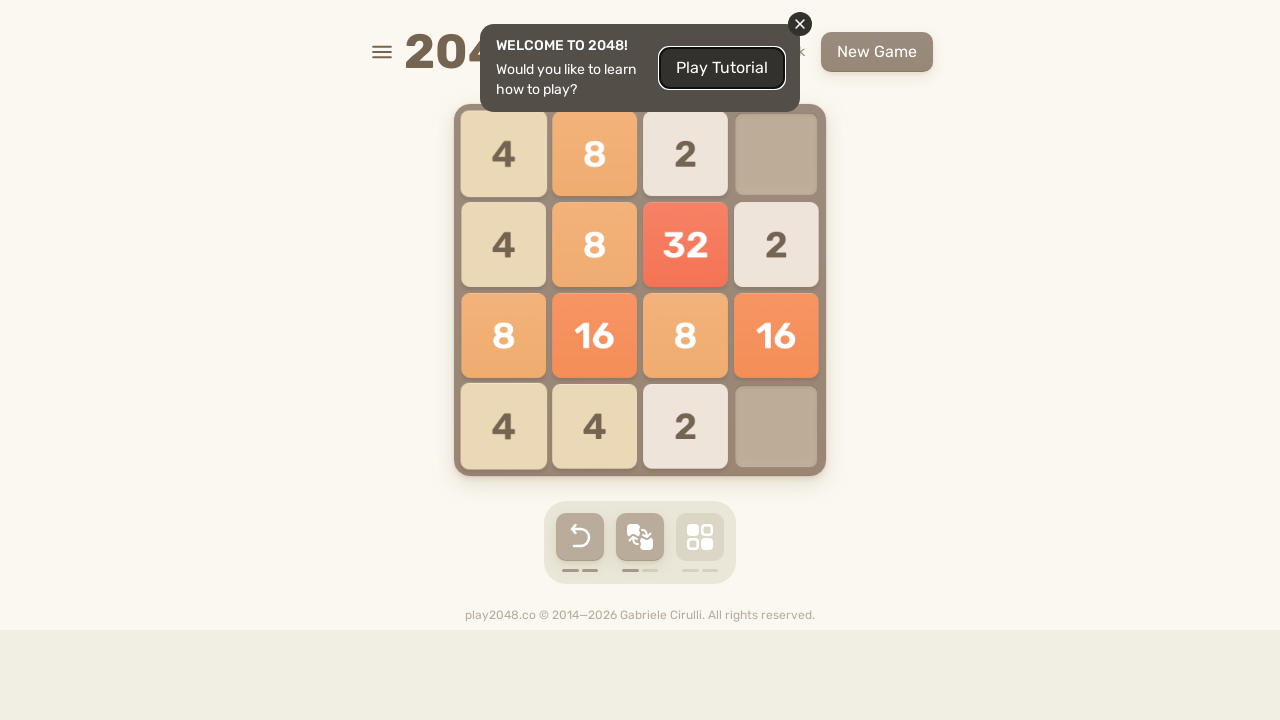

Pressed ArrowUp key
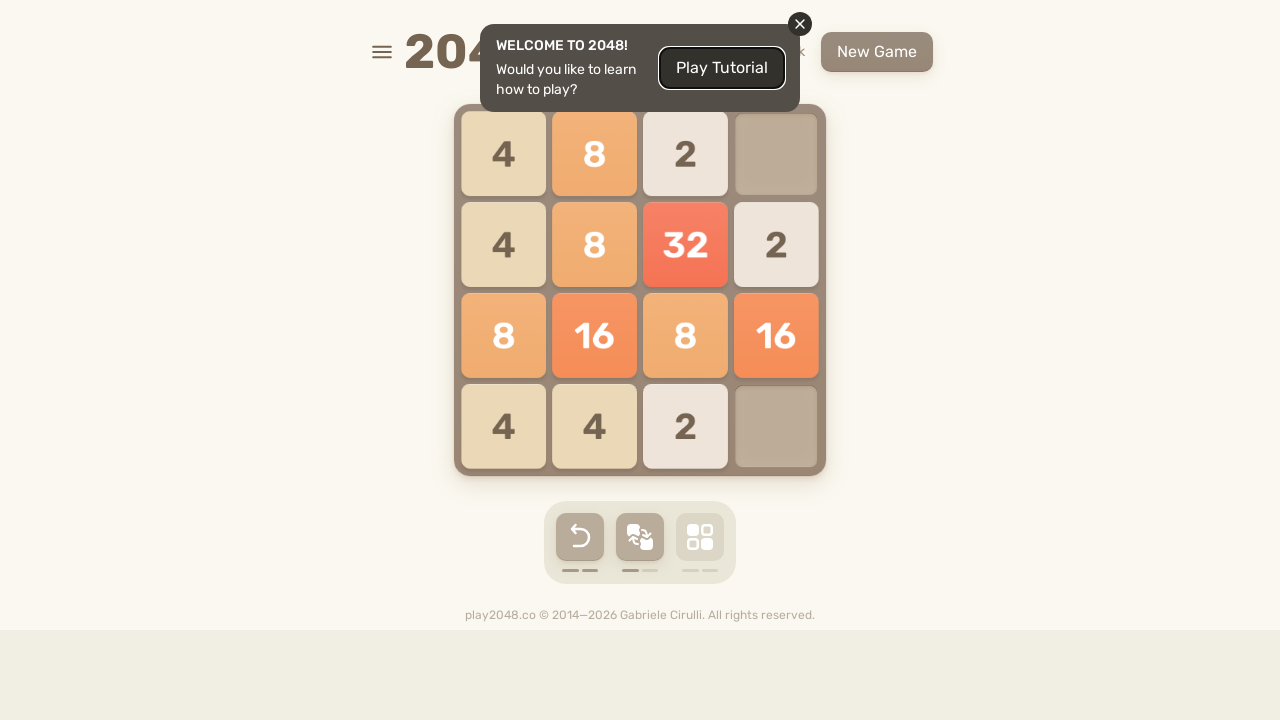

Pressed ArrowRight key
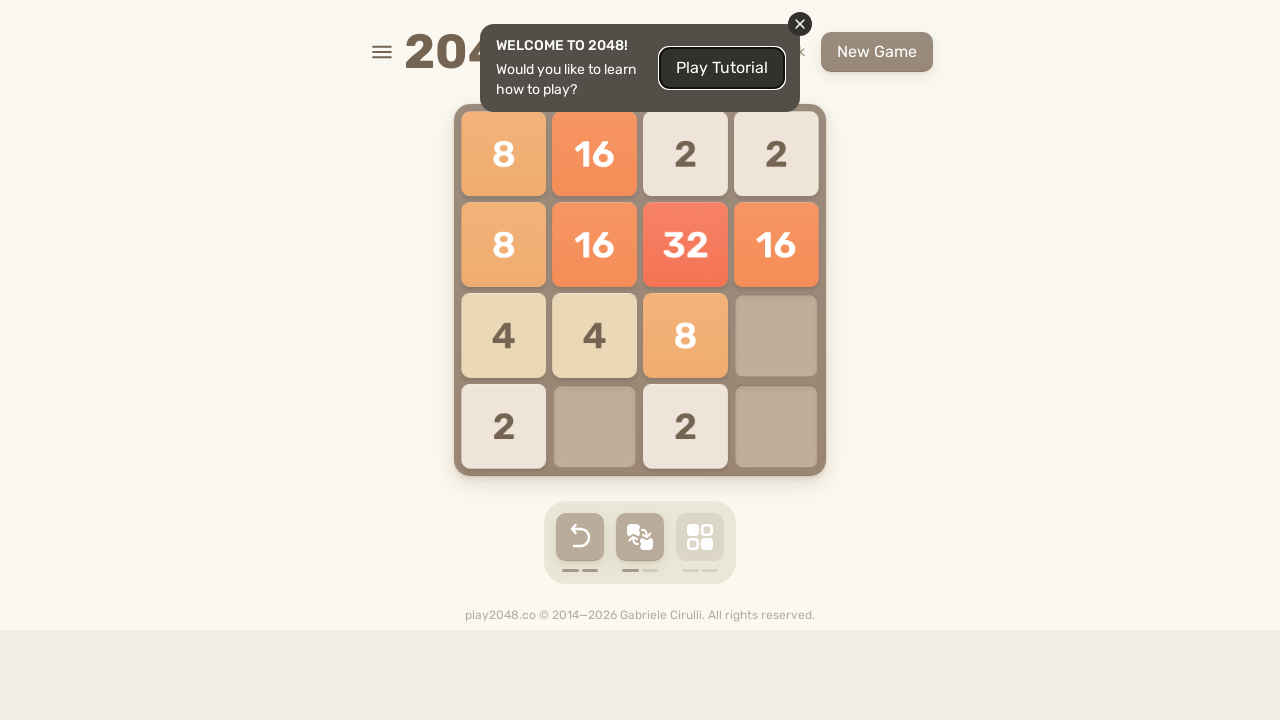

Pressed ArrowDown key
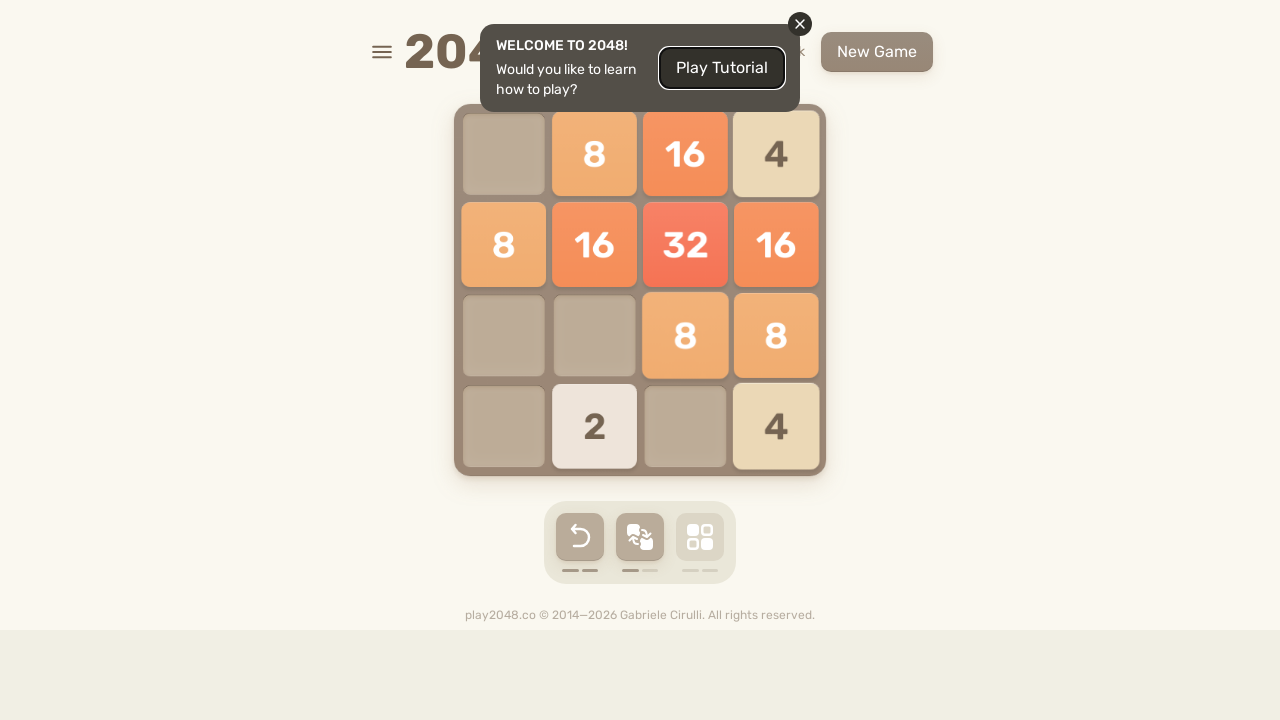

Pressed ArrowLeft key
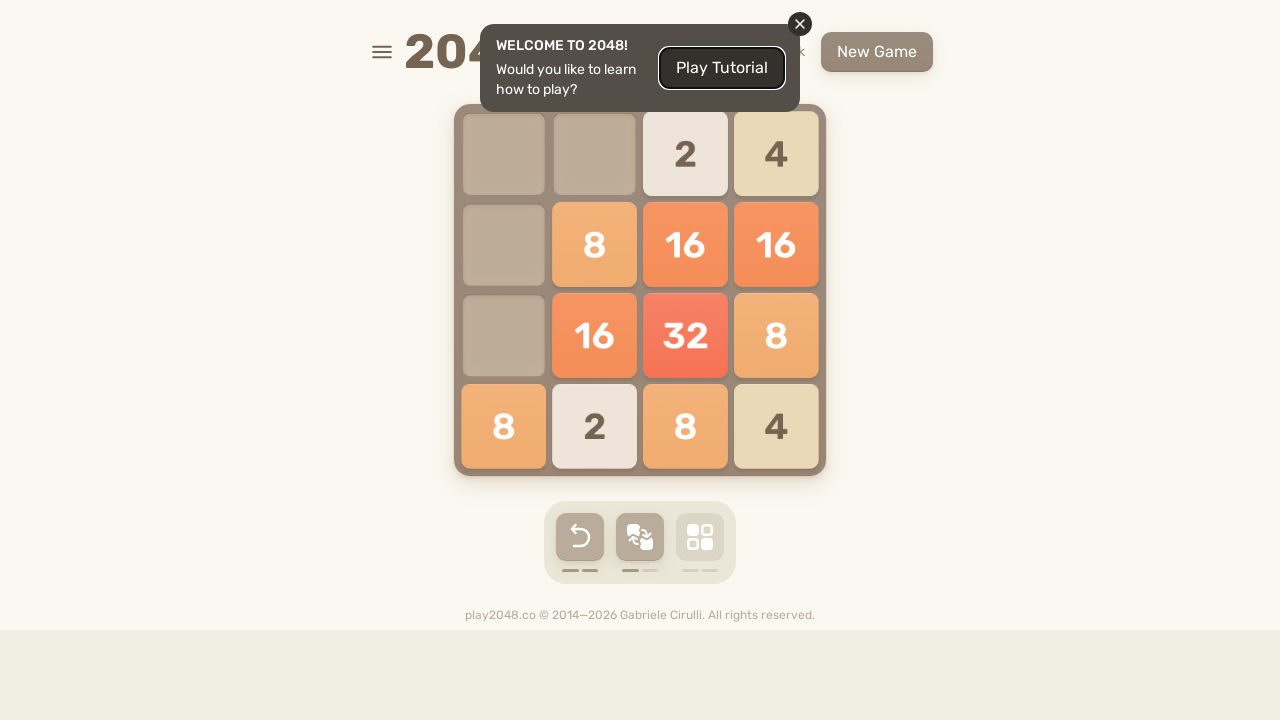

Checked for game over condition (cycle 14/50)
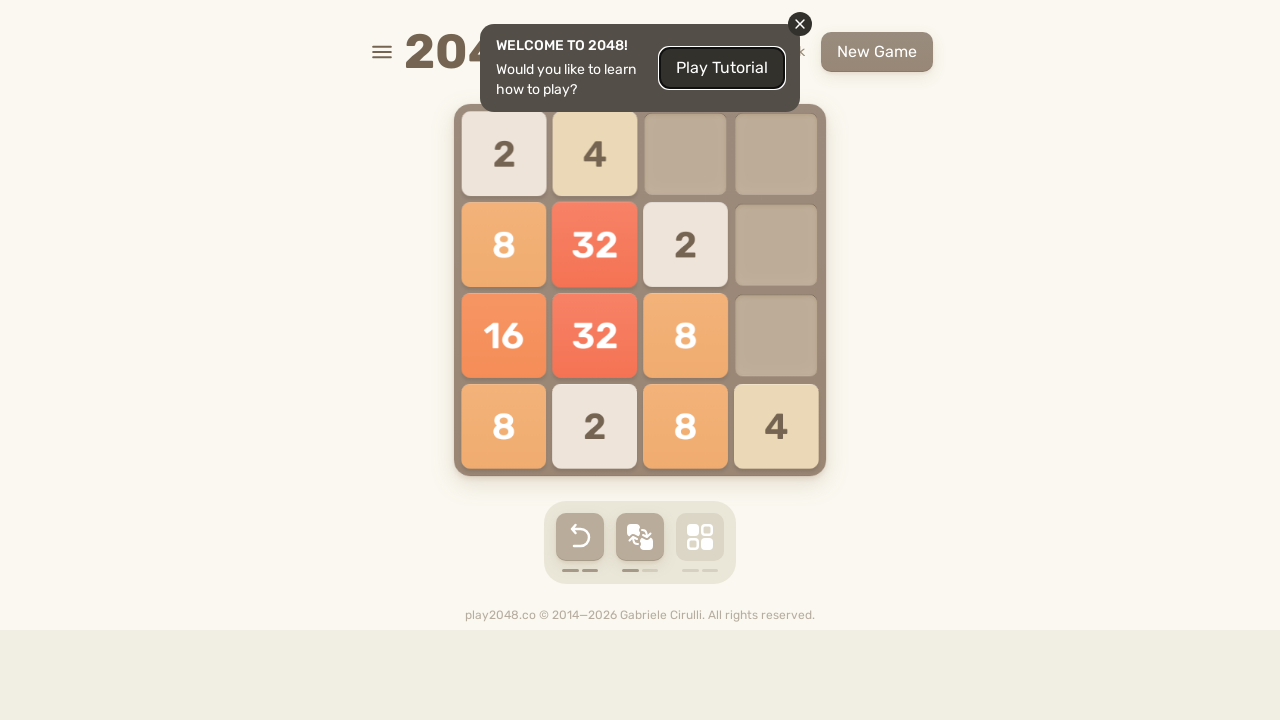

Pressed ArrowUp key
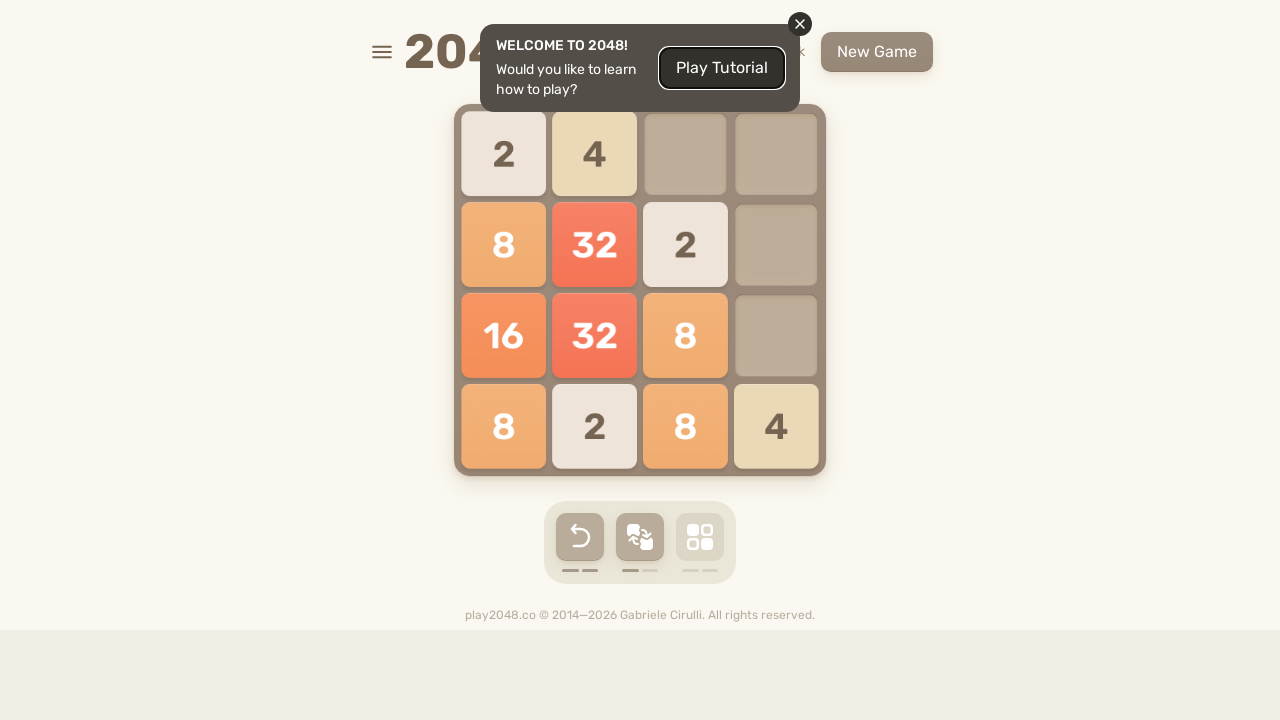

Pressed ArrowRight key
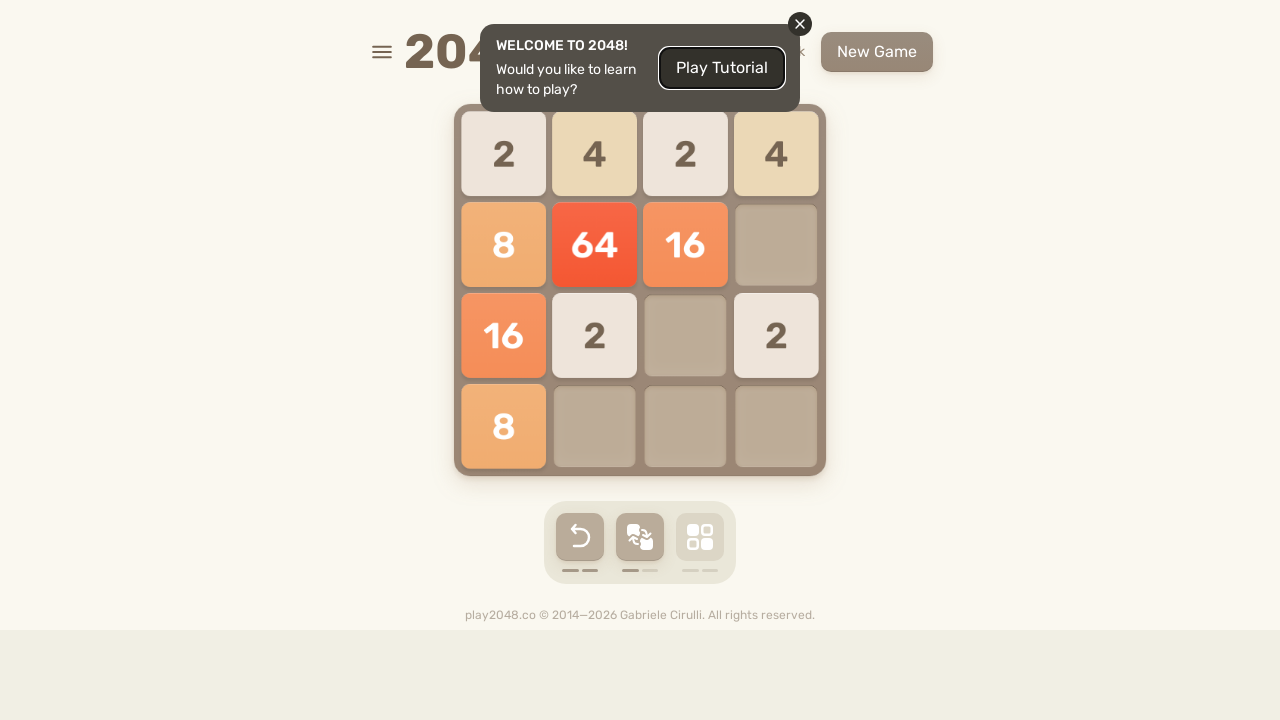

Pressed ArrowDown key
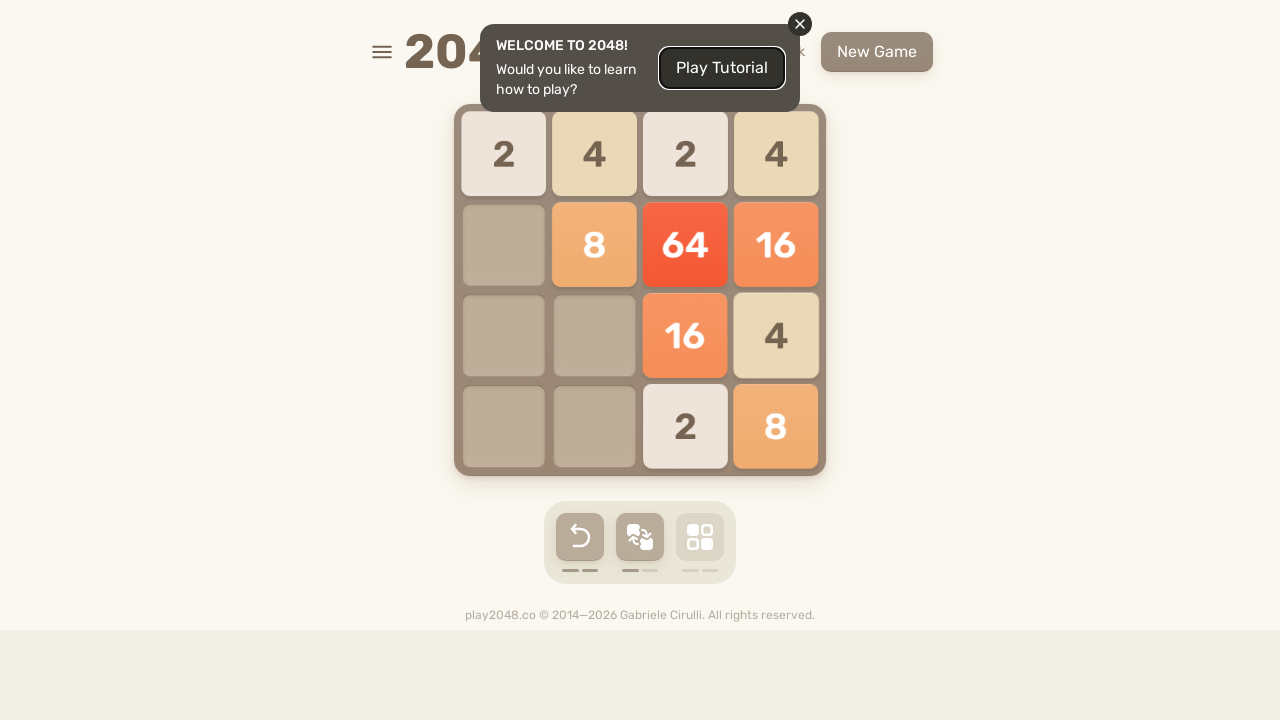

Pressed ArrowLeft key
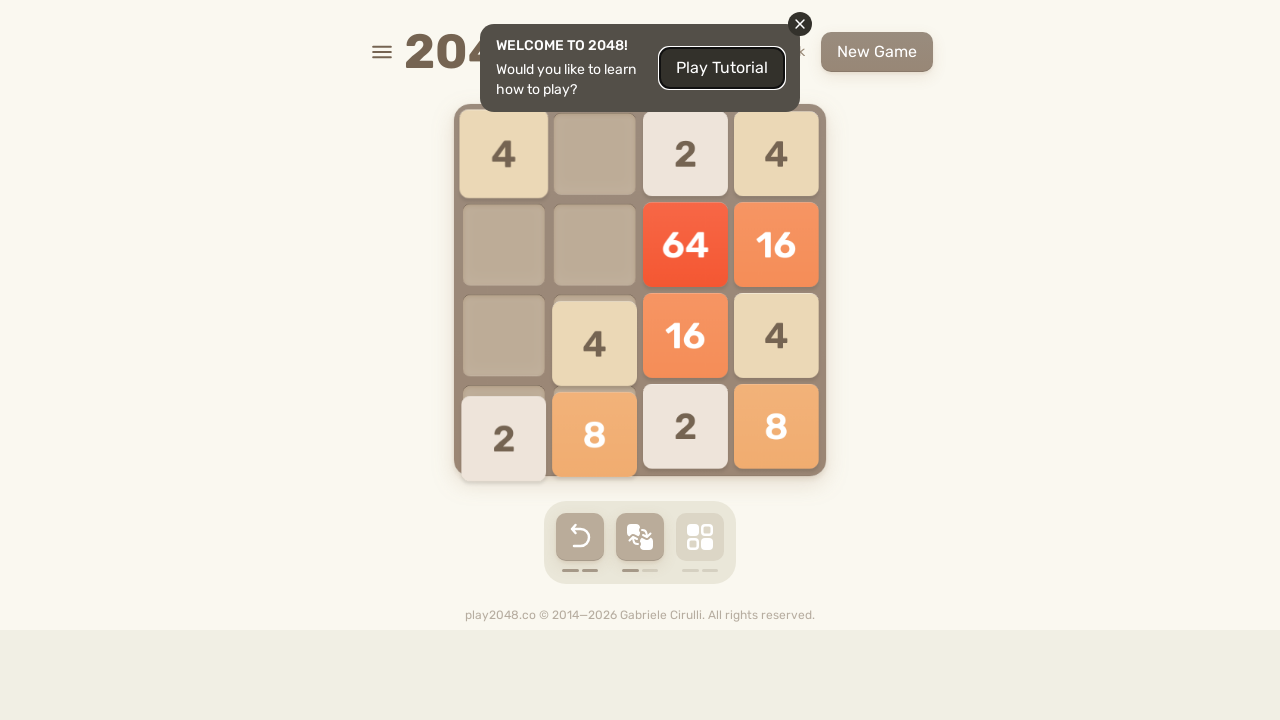

Checked for game over condition (cycle 15/50)
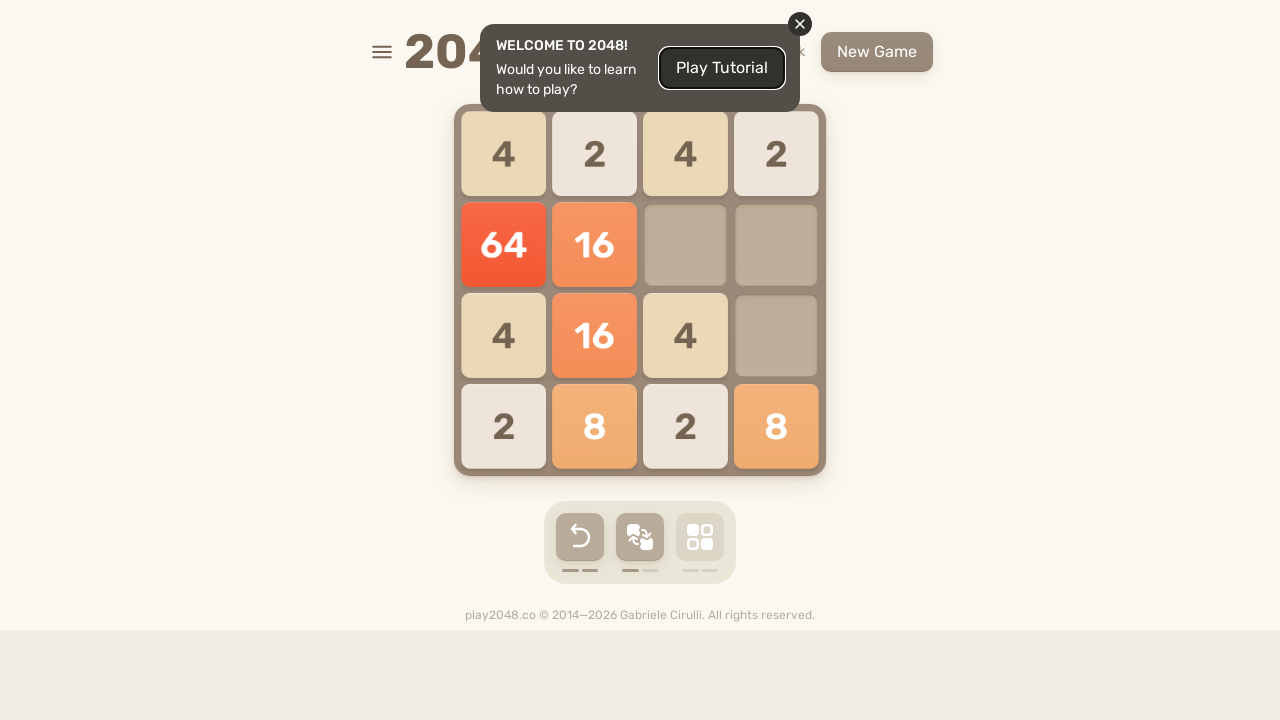

Pressed ArrowUp key
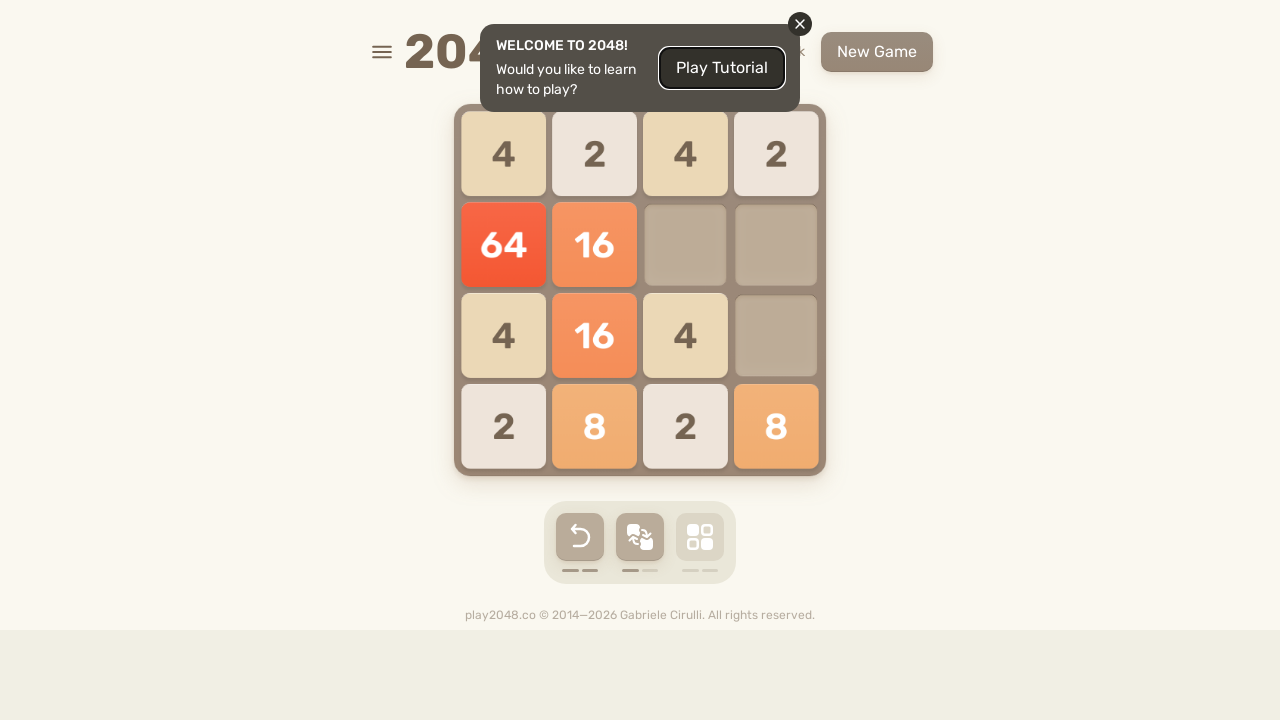

Pressed ArrowRight key
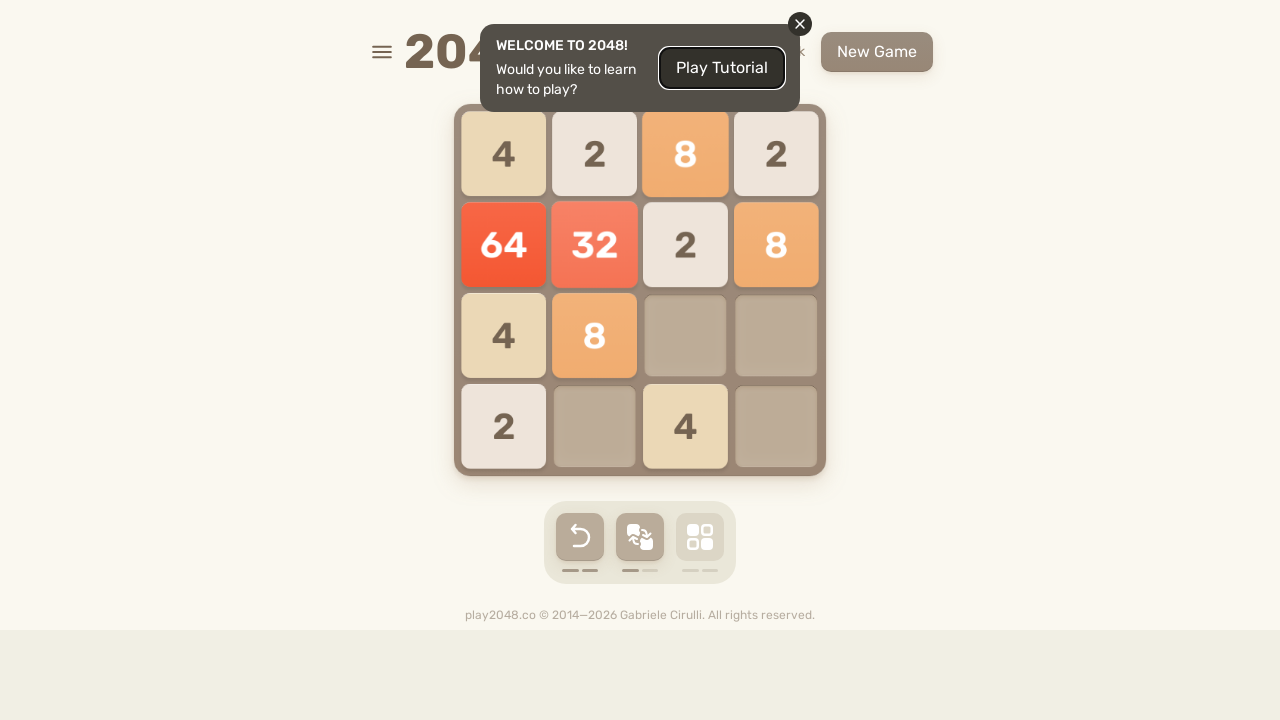

Pressed ArrowDown key
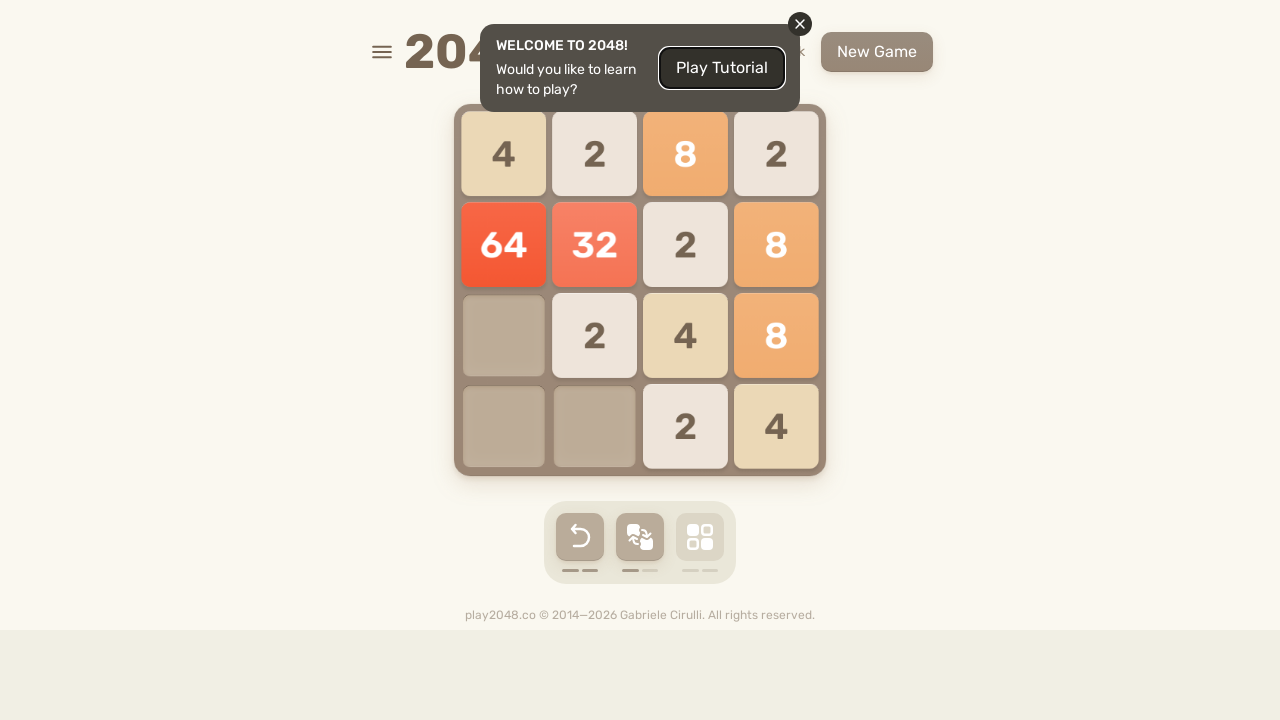

Pressed ArrowLeft key
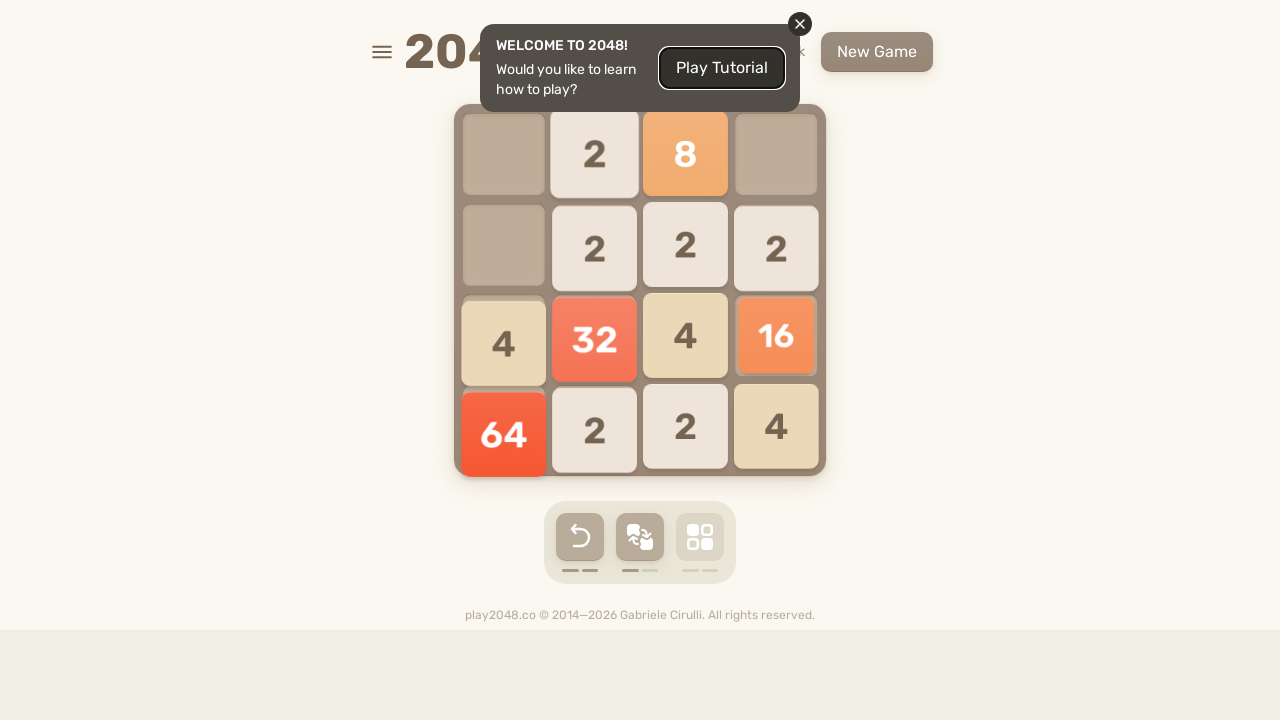

Checked for game over condition (cycle 16/50)
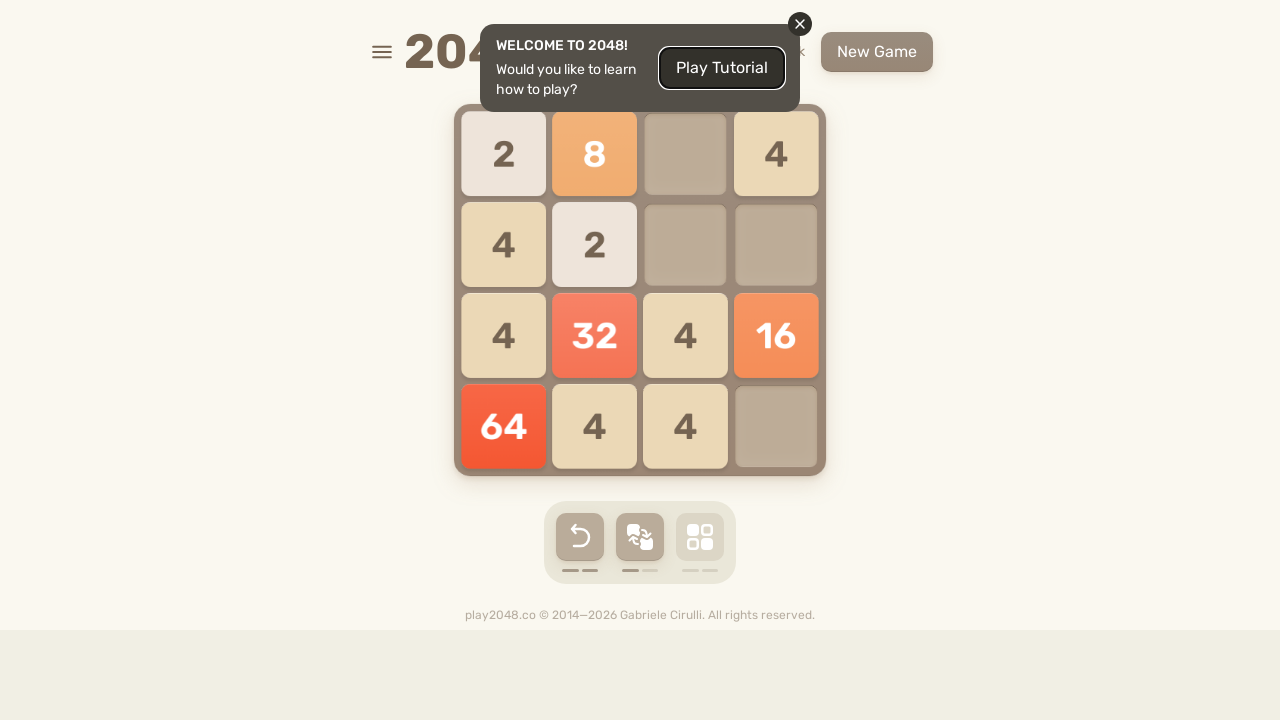

Pressed ArrowUp key
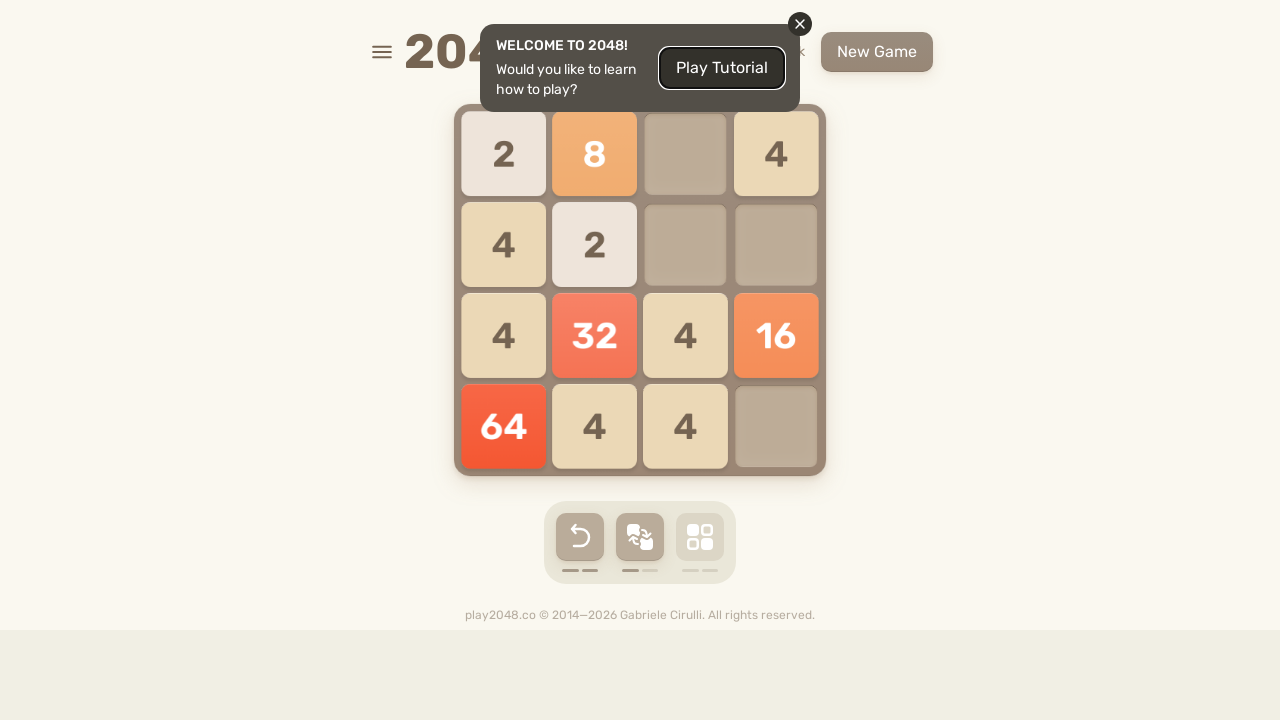

Pressed ArrowRight key
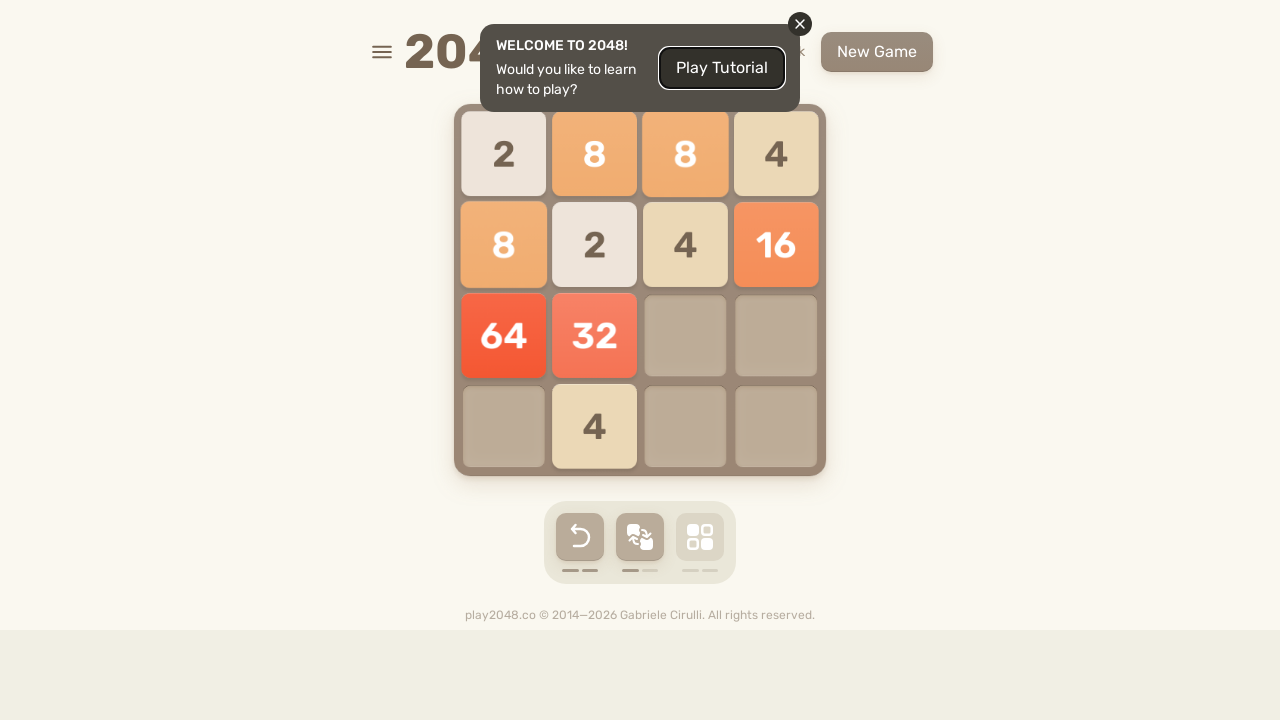

Pressed ArrowDown key
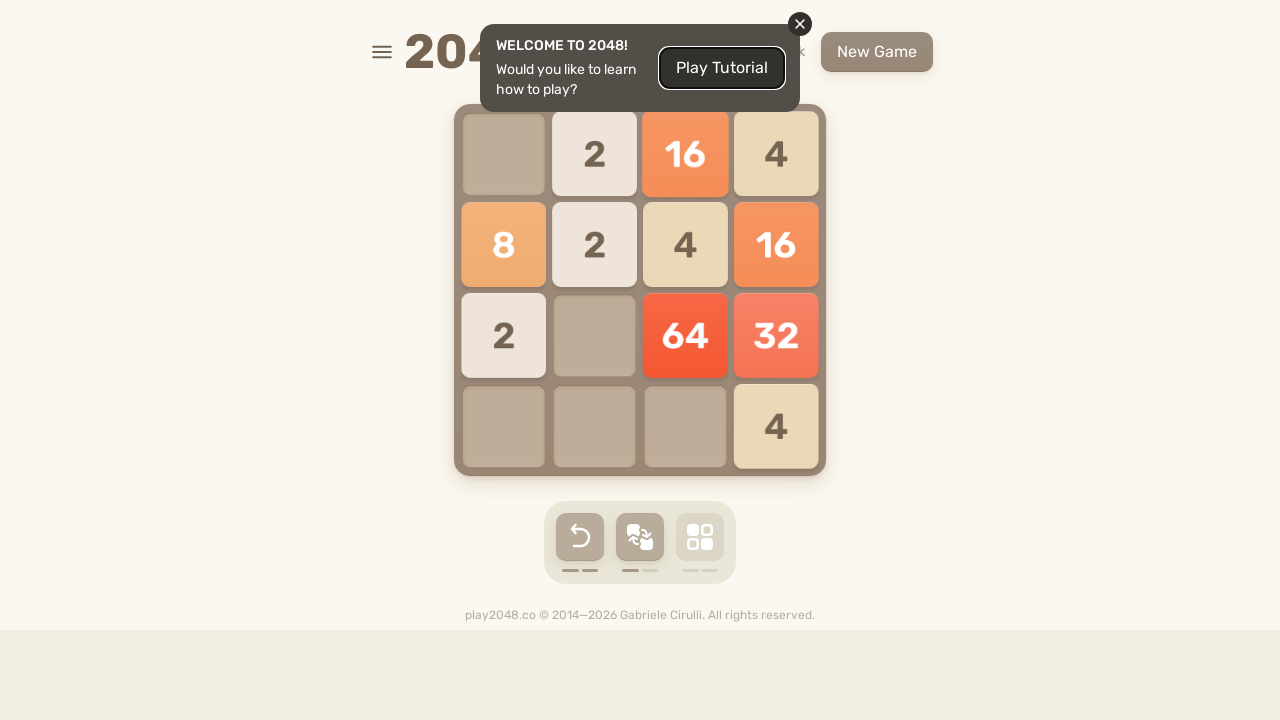

Pressed ArrowLeft key
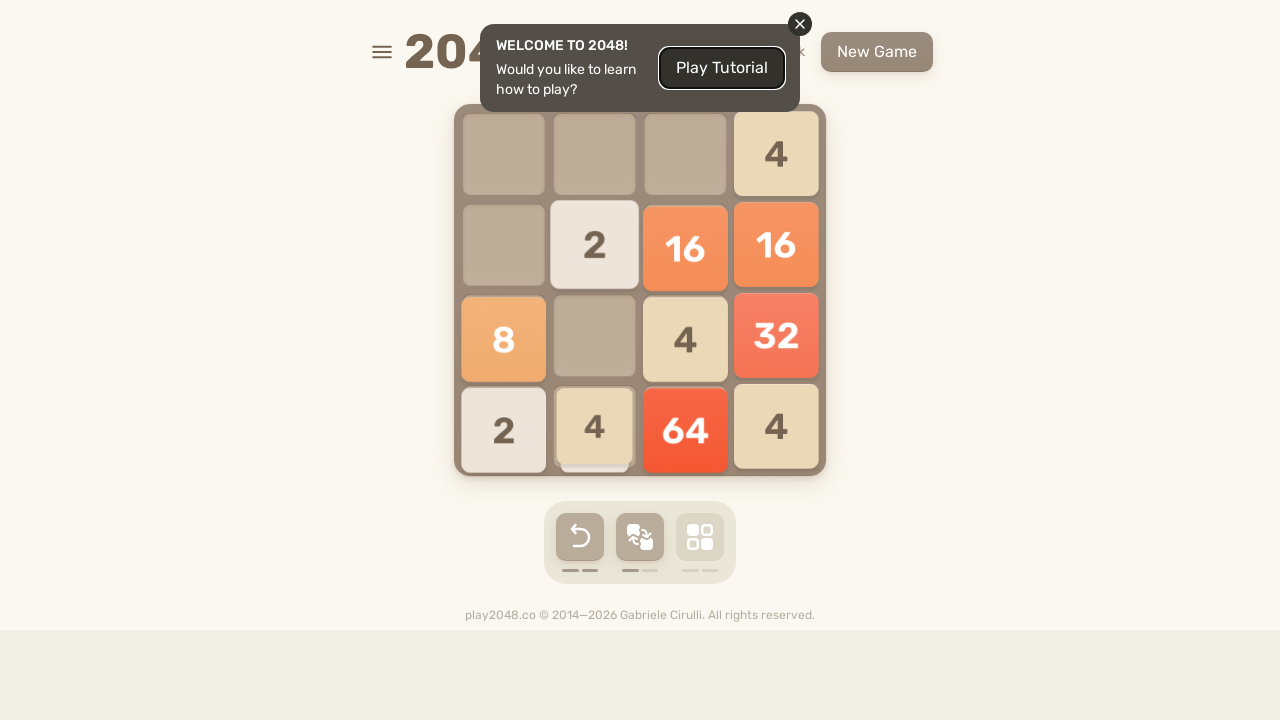

Checked for game over condition (cycle 17/50)
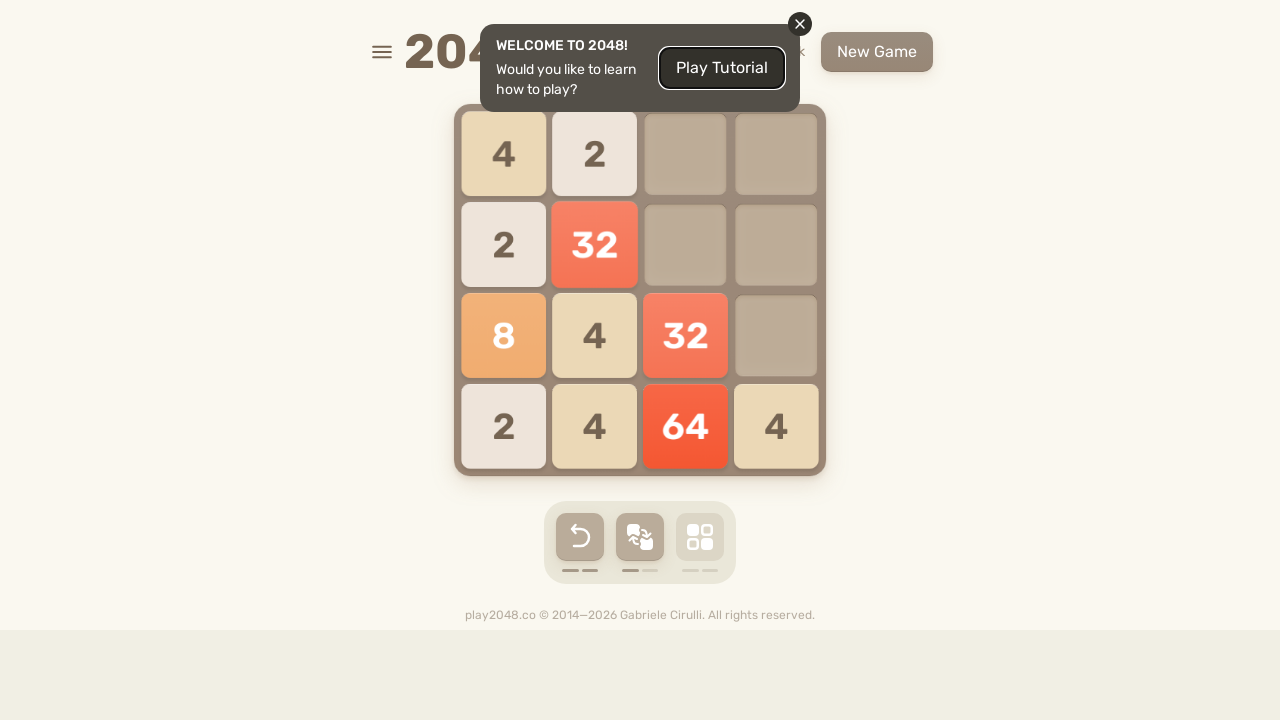

Pressed ArrowUp key
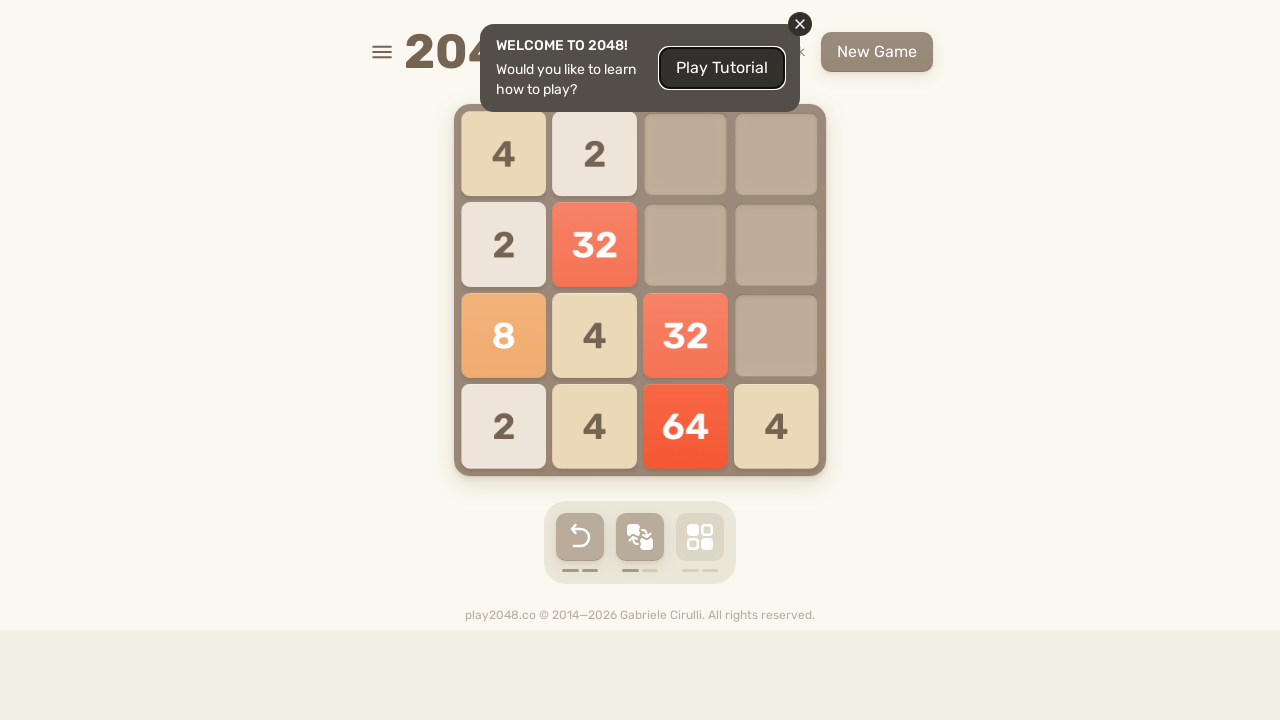

Pressed ArrowRight key
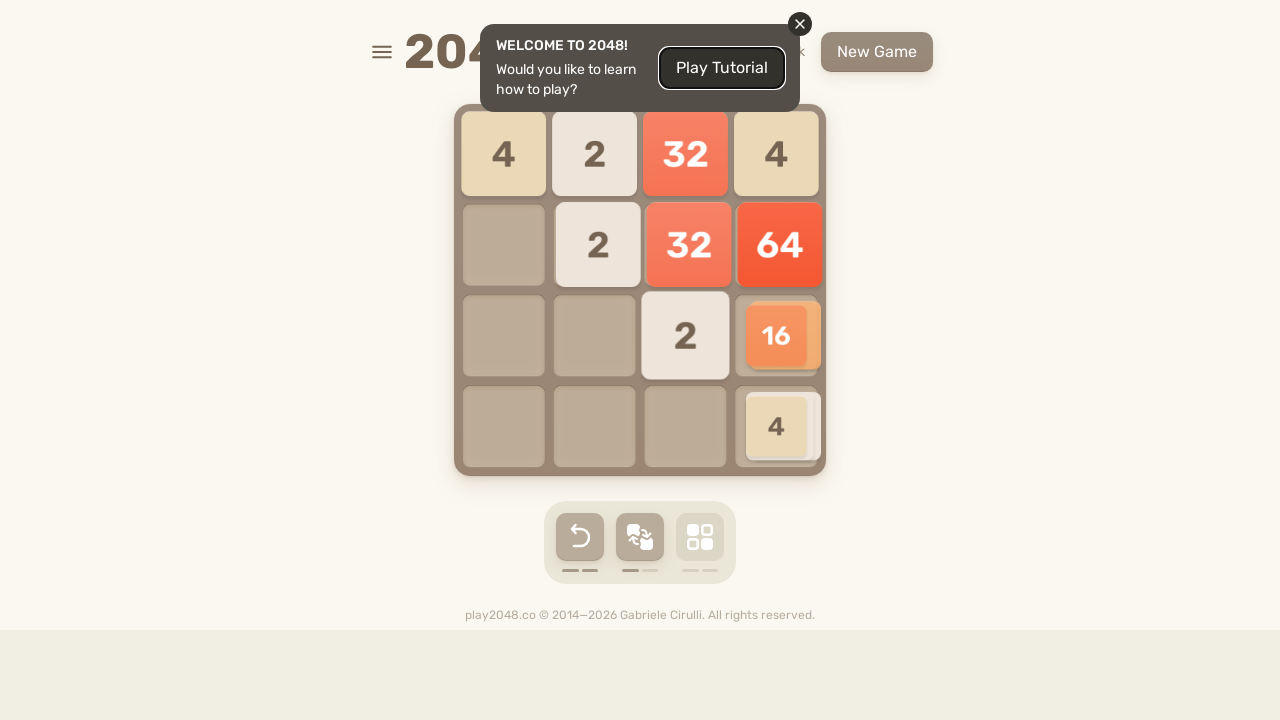

Pressed ArrowDown key
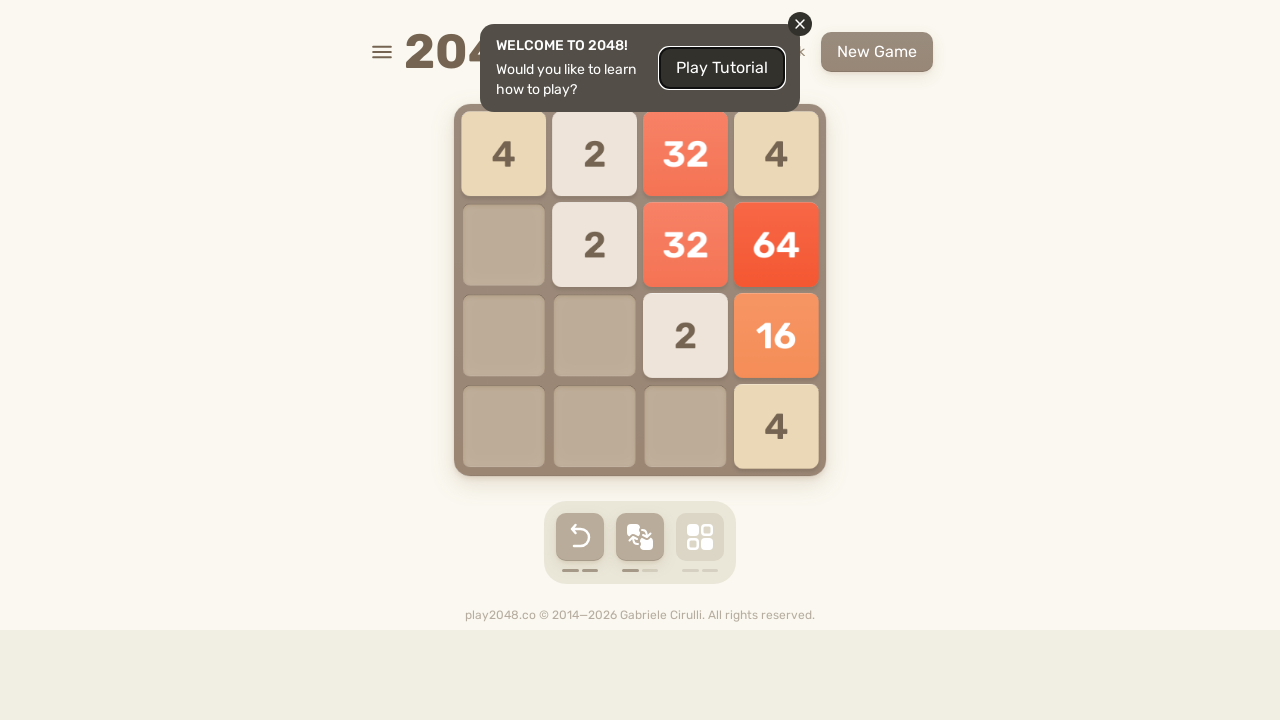

Pressed ArrowLeft key
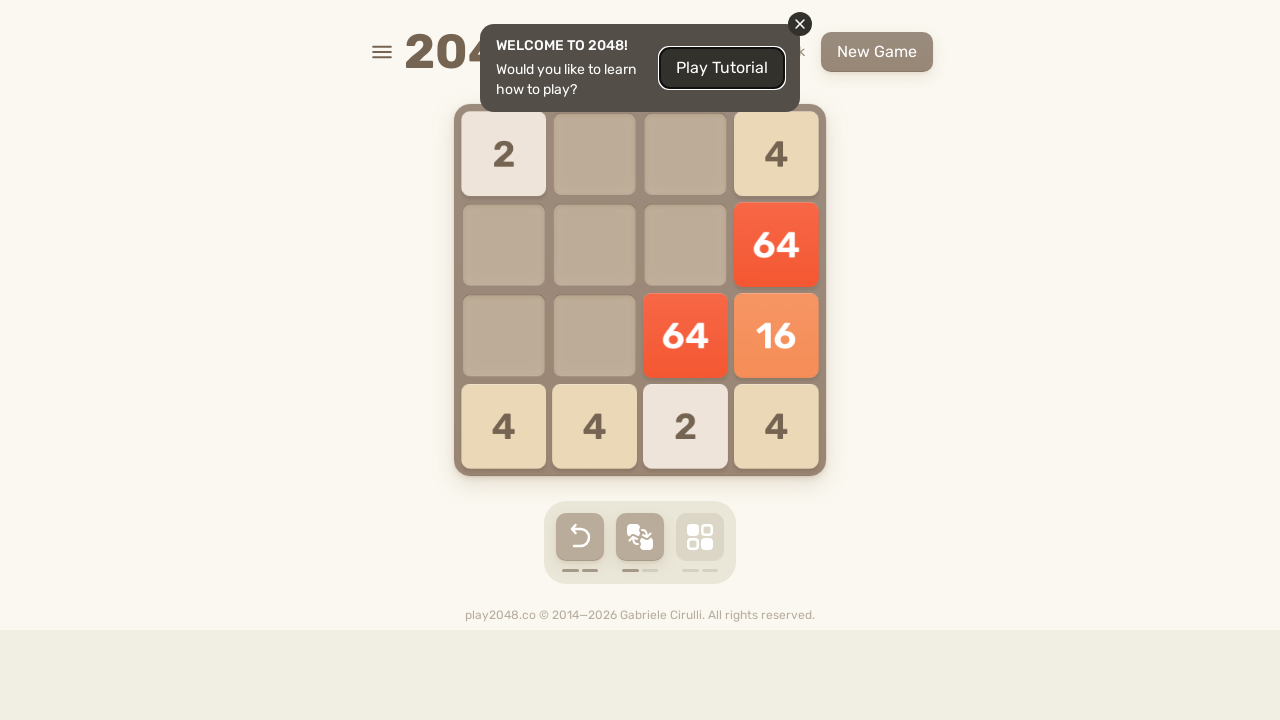

Checked for game over condition (cycle 18/50)
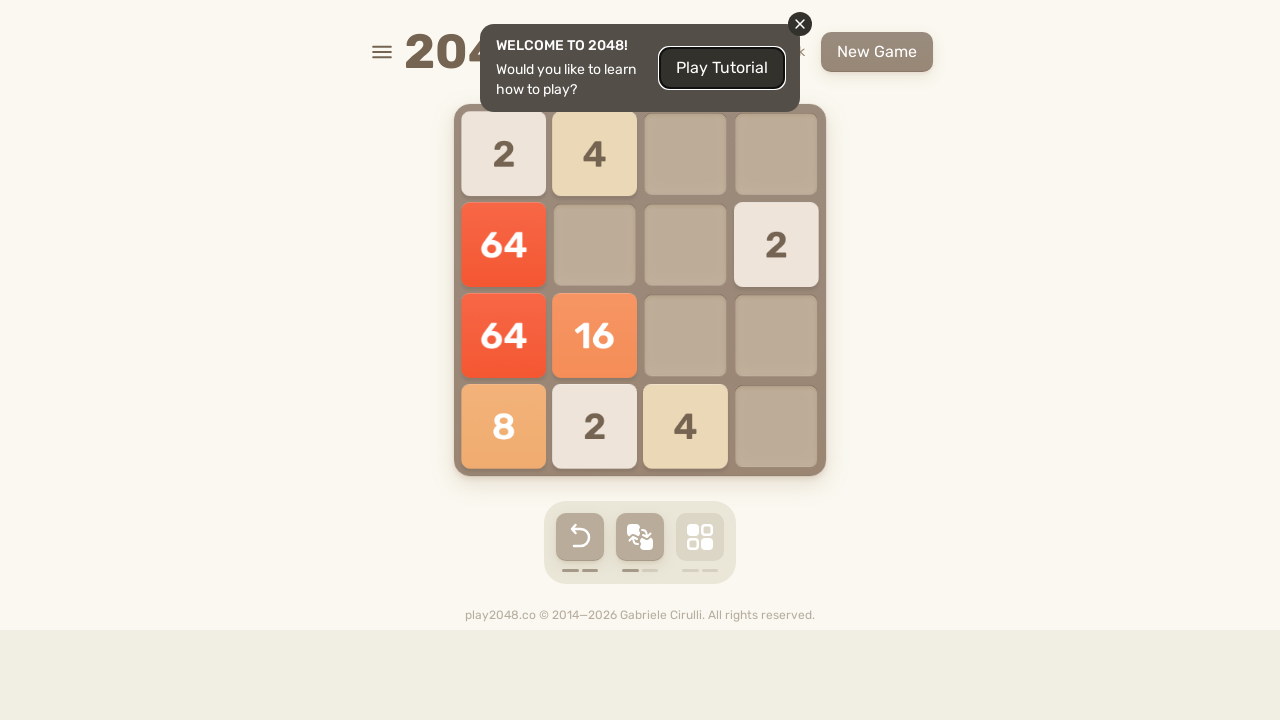

Pressed ArrowUp key
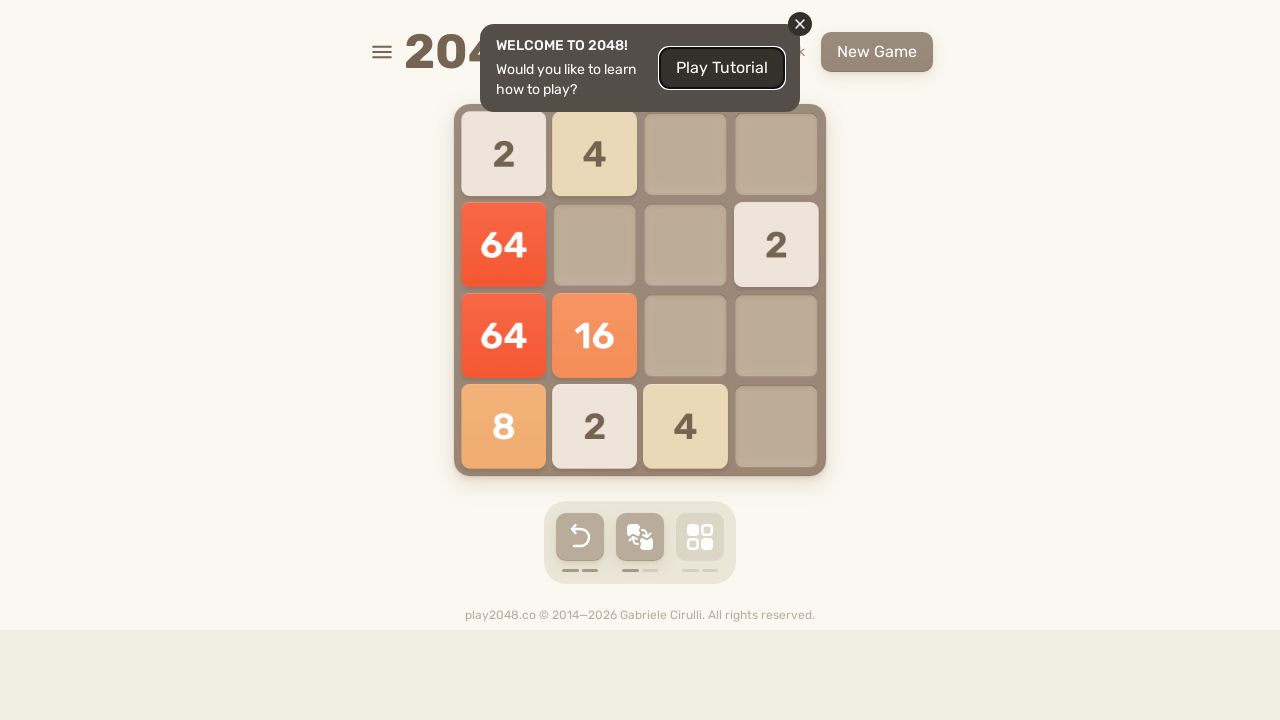

Pressed ArrowRight key
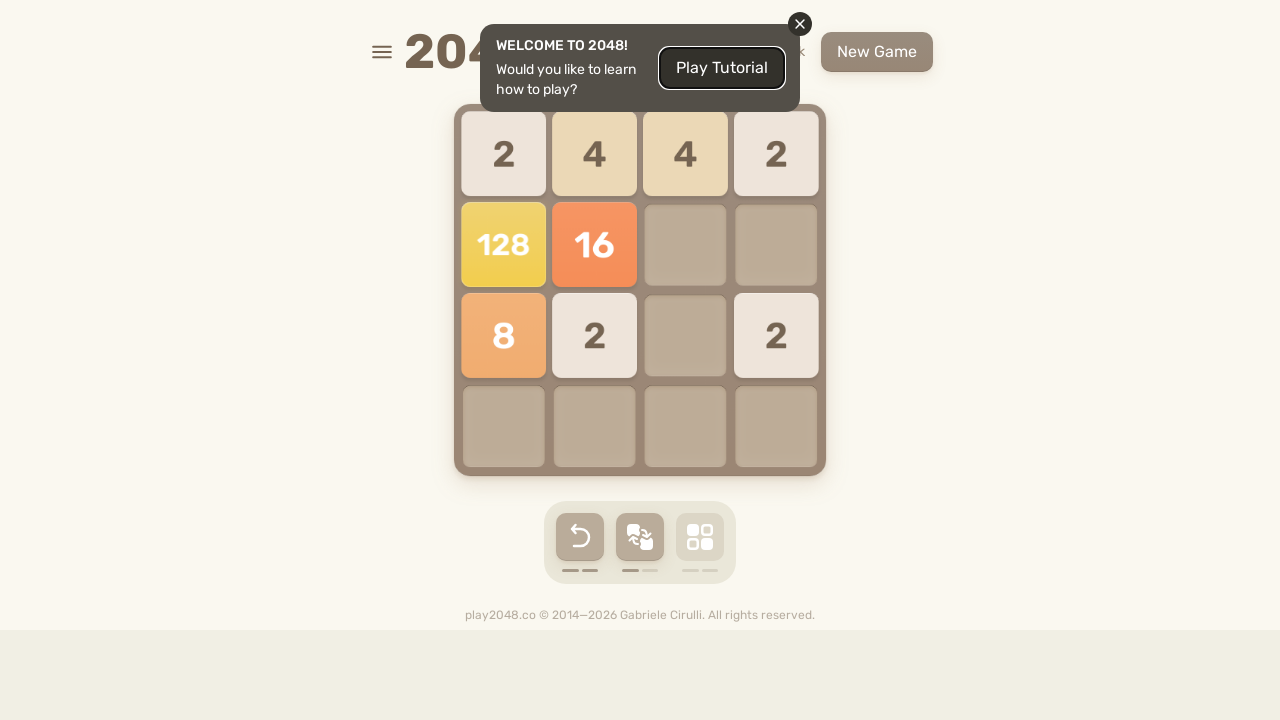

Pressed ArrowDown key
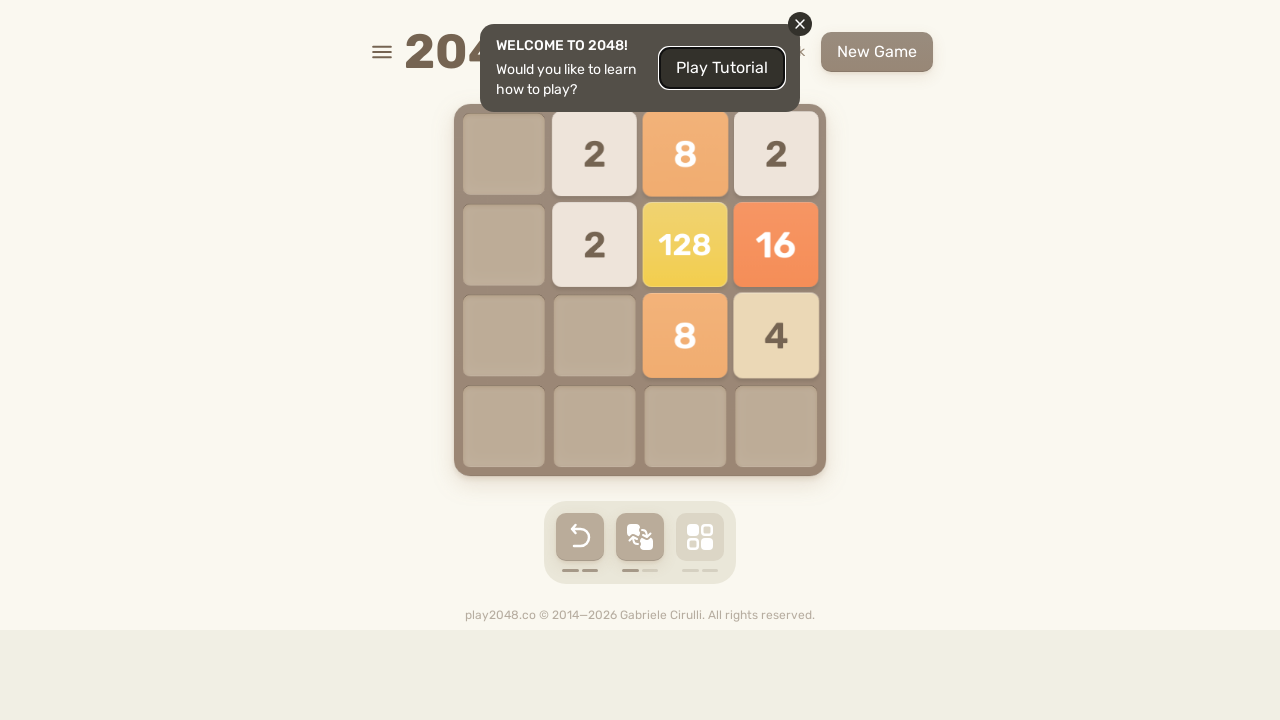

Pressed ArrowLeft key
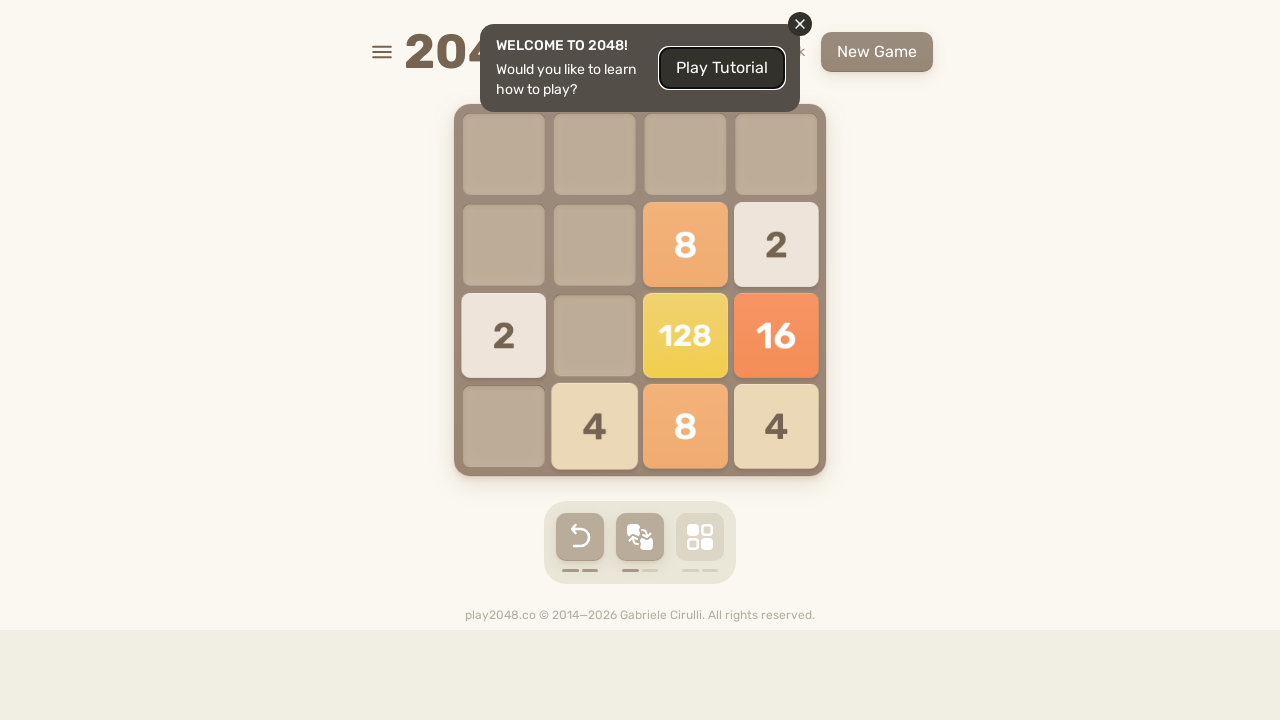

Checked for game over condition (cycle 19/50)
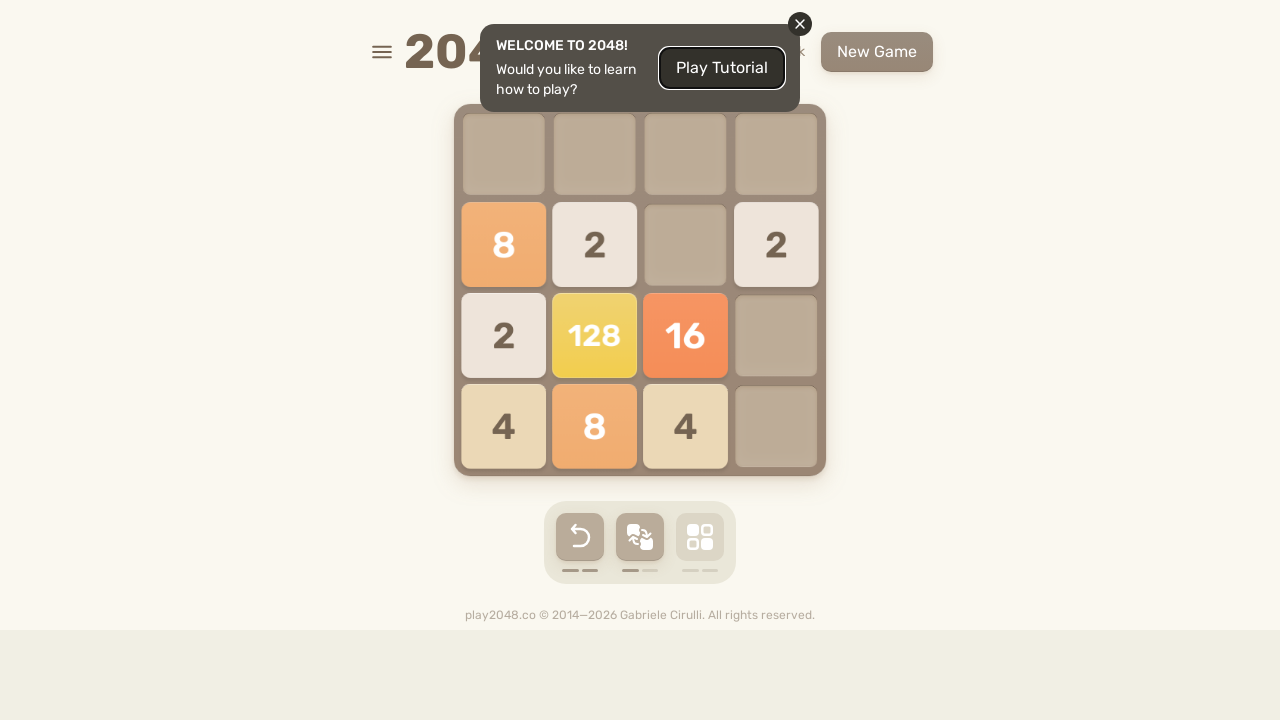

Pressed ArrowUp key
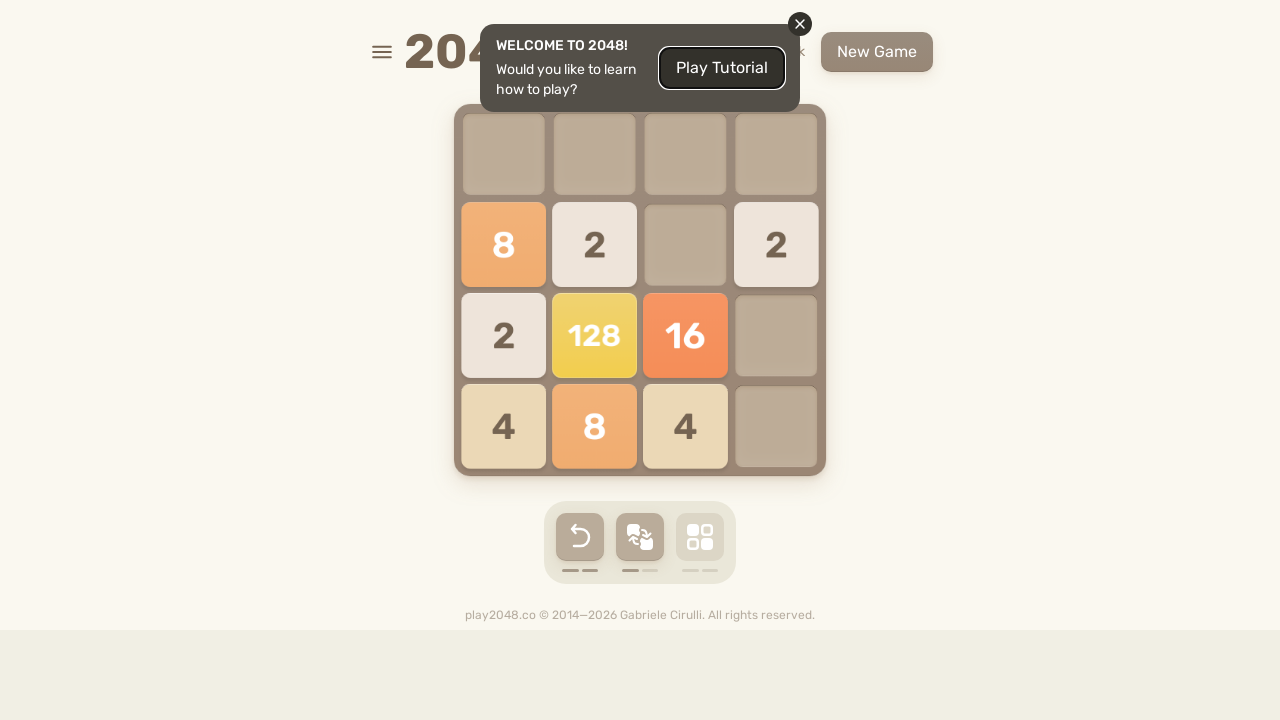

Pressed ArrowRight key
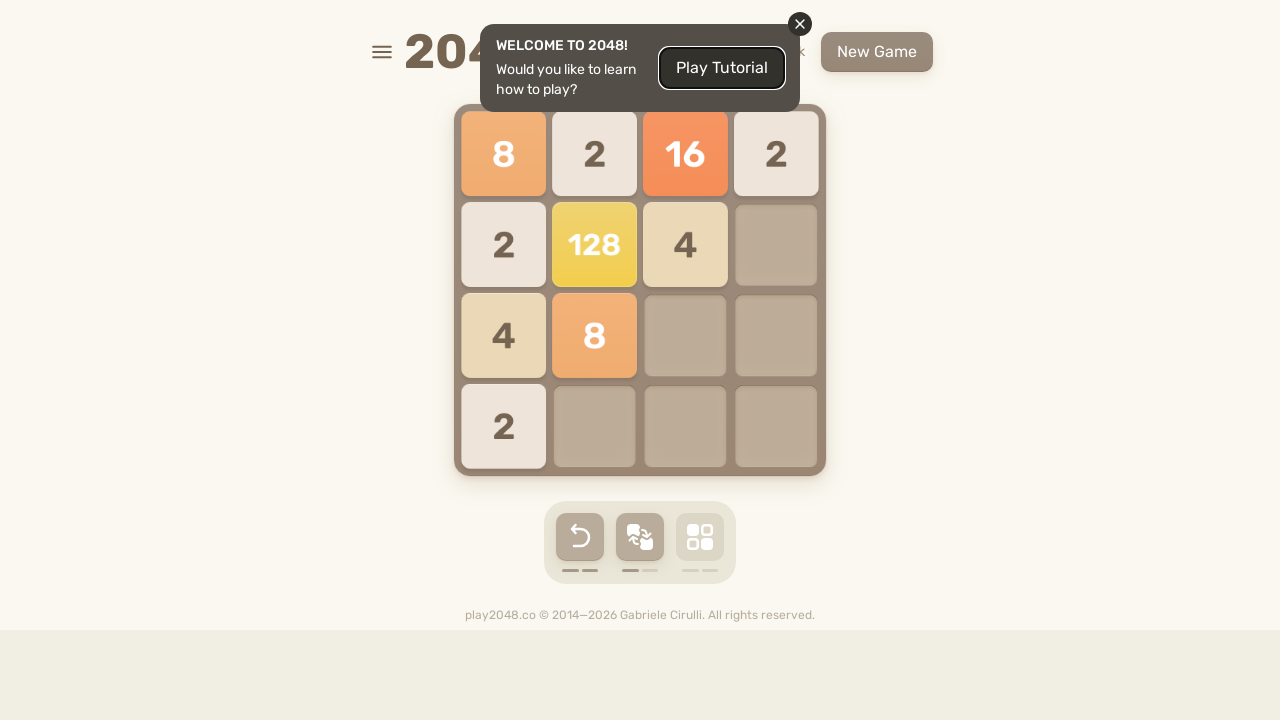

Pressed ArrowDown key
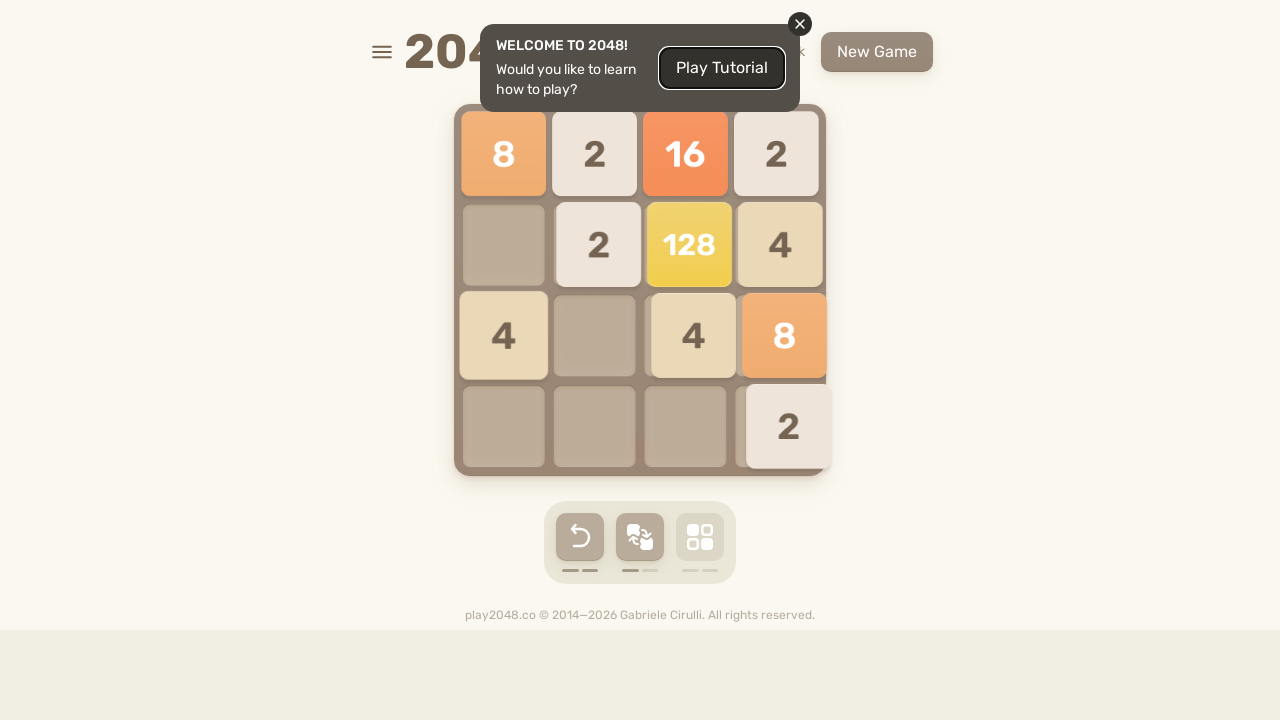

Pressed ArrowLeft key
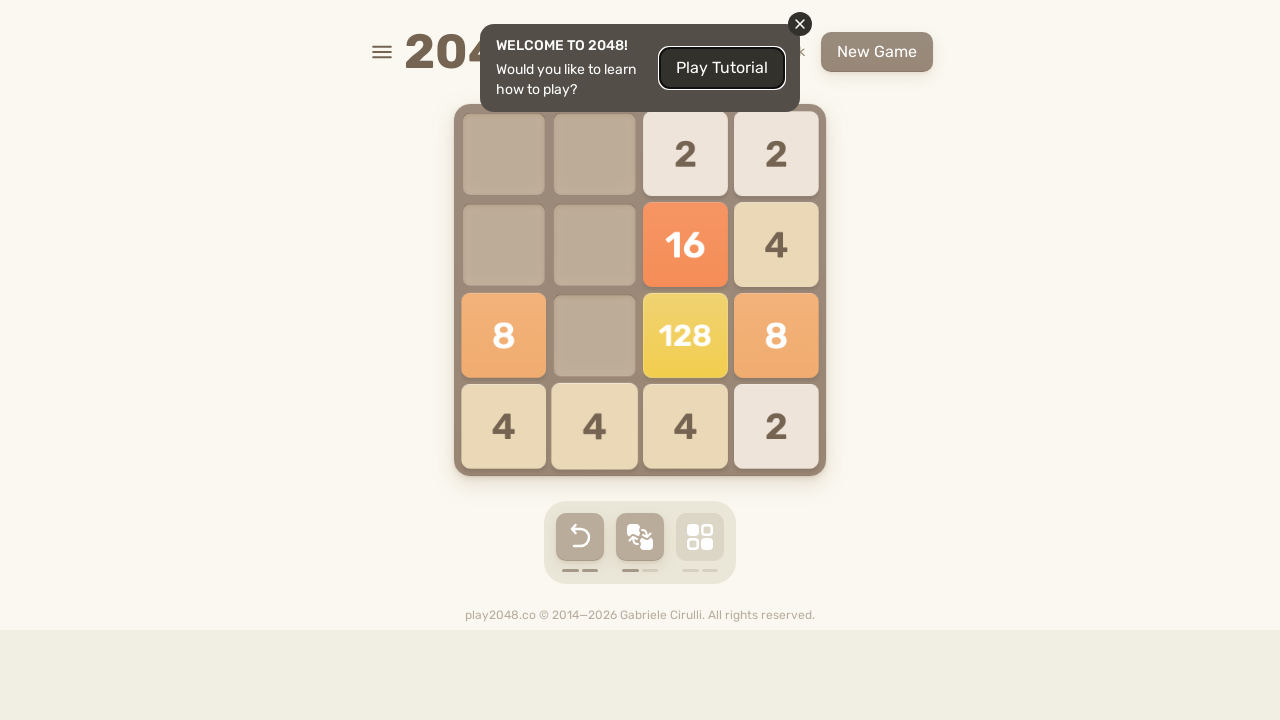

Checked for game over condition (cycle 20/50)
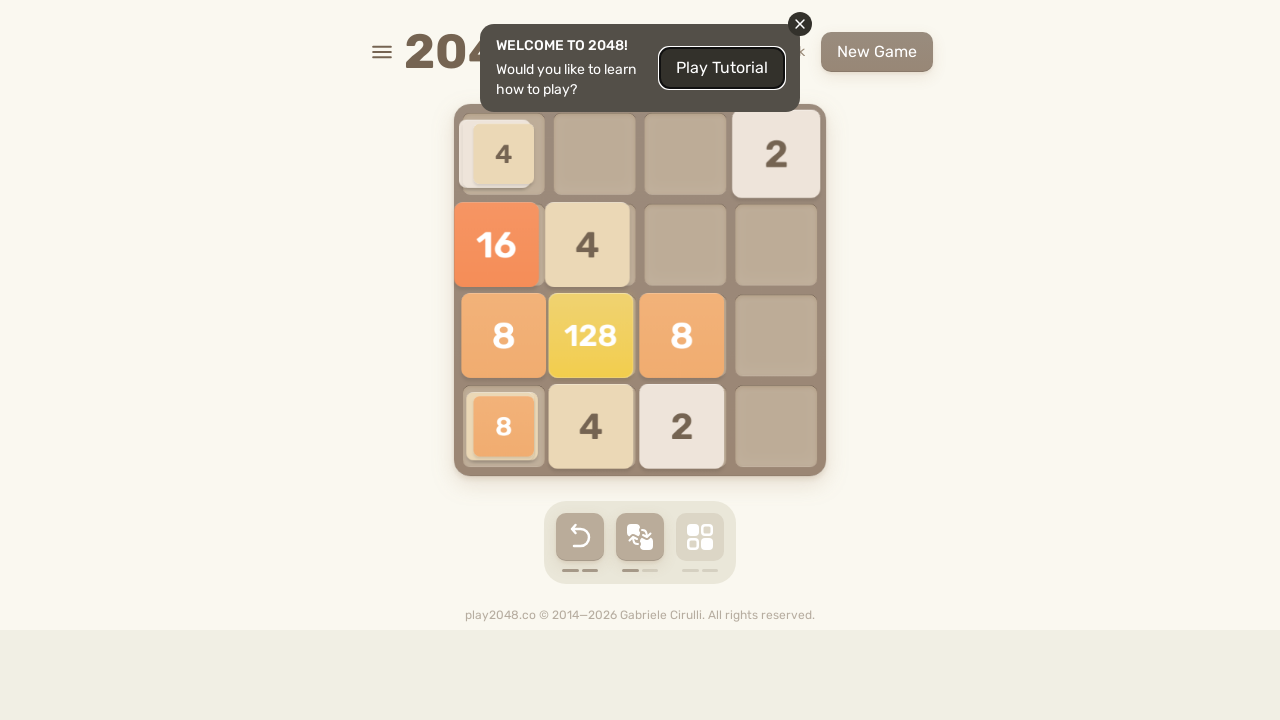

Pressed ArrowUp key
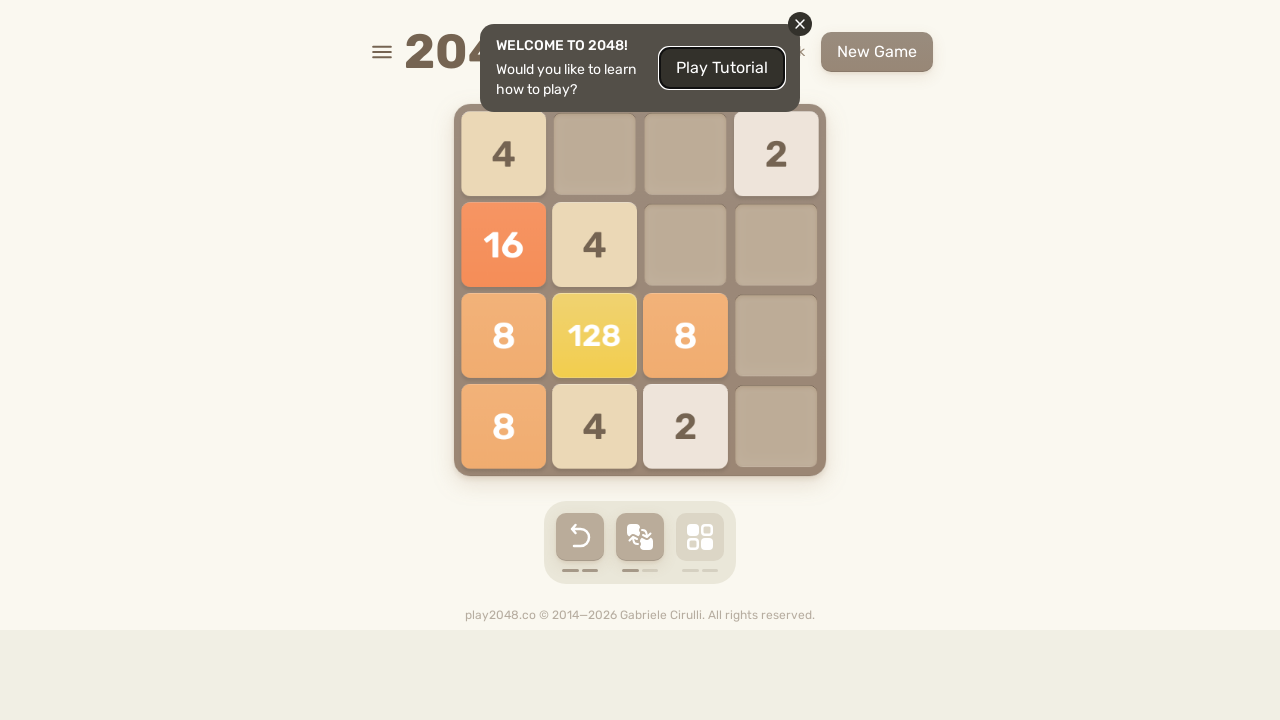

Pressed ArrowRight key
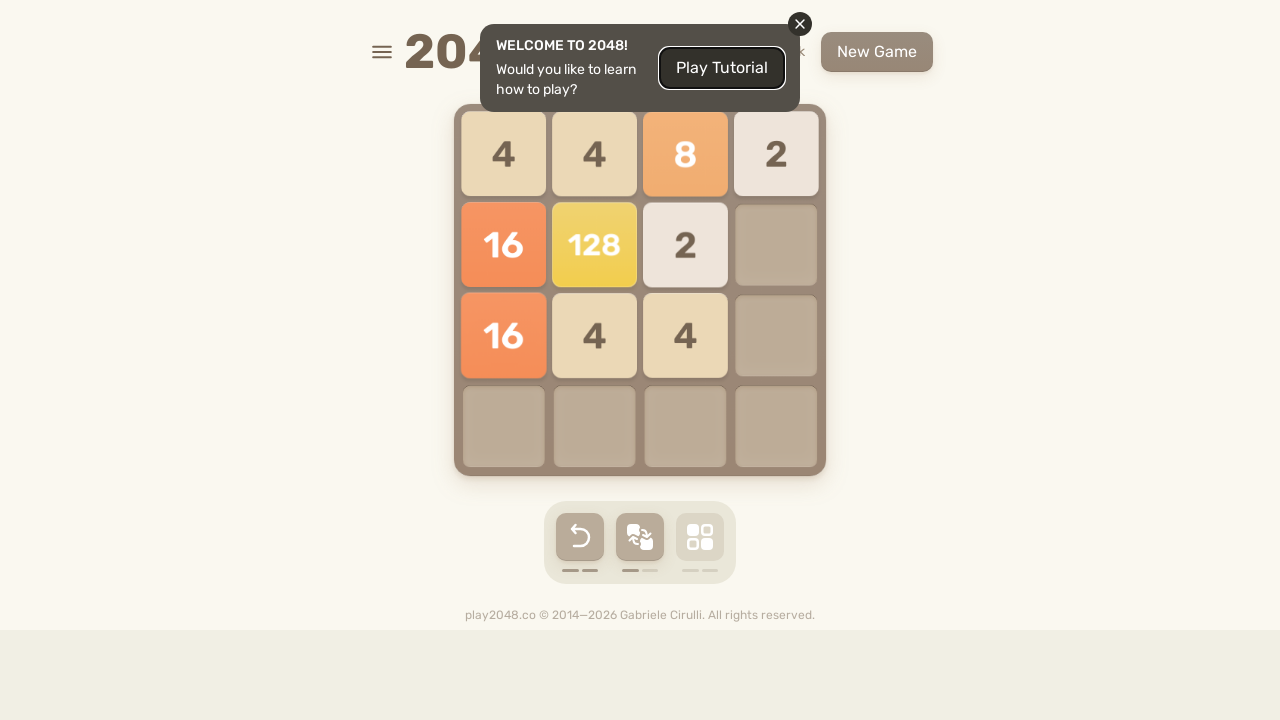

Pressed ArrowDown key
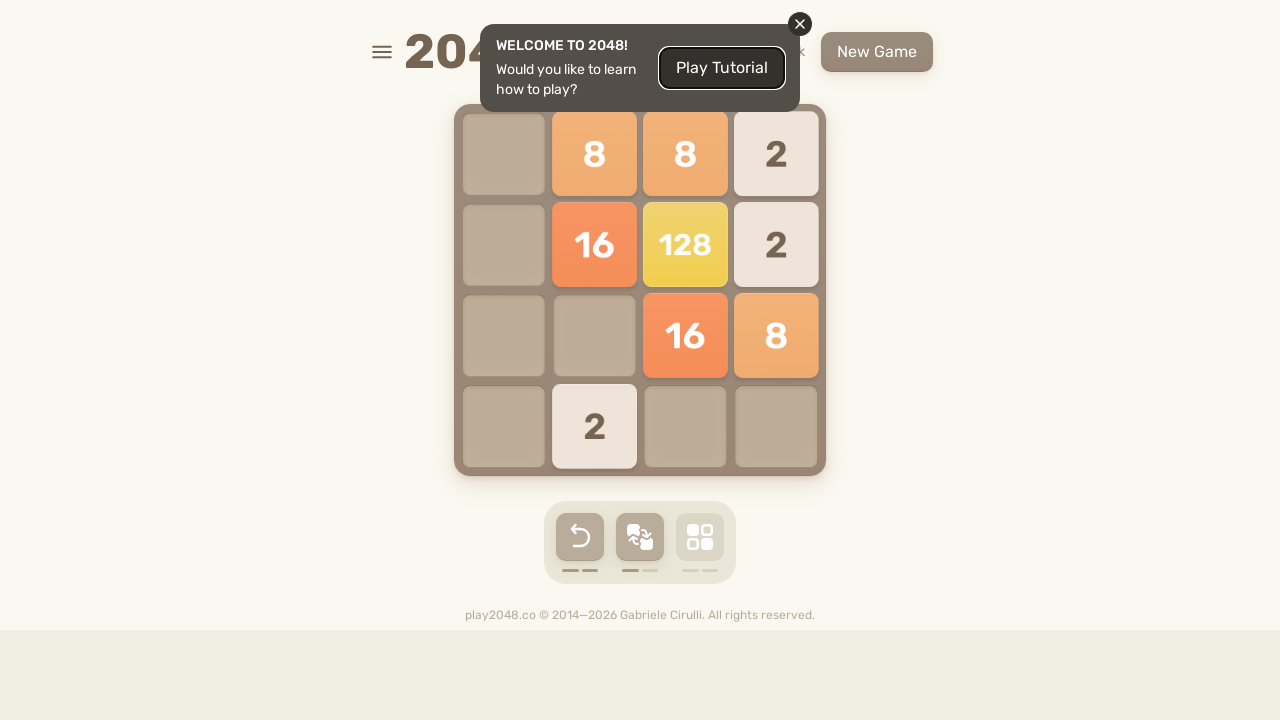

Pressed ArrowLeft key
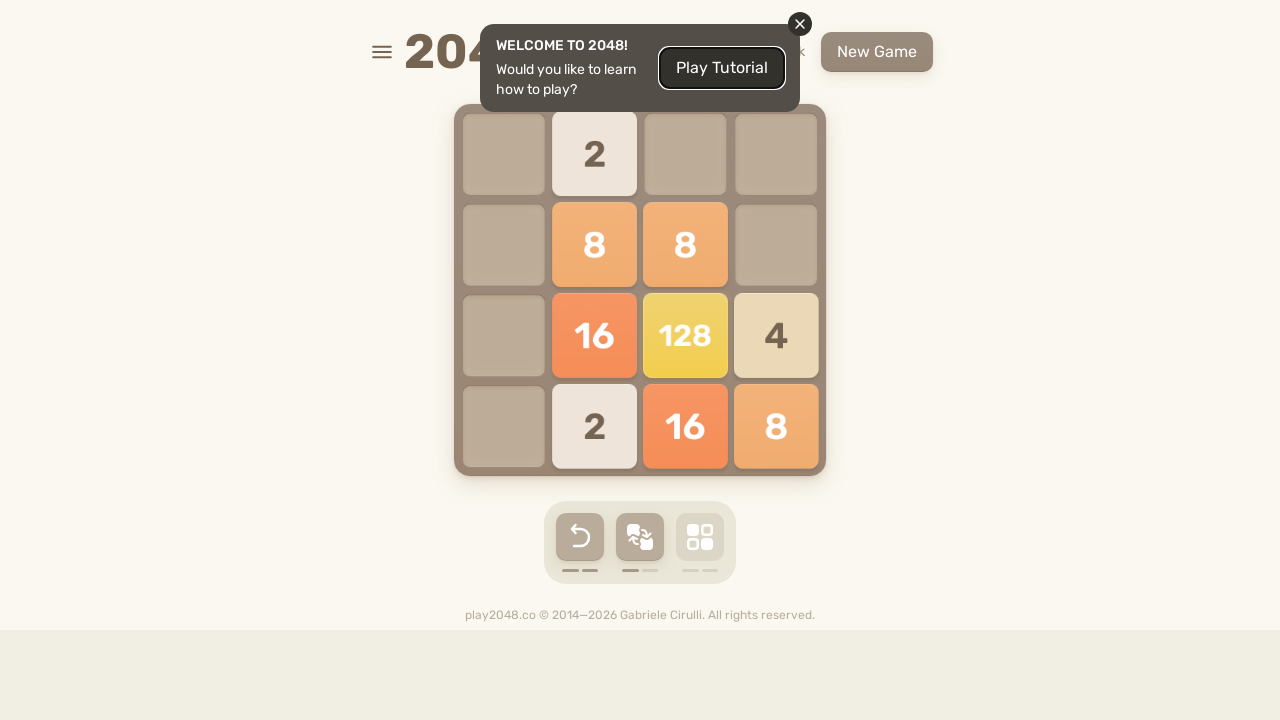

Checked for game over condition (cycle 21/50)
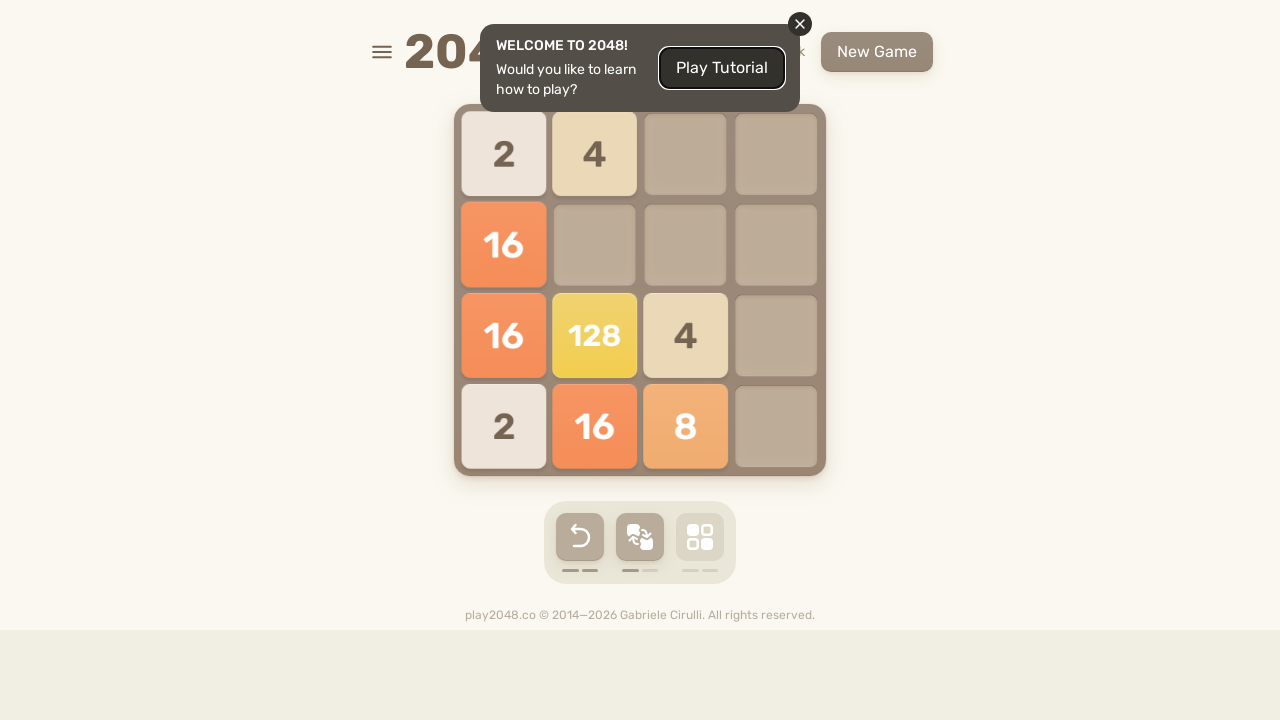

Pressed ArrowUp key
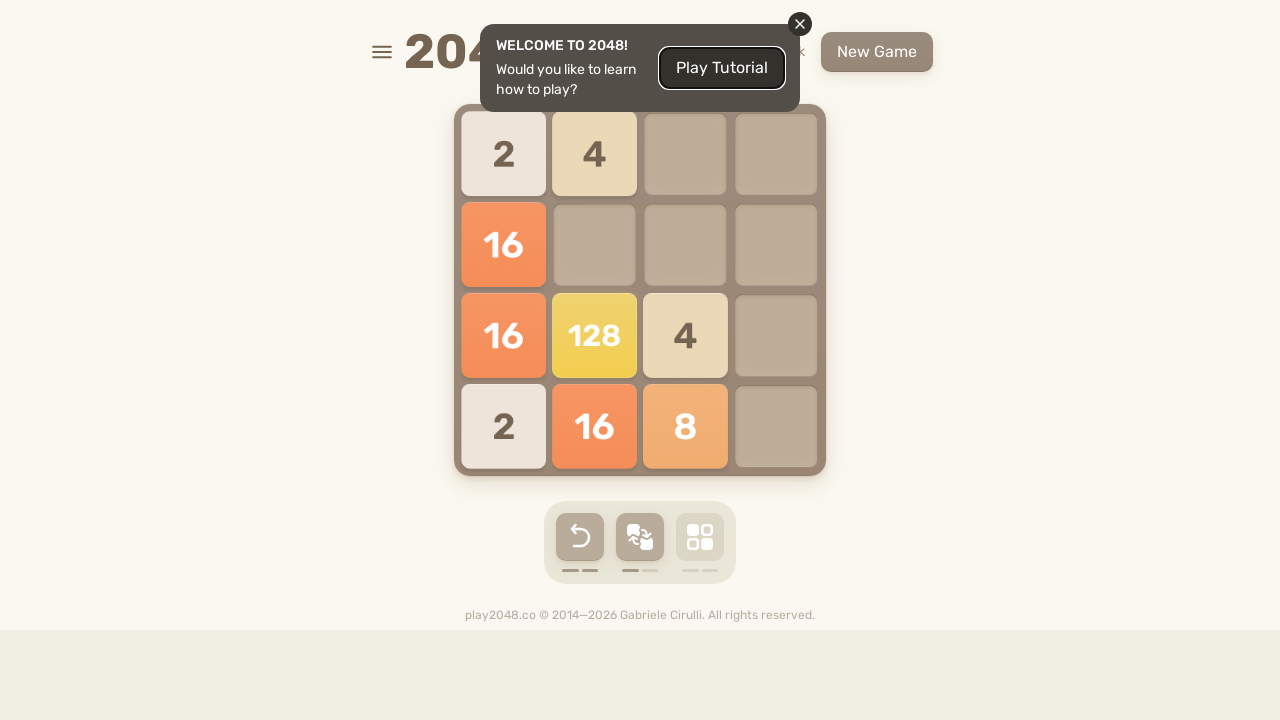

Pressed ArrowRight key
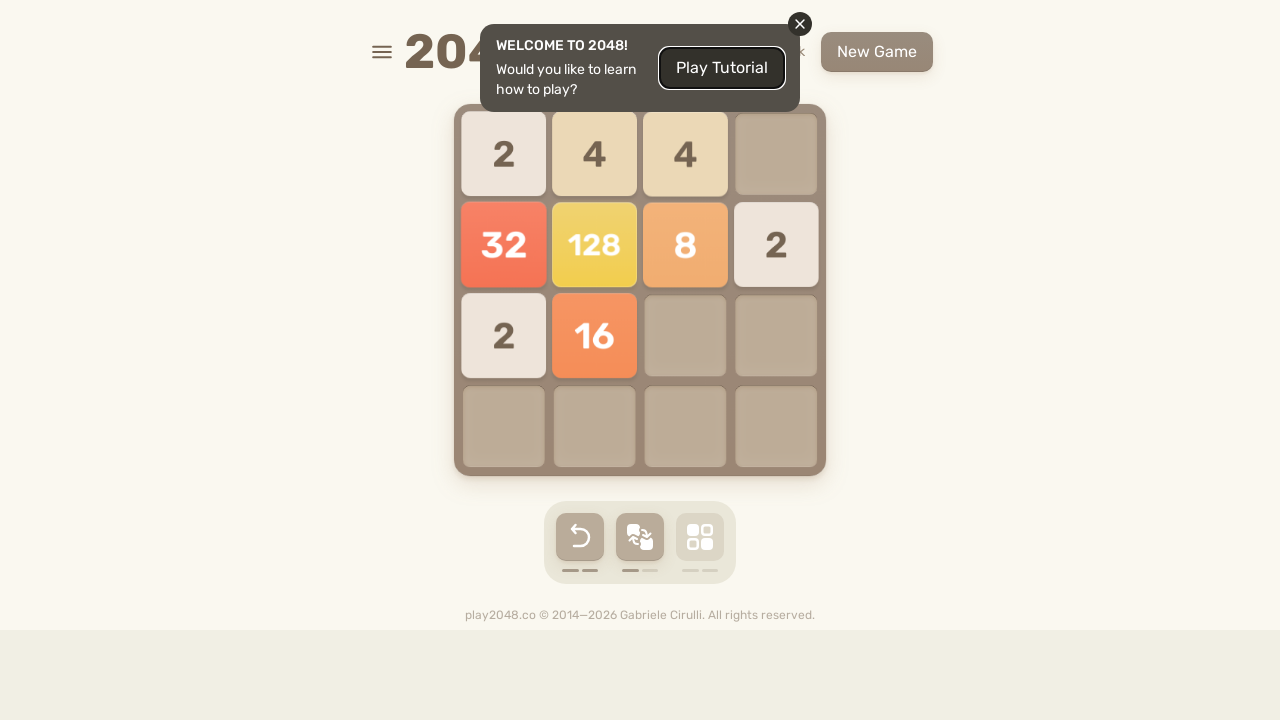

Pressed ArrowDown key
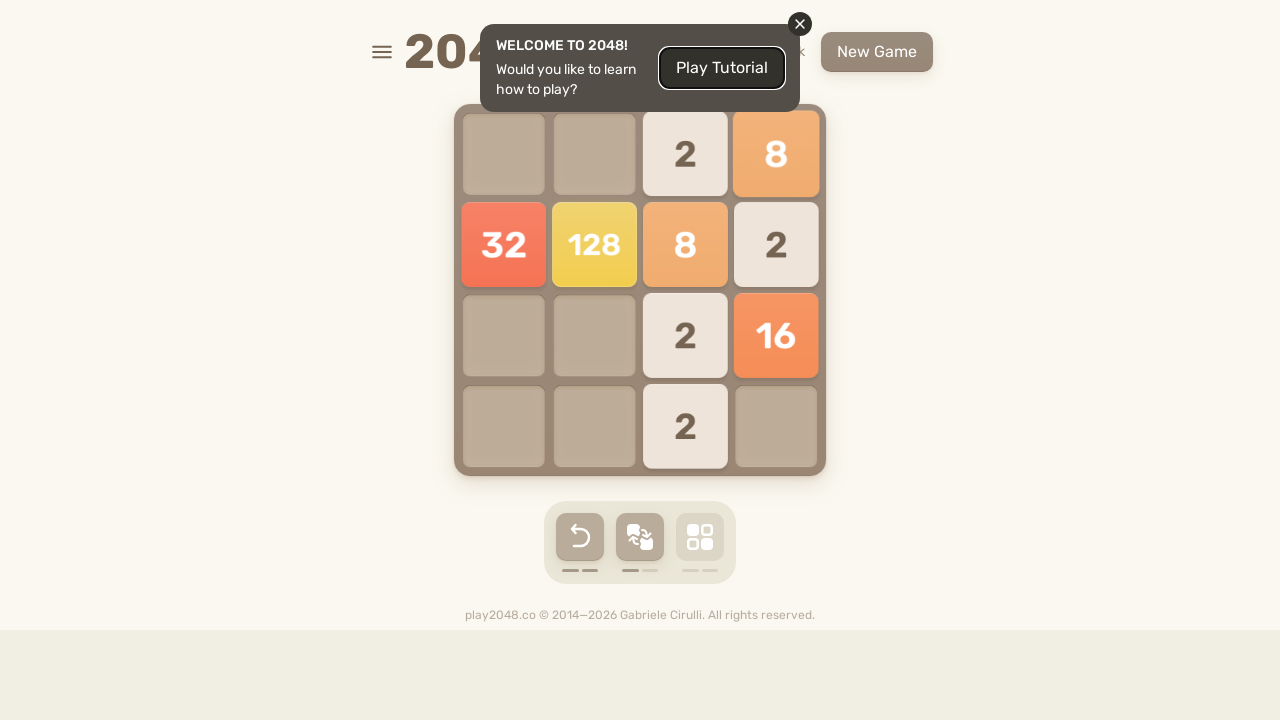

Pressed ArrowLeft key
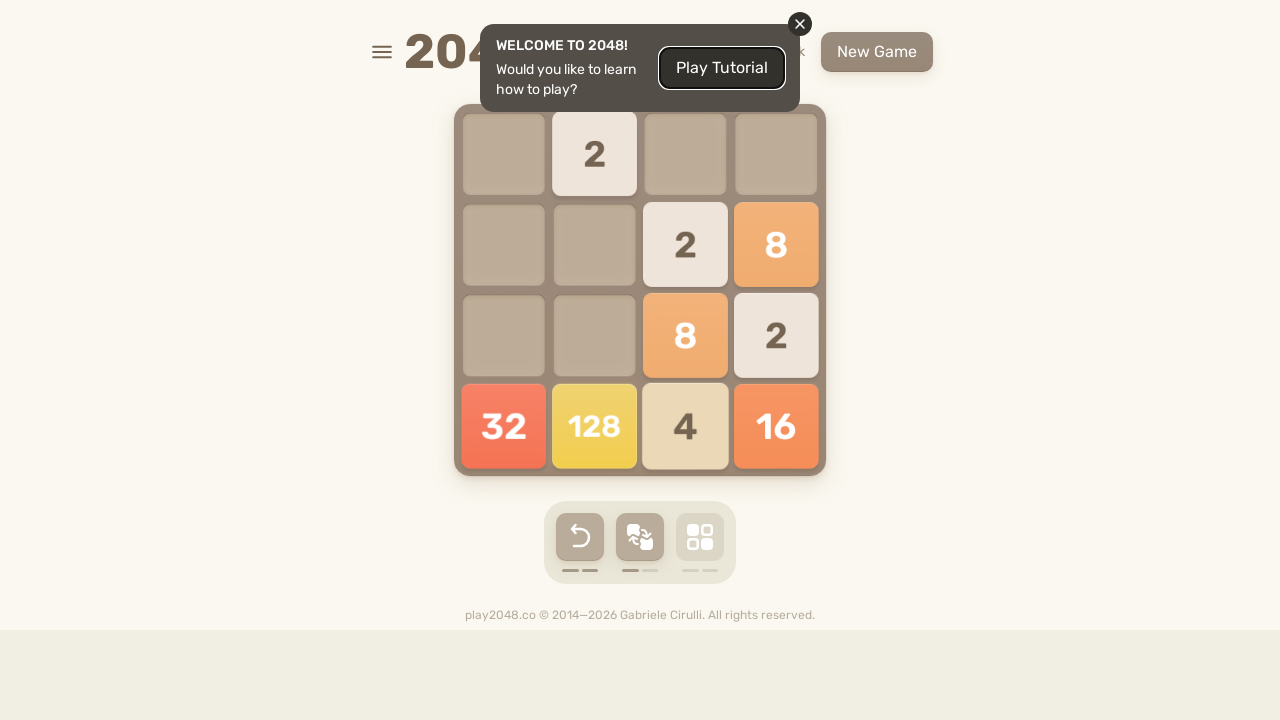

Checked for game over condition (cycle 22/50)
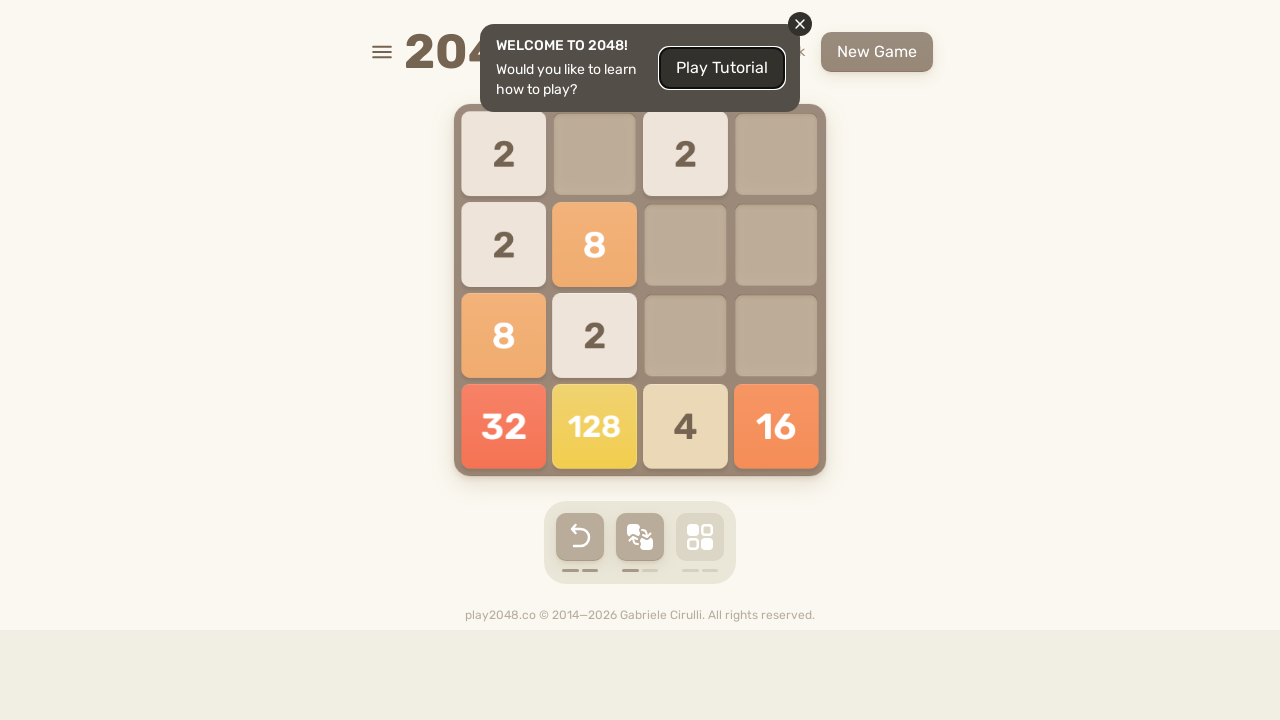

Pressed ArrowUp key
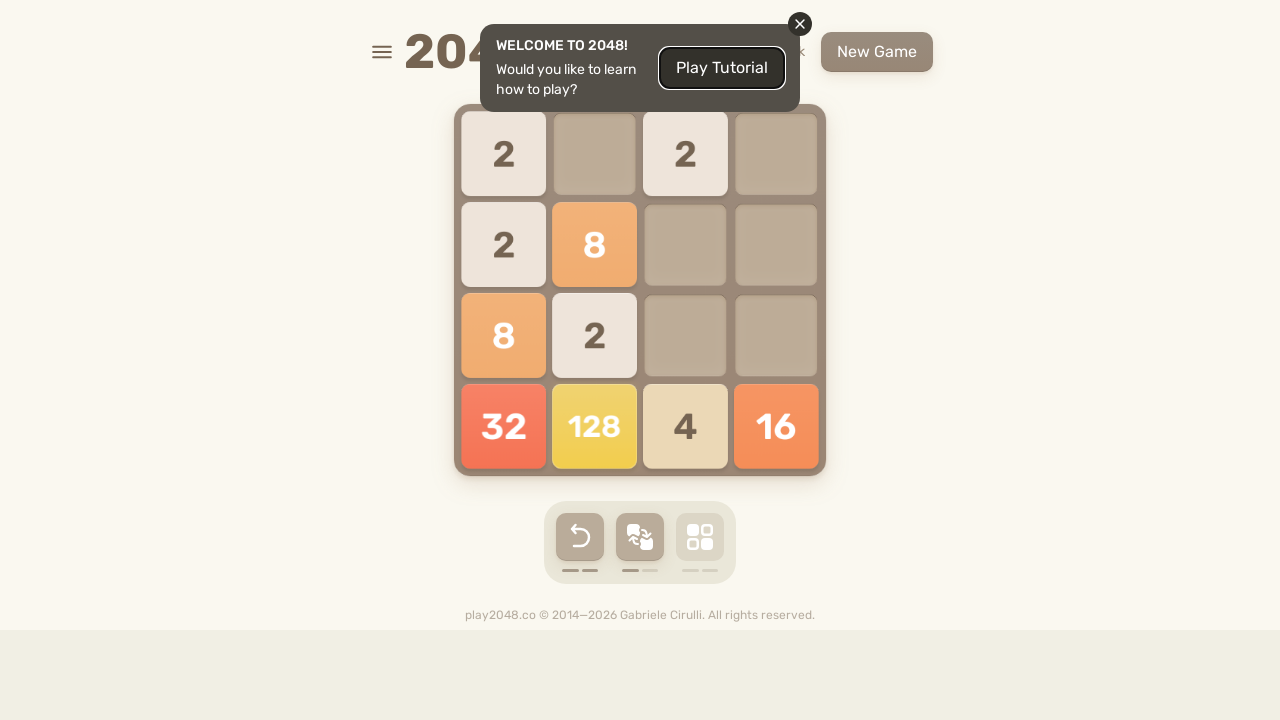

Pressed ArrowRight key
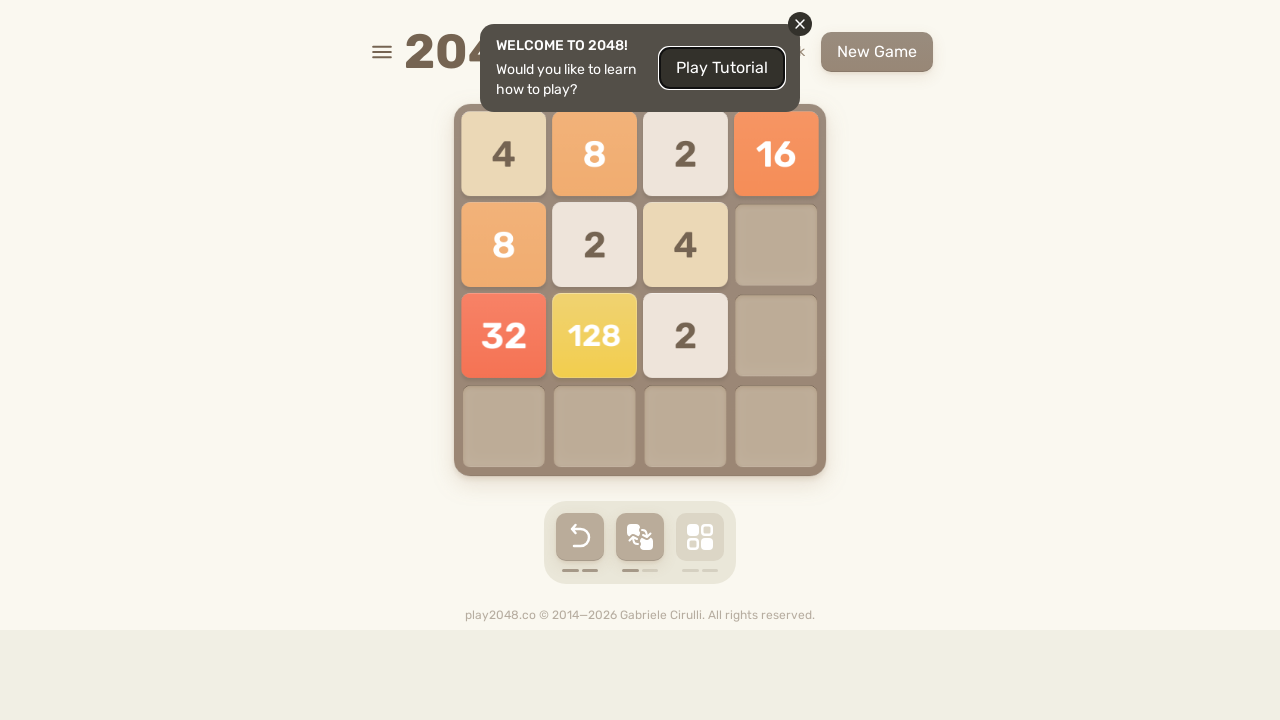

Pressed ArrowDown key
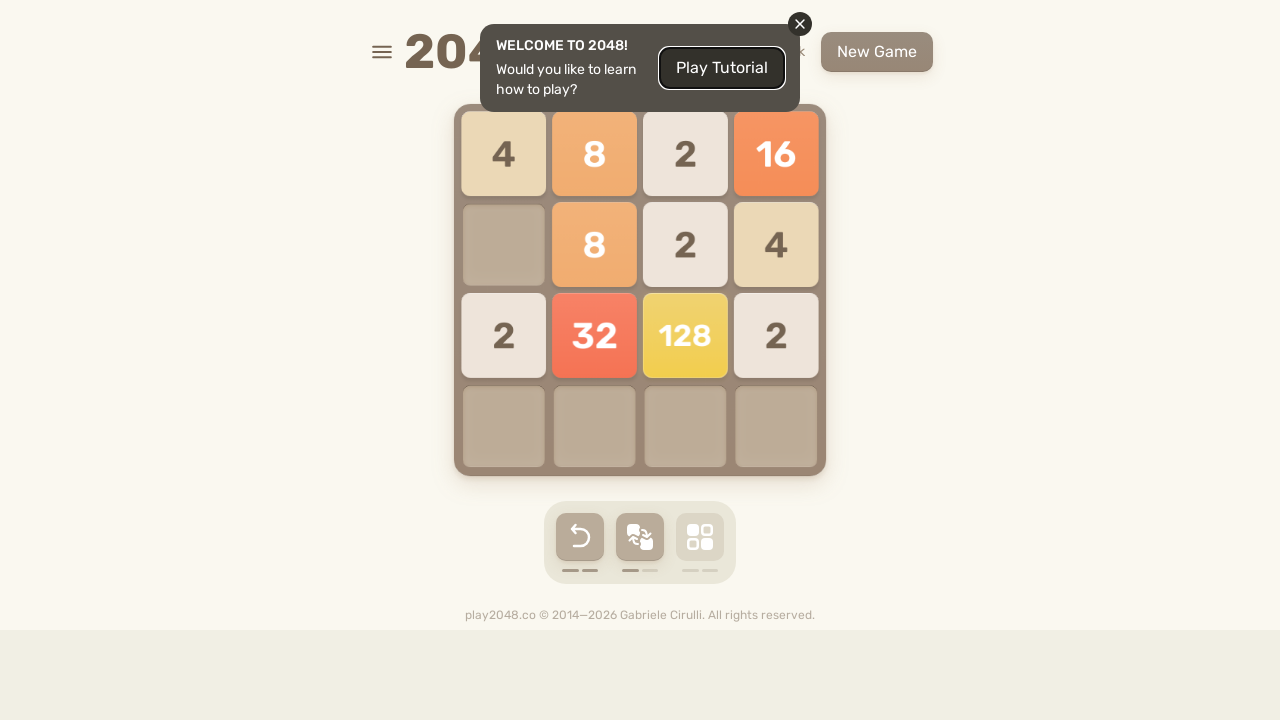

Pressed ArrowLeft key
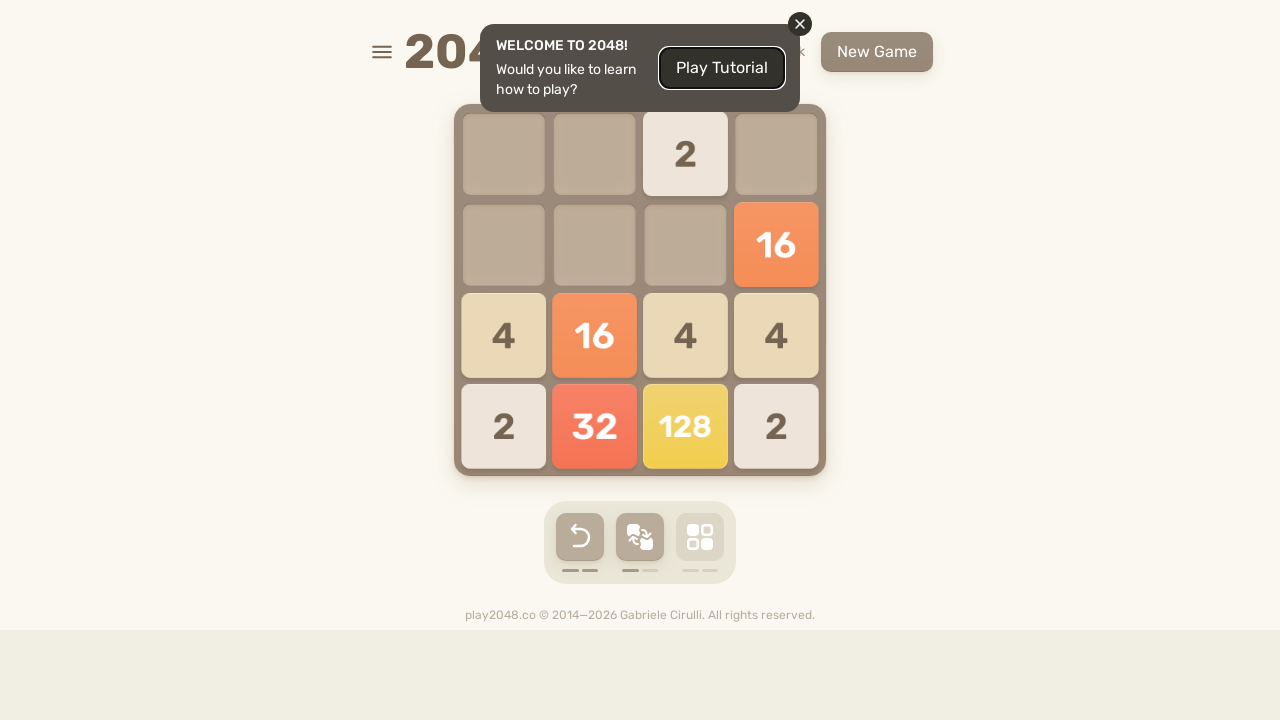

Checked for game over condition (cycle 23/50)
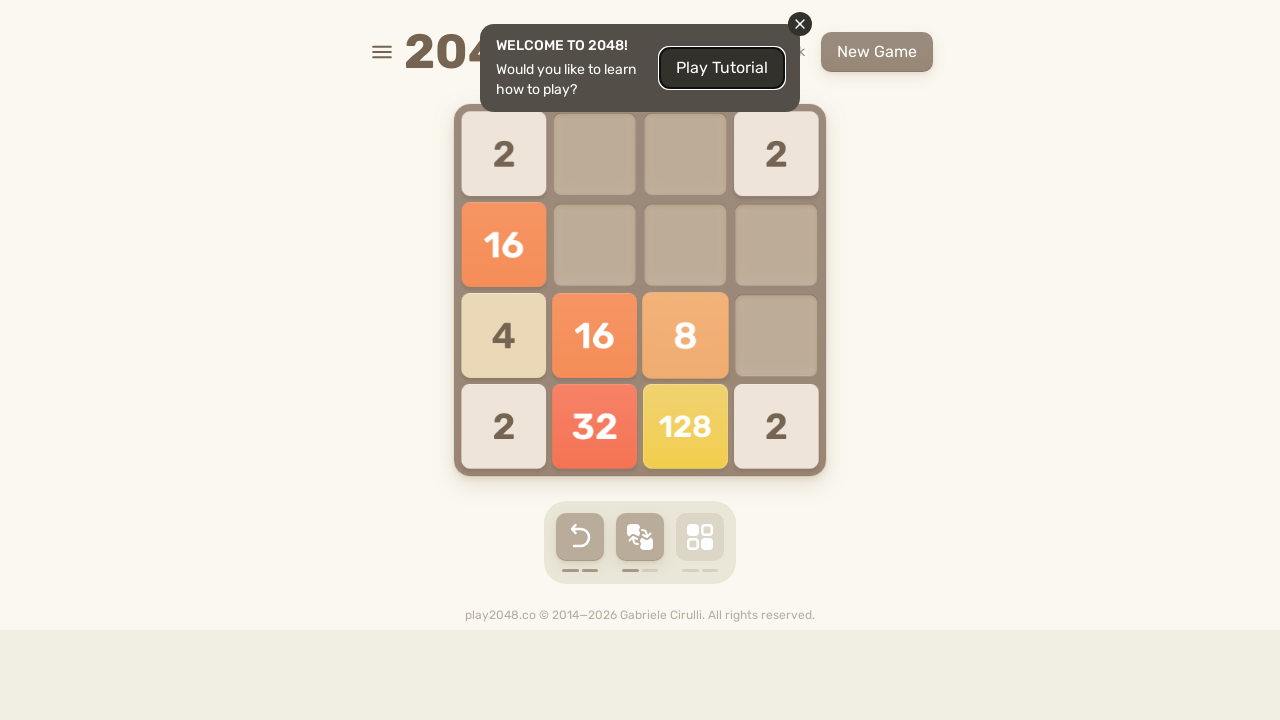

Pressed ArrowUp key
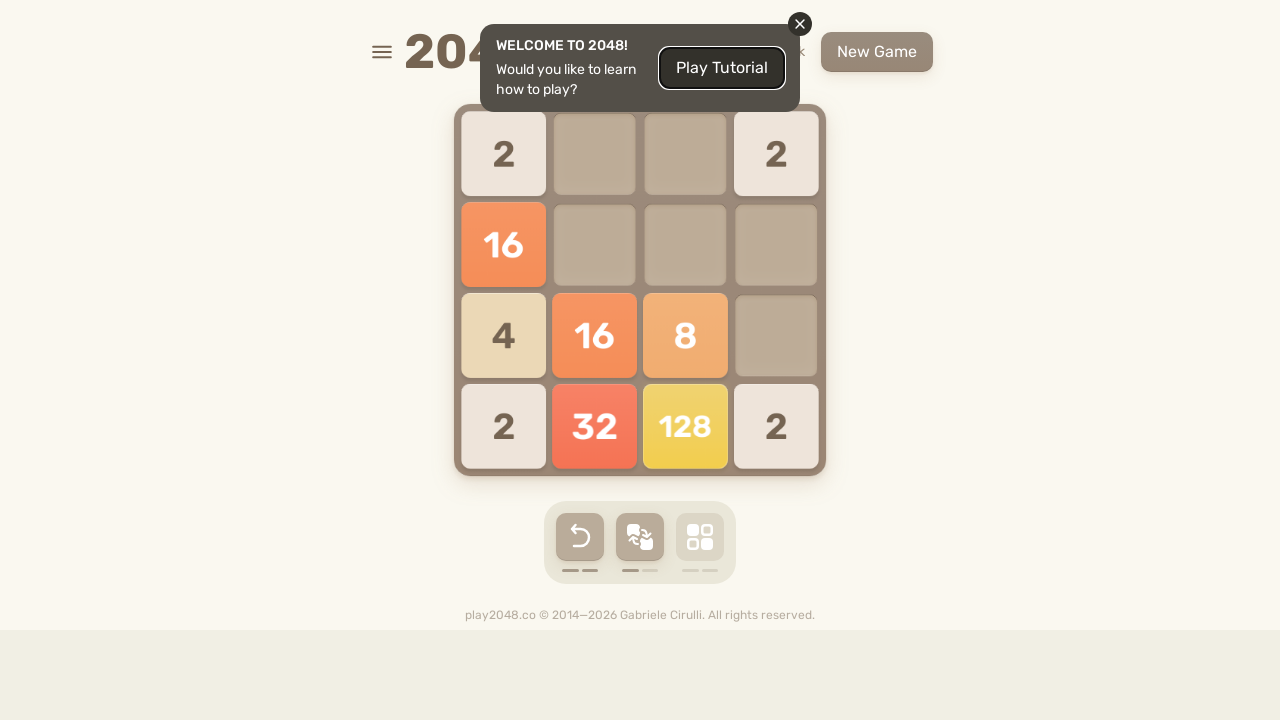

Pressed ArrowRight key
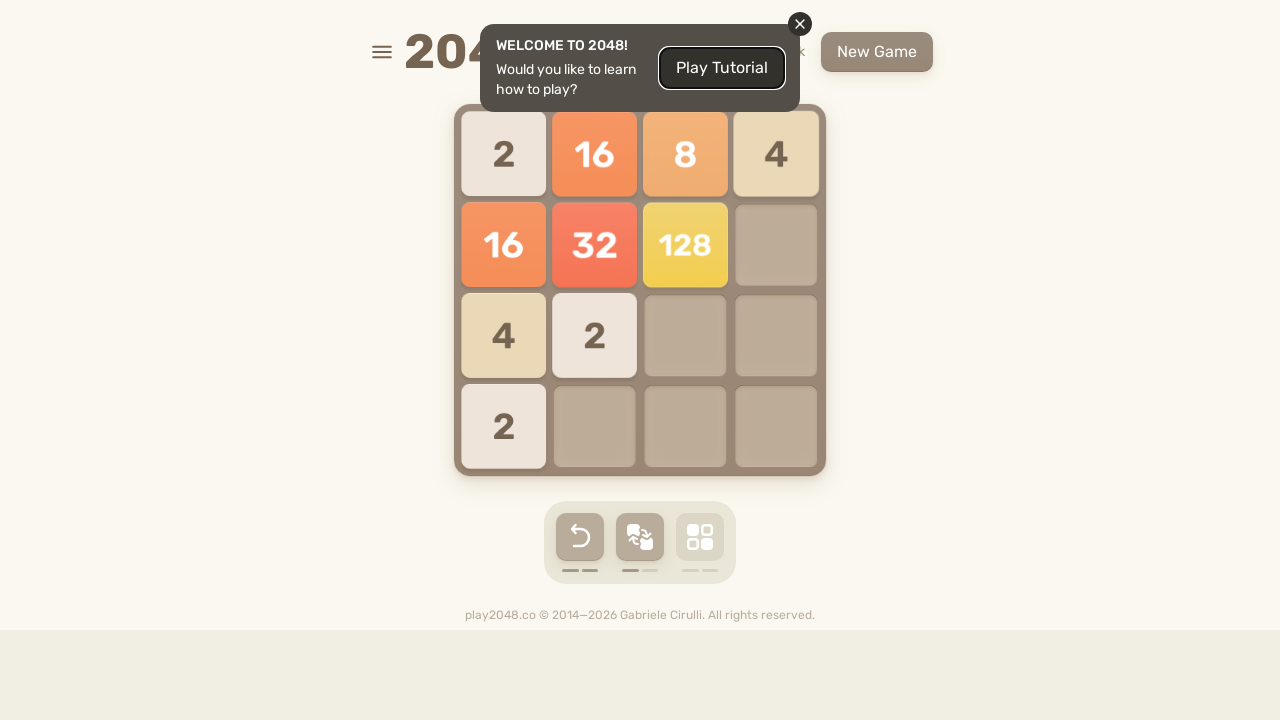

Pressed ArrowDown key
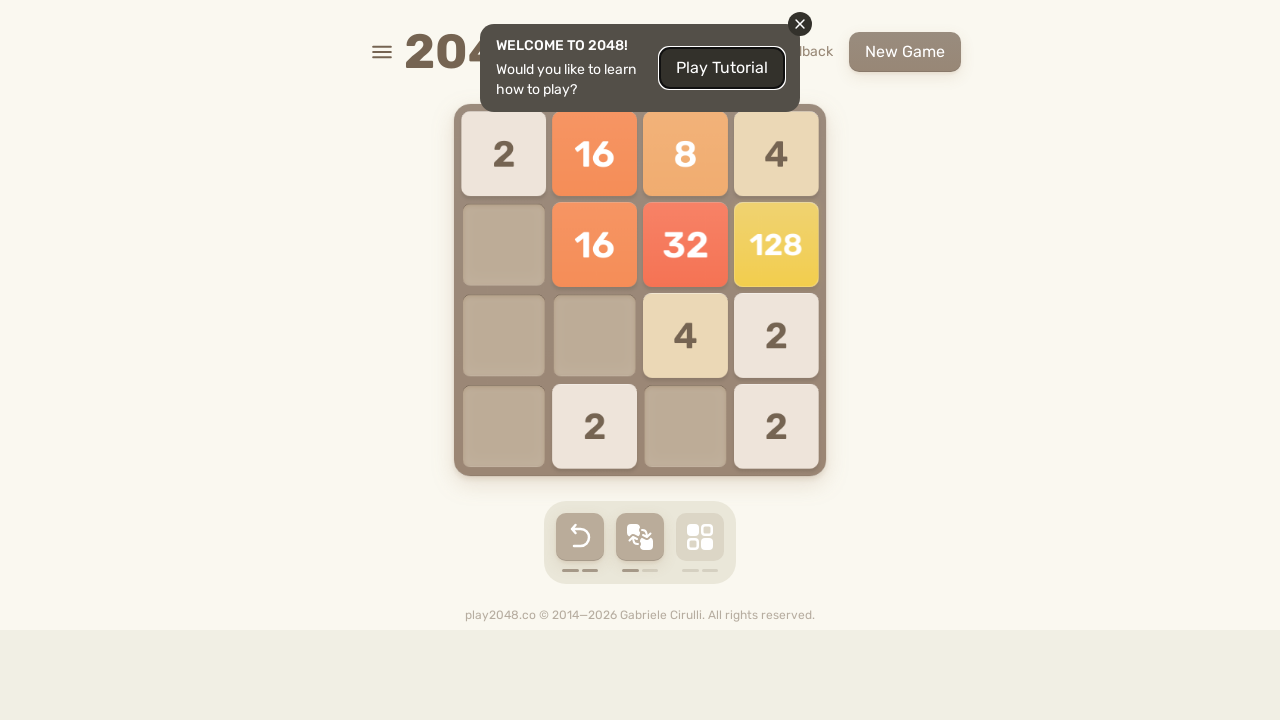

Pressed ArrowLeft key
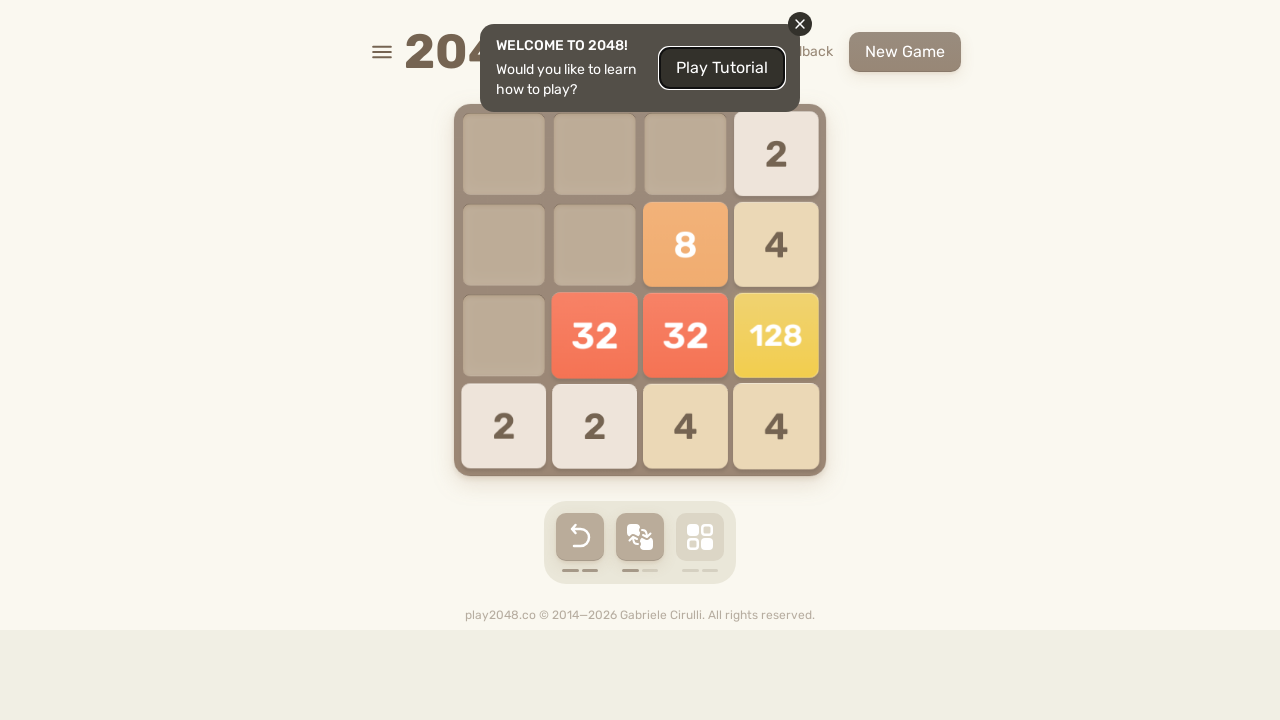

Checked for game over condition (cycle 24/50)
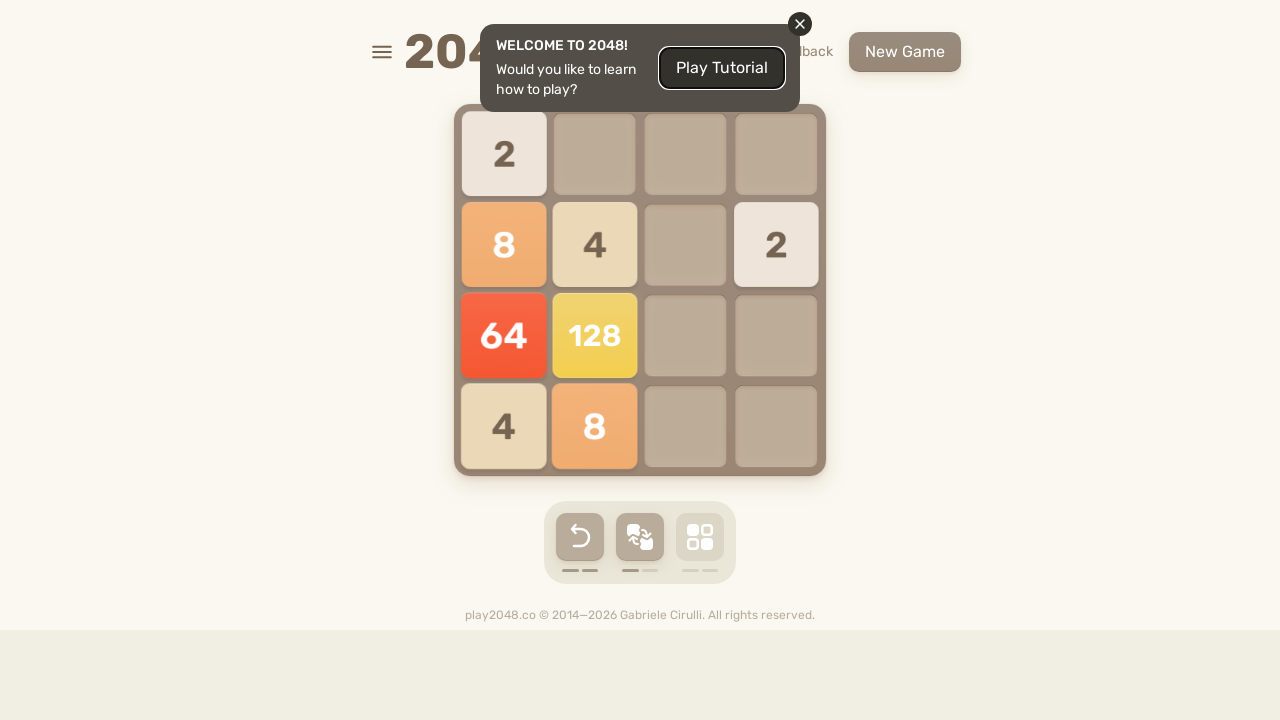

Pressed ArrowUp key
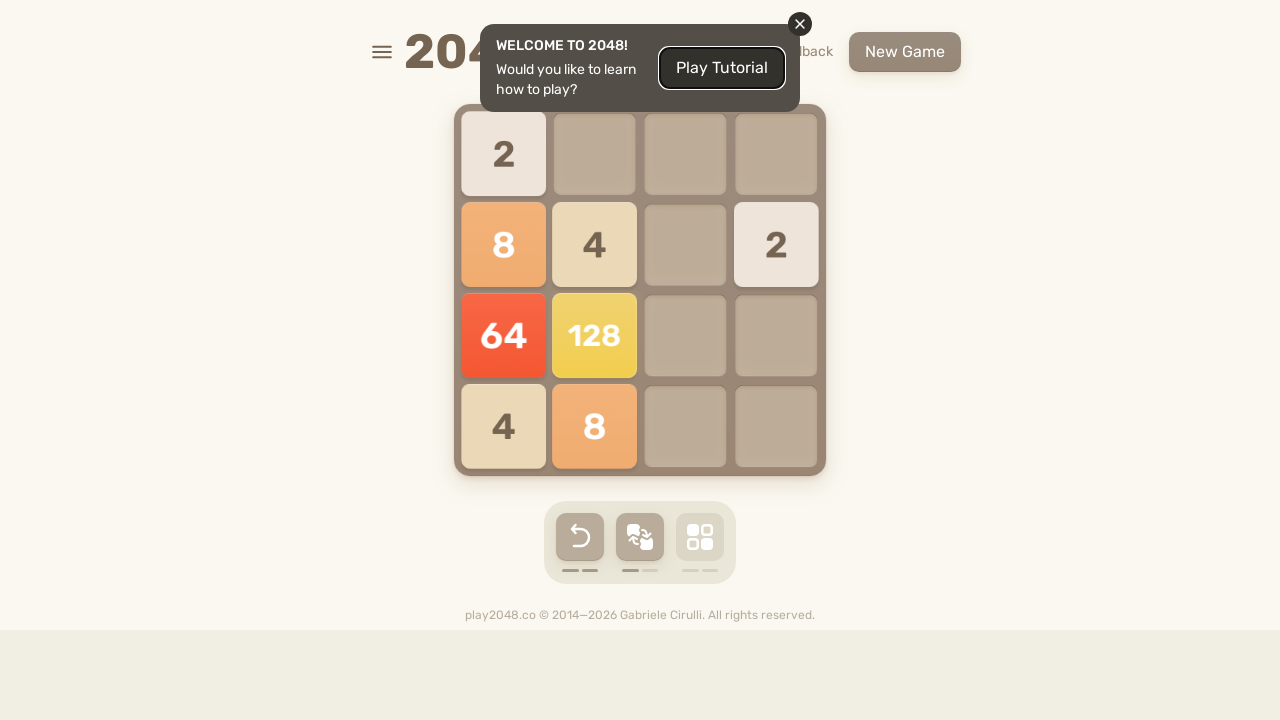

Pressed ArrowRight key
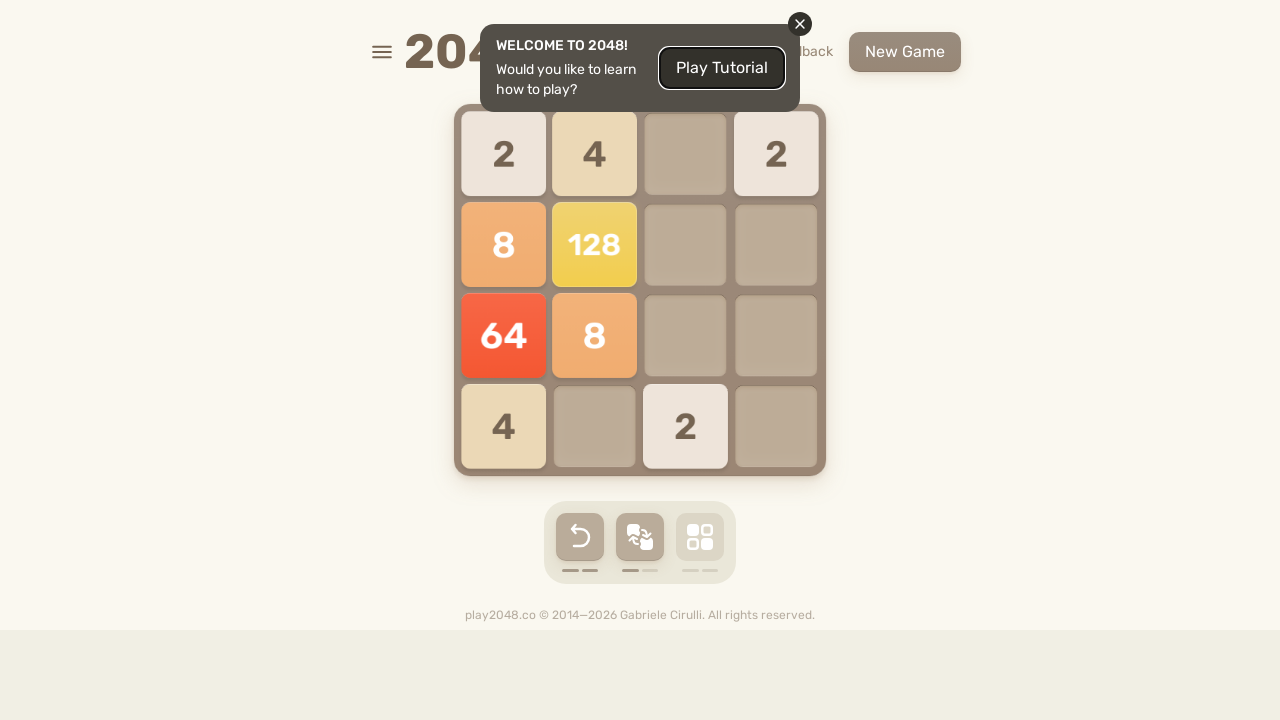

Pressed ArrowDown key
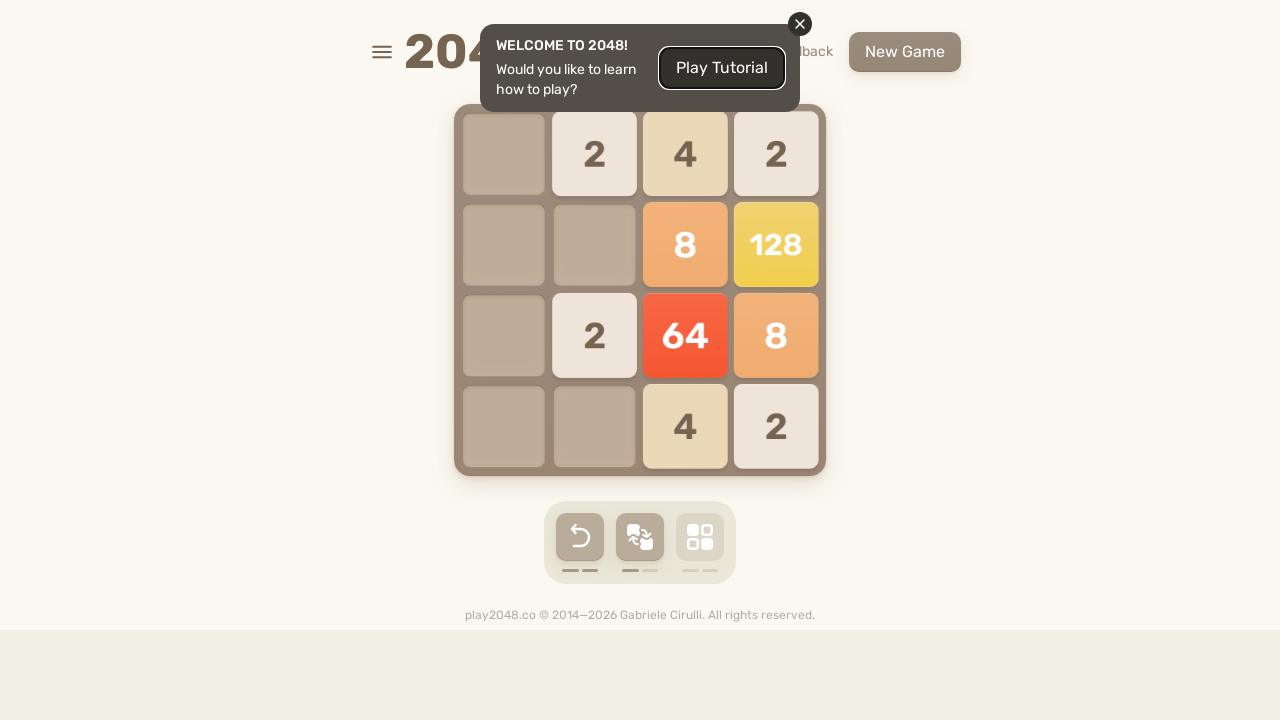

Pressed ArrowLeft key
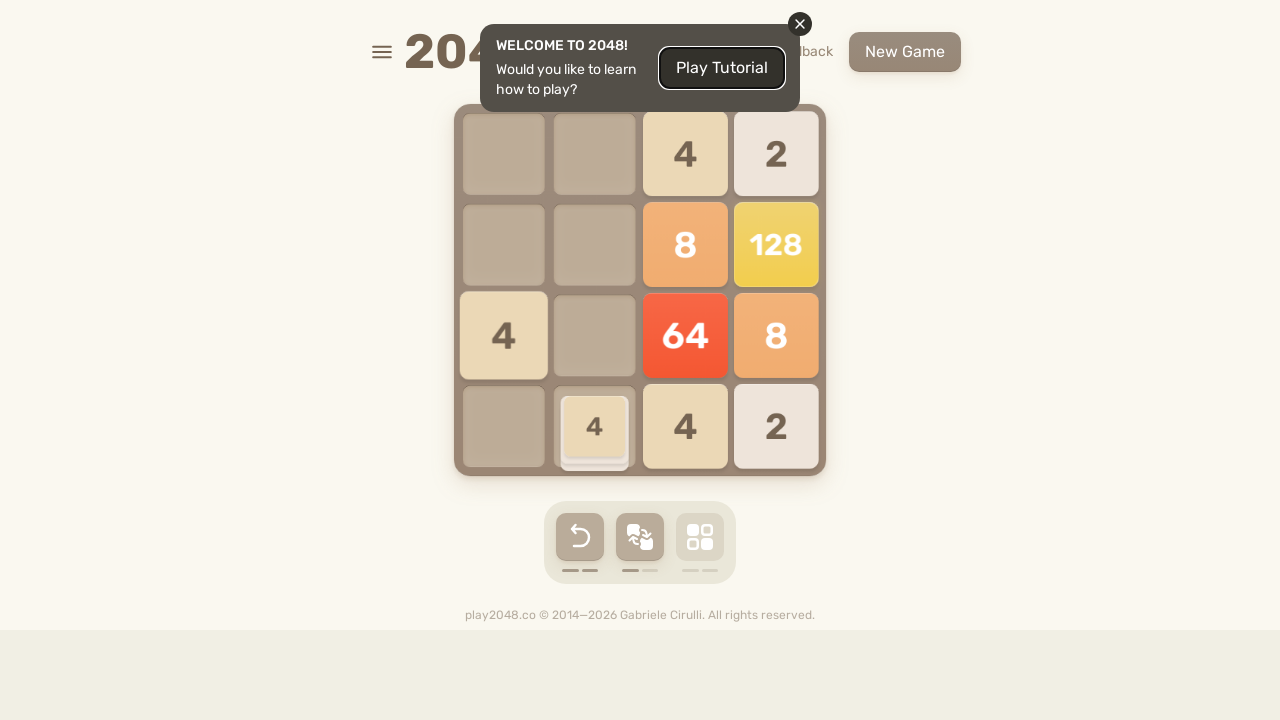

Checked for game over condition (cycle 25/50)
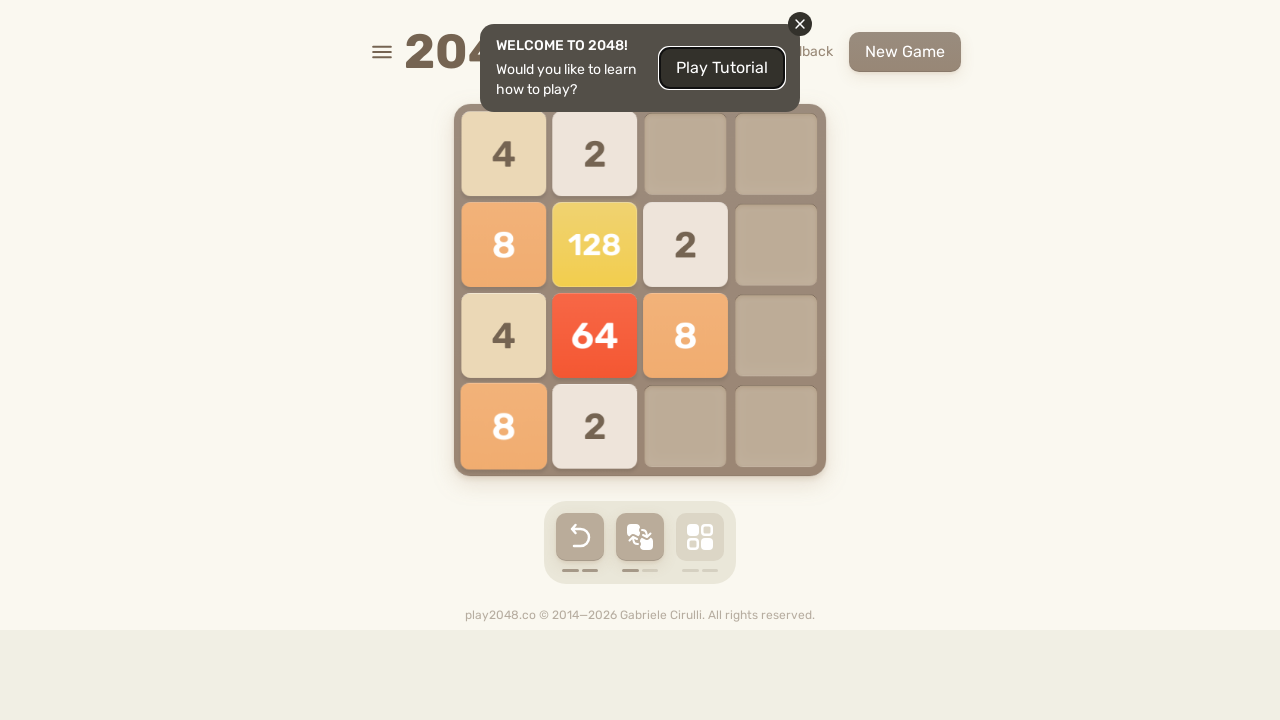

Pressed ArrowUp key
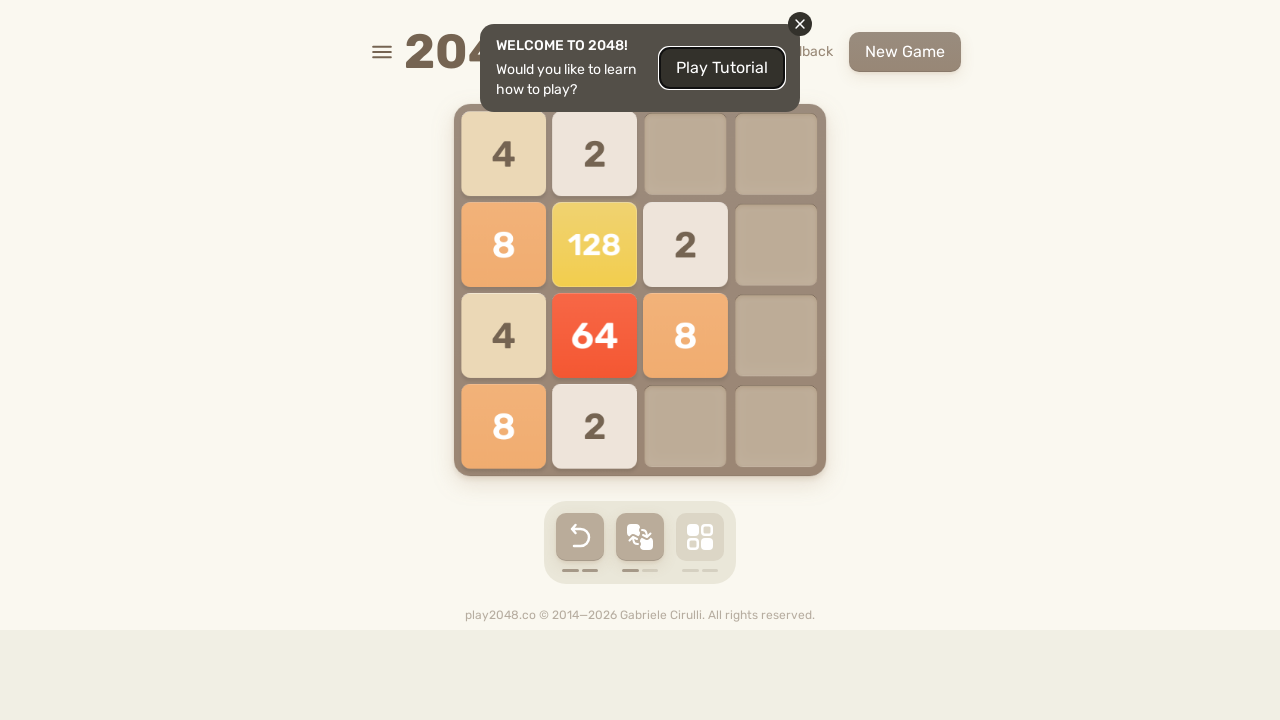

Pressed ArrowRight key
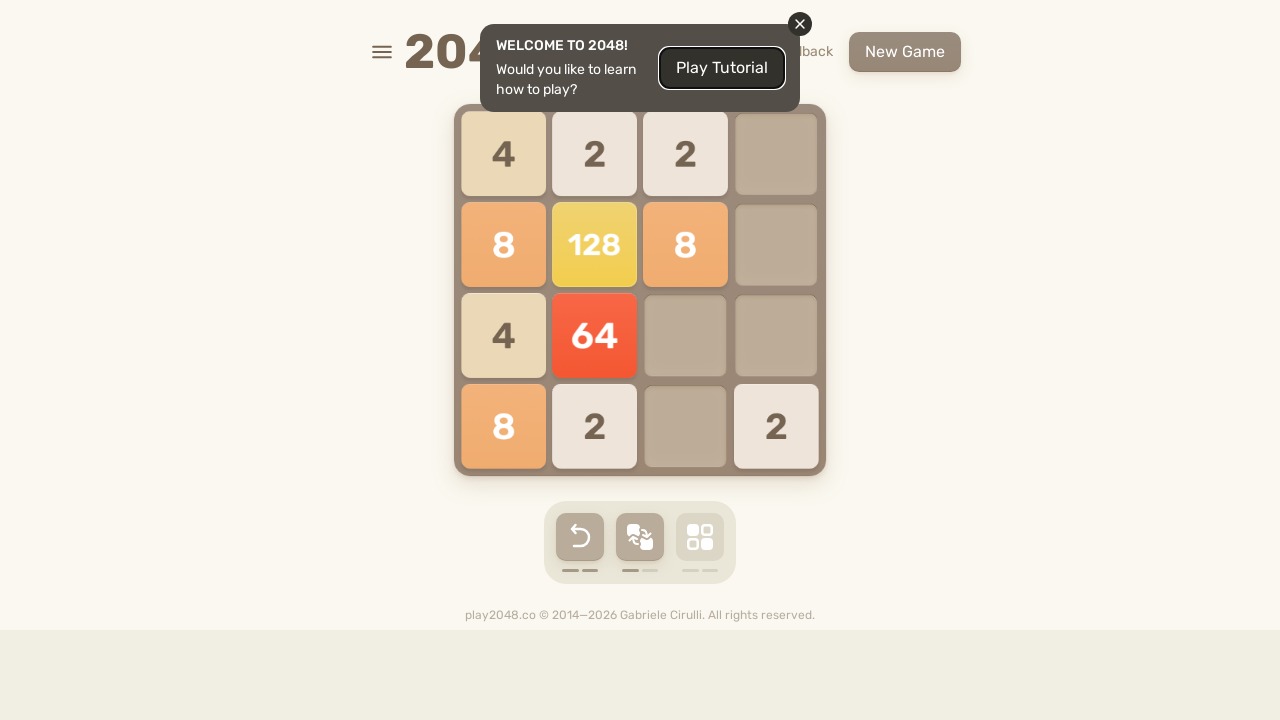

Pressed ArrowDown key
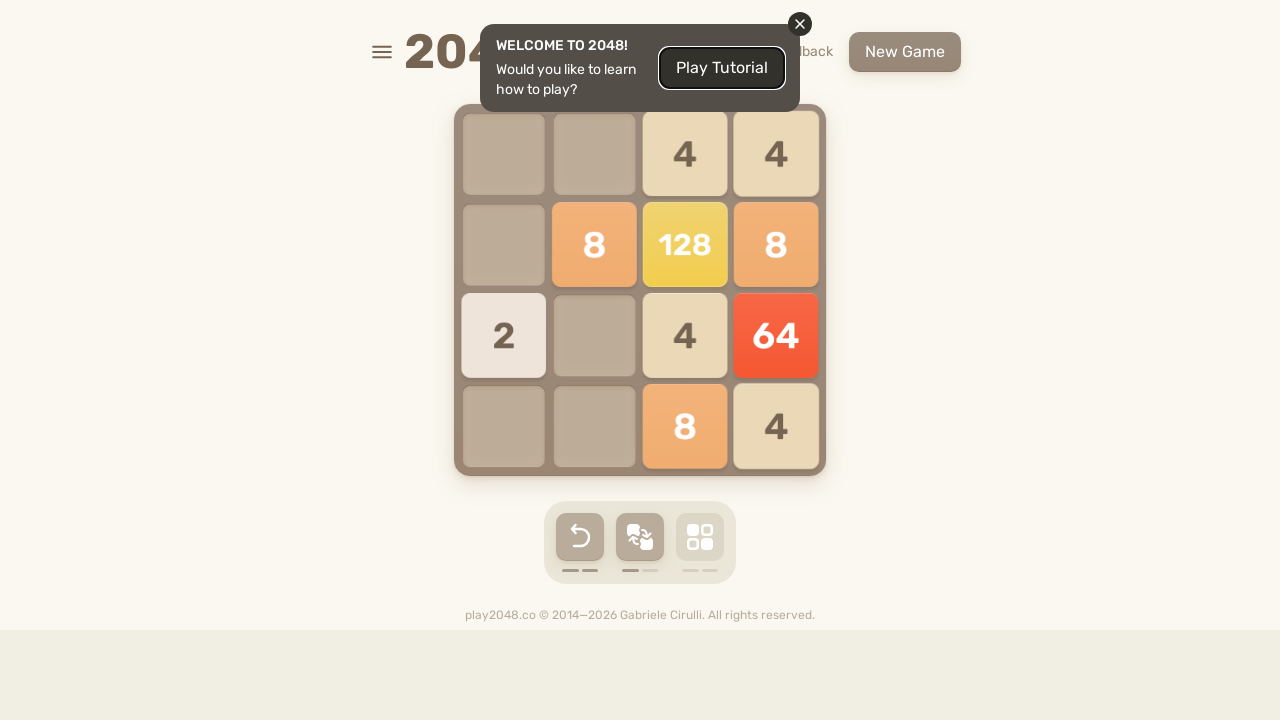

Pressed ArrowLeft key
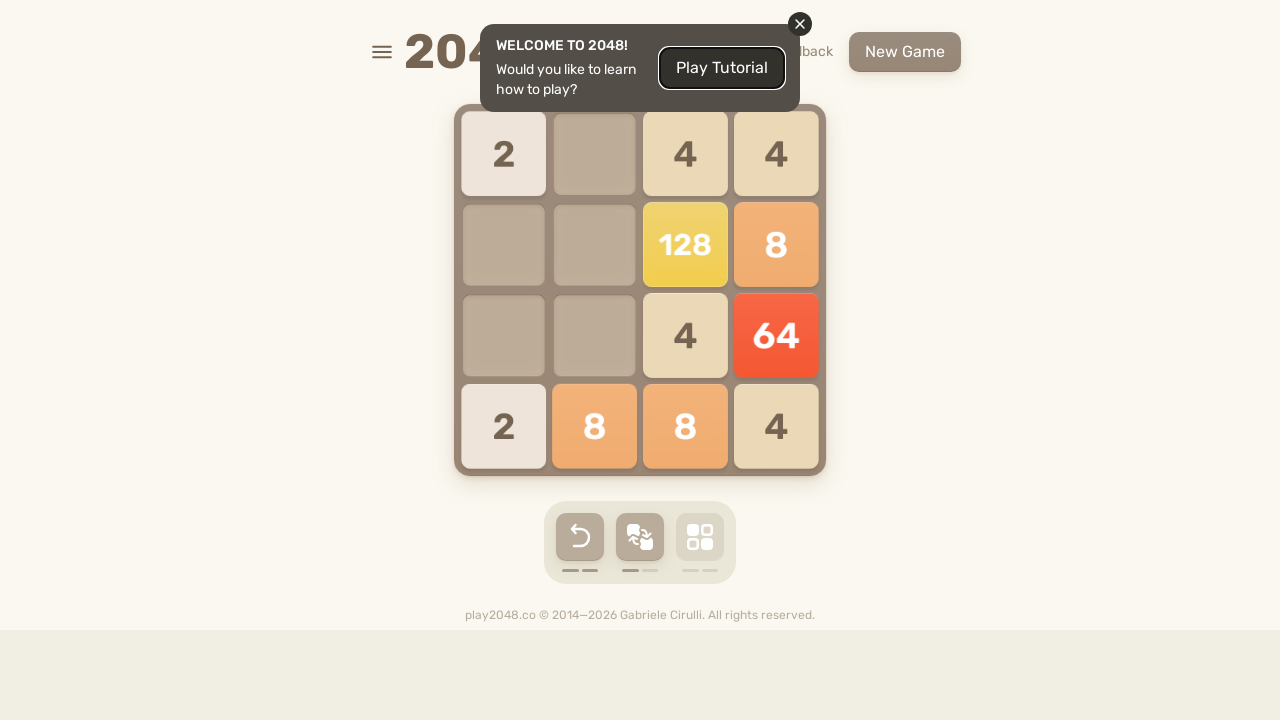

Checked for game over condition (cycle 26/50)
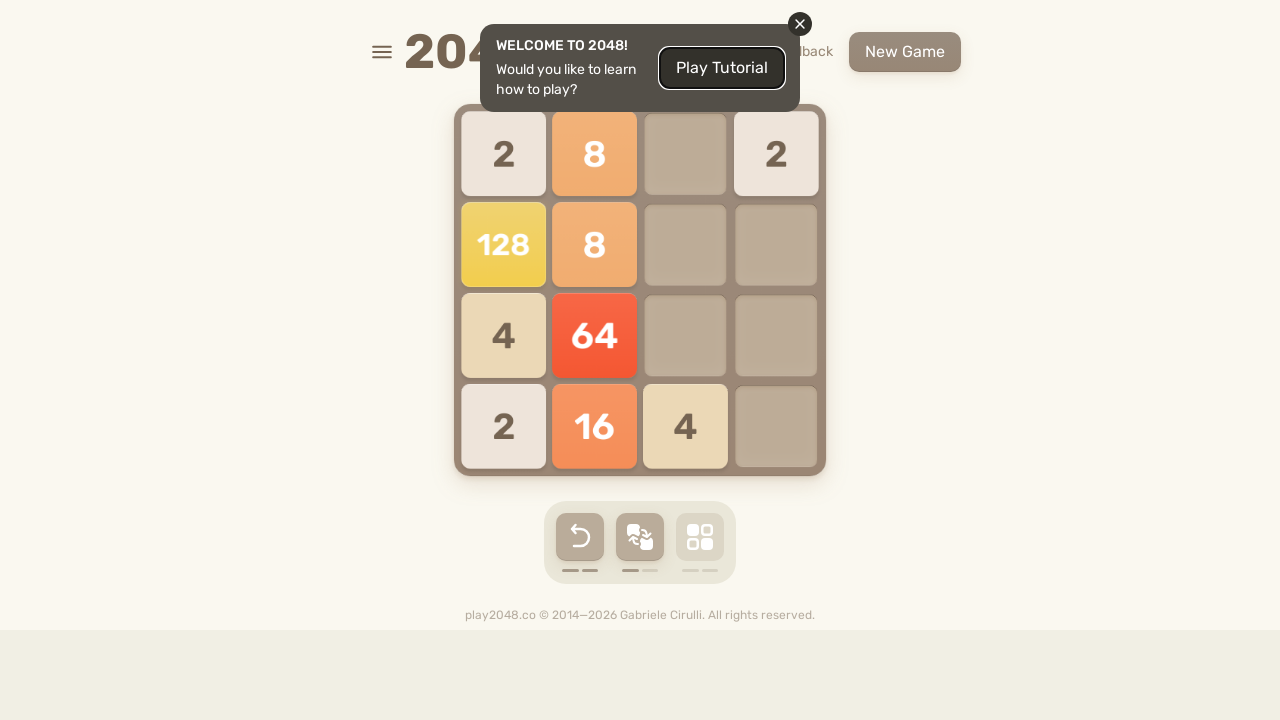

Pressed ArrowUp key
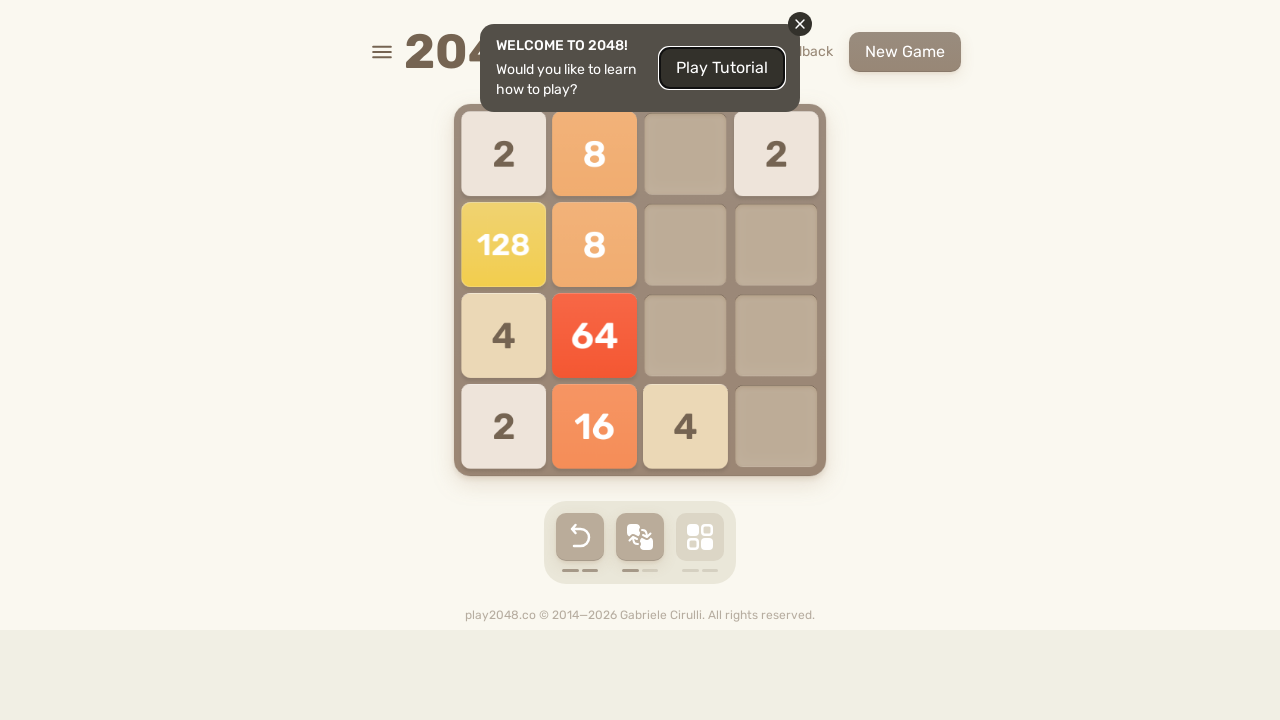

Pressed ArrowRight key
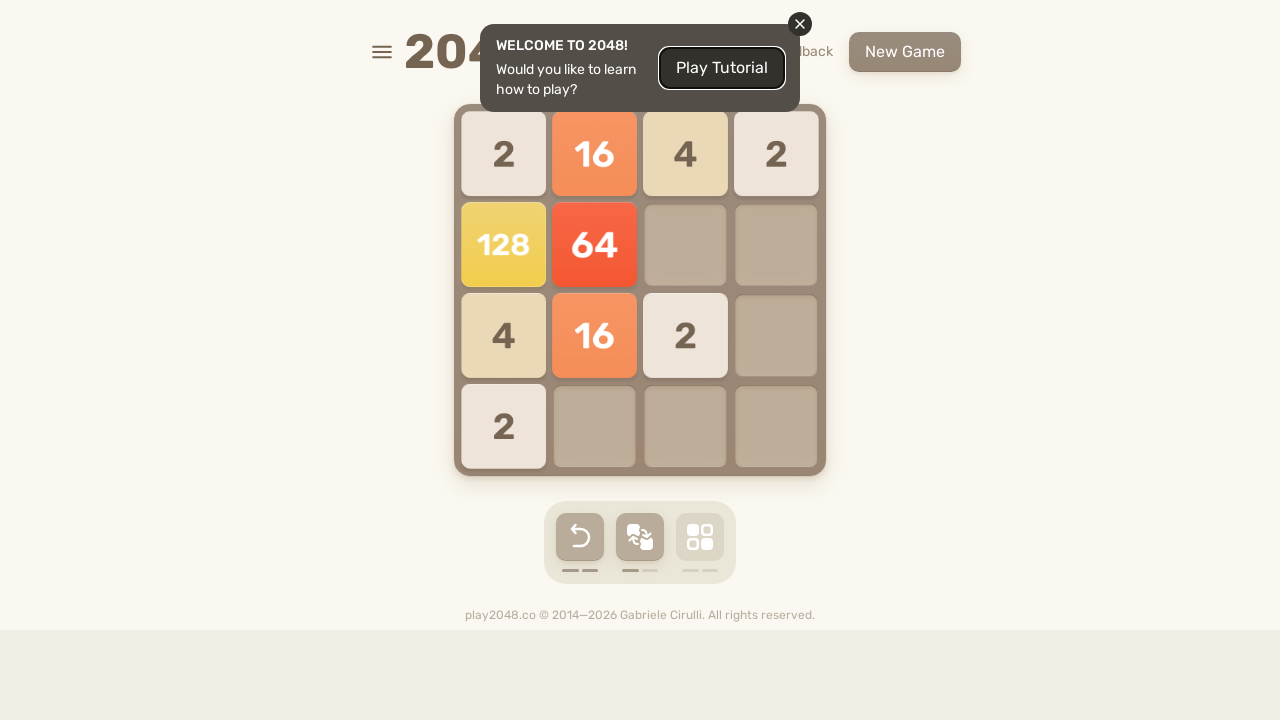

Pressed ArrowDown key
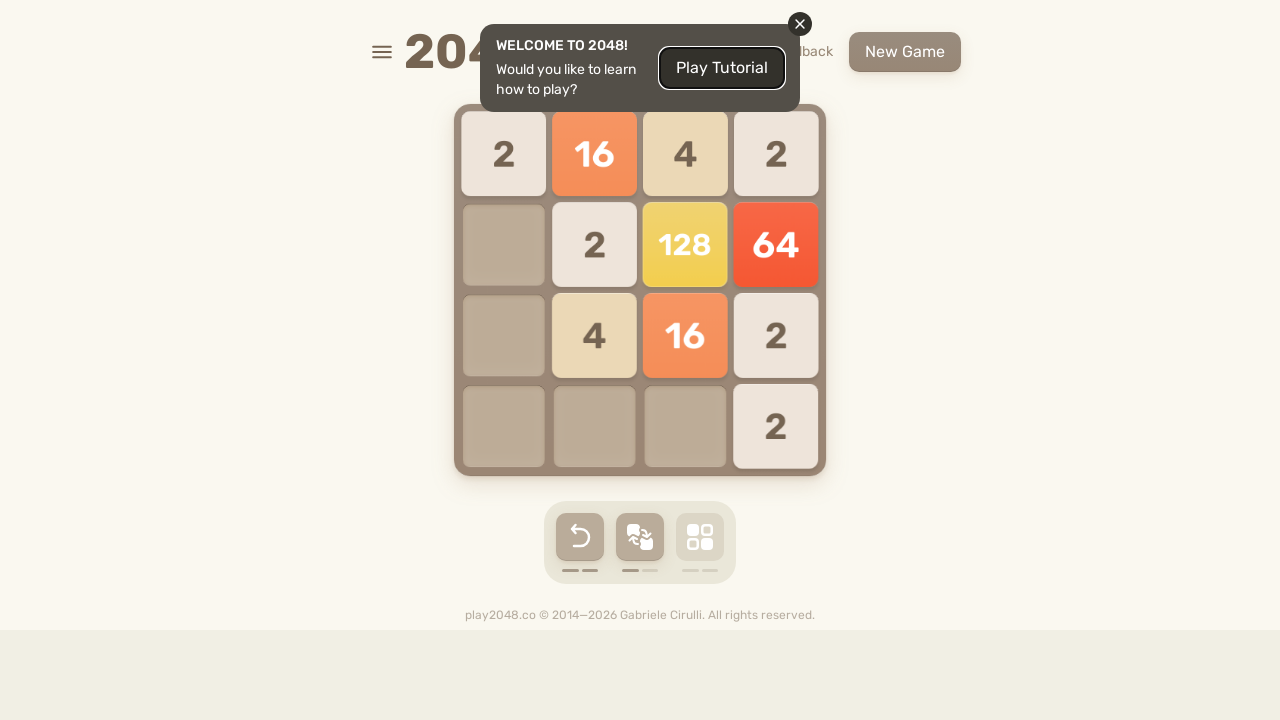

Pressed ArrowLeft key
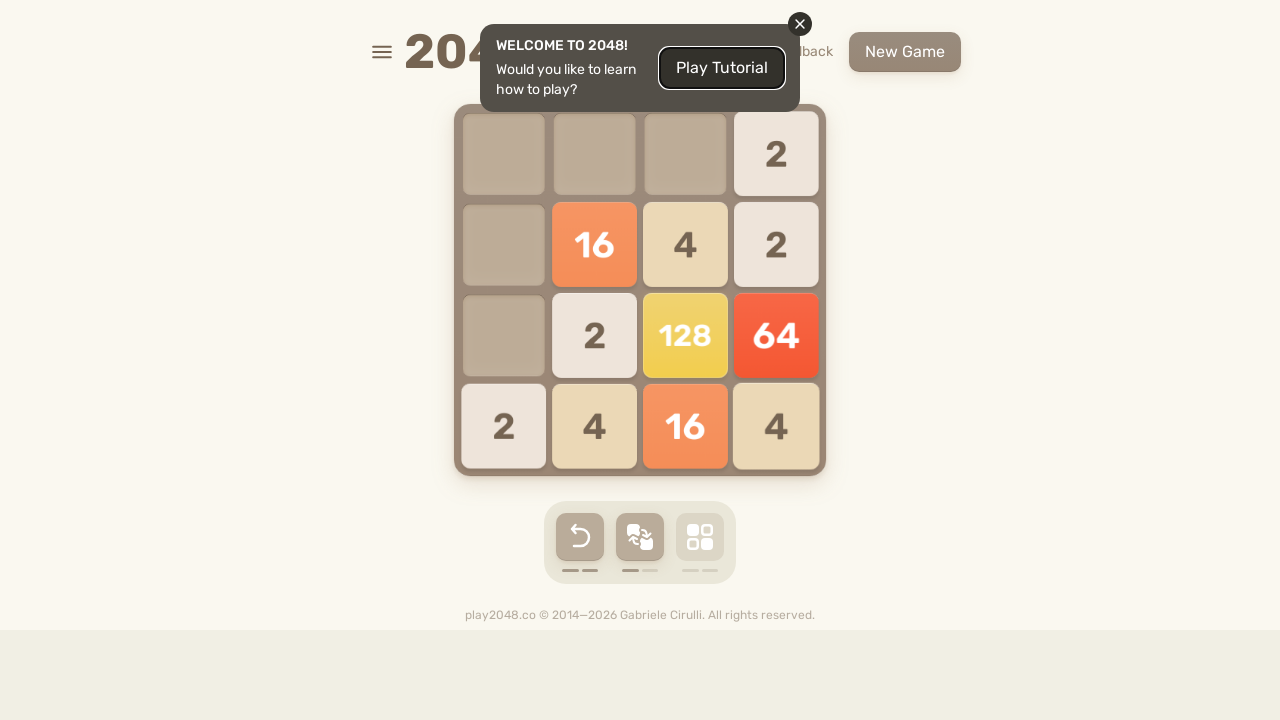

Checked for game over condition (cycle 27/50)
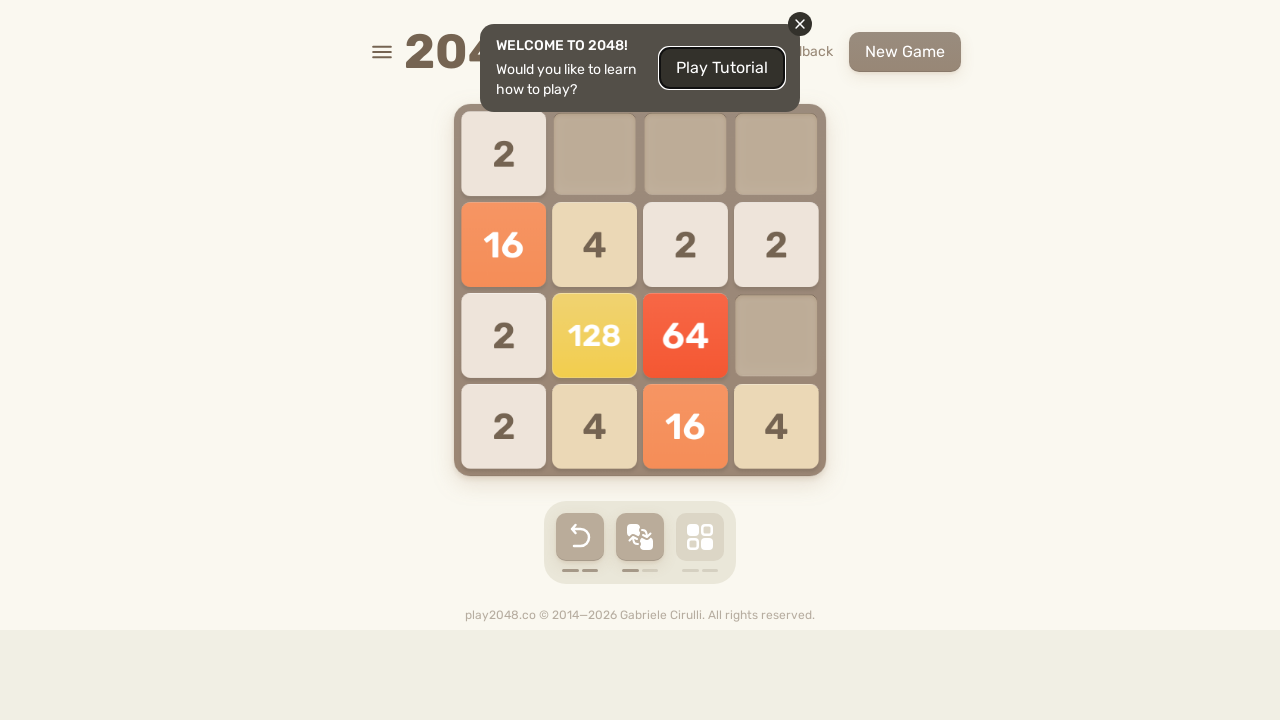

Pressed ArrowUp key
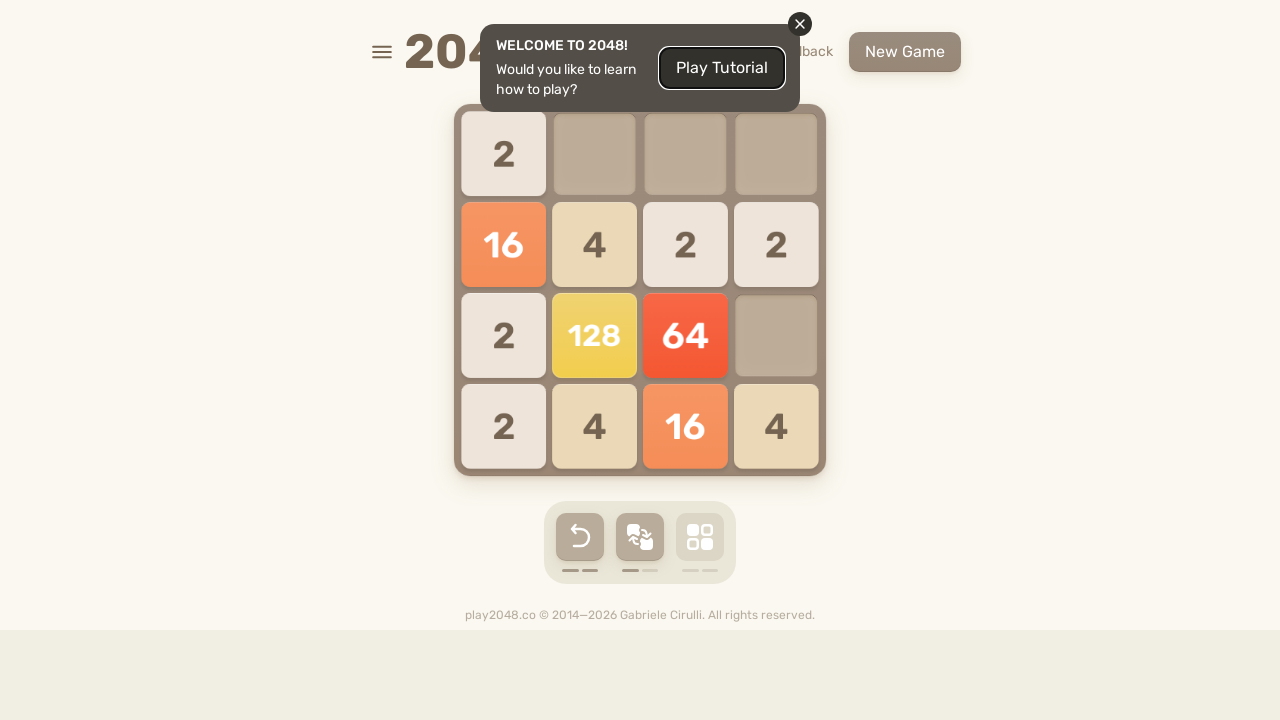

Pressed ArrowRight key
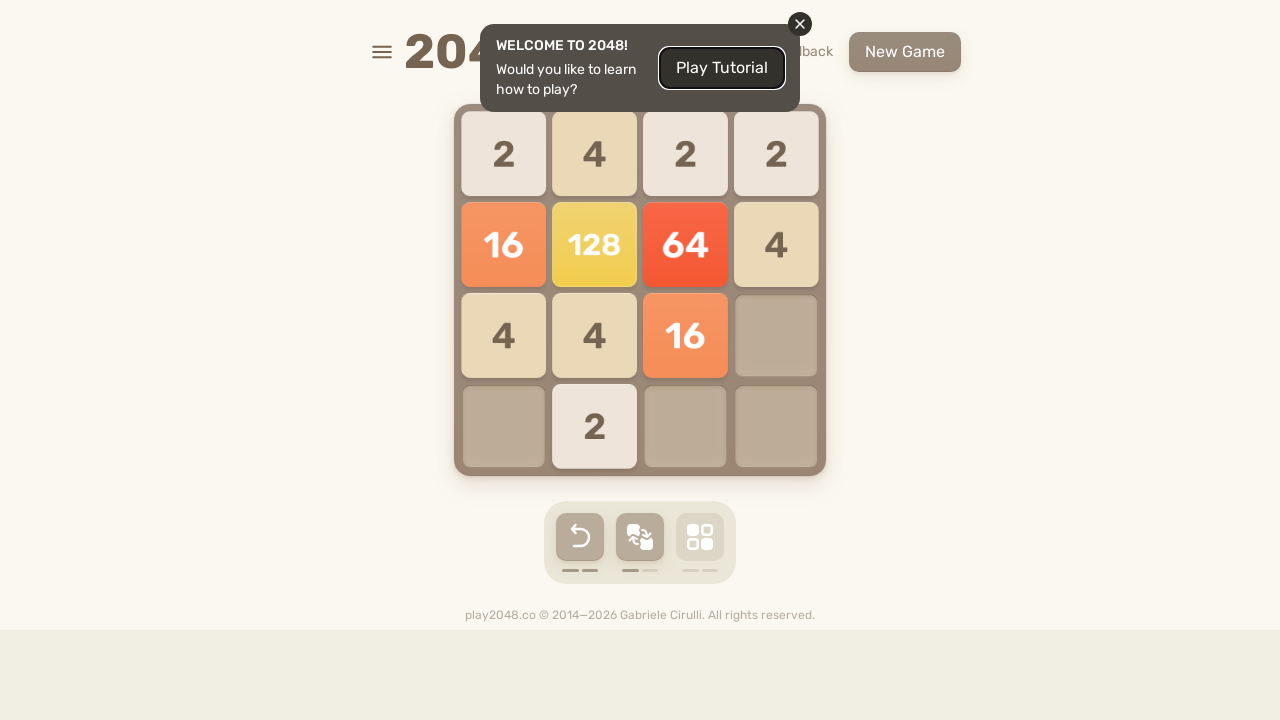

Pressed ArrowDown key
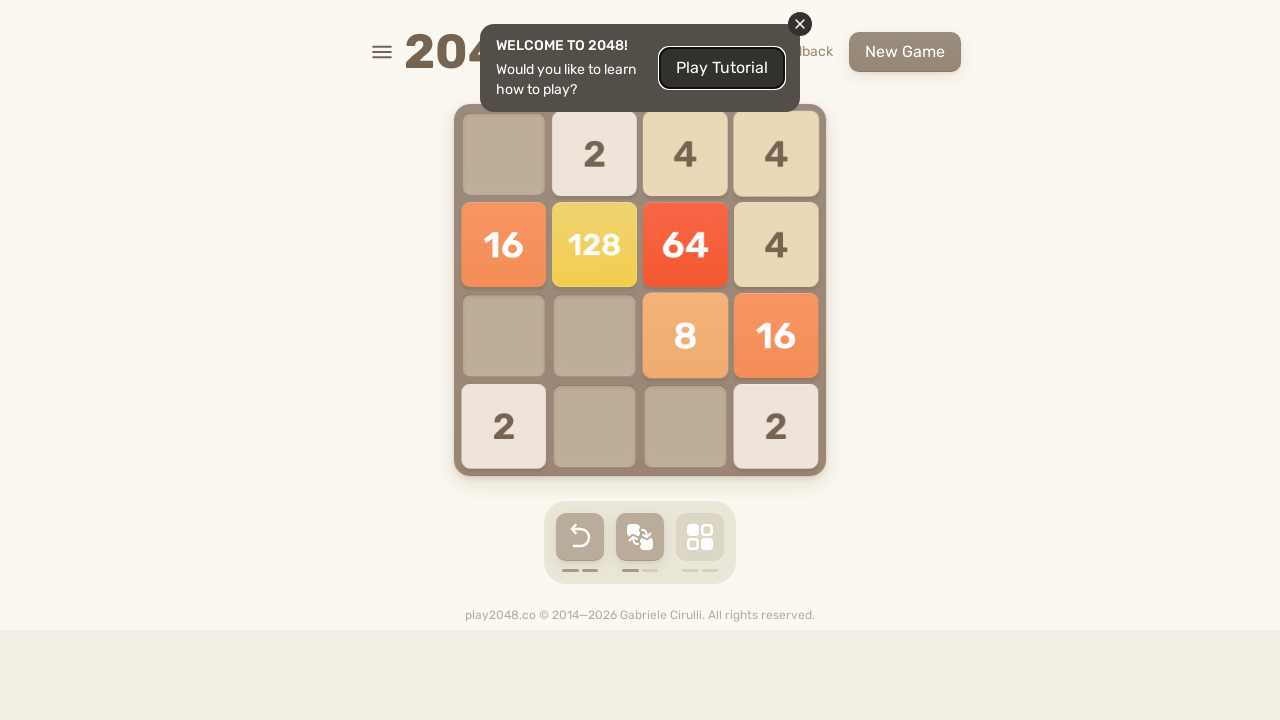

Pressed ArrowLeft key
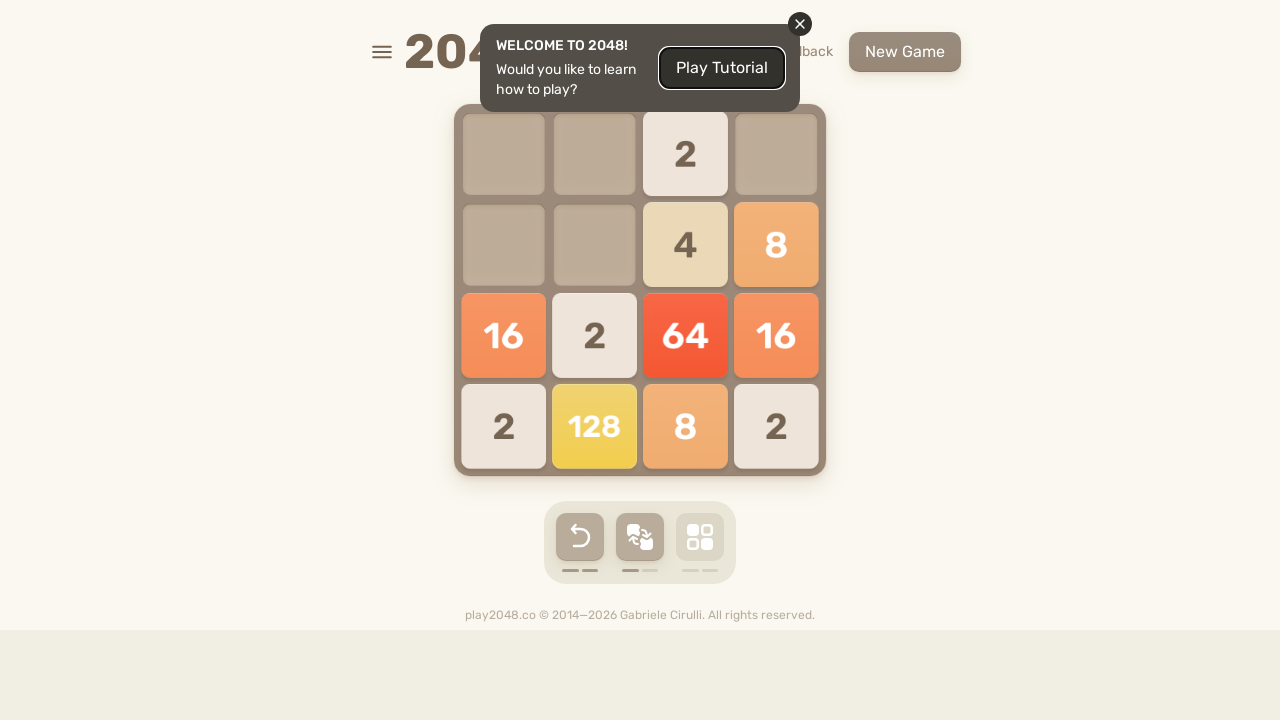

Checked for game over condition (cycle 28/50)
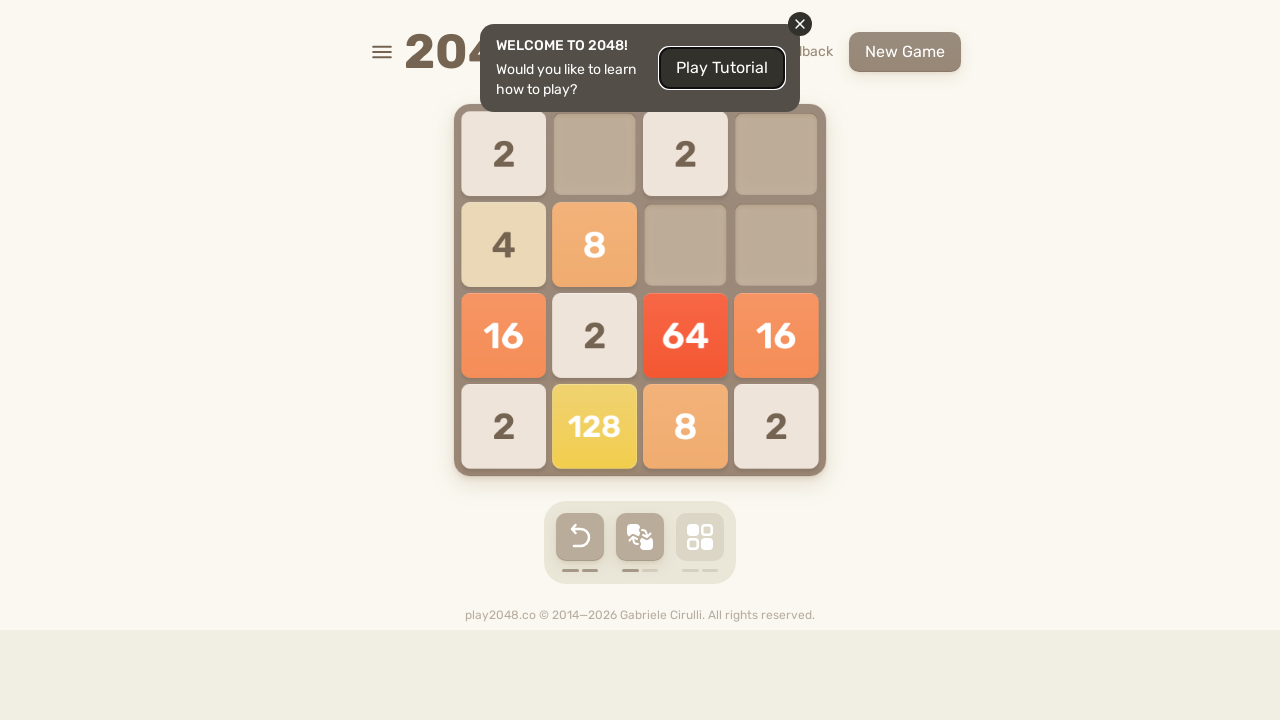

Pressed ArrowUp key
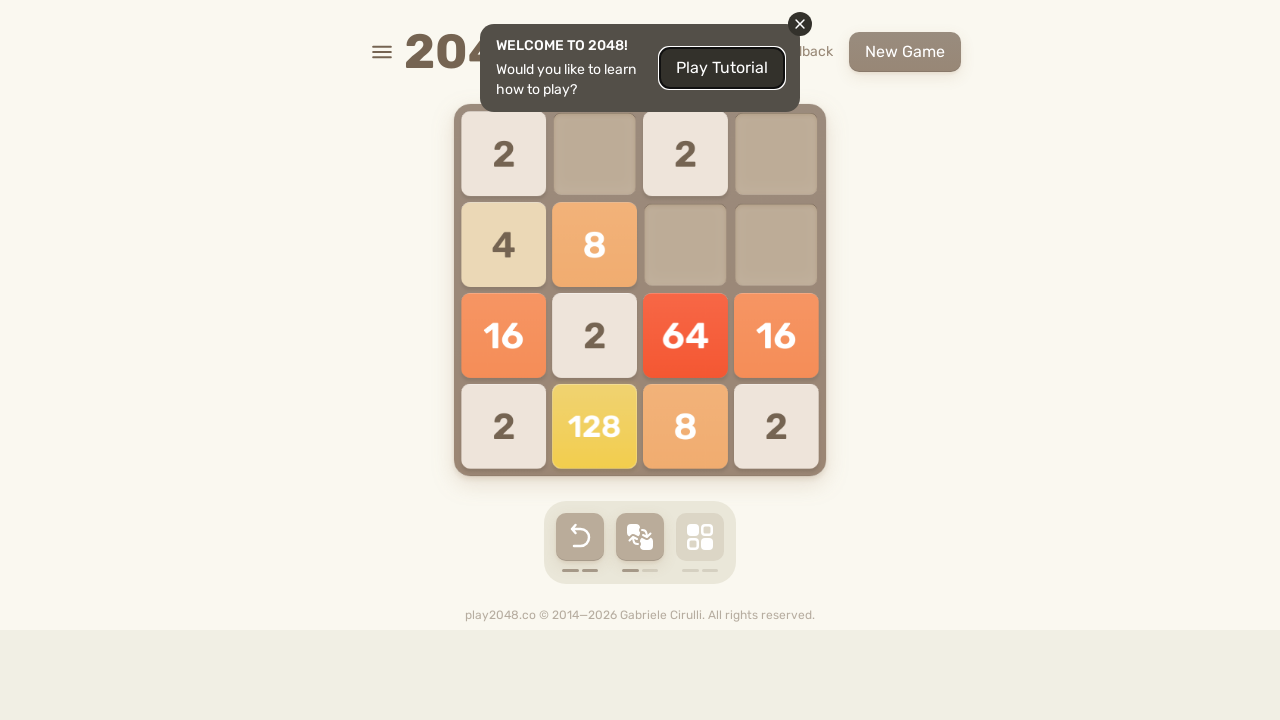

Pressed ArrowRight key
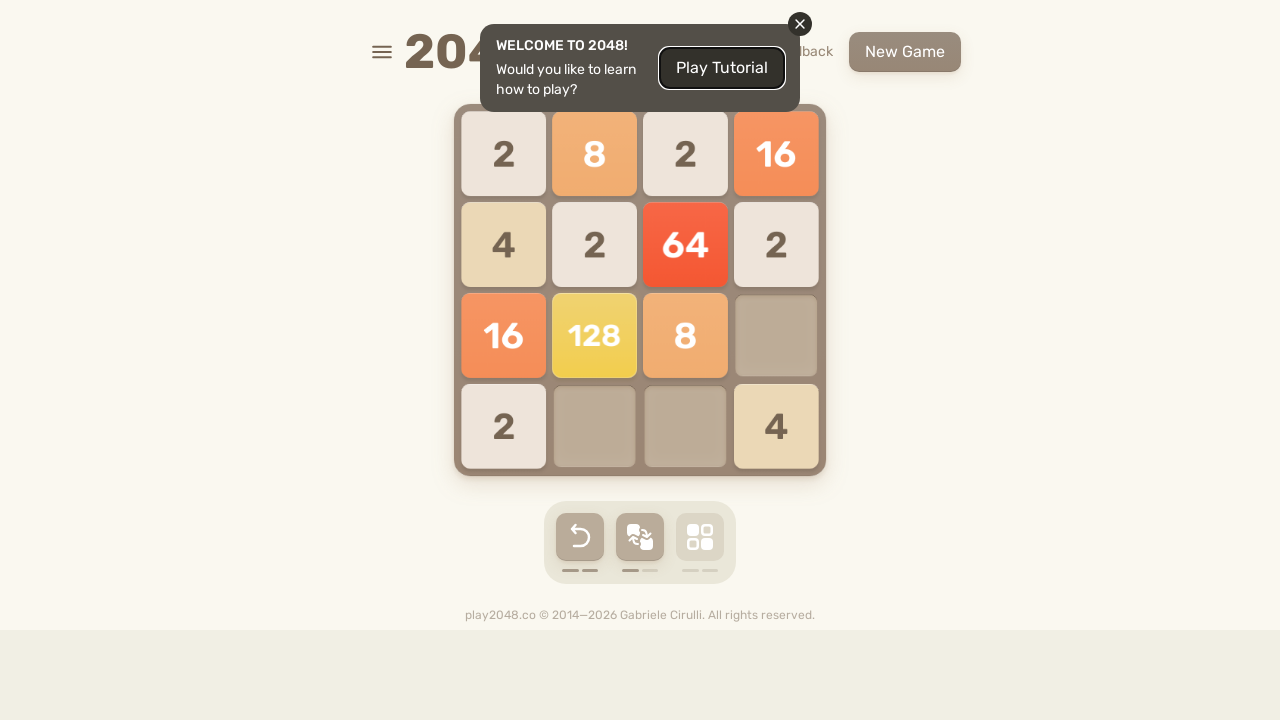

Pressed ArrowDown key
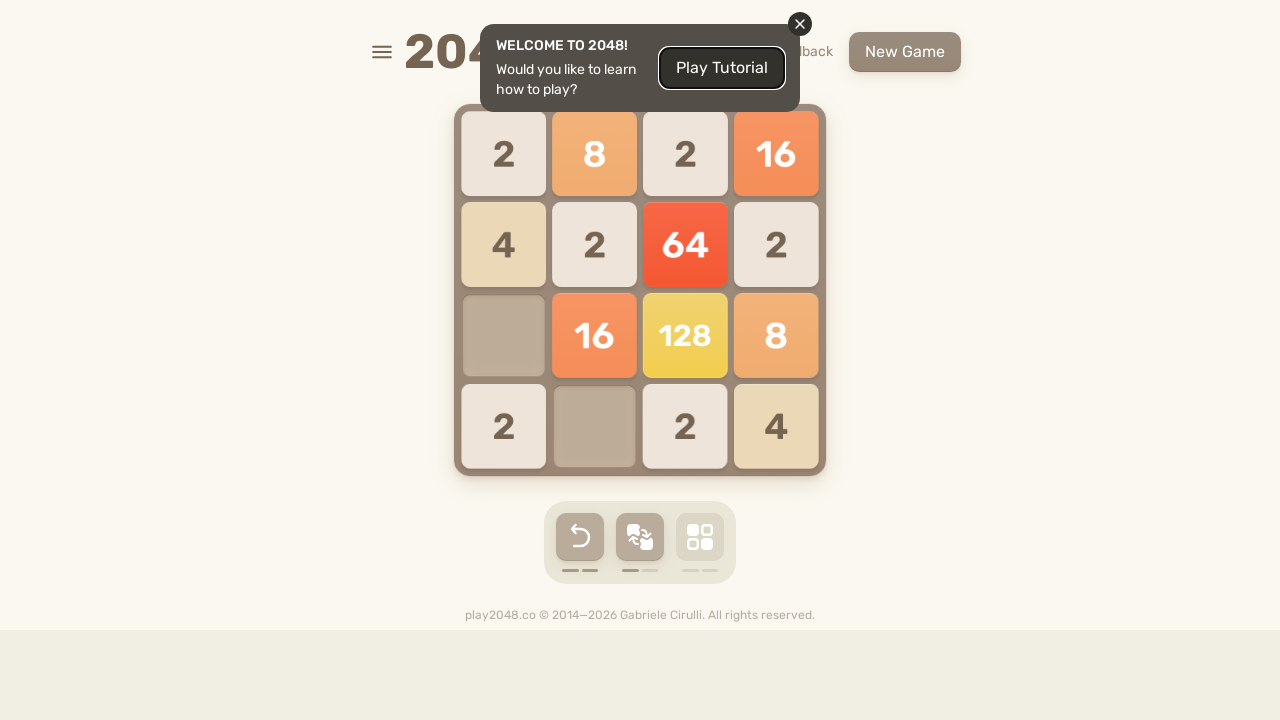

Pressed ArrowLeft key
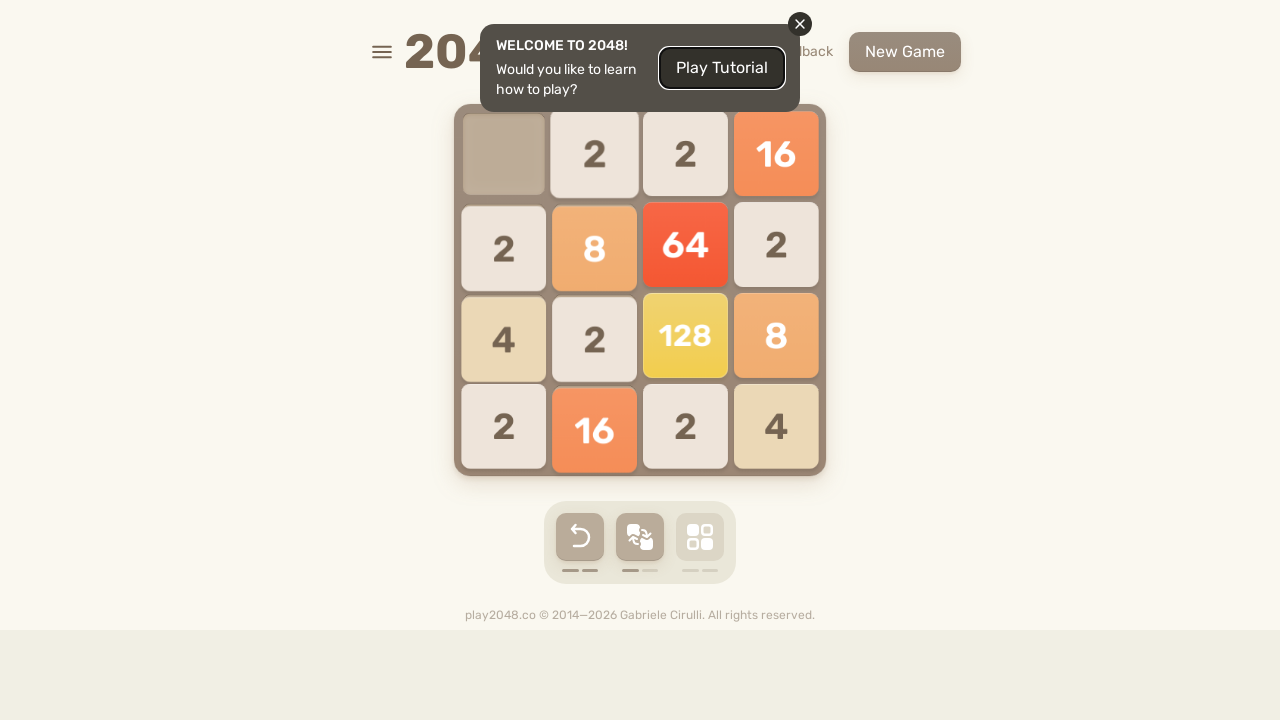

Checked for game over condition (cycle 29/50)
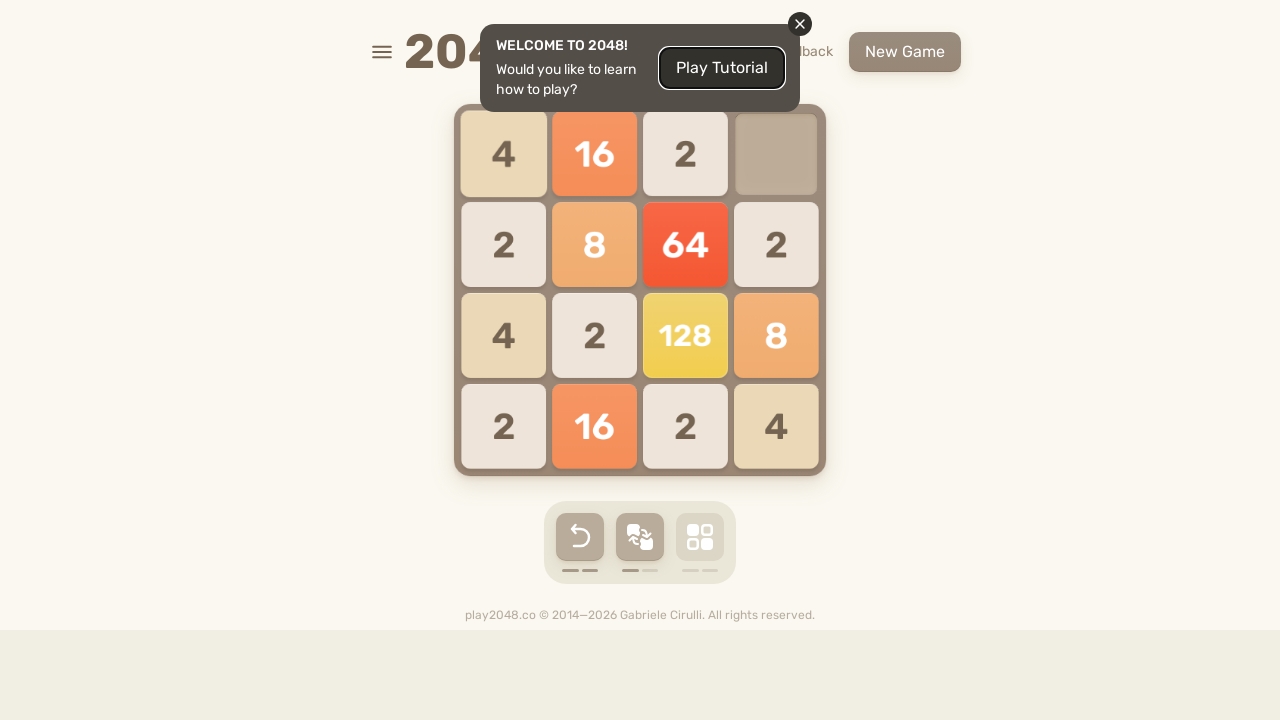

Pressed ArrowUp key
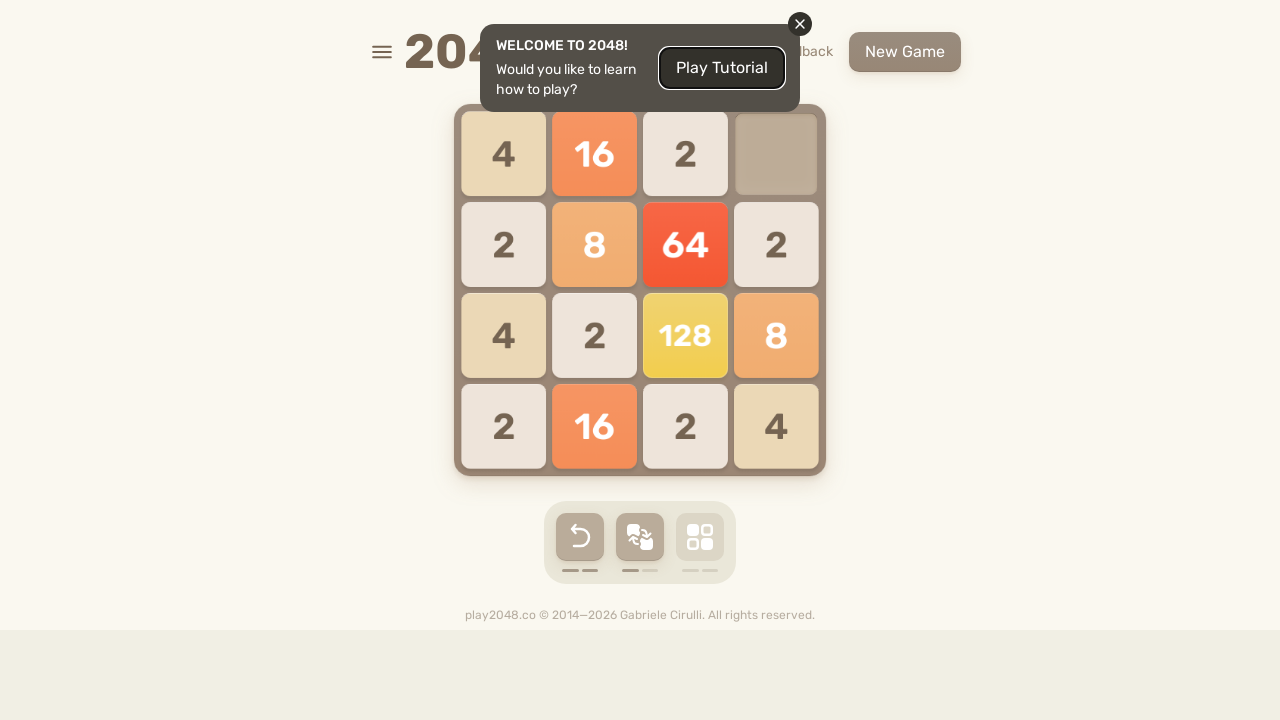

Pressed ArrowRight key
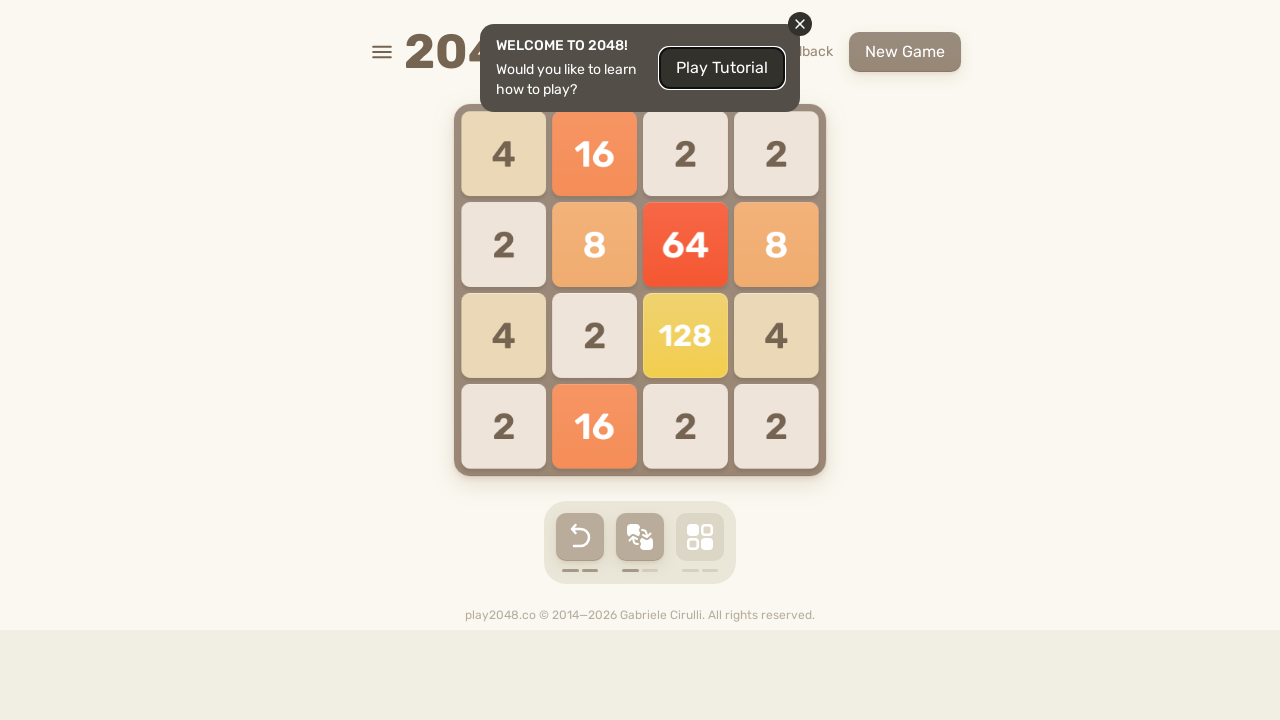

Pressed ArrowDown key
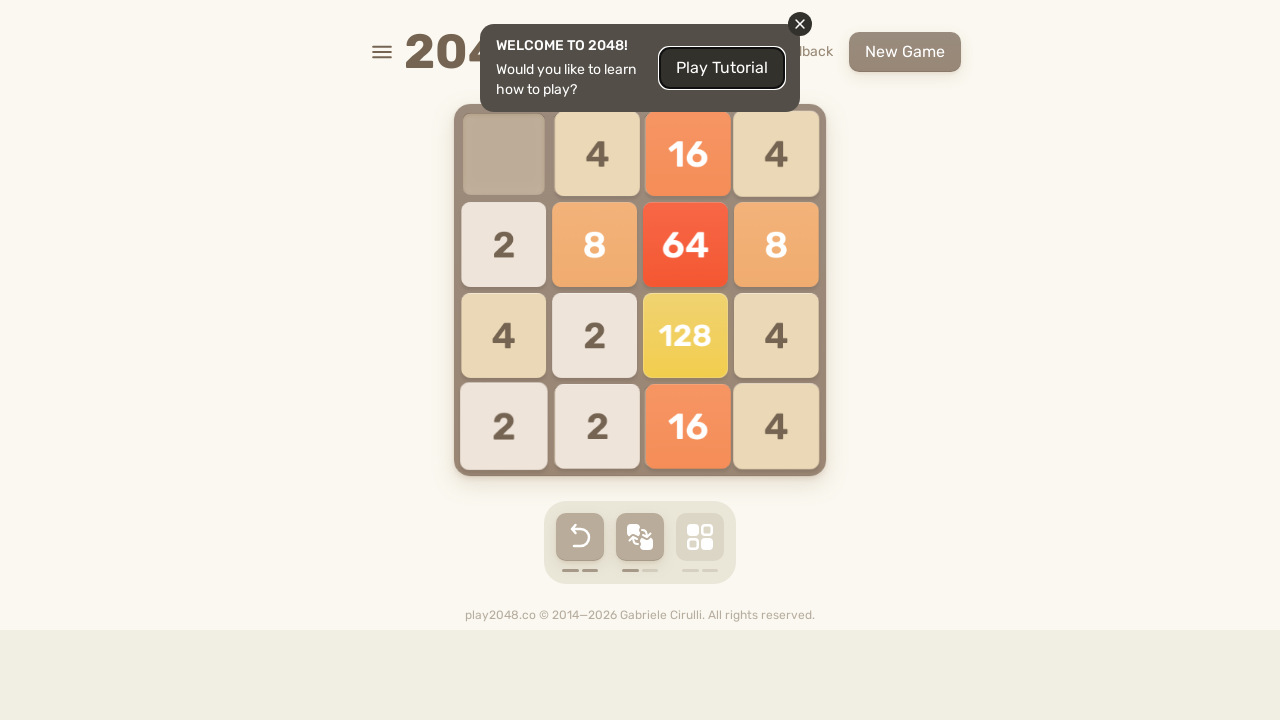

Pressed ArrowLeft key
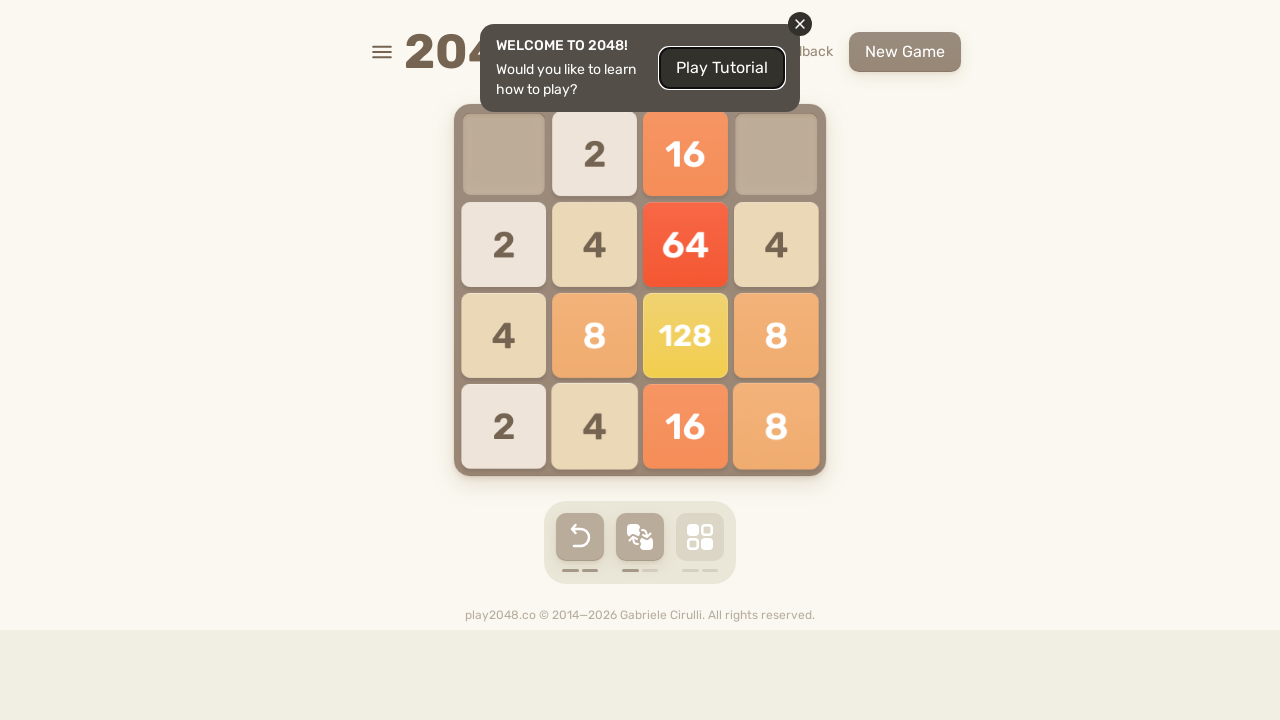

Checked for game over condition (cycle 30/50)
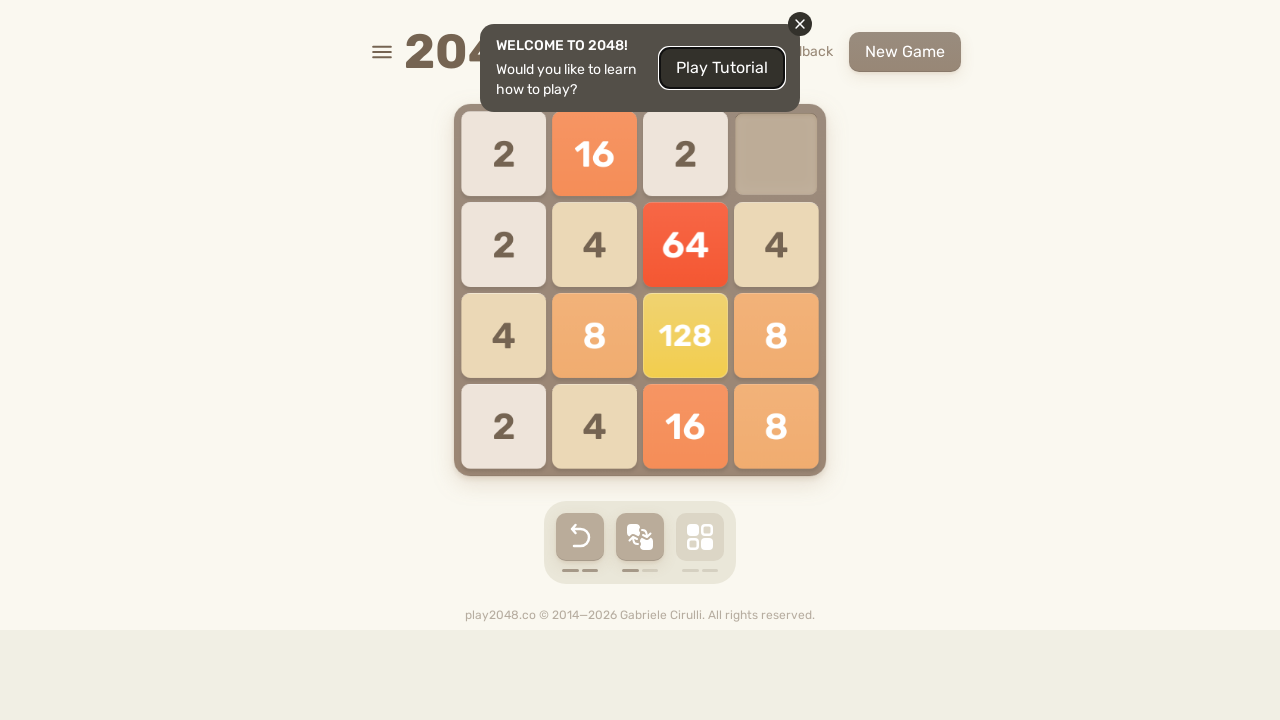

Pressed ArrowUp key
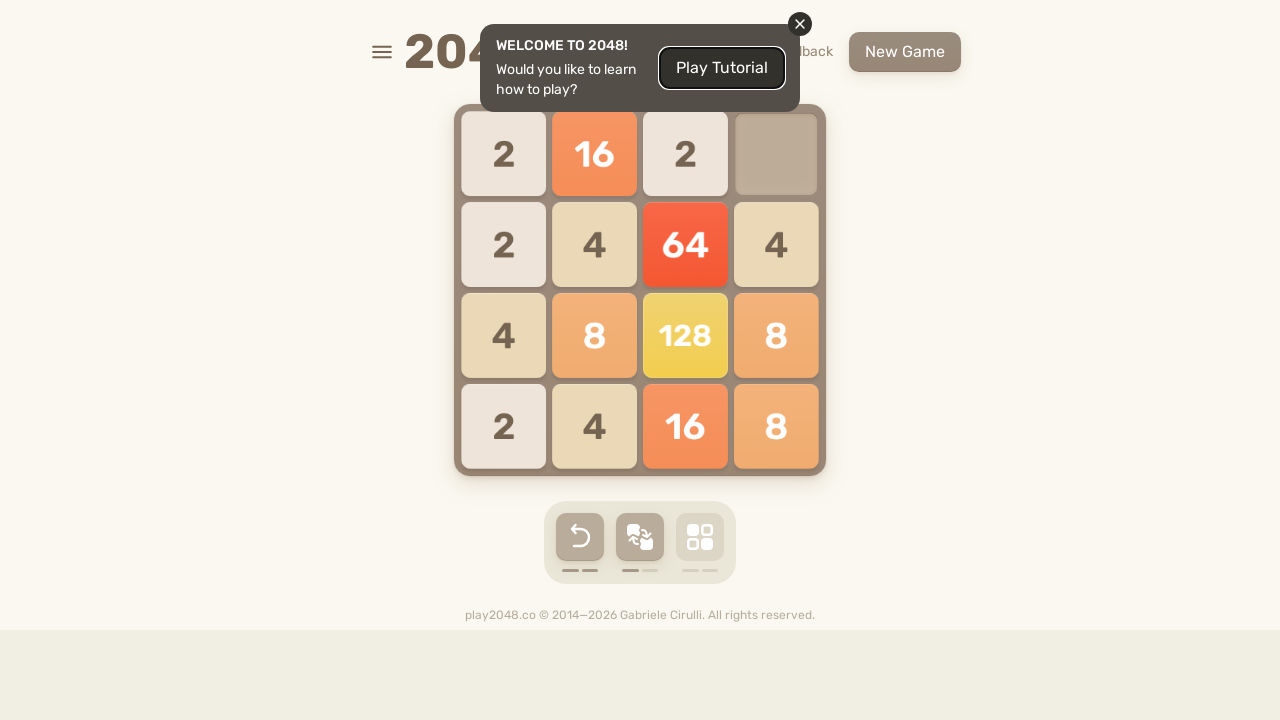

Pressed ArrowRight key
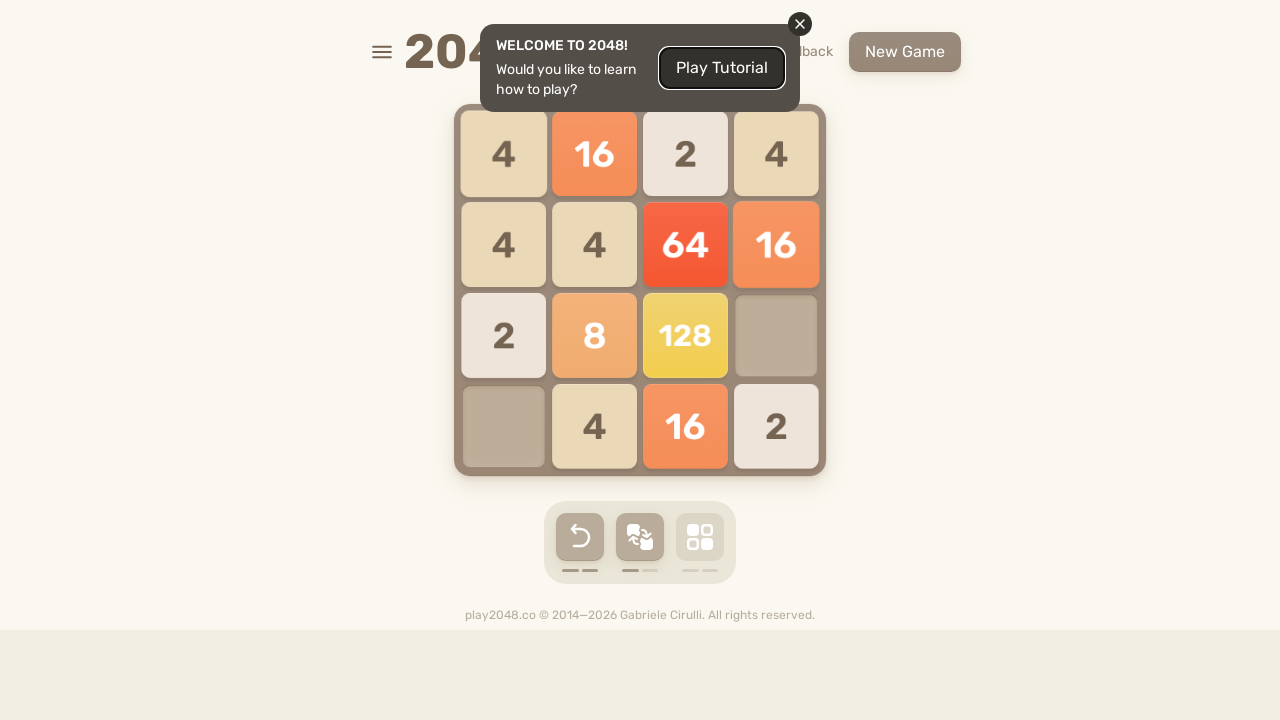

Pressed ArrowDown key
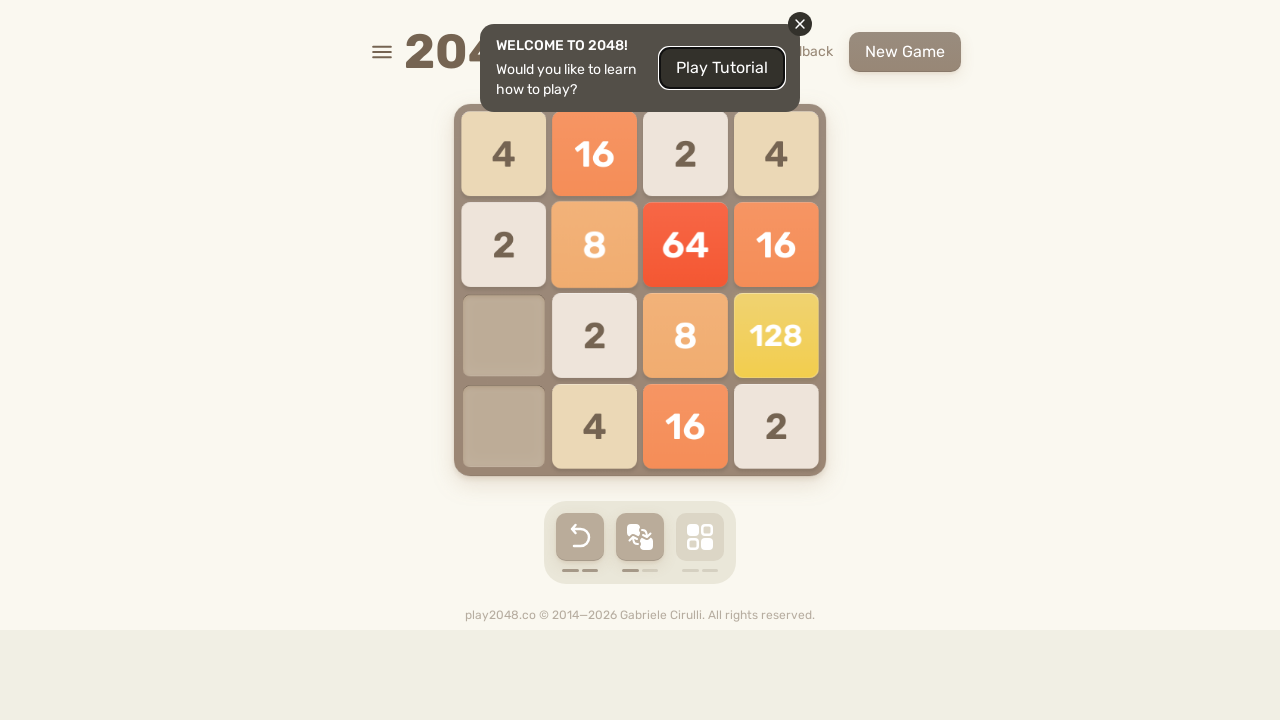

Pressed ArrowLeft key
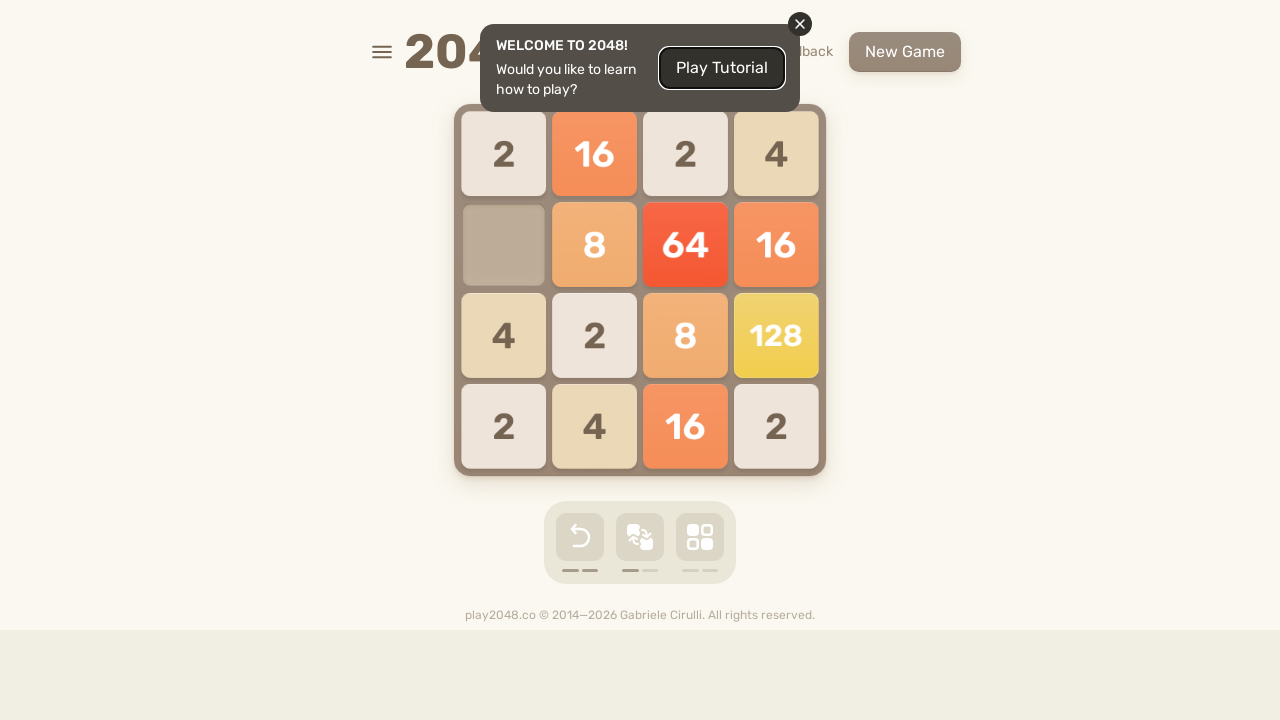

Checked for game over condition (cycle 31/50)
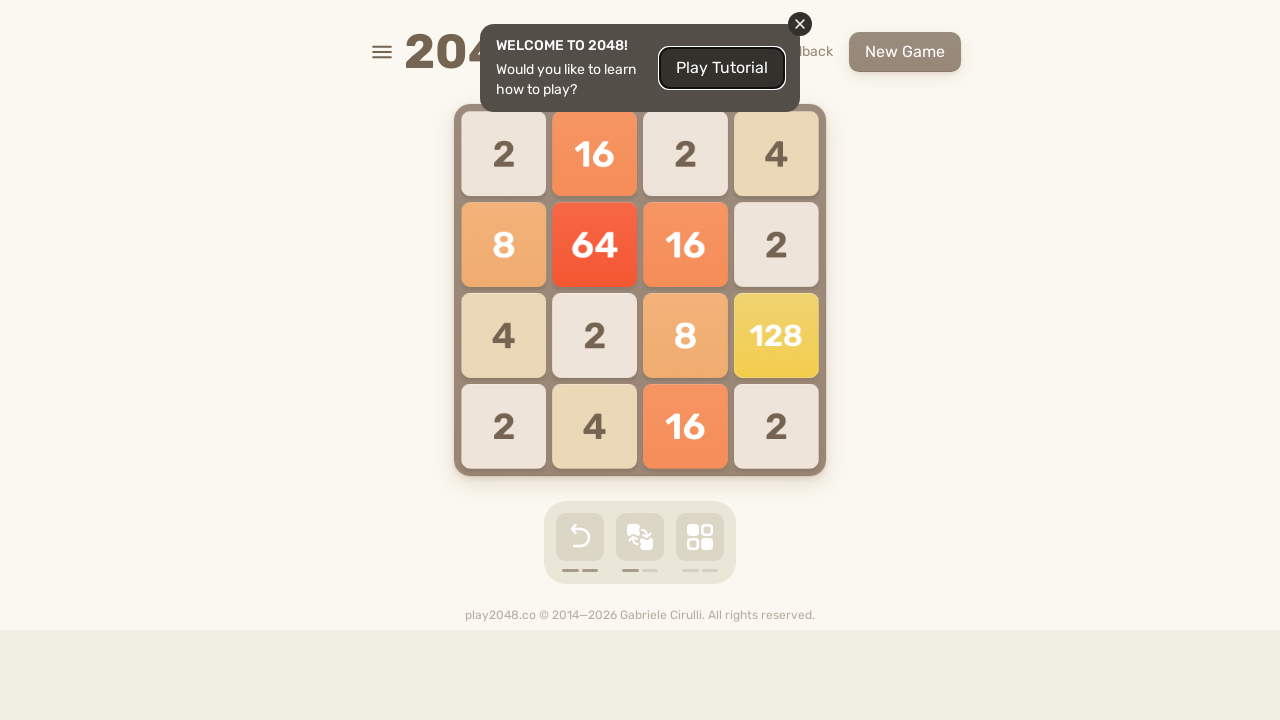

Pressed ArrowUp key
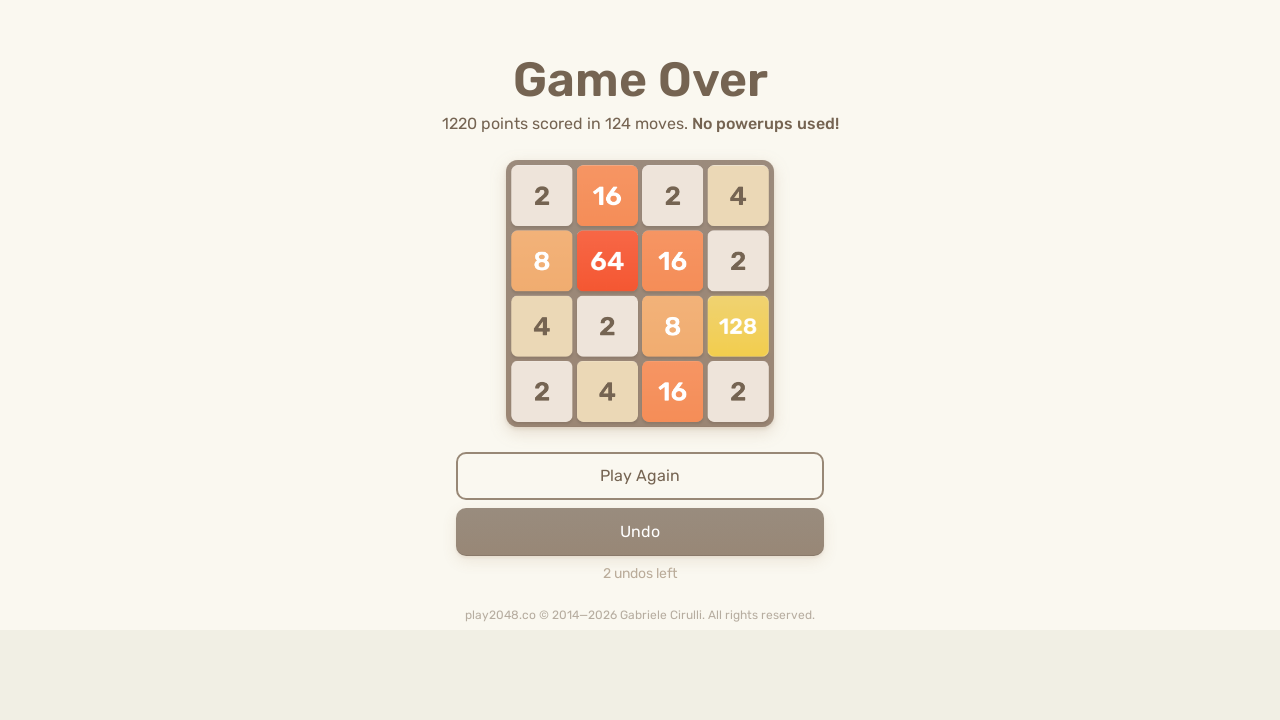

Pressed ArrowRight key
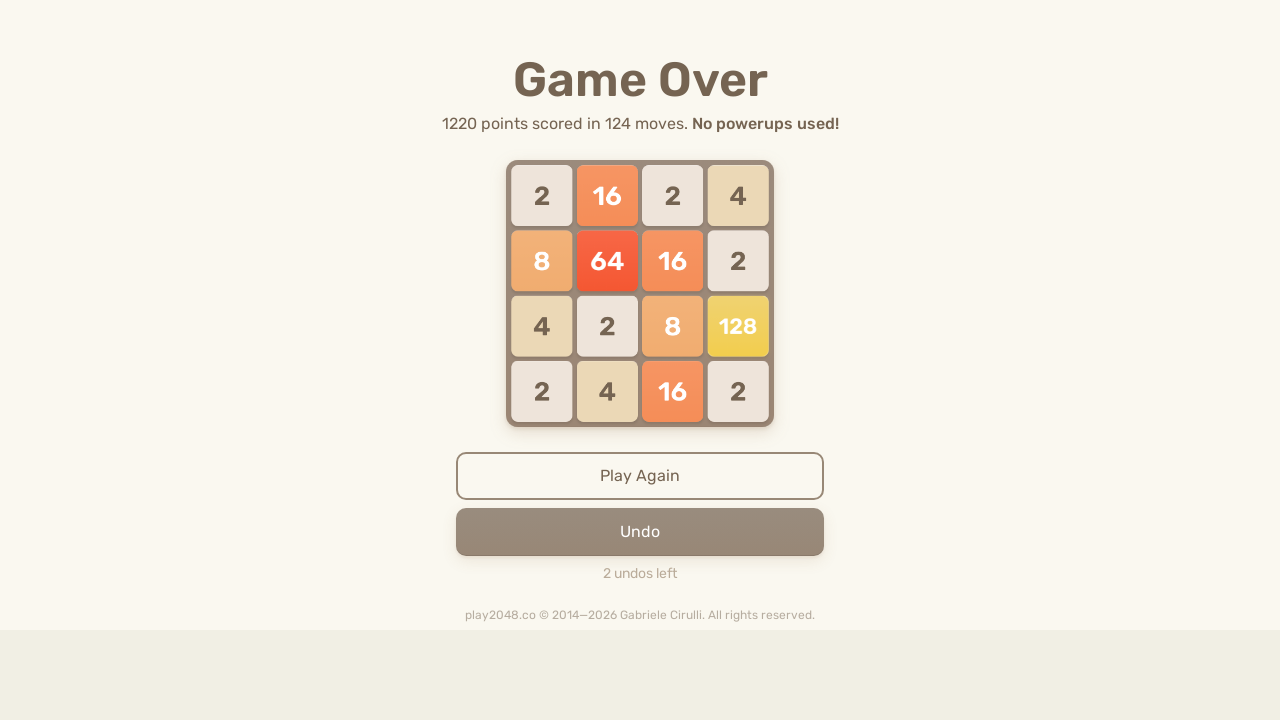

Pressed ArrowDown key
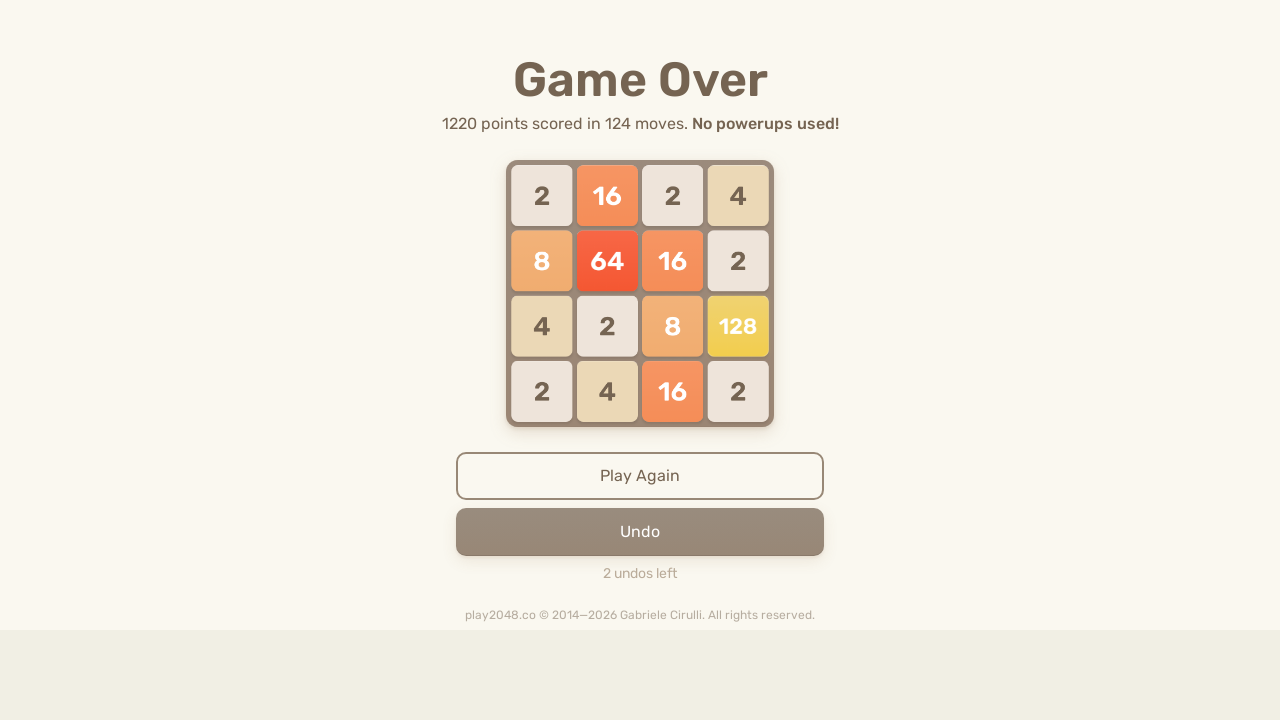

Pressed ArrowLeft key
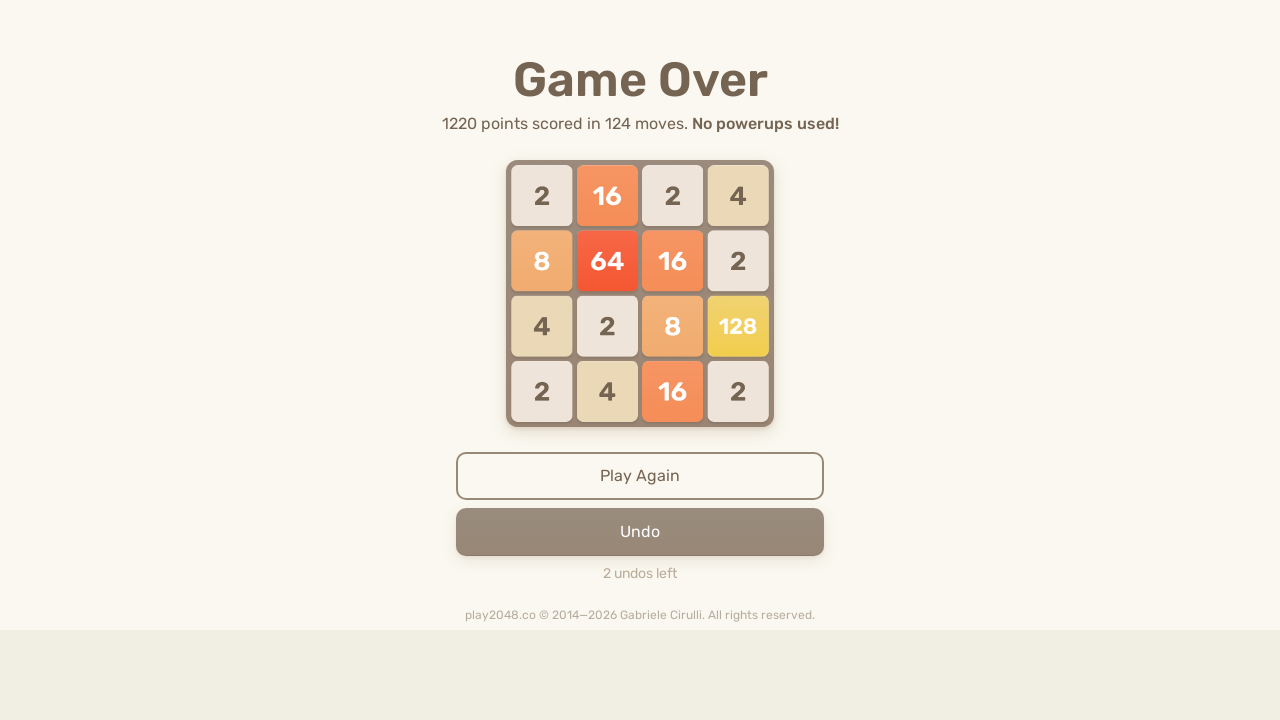

Checked for game over condition (cycle 32/50)
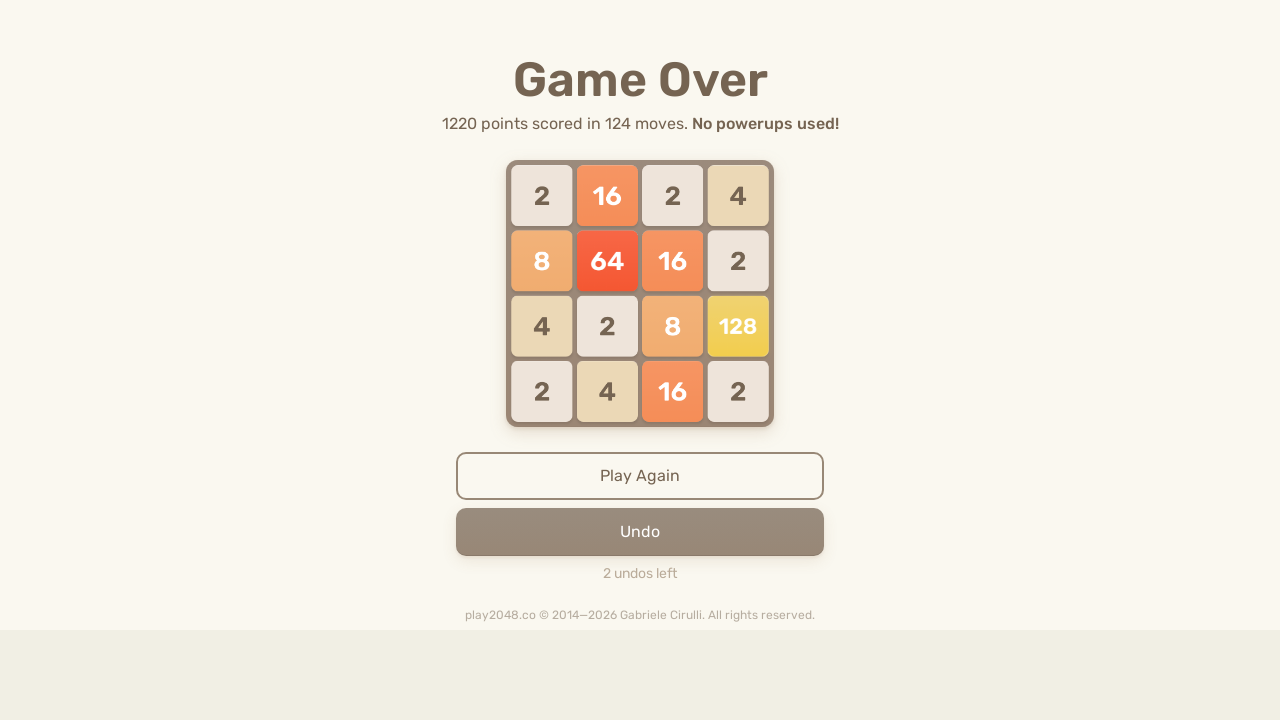

Pressed ArrowUp key
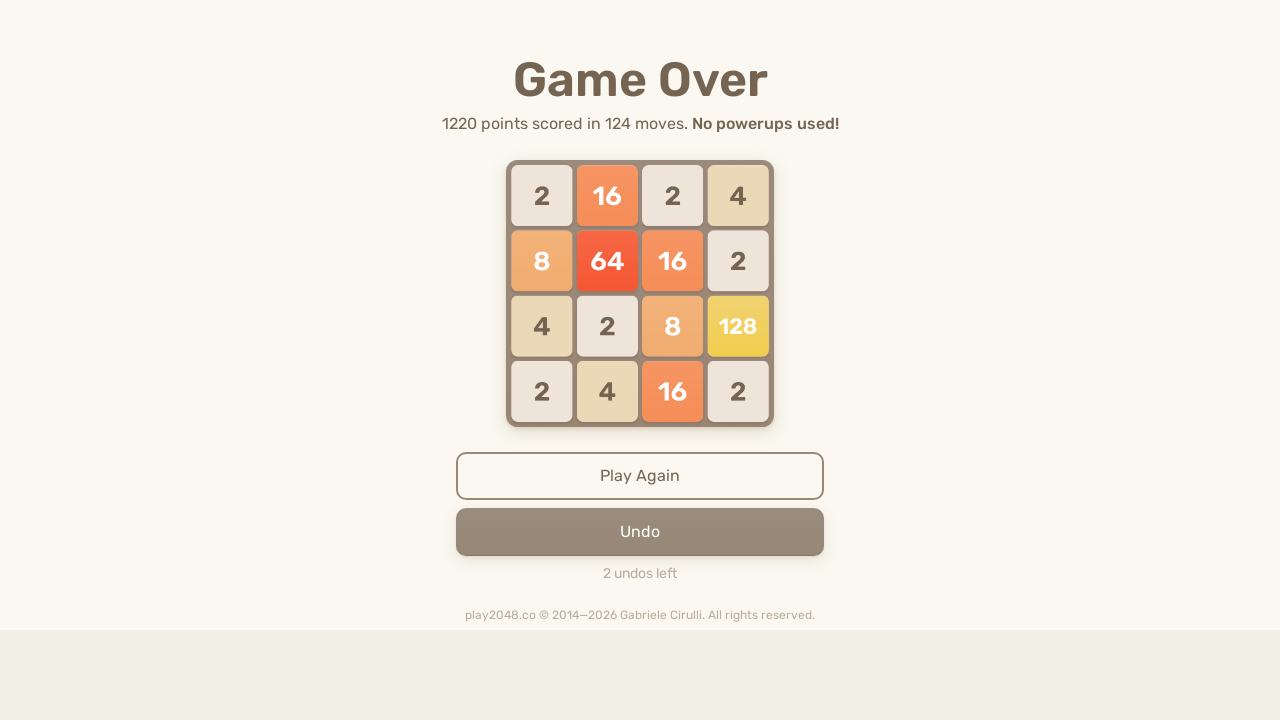

Pressed ArrowRight key
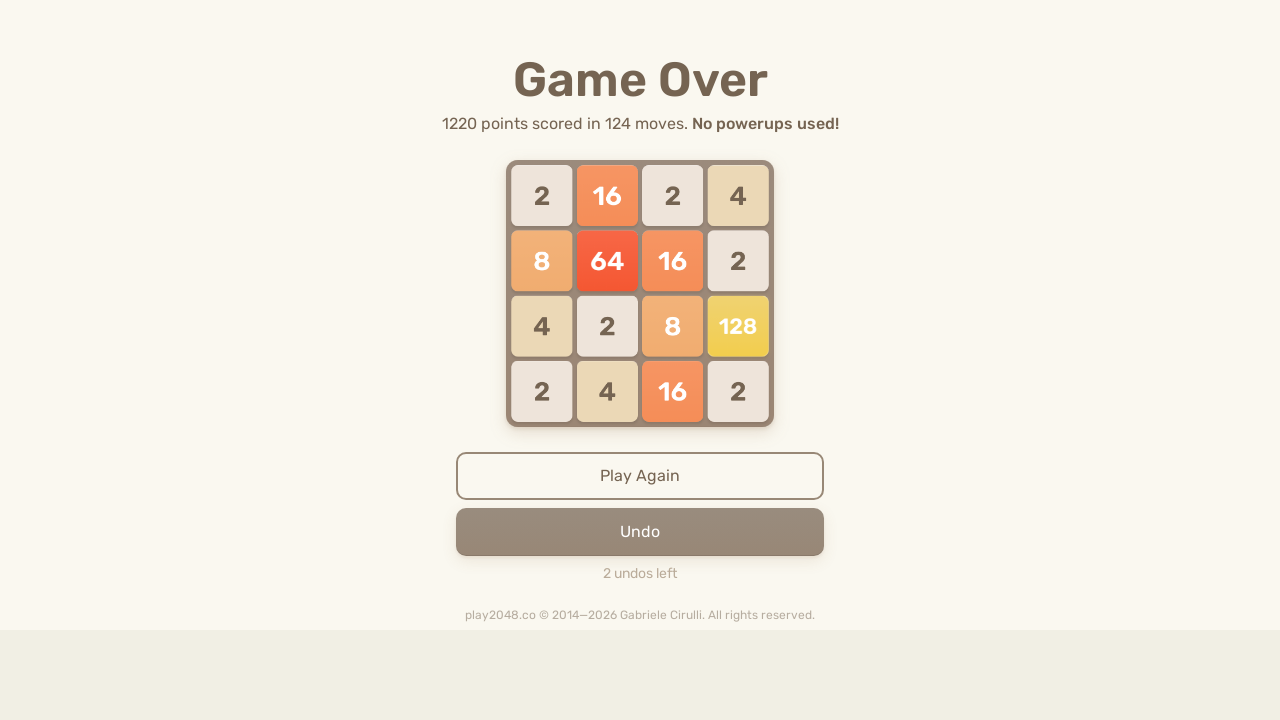

Pressed ArrowDown key
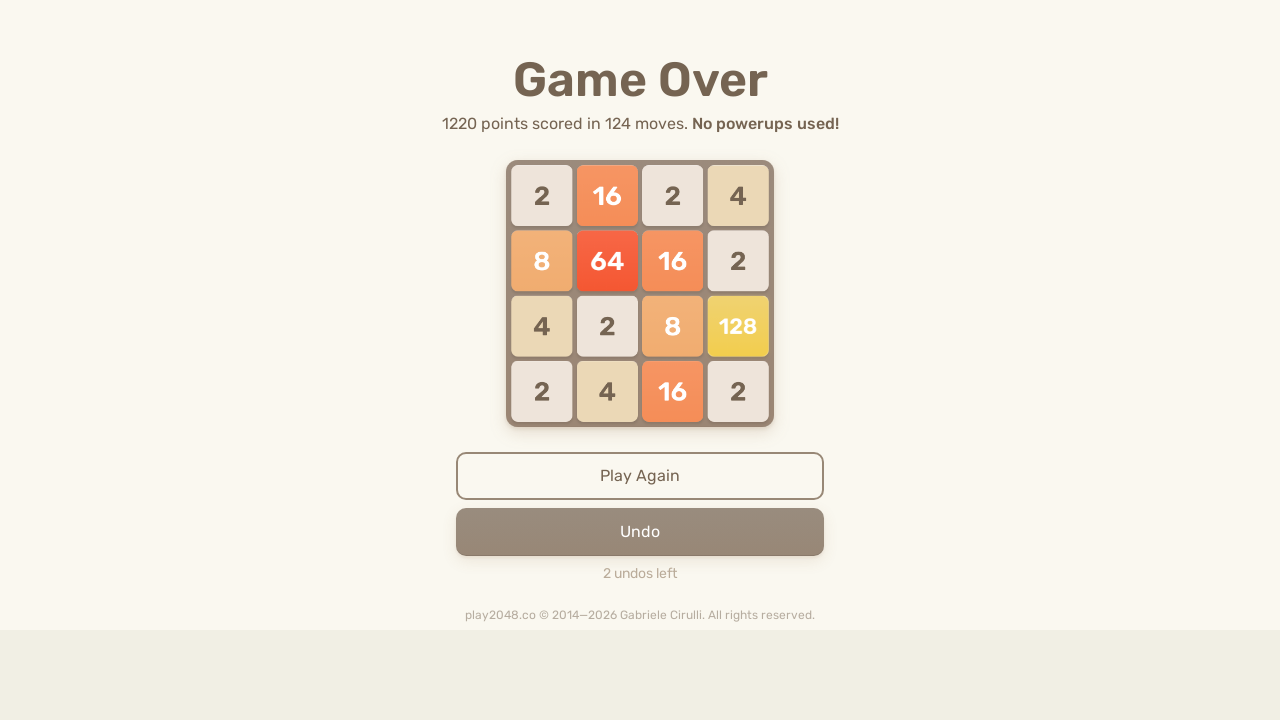

Pressed ArrowLeft key
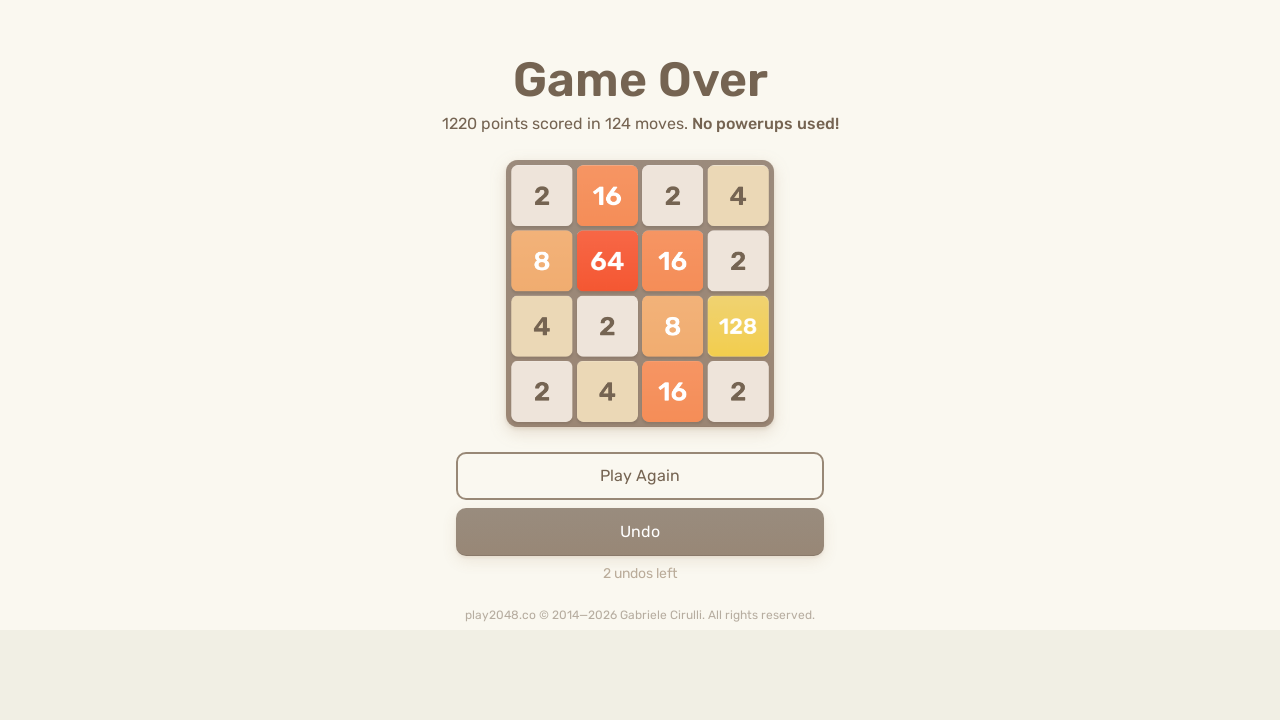

Checked for game over condition (cycle 33/50)
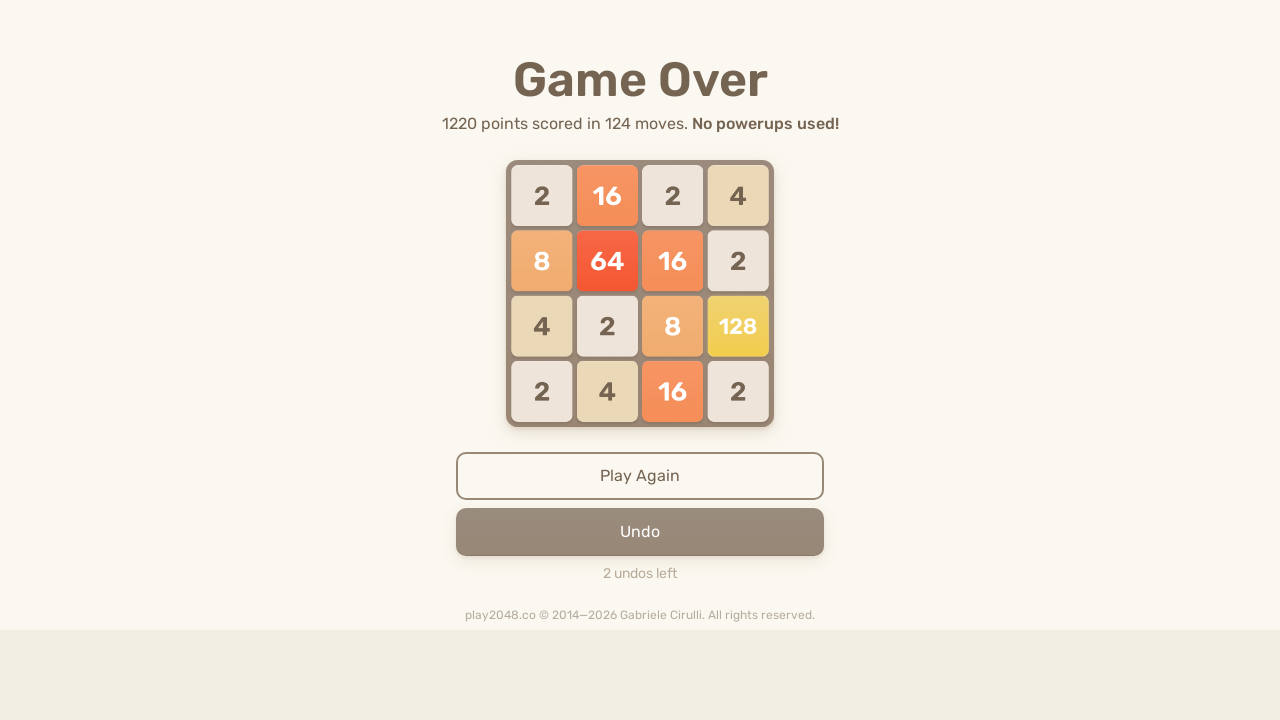

Pressed ArrowUp key
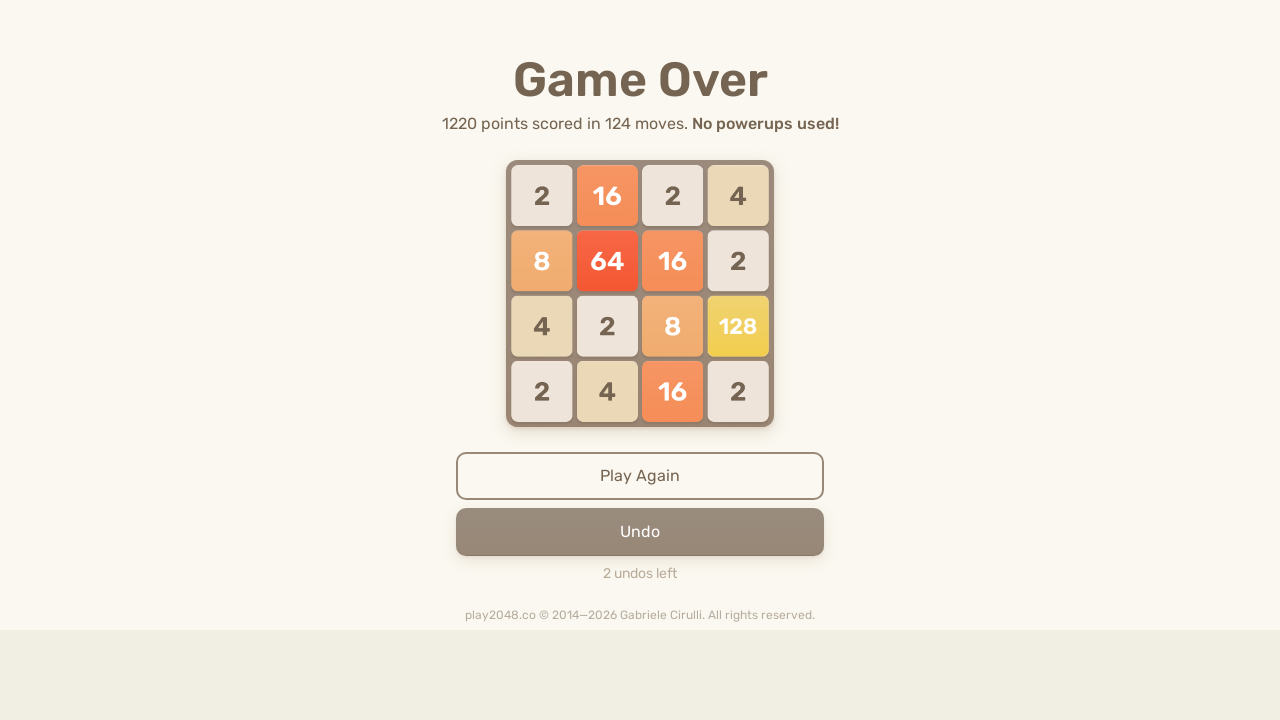

Pressed ArrowRight key
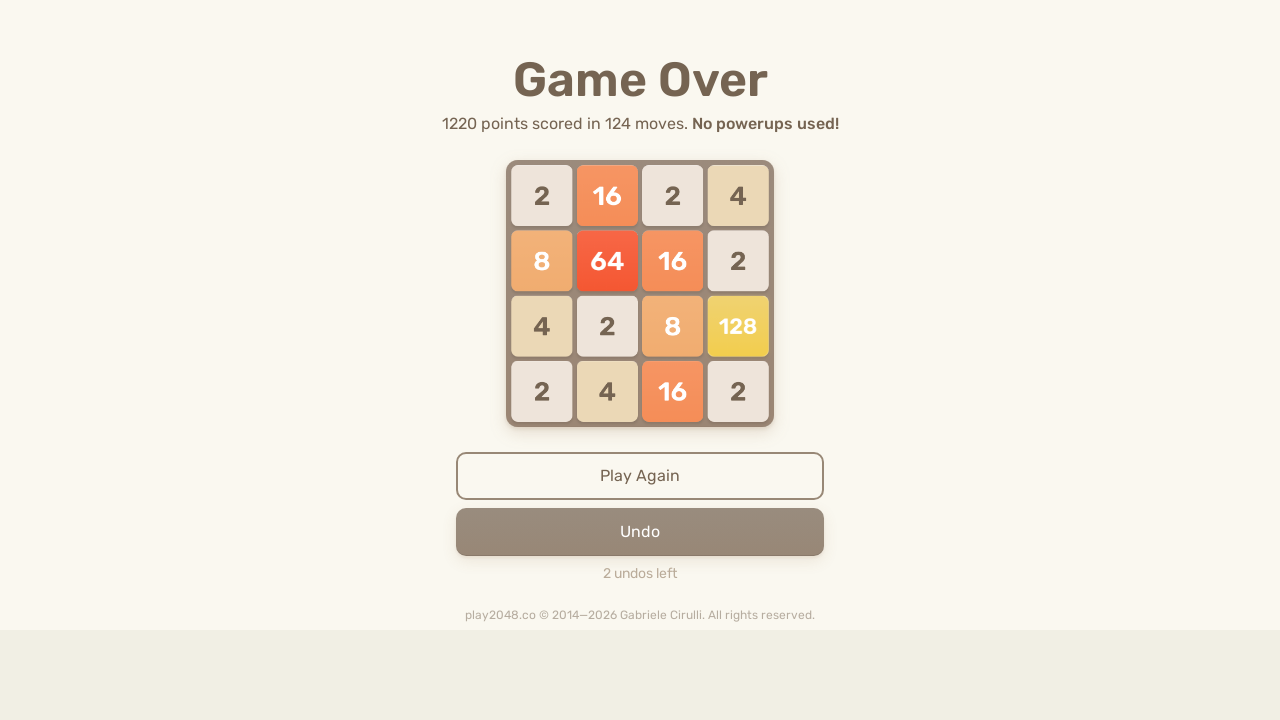

Pressed ArrowDown key
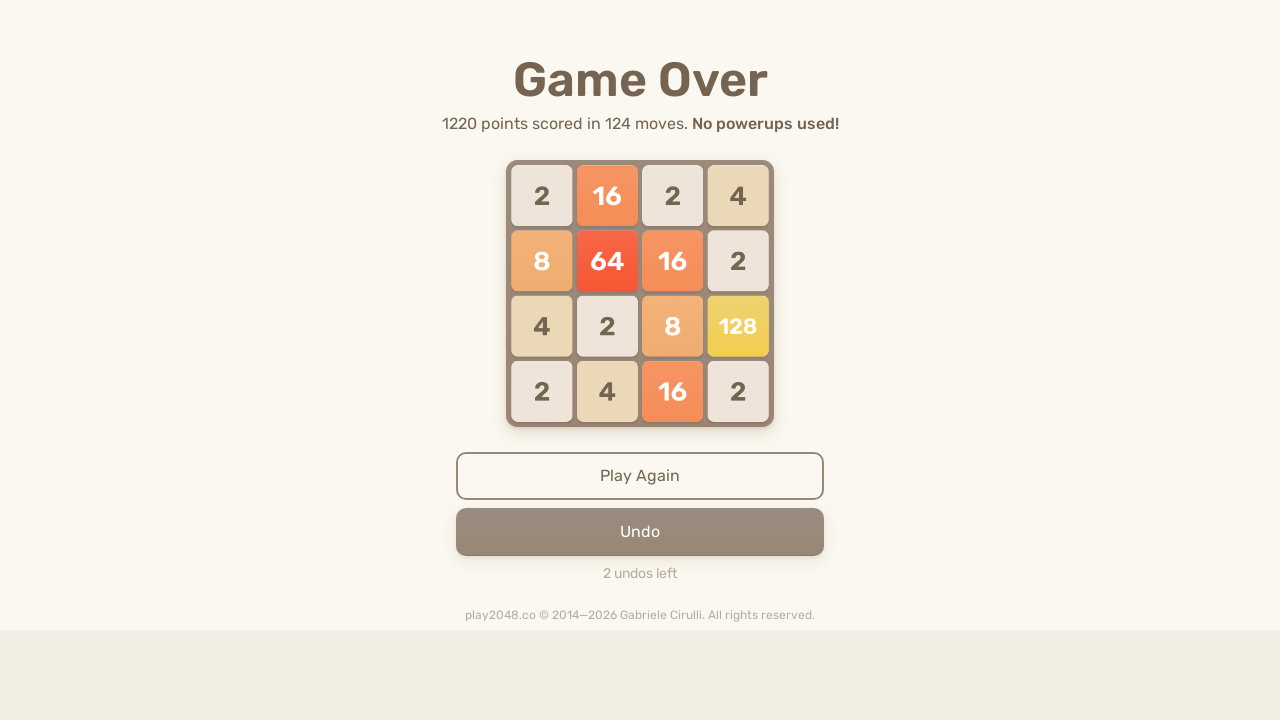

Pressed ArrowLeft key
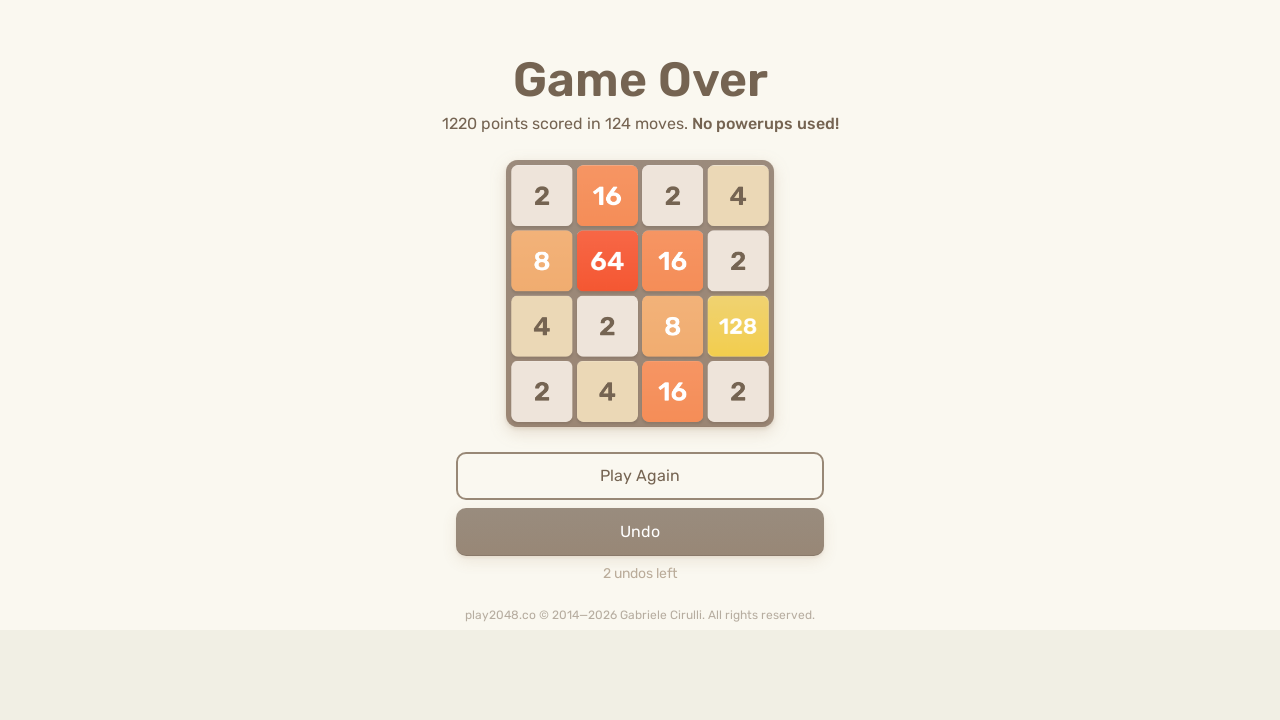

Checked for game over condition (cycle 34/50)
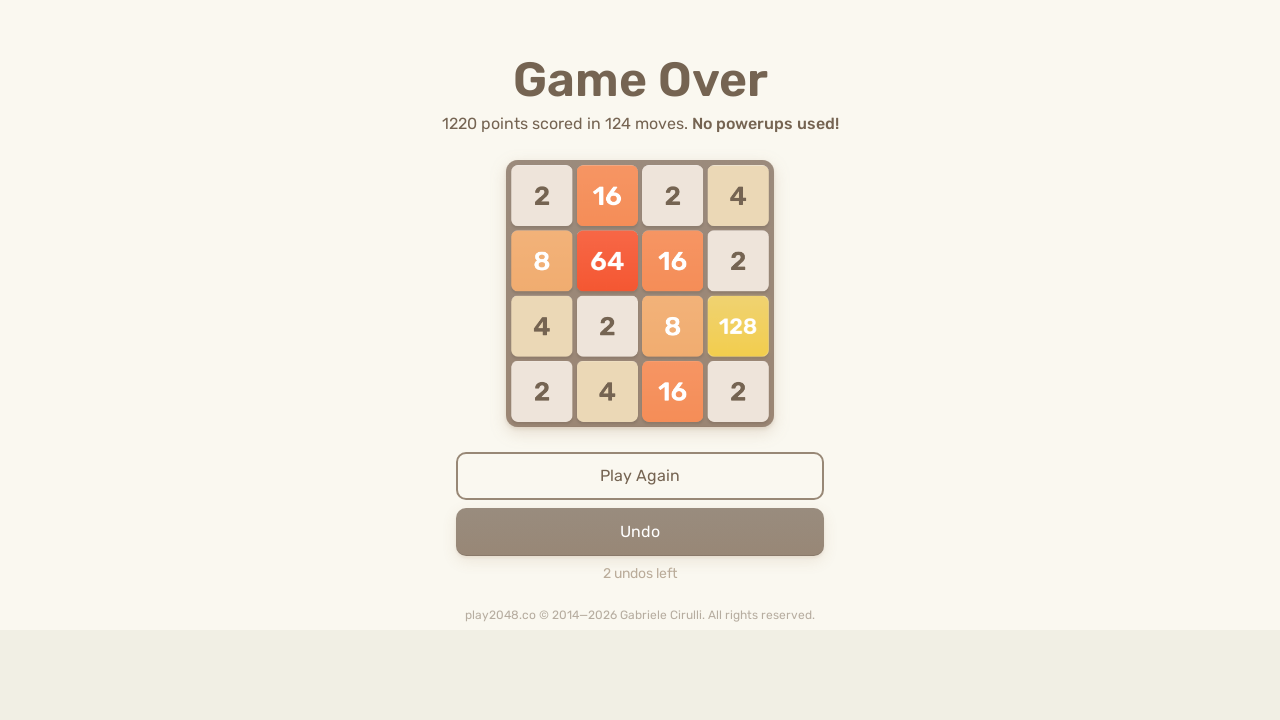

Pressed ArrowUp key
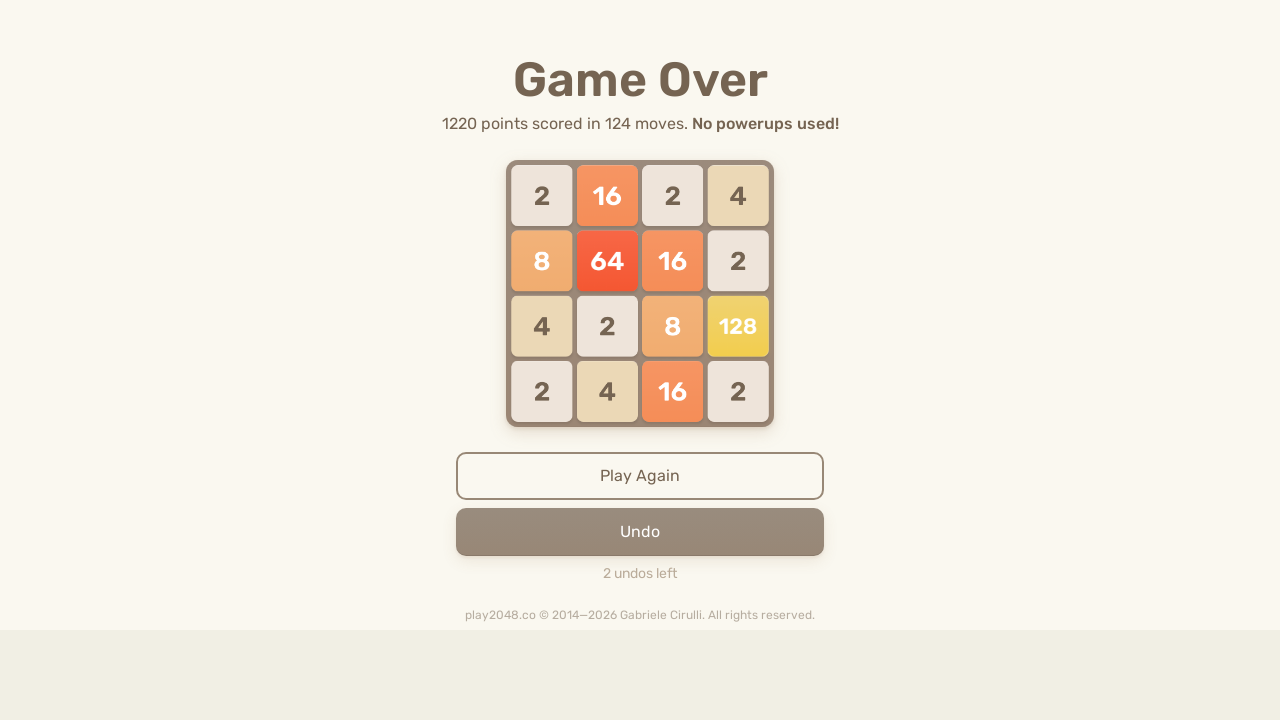

Pressed ArrowRight key
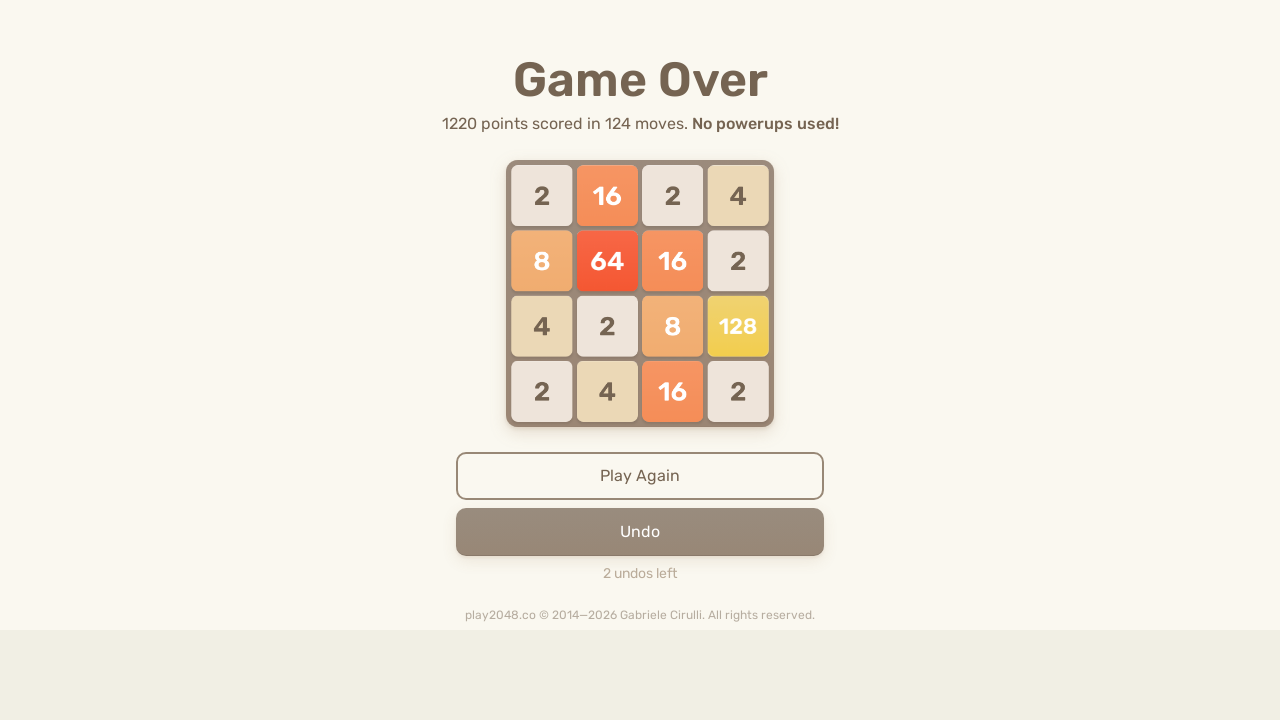

Pressed ArrowDown key
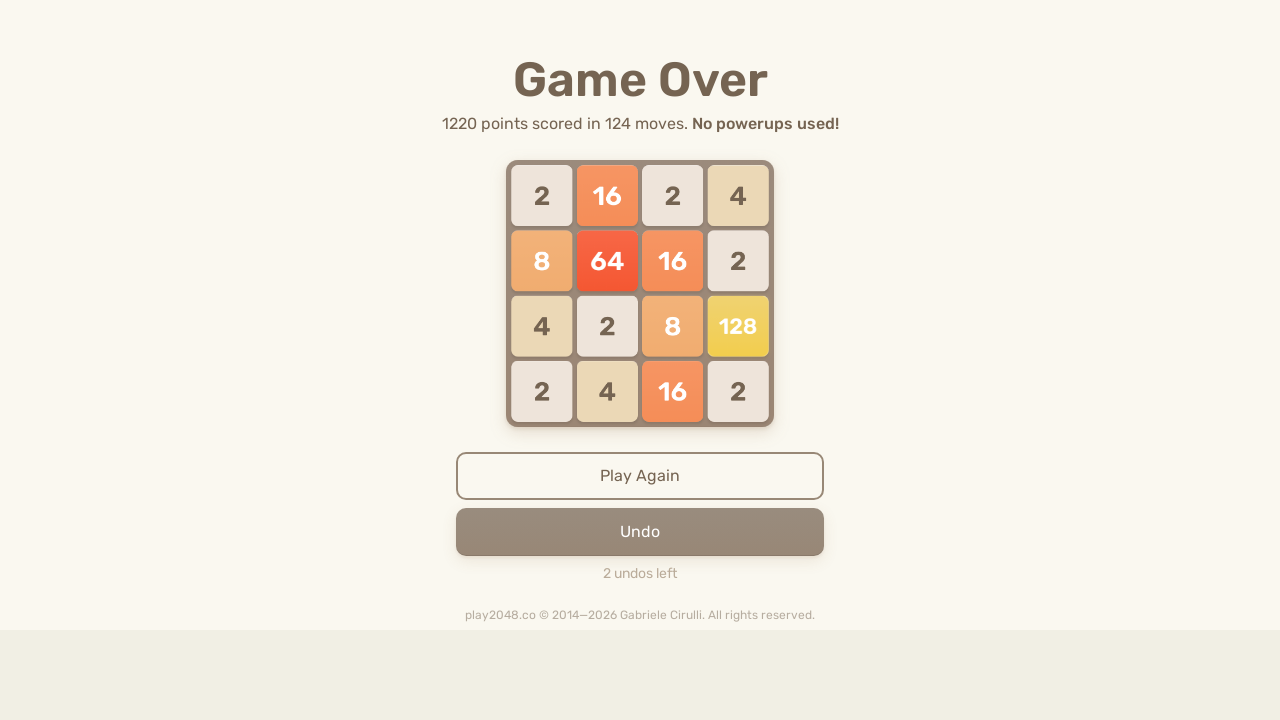

Pressed ArrowLeft key
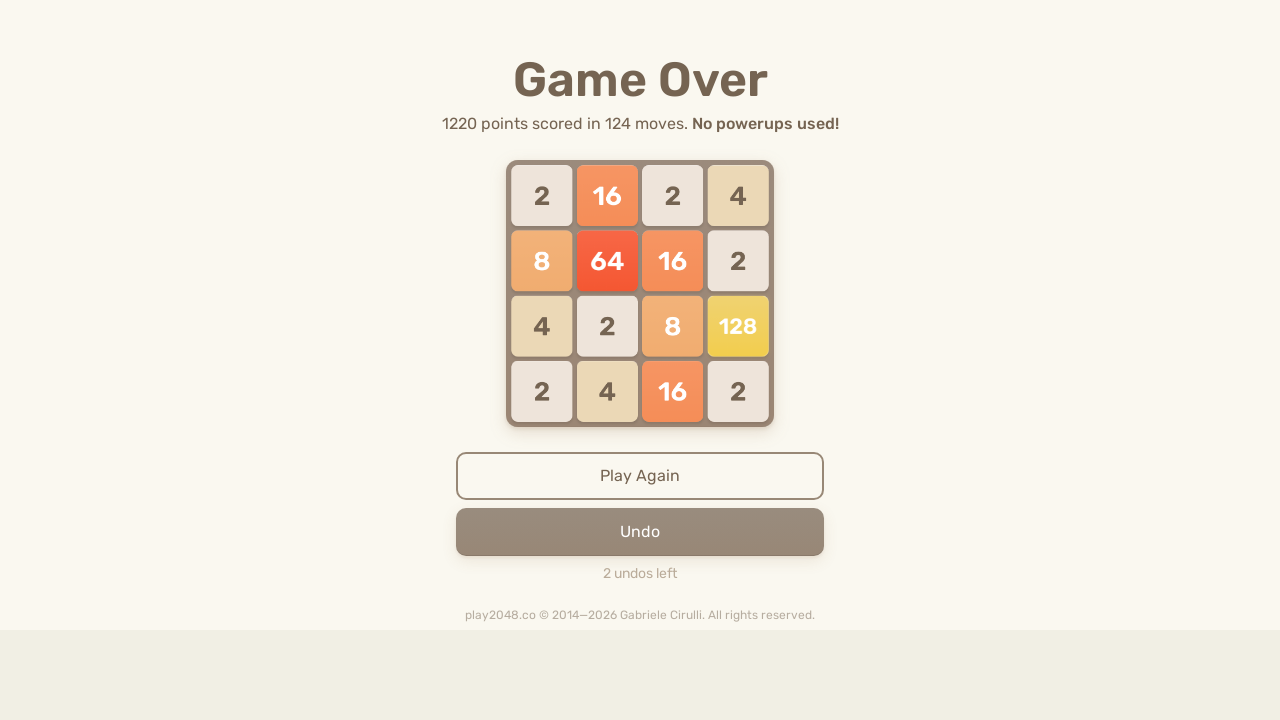

Checked for game over condition (cycle 35/50)
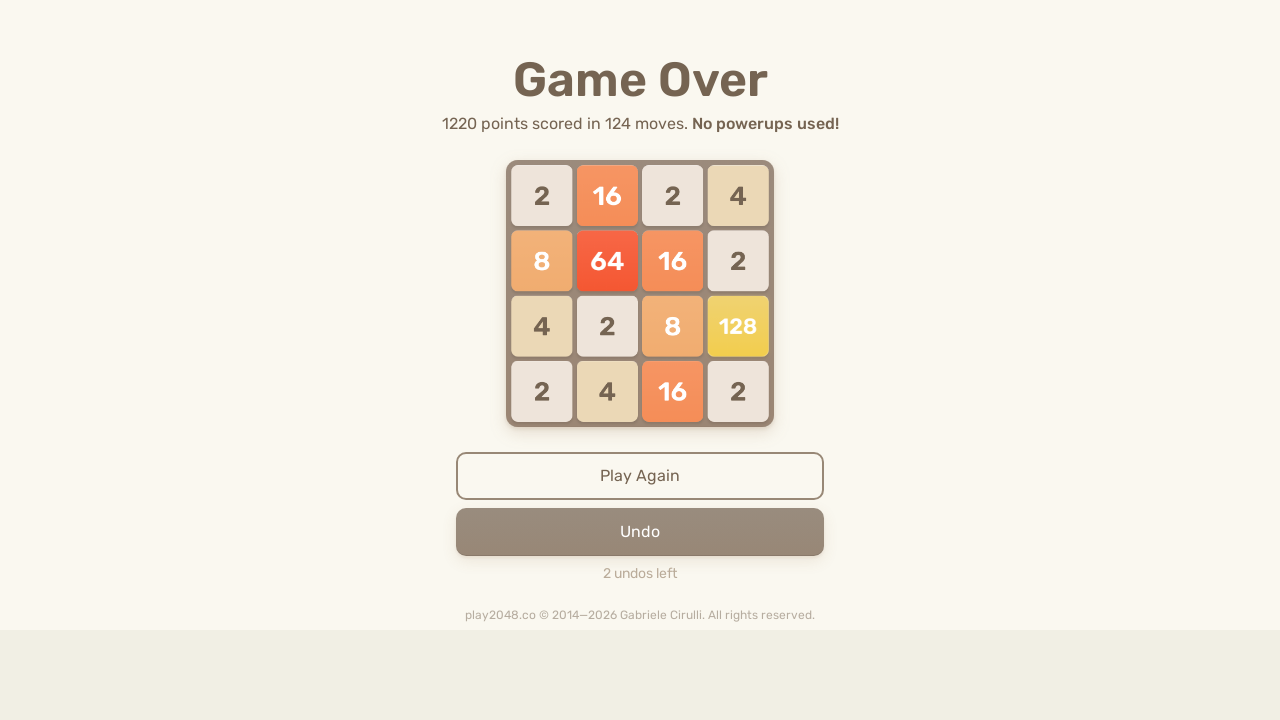

Pressed ArrowUp key
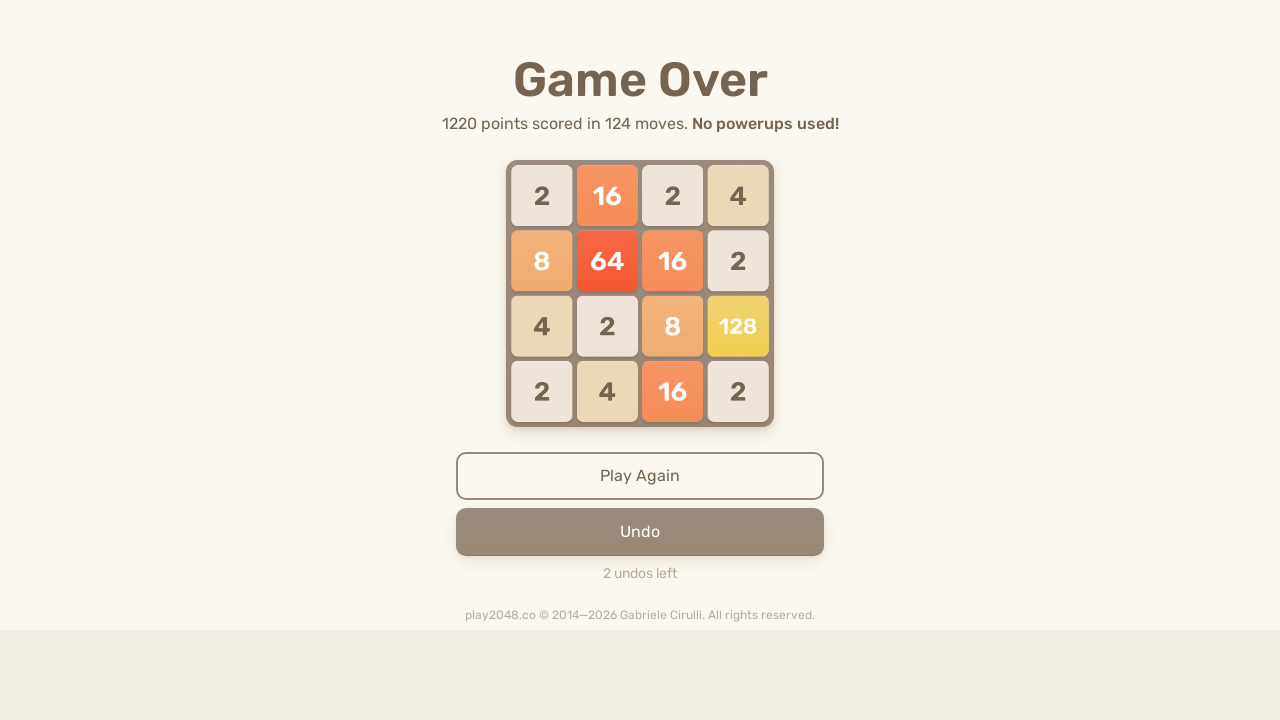

Pressed ArrowRight key
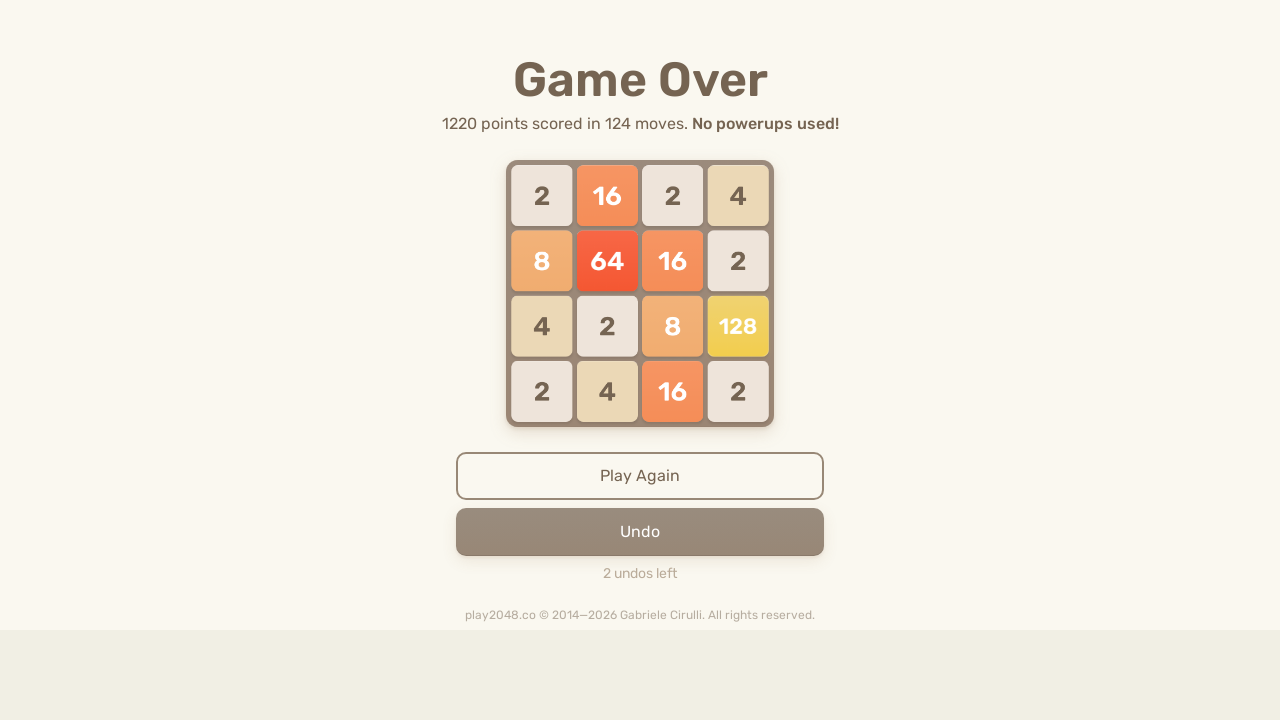

Pressed ArrowDown key
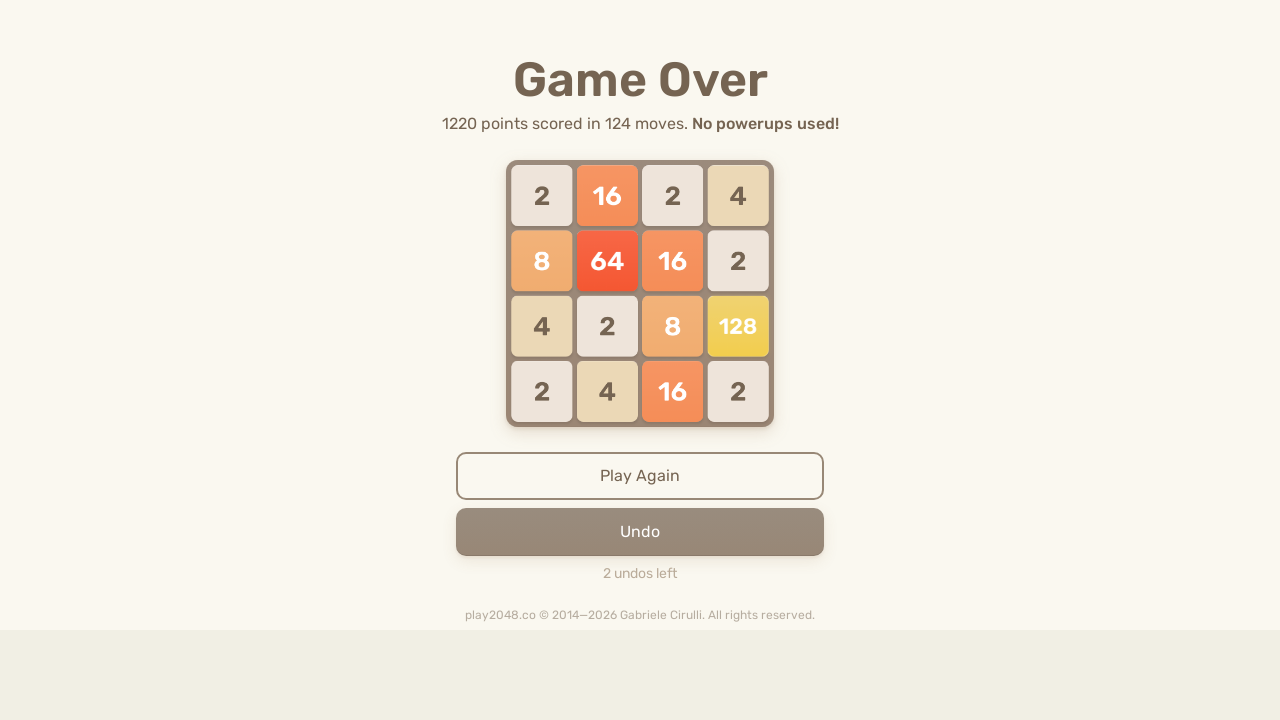

Pressed ArrowLeft key
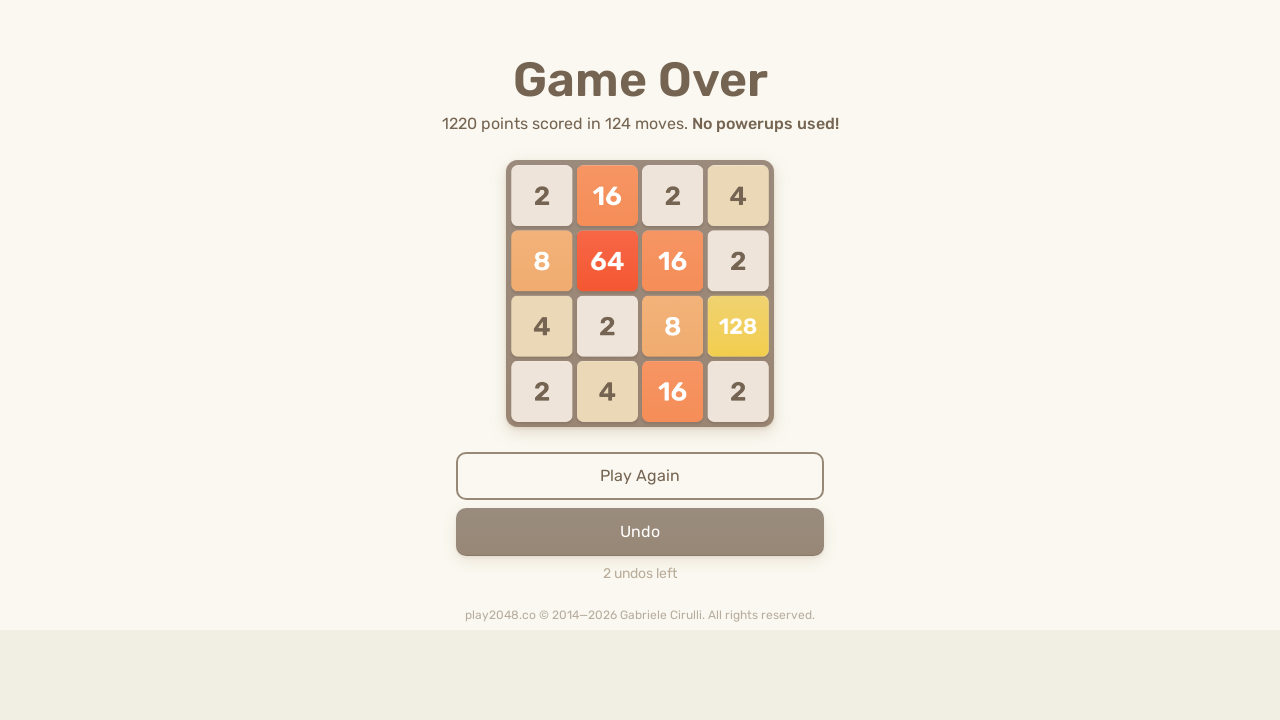

Checked for game over condition (cycle 36/50)
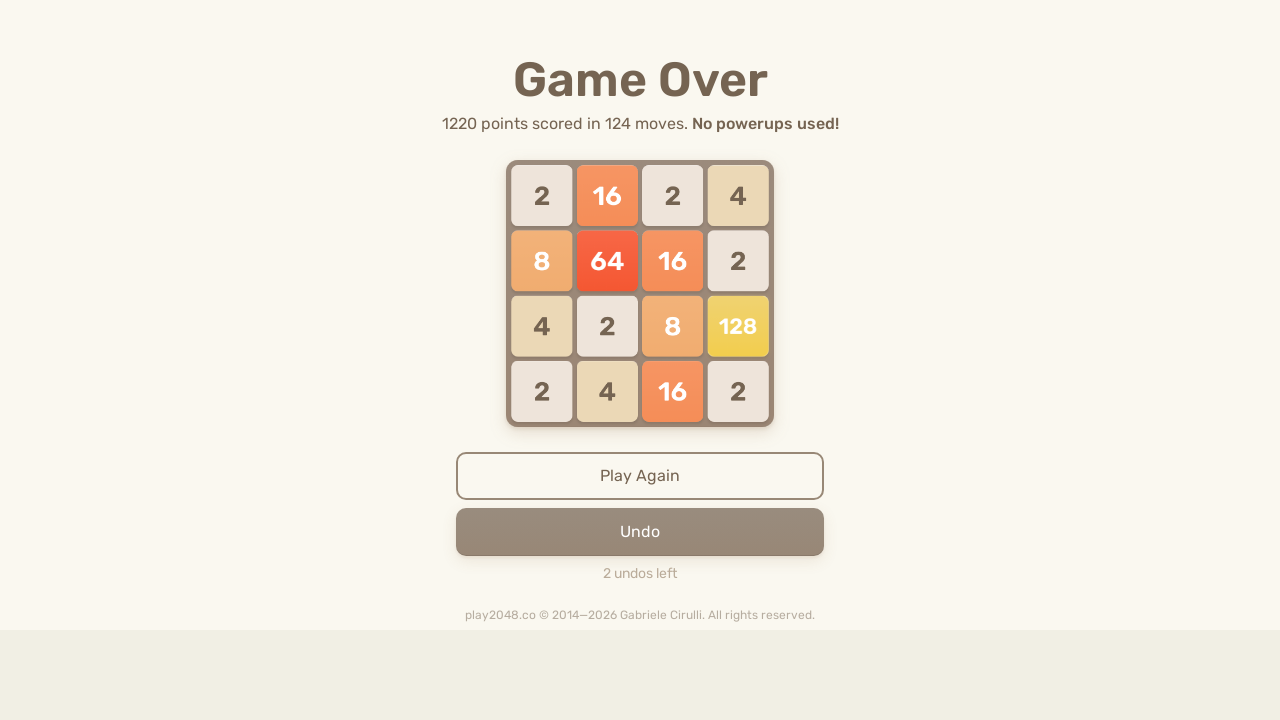

Pressed ArrowUp key
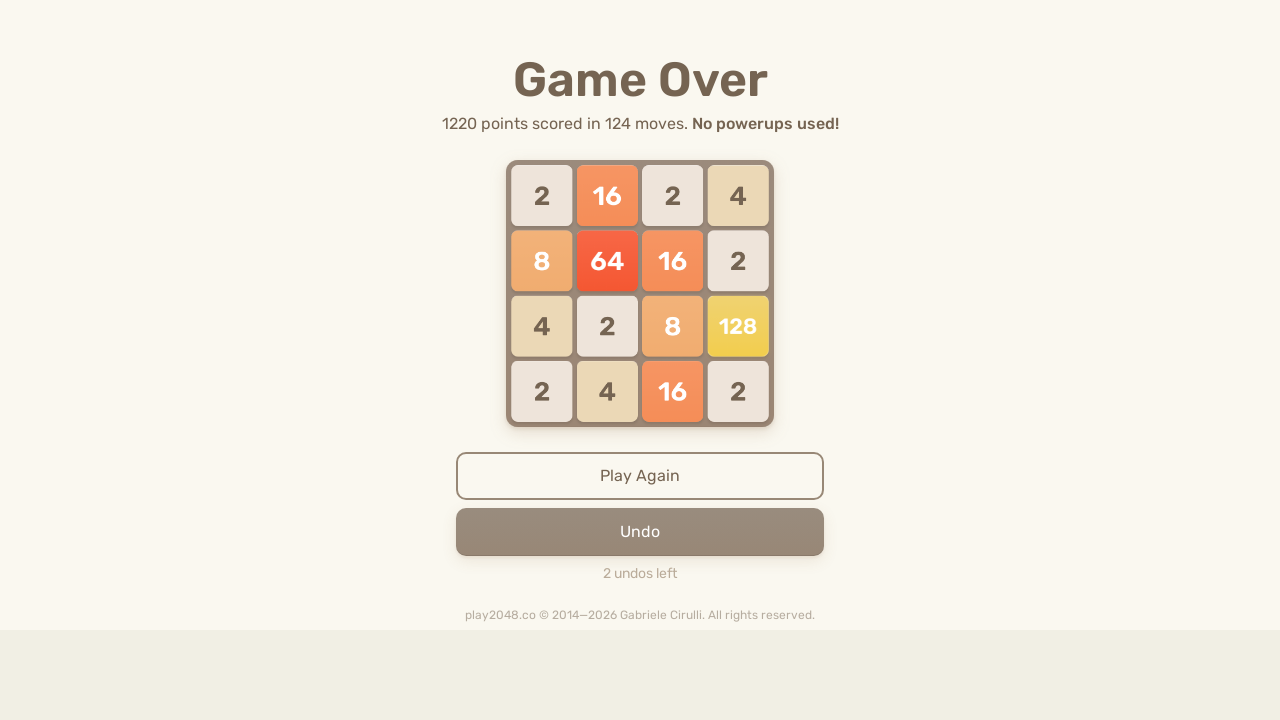

Pressed ArrowRight key
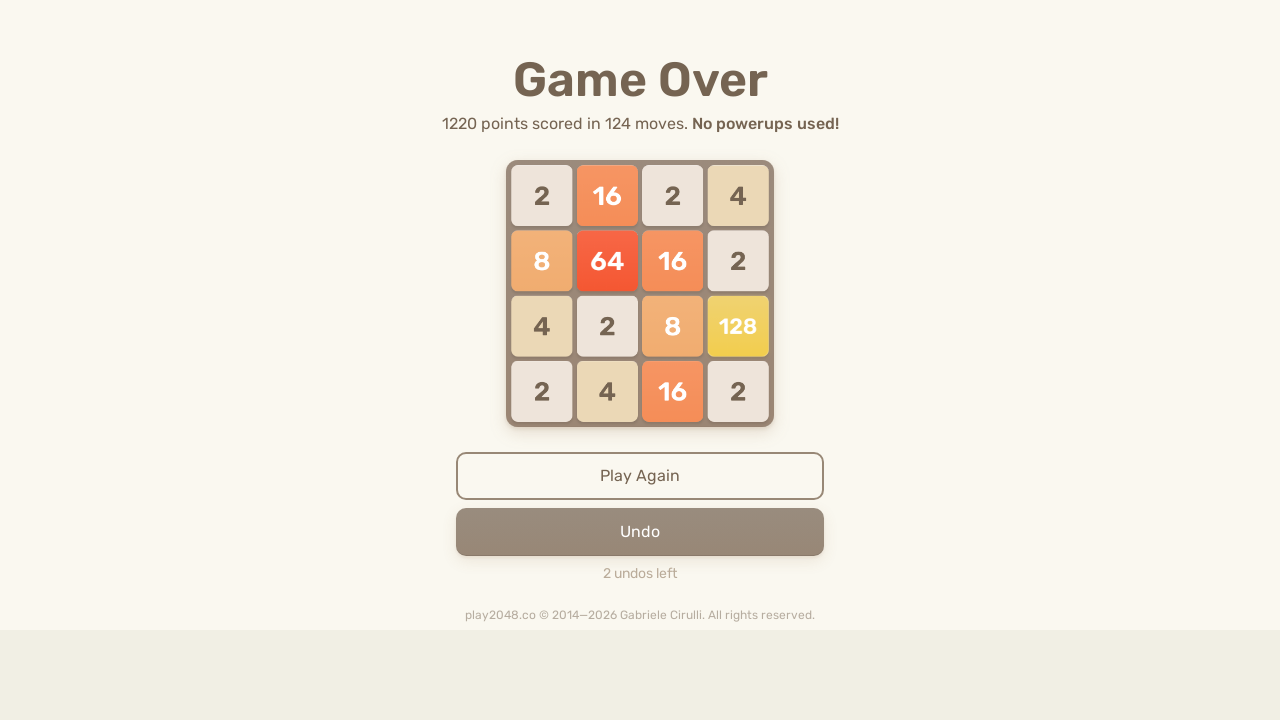

Pressed ArrowDown key
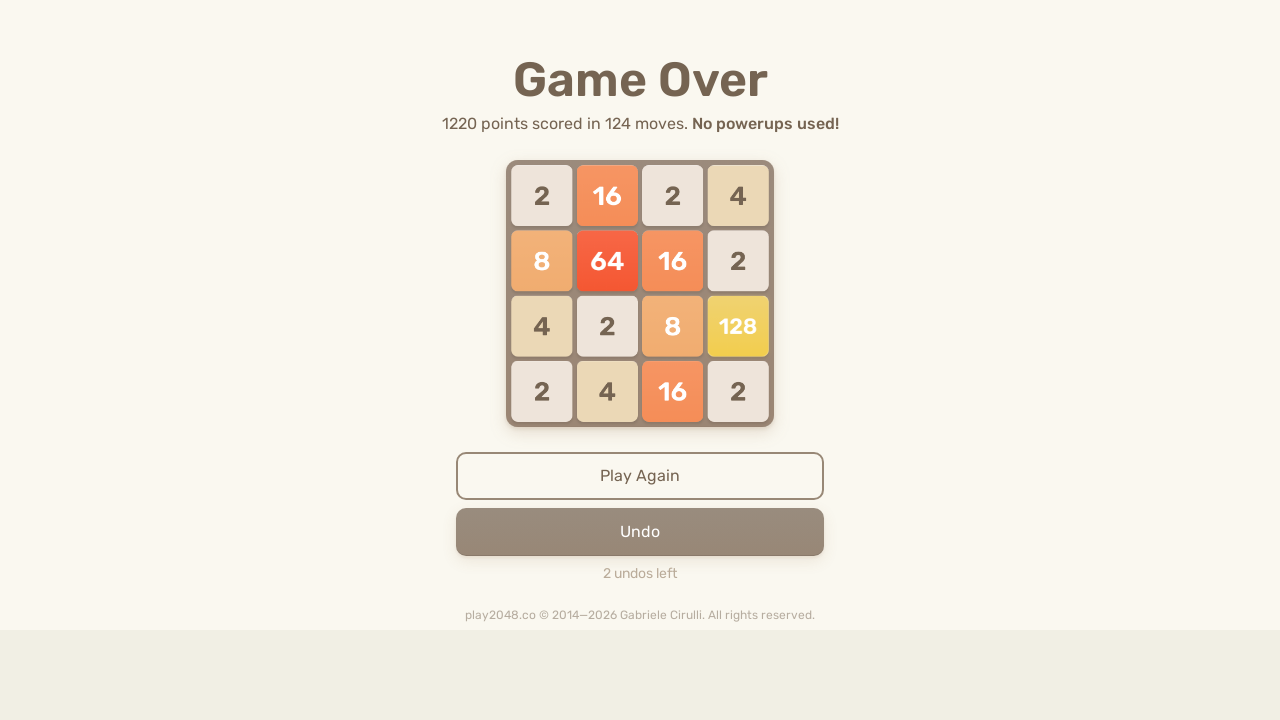

Pressed ArrowLeft key
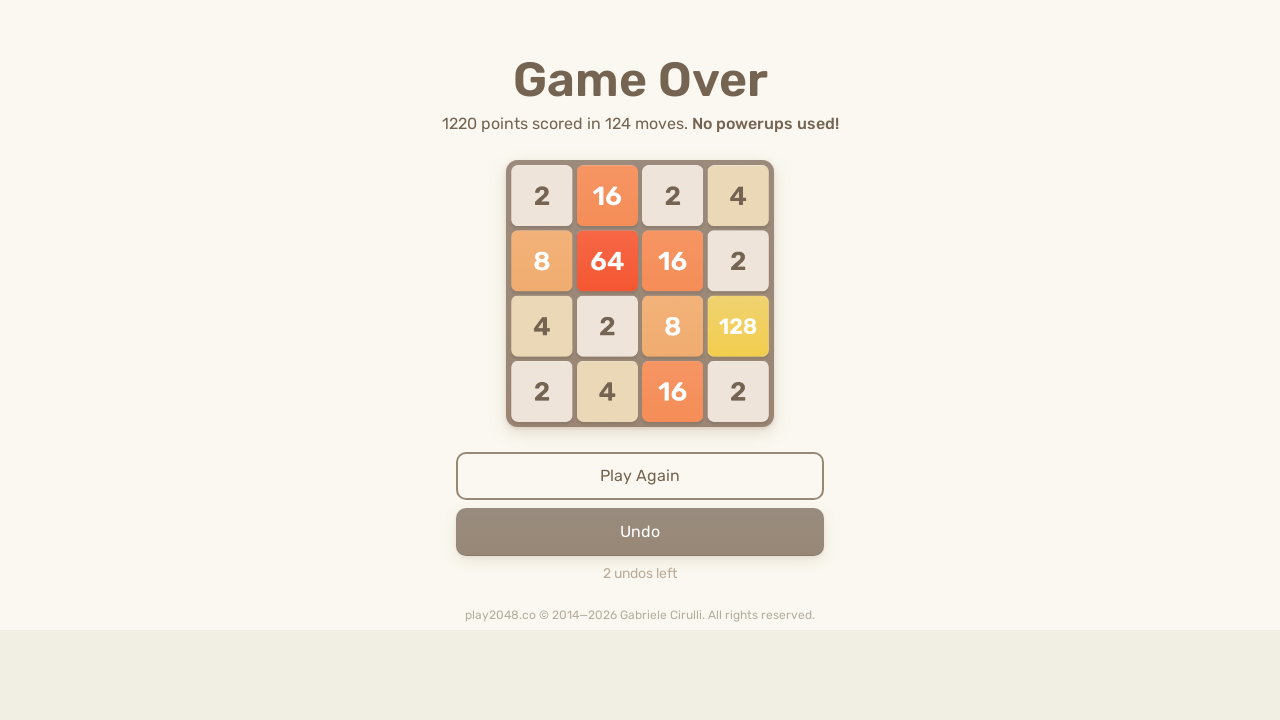

Checked for game over condition (cycle 37/50)
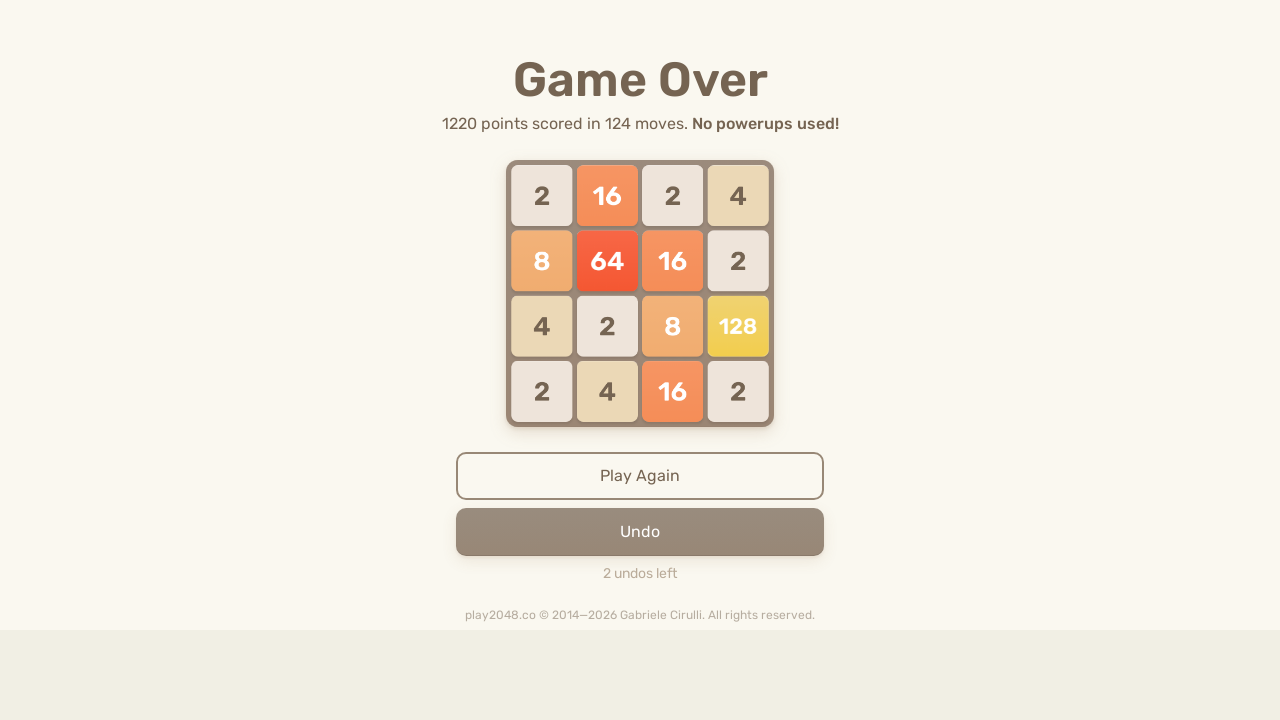

Pressed ArrowUp key
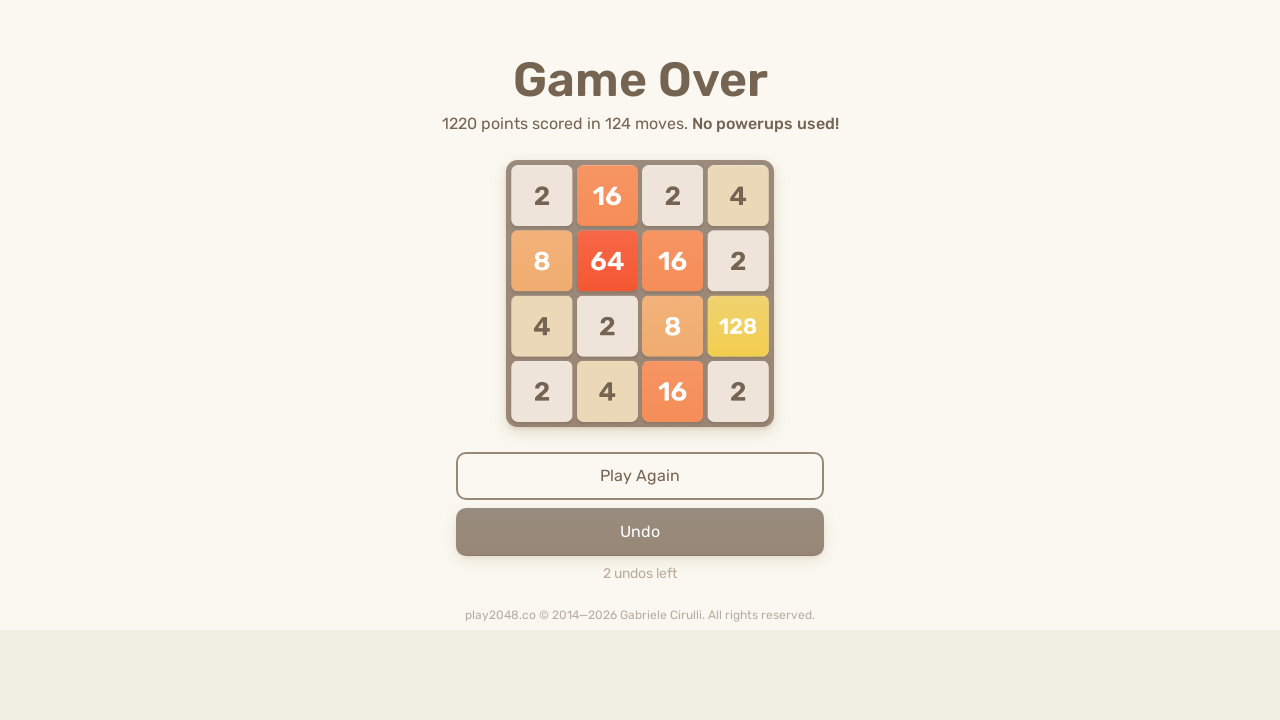

Pressed ArrowRight key
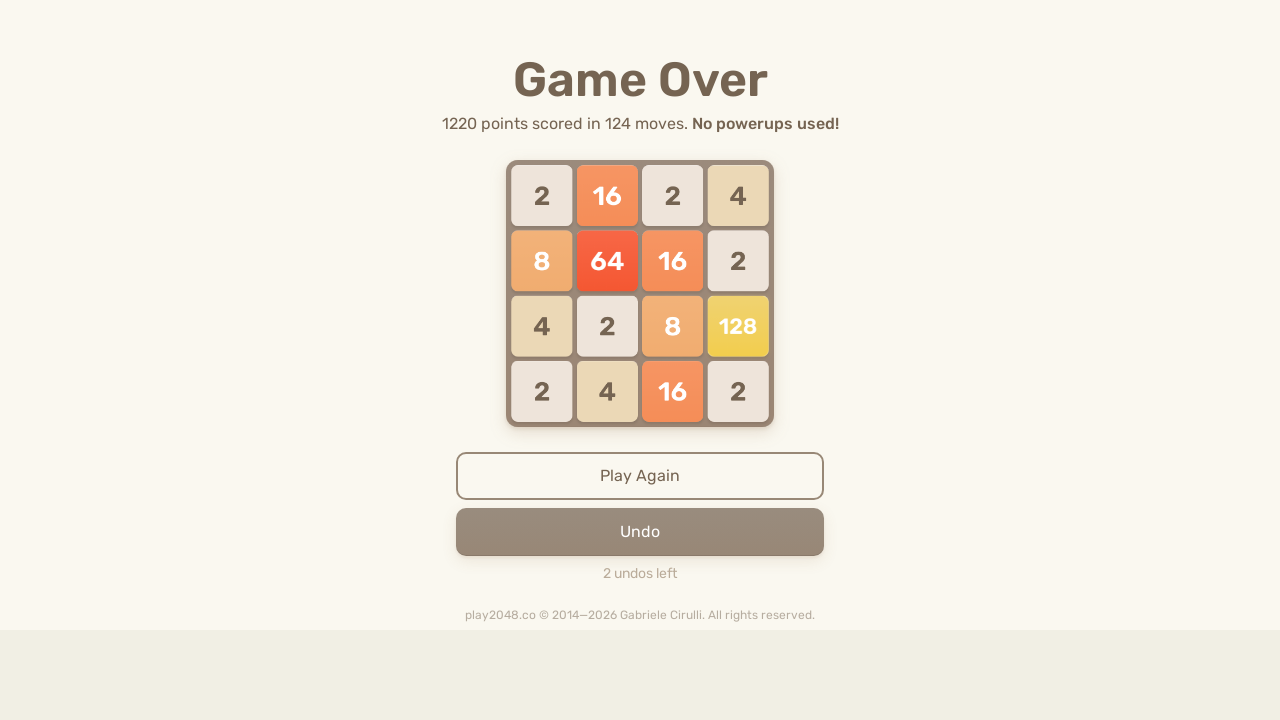

Pressed ArrowDown key
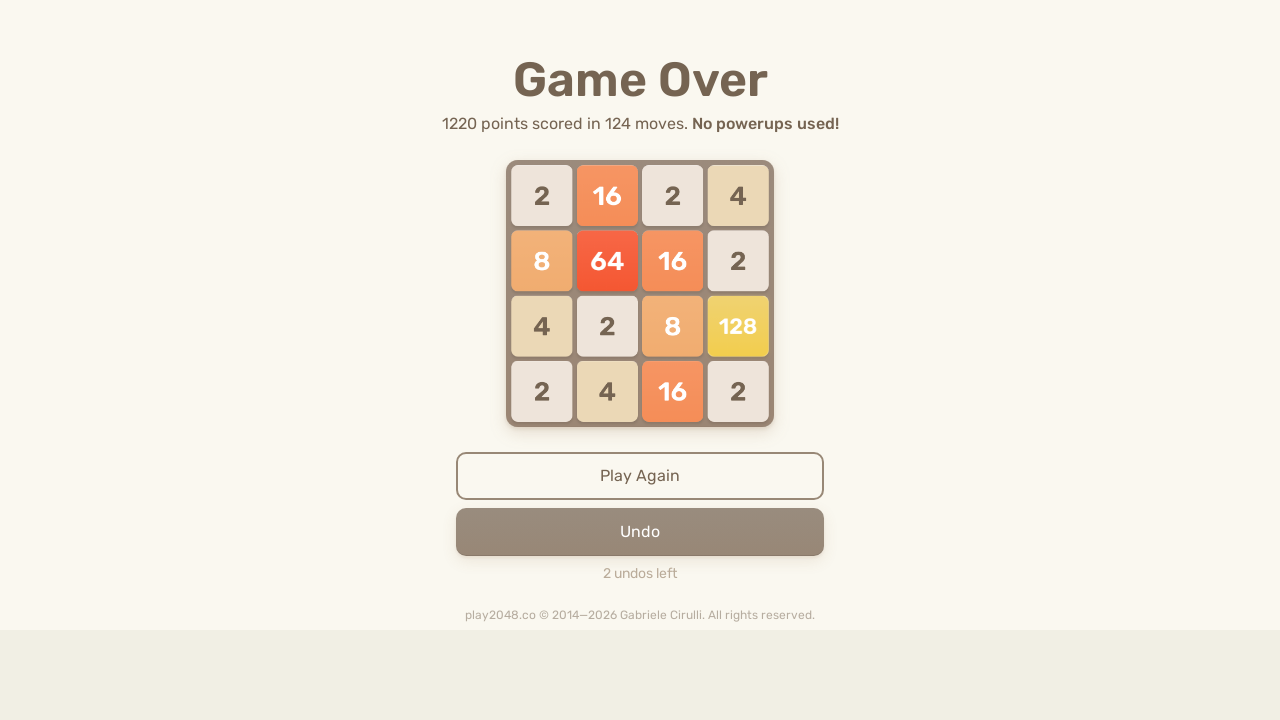

Pressed ArrowLeft key
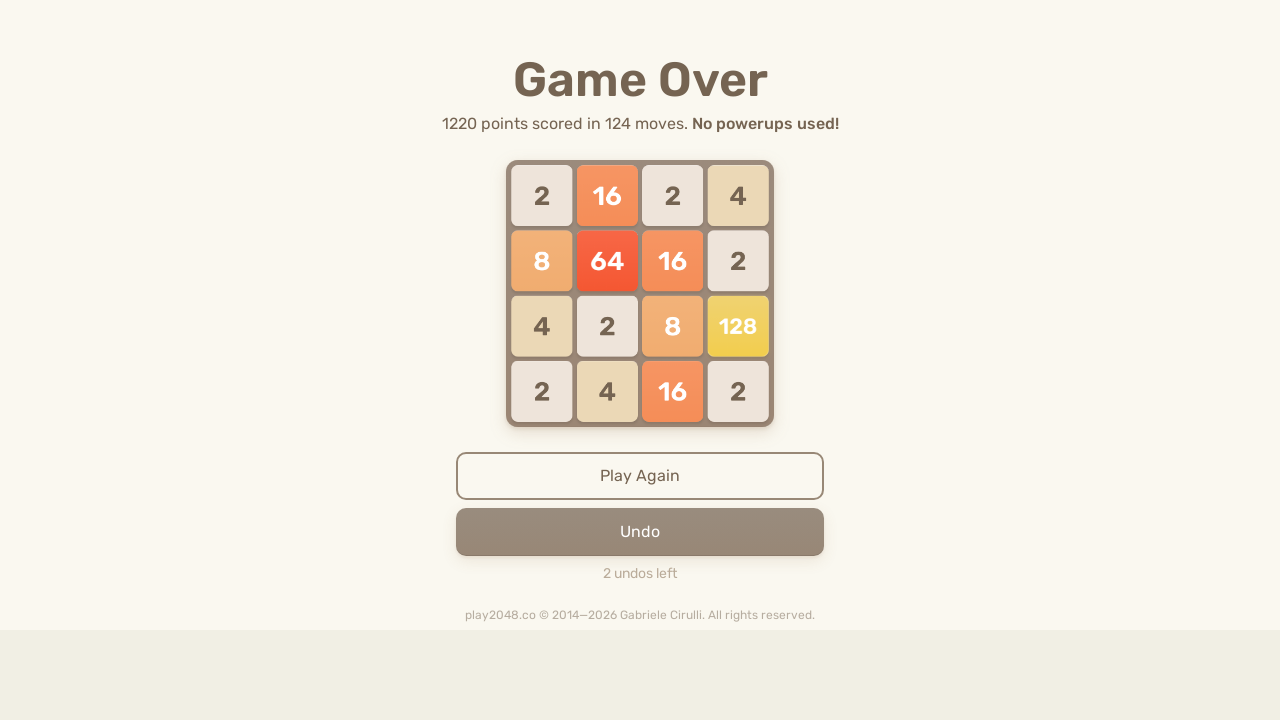

Checked for game over condition (cycle 38/50)
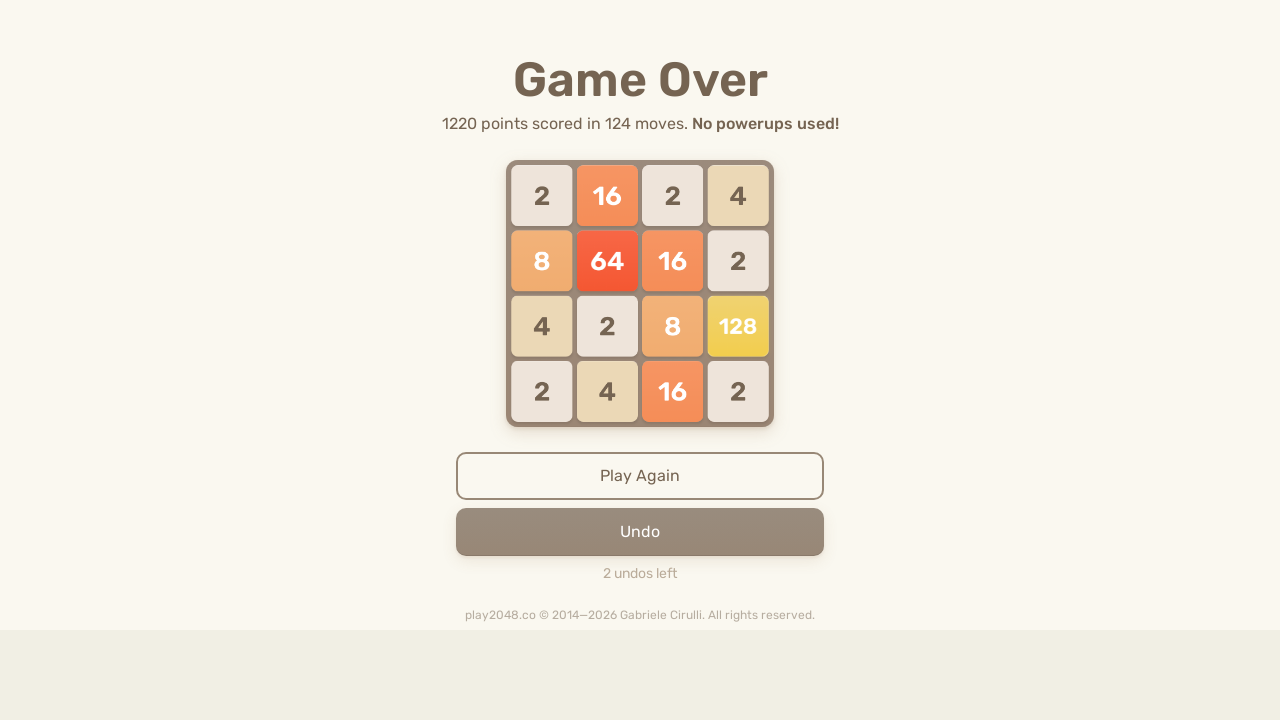

Pressed ArrowUp key
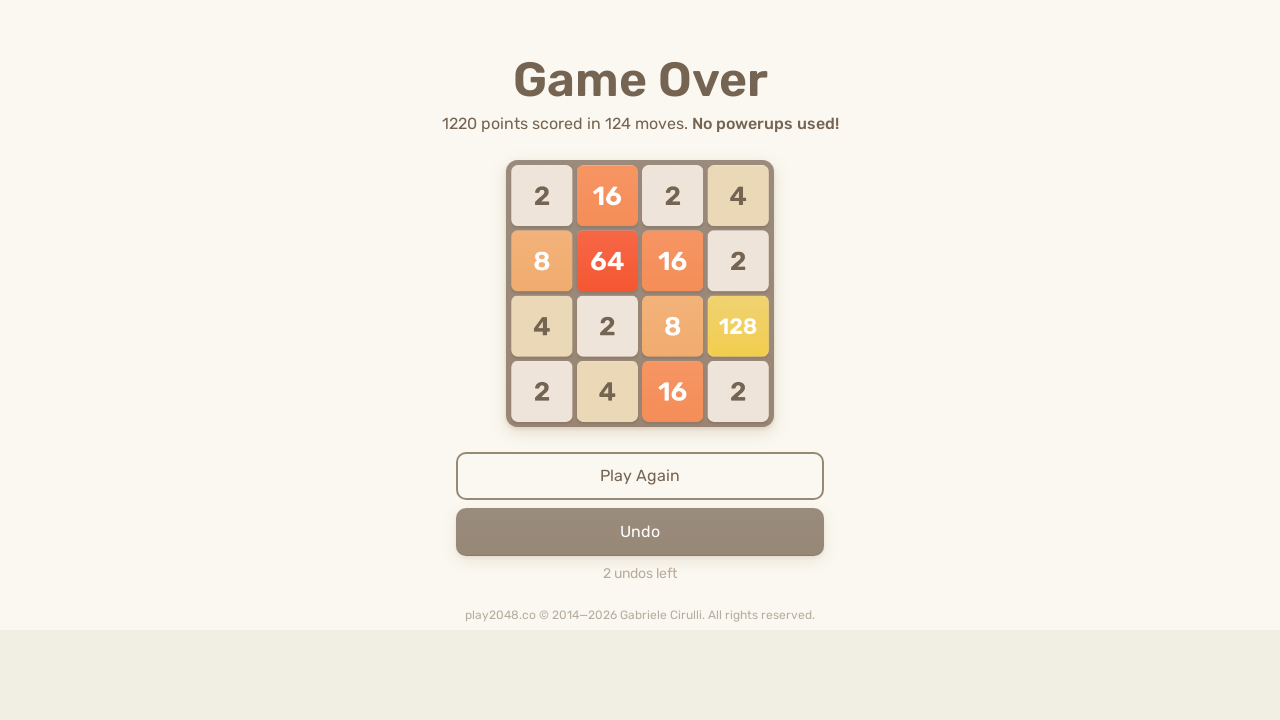

Pressed ArrowRight key
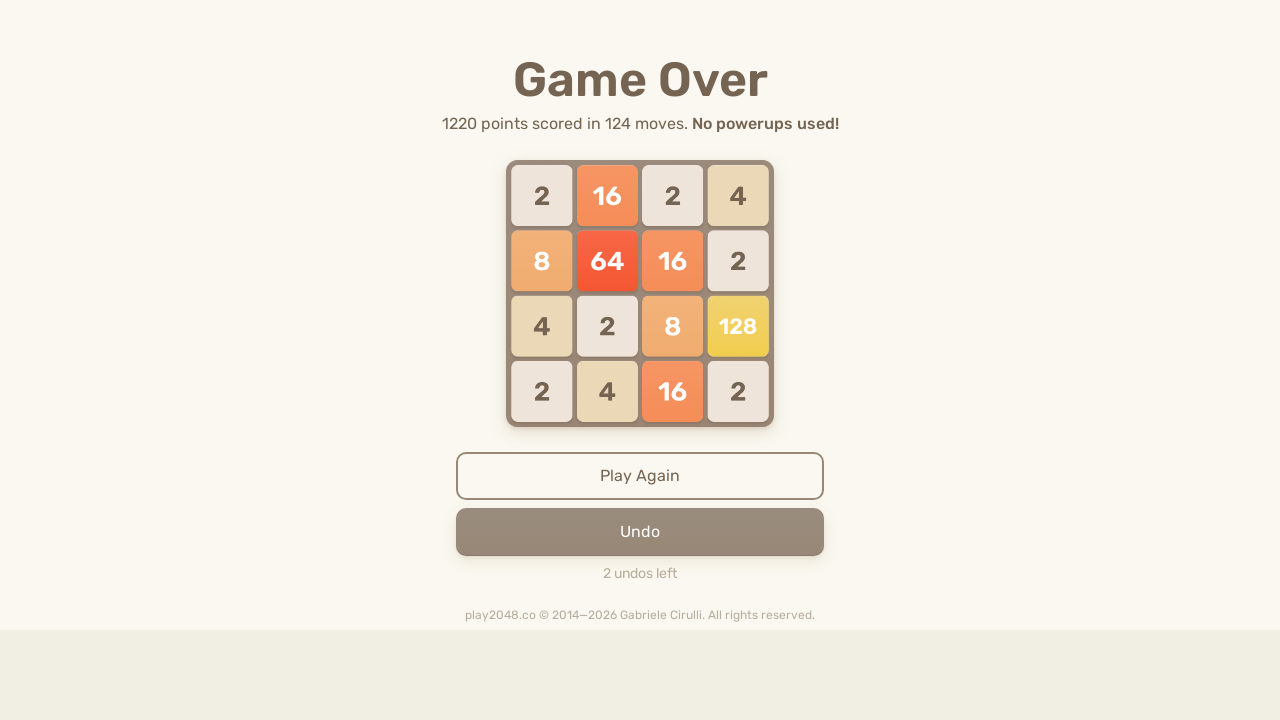

Pressed ArrowDown key
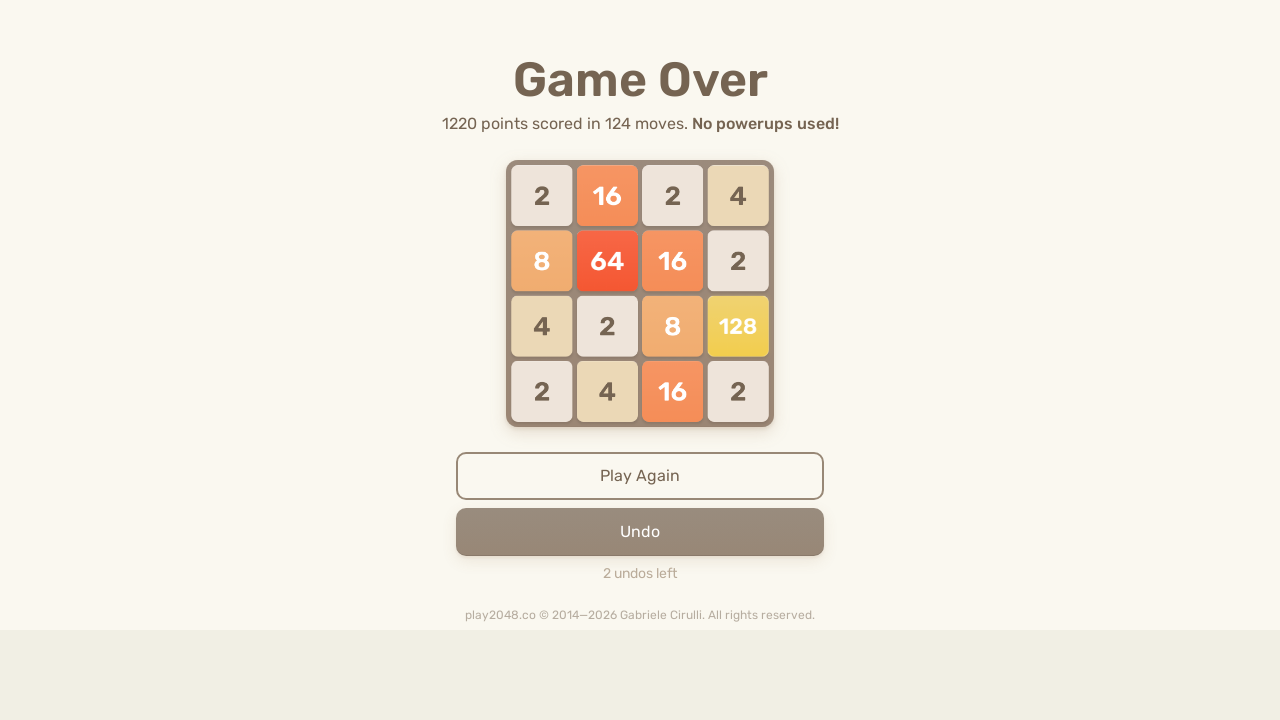

Pressed ArrowLeft key
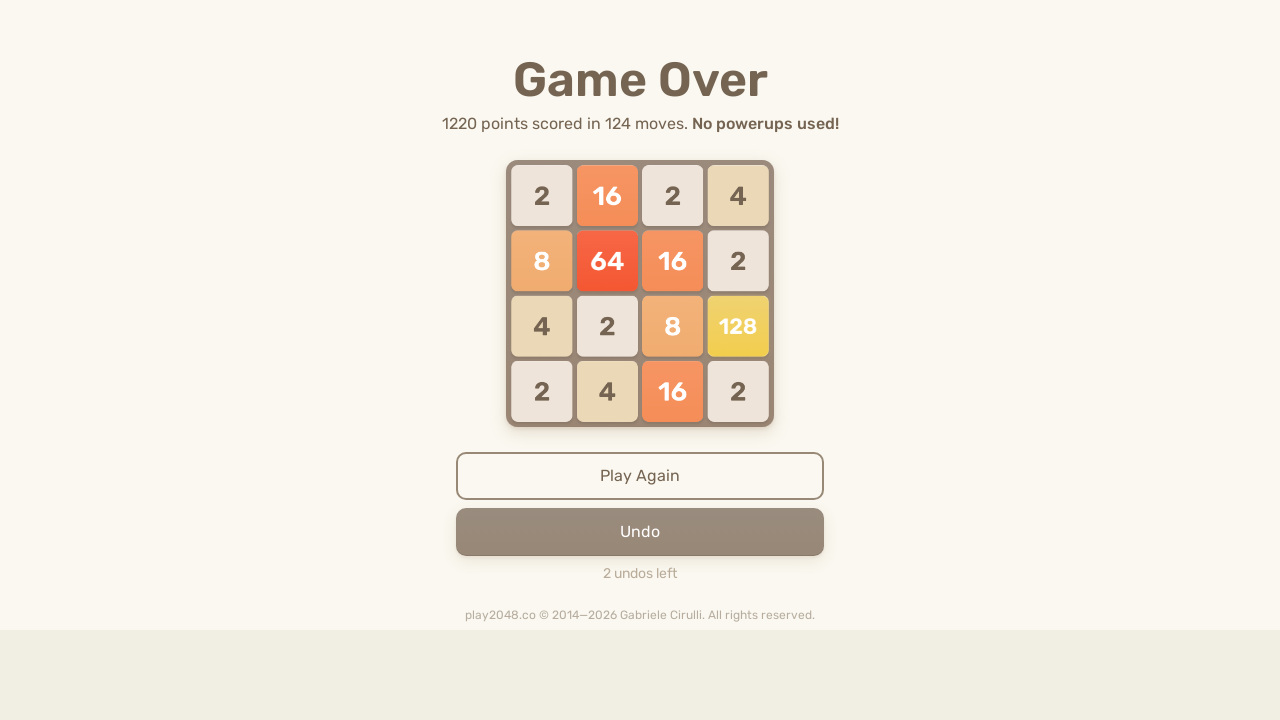

Checked for game over condition (cycle 39/50)
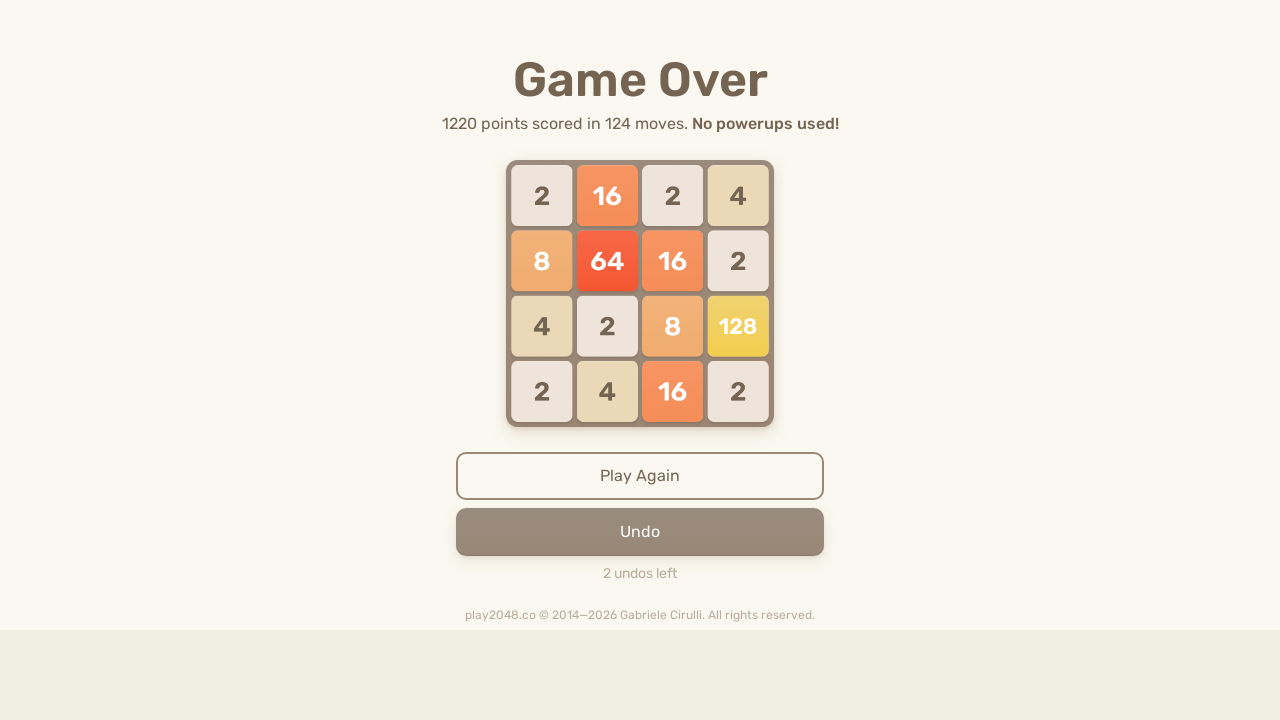

Pressed ArrowUp key
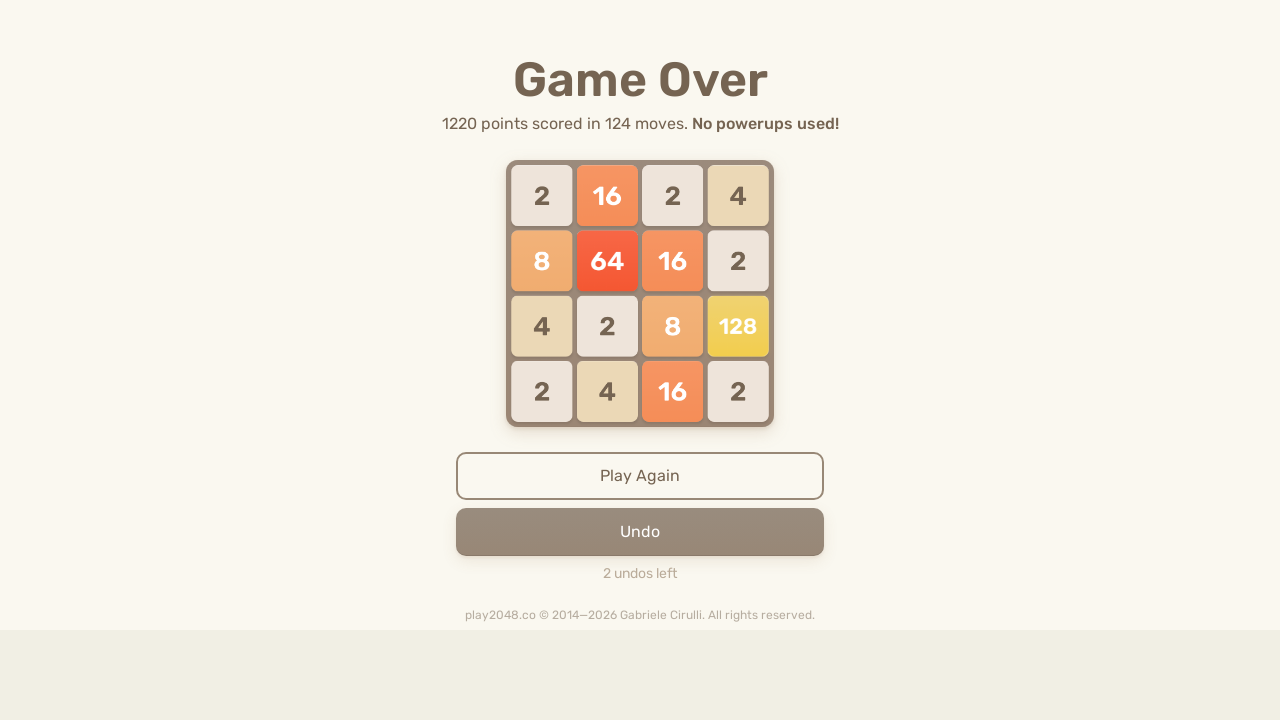

Pressed ArrowRight key
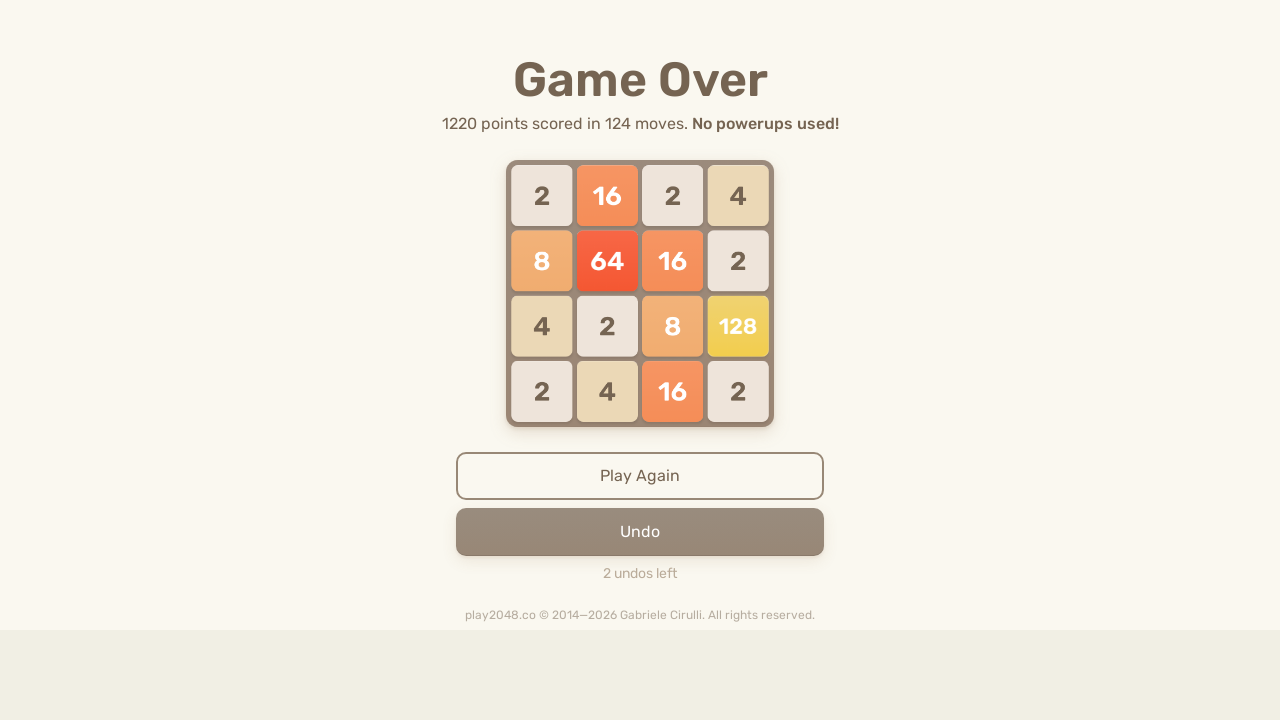

Pressed ArrowDown key
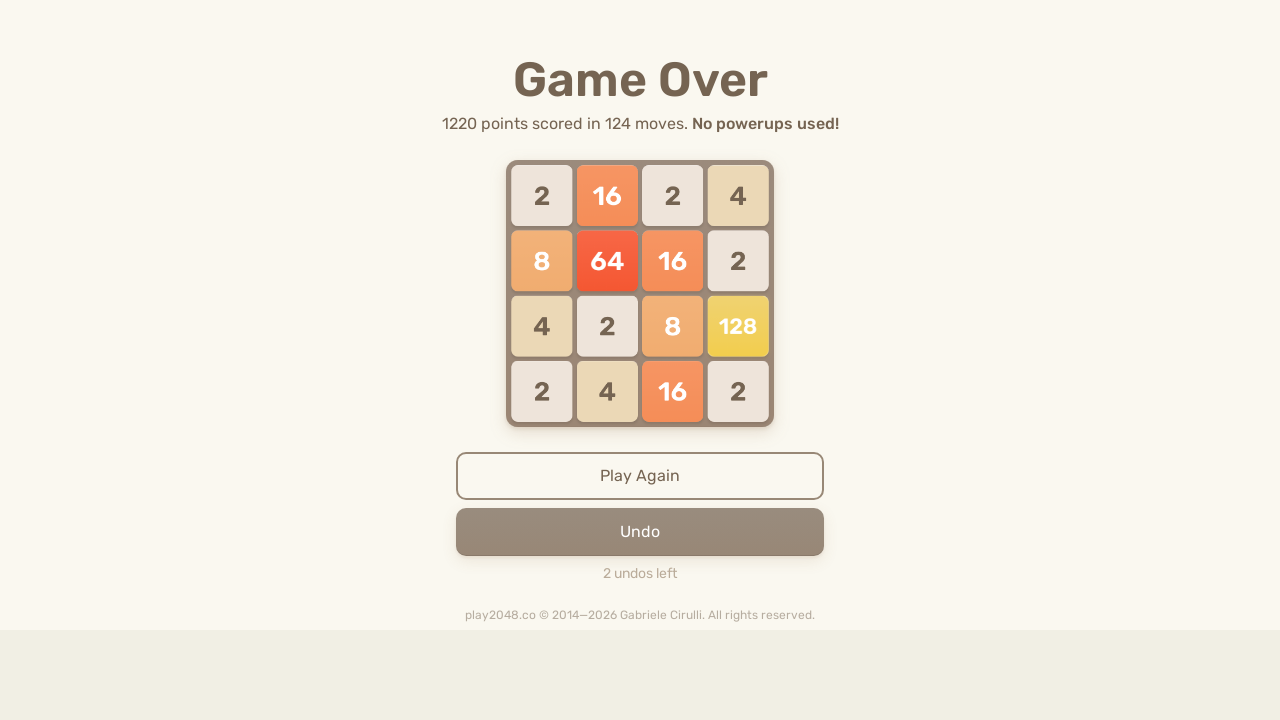

Pressed ArrowLeft key
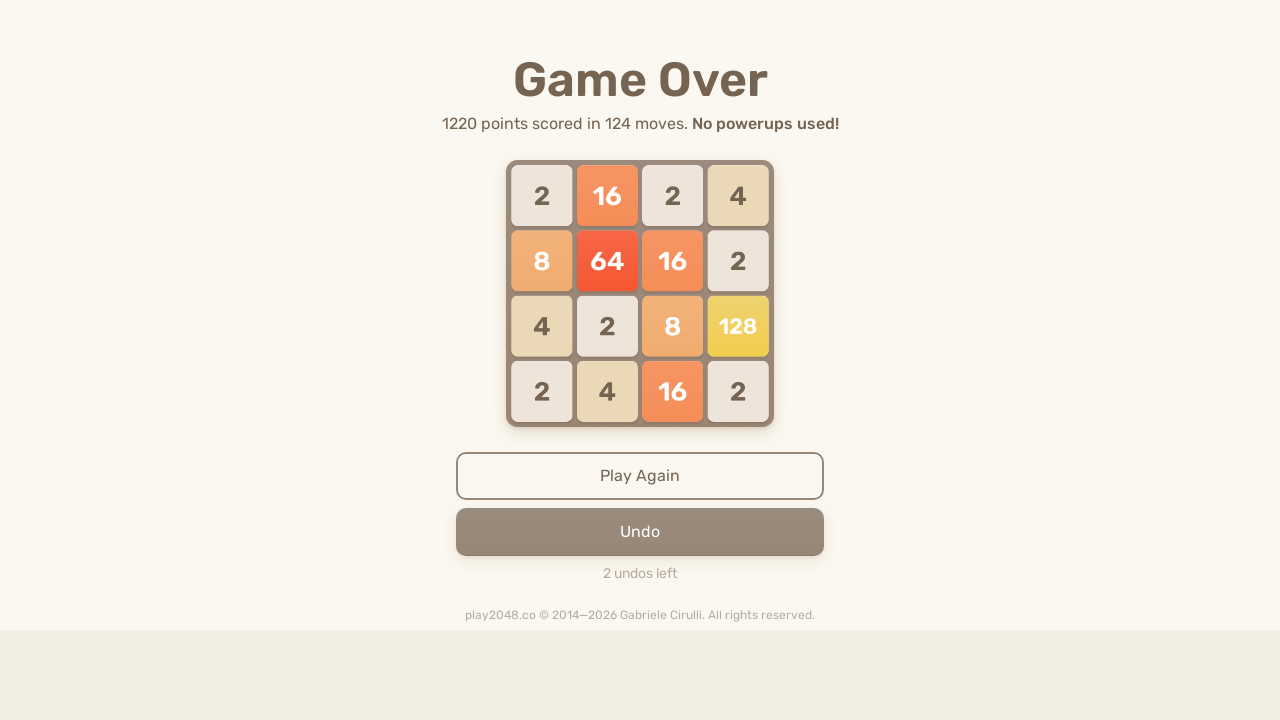

Checked for game over condition (cycle 40/50)
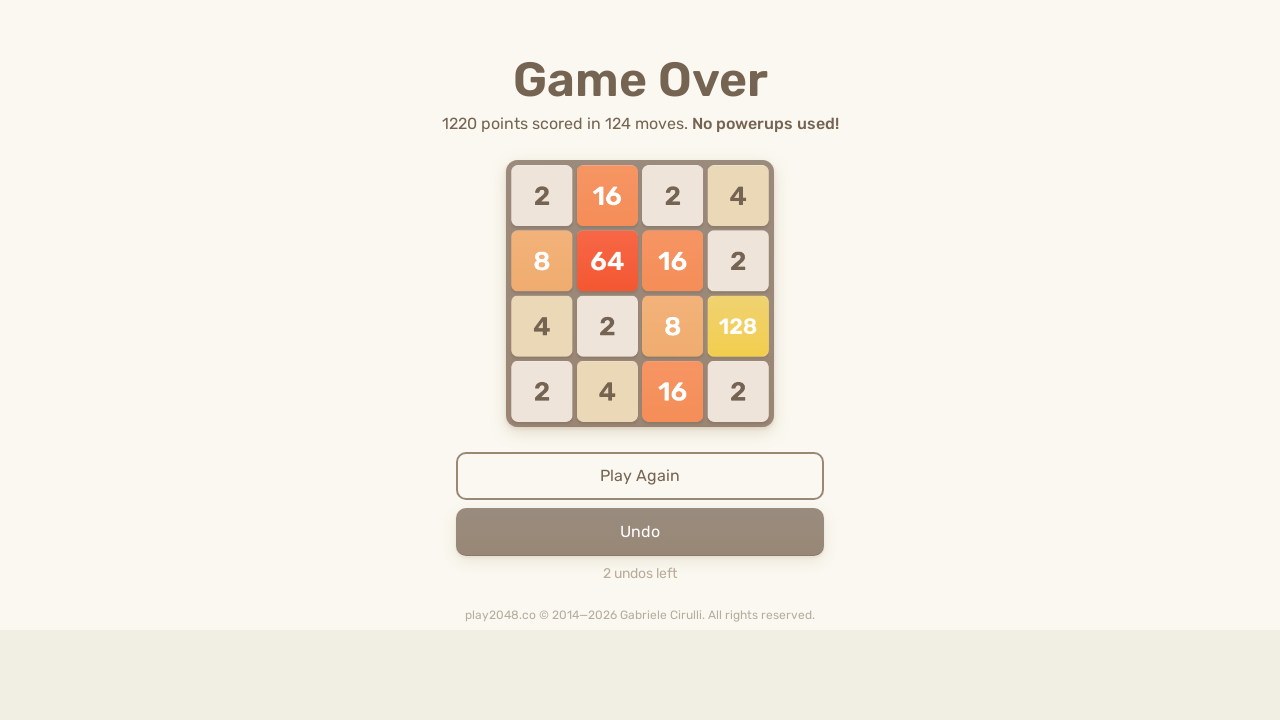

Pressed ArrowUp key
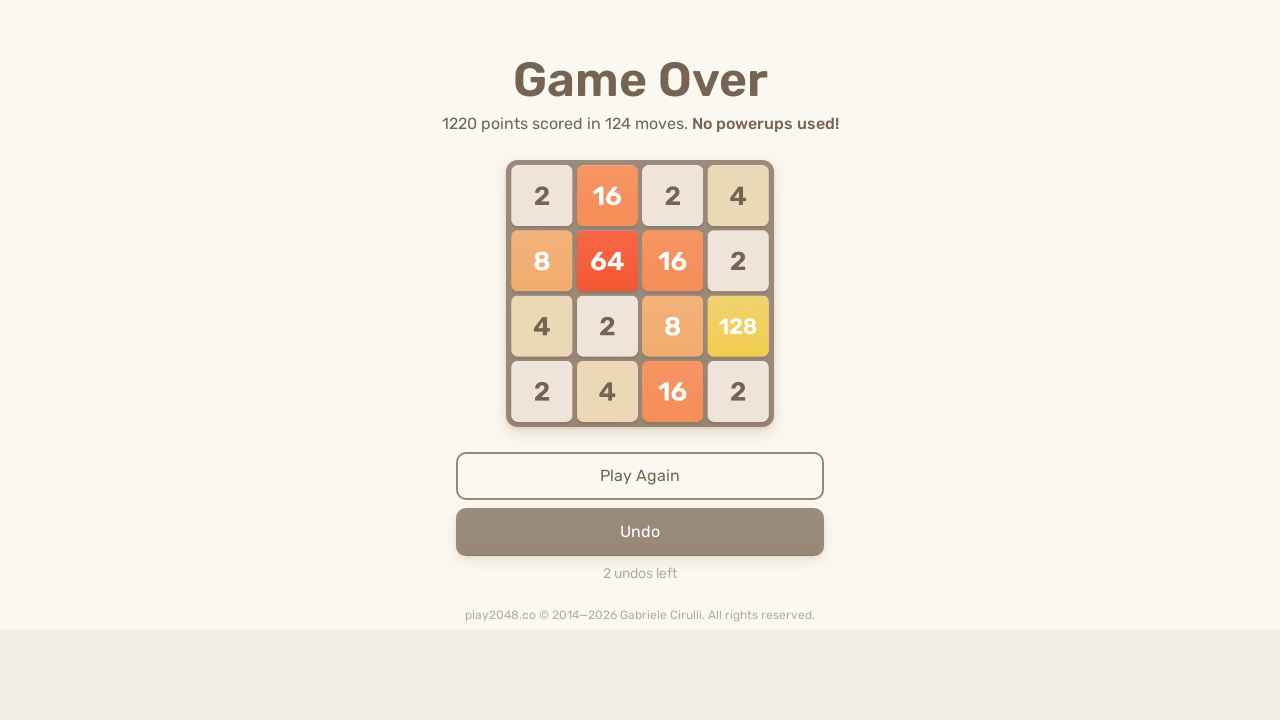

Pressed ArrowRight key
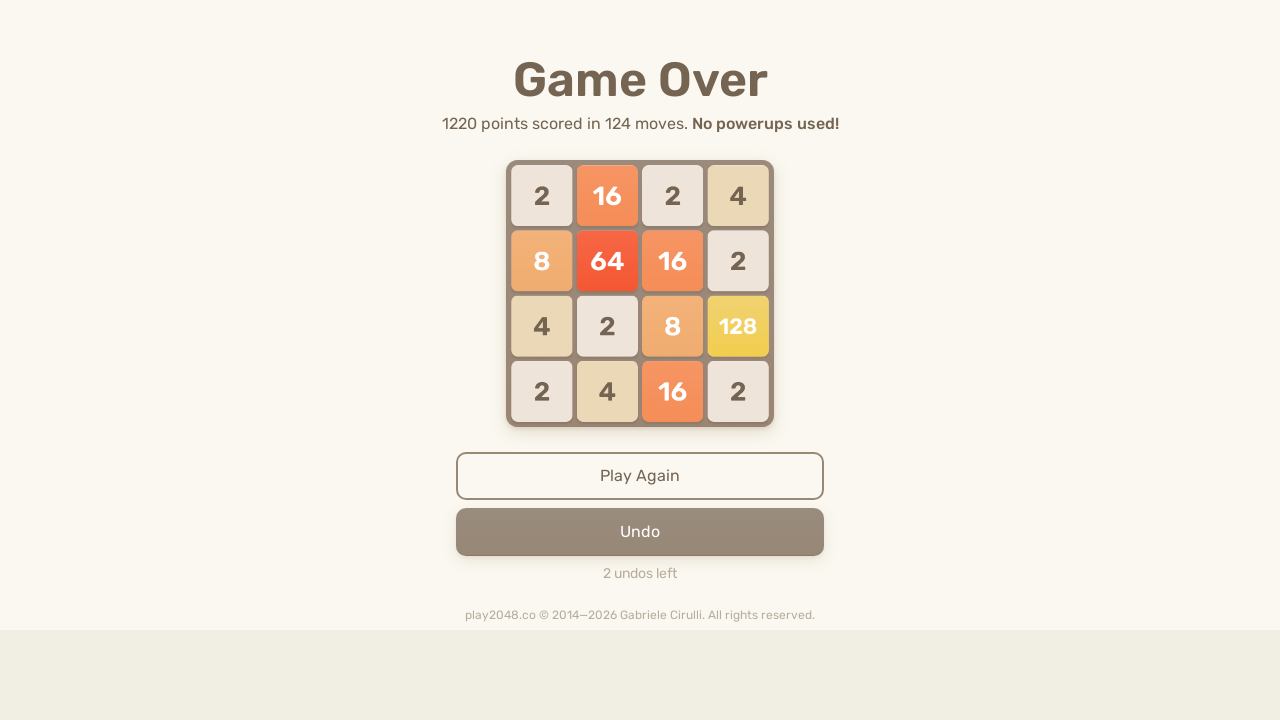

Pressed ArrowDown key
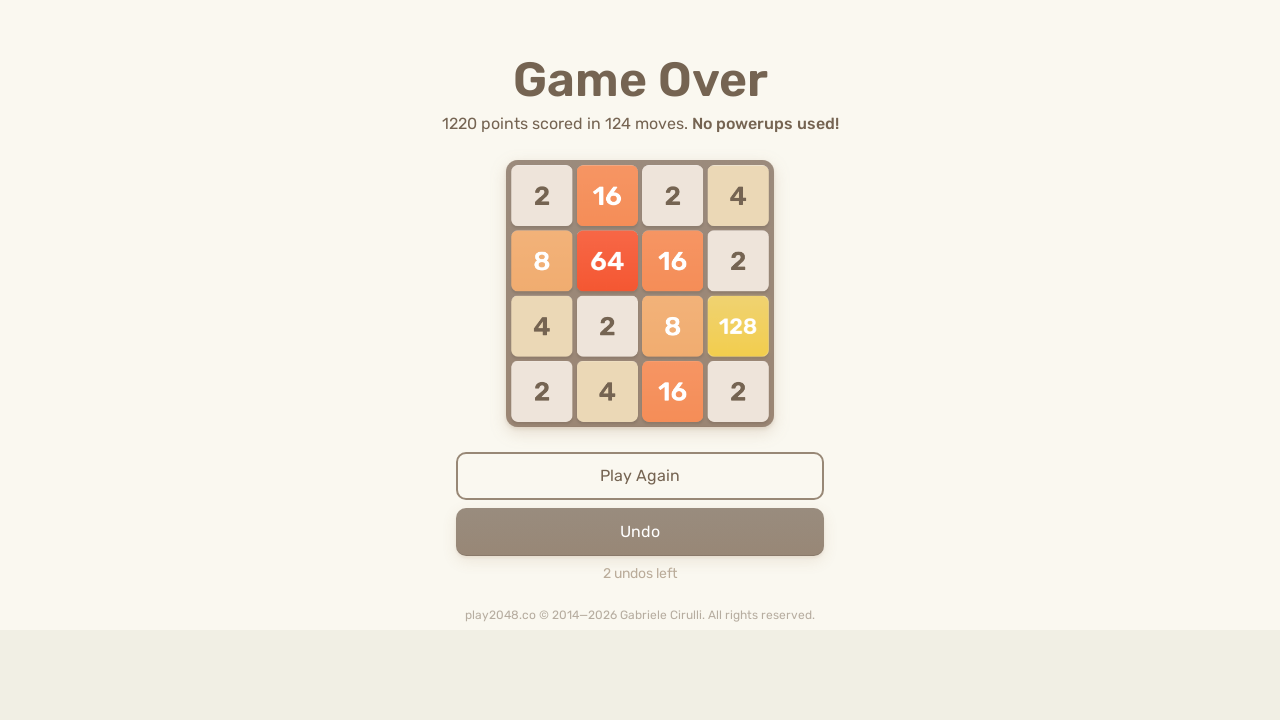

Pressed ArrowLeft key
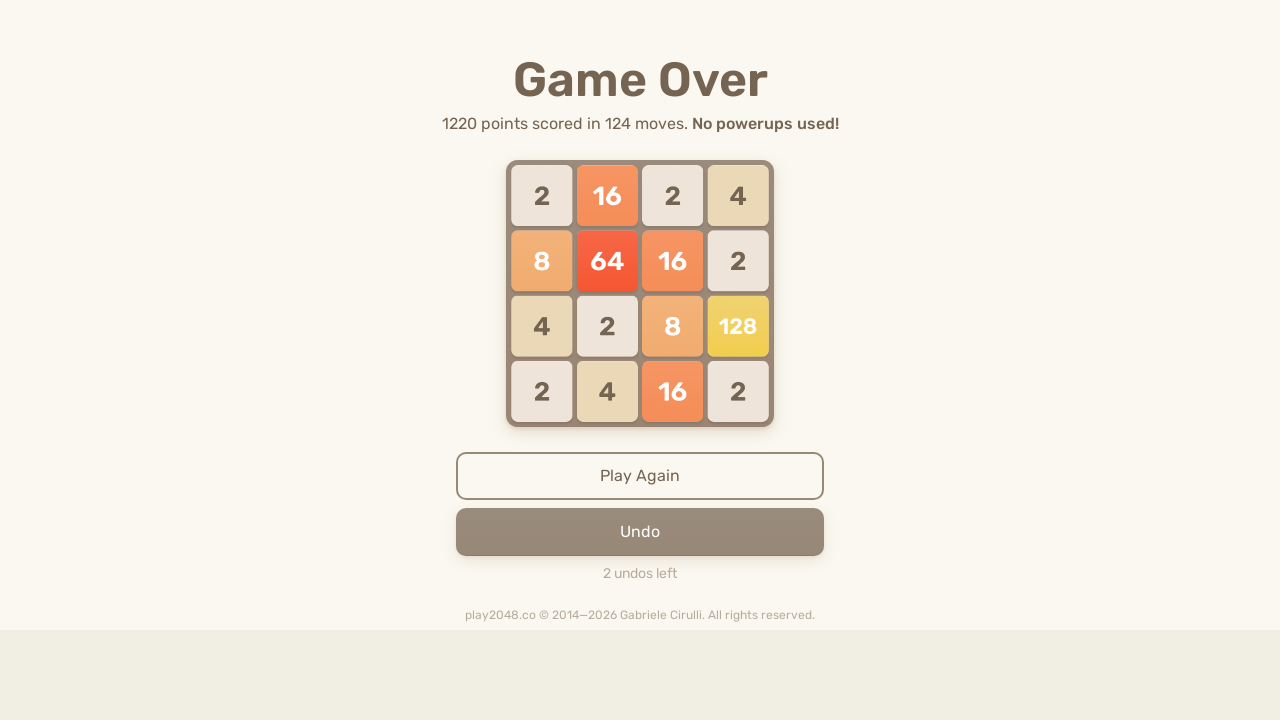

Checked for game over condition (cycle 41/50)
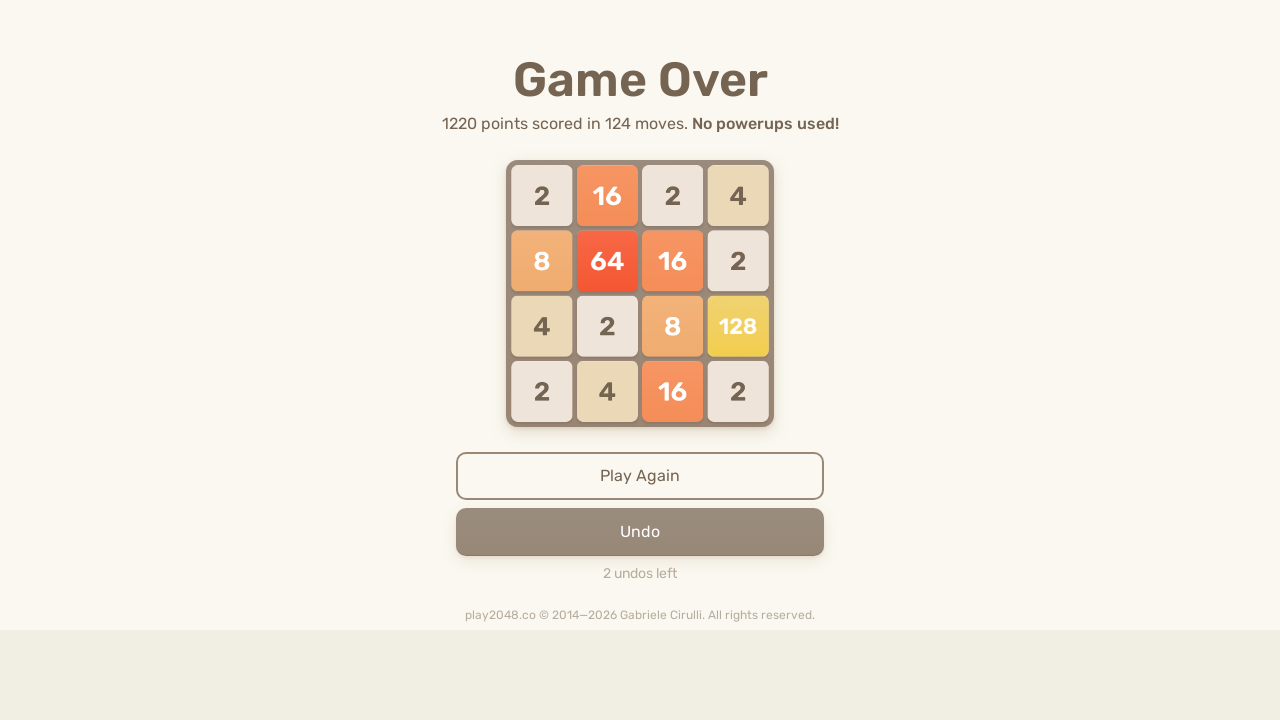

Pressed ArrowUp key
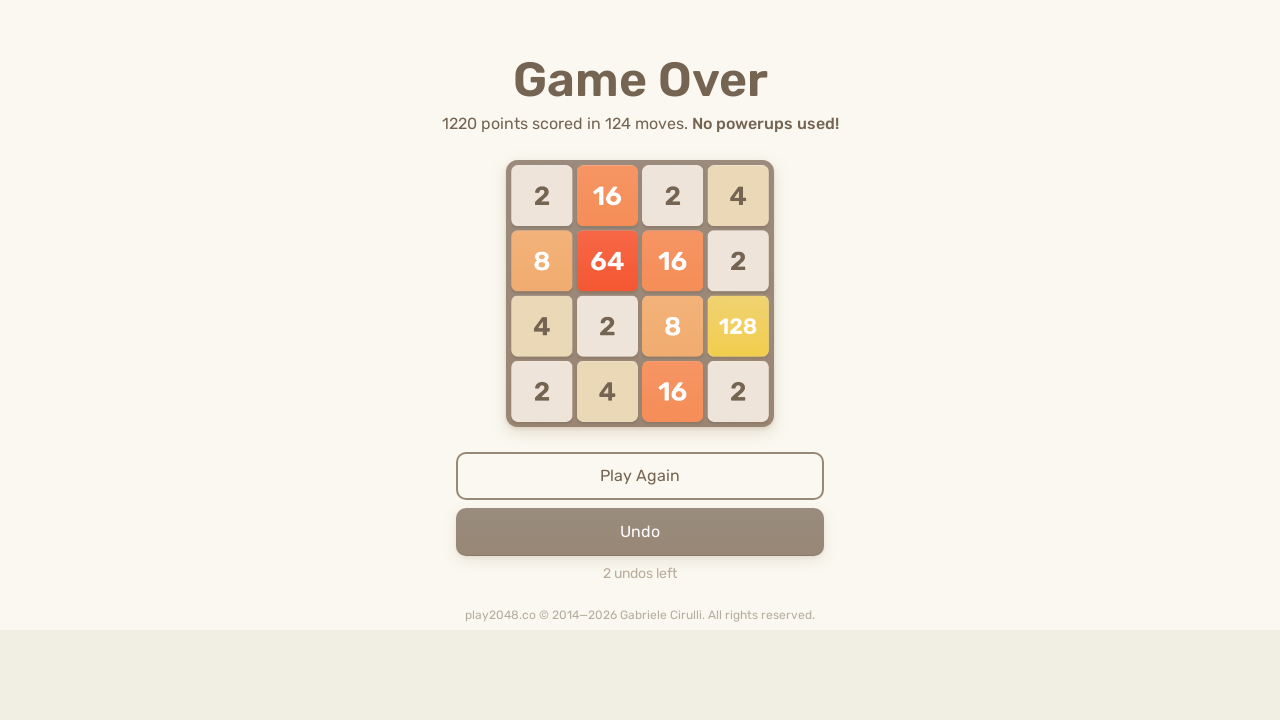

Pressed ArrowRight key
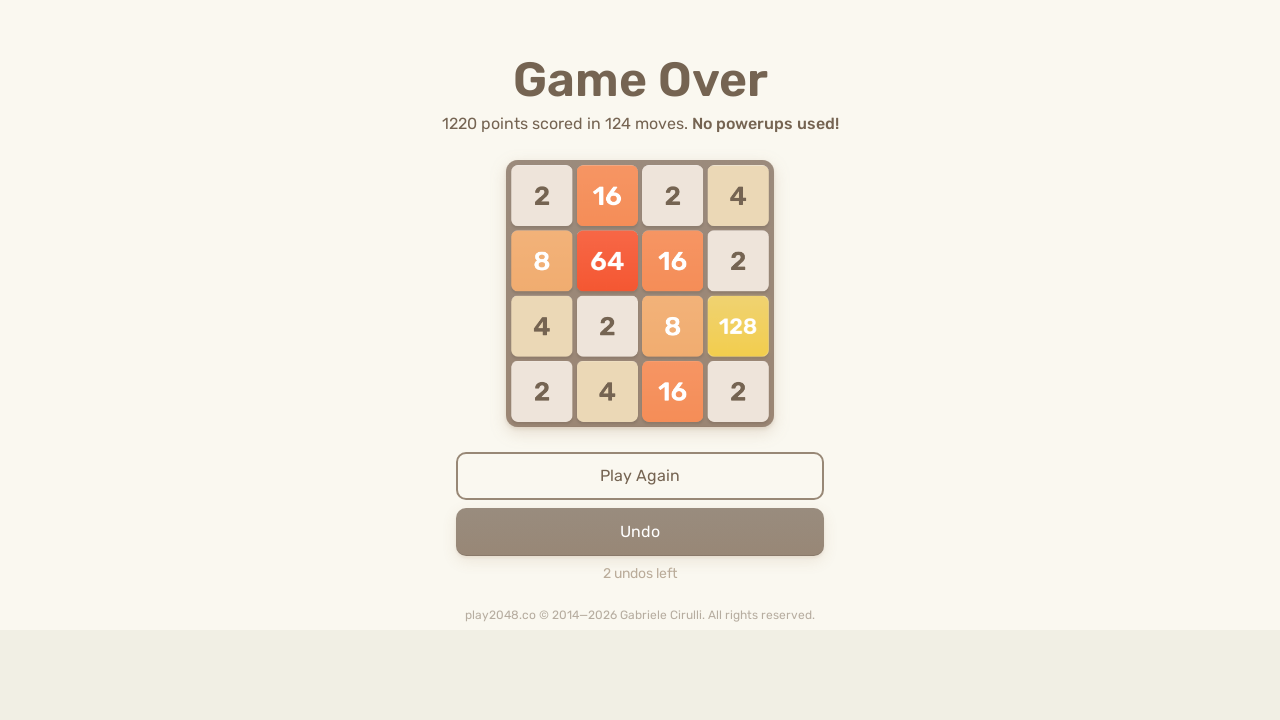

Pressed ArrowDown key
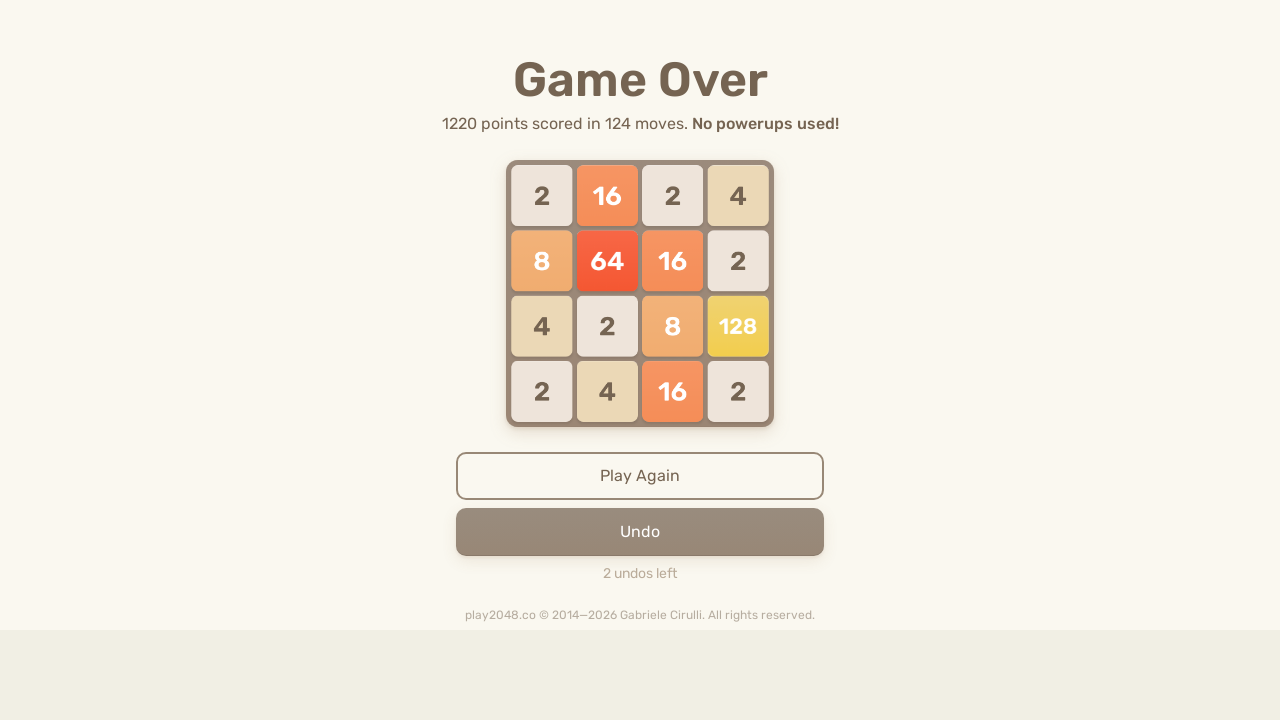

Pressed ArrowLeft key
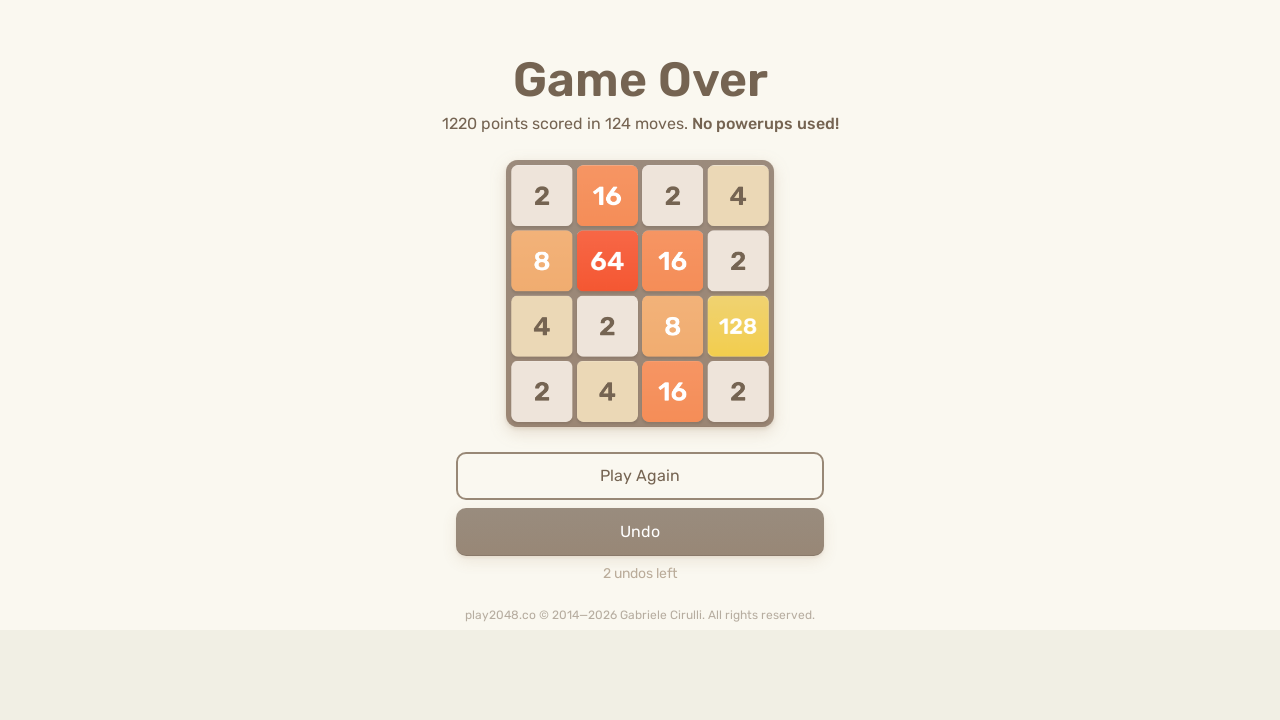

Checked for game over condition (cycle 42/50)
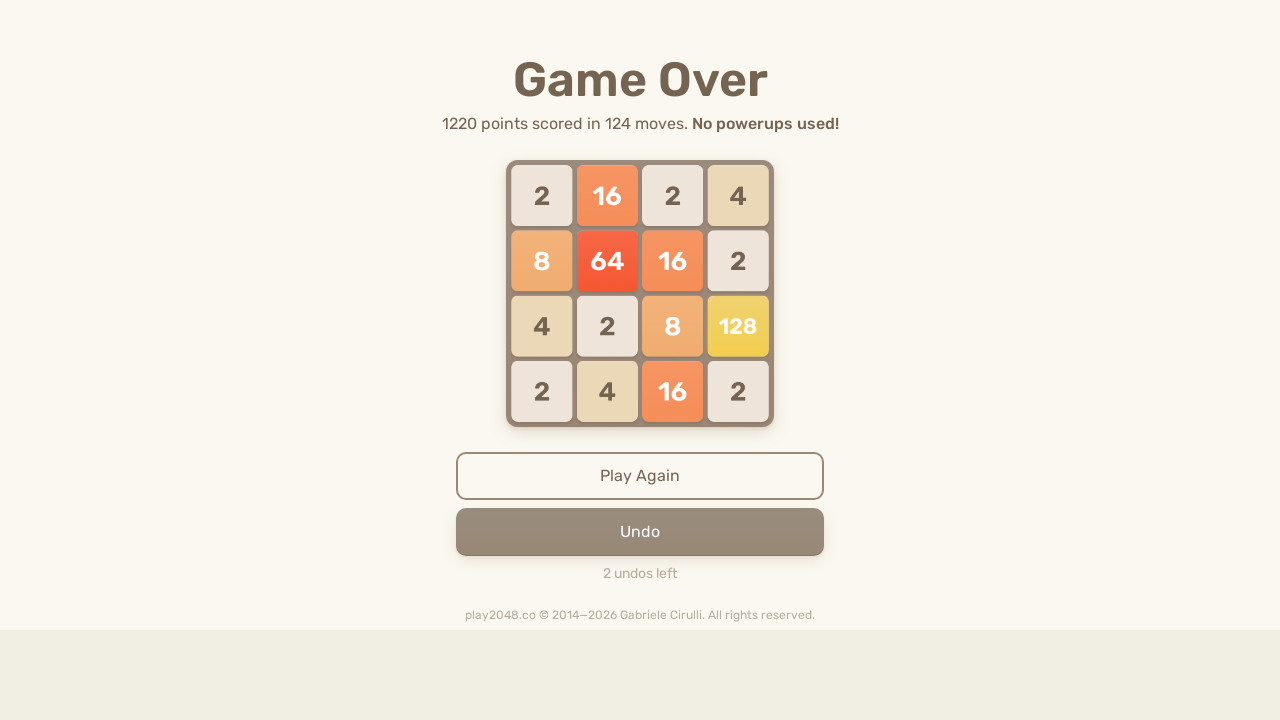

Pressed ArrowUp key
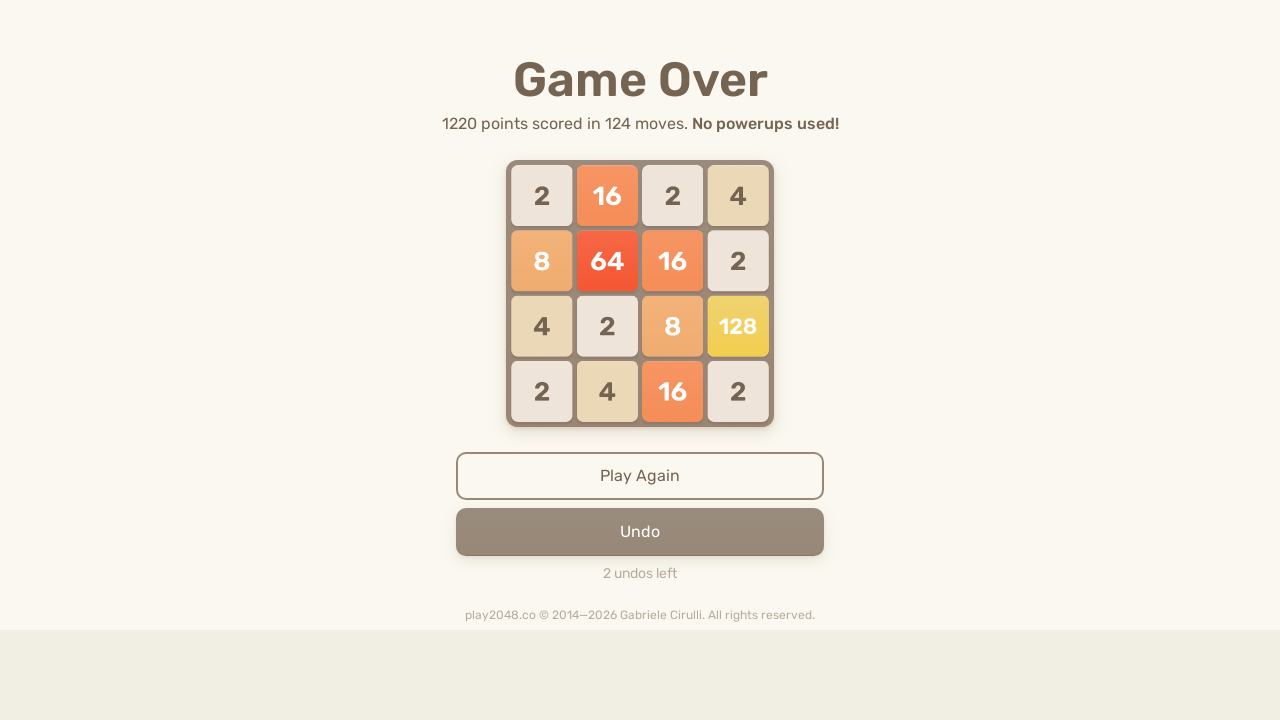

Pressed ArrowRight key
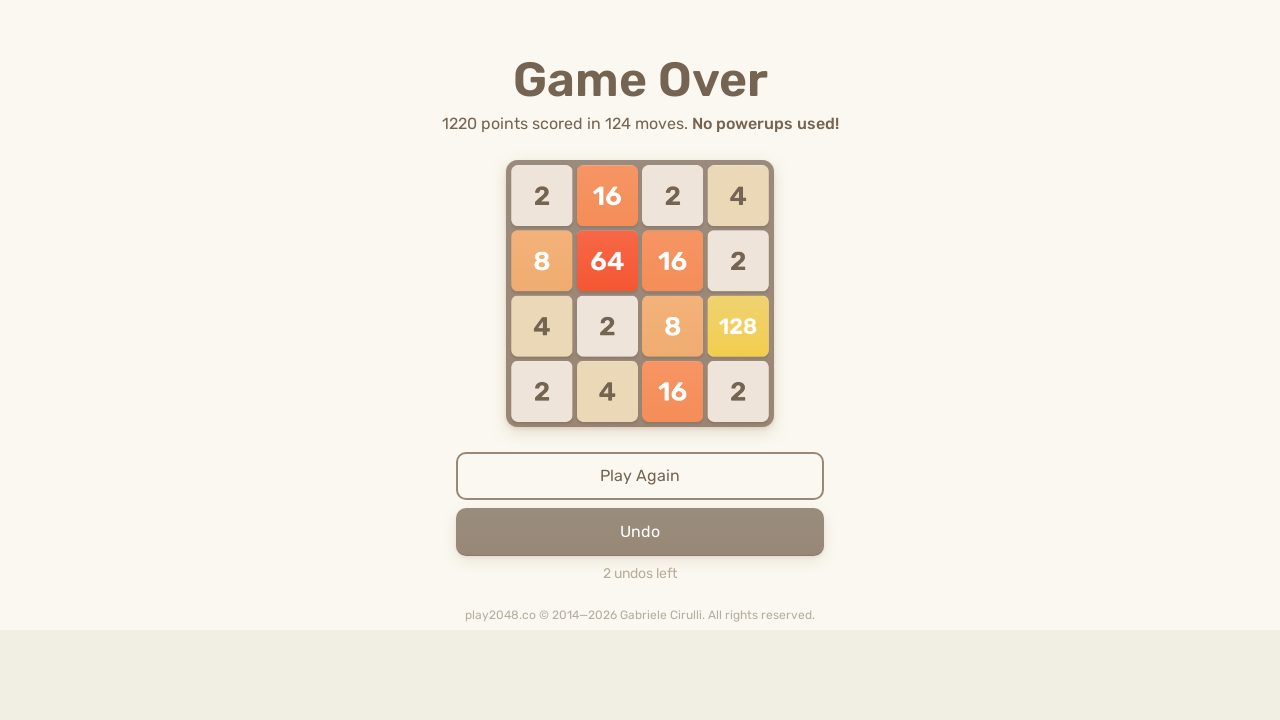

Pressed ArrowDown key
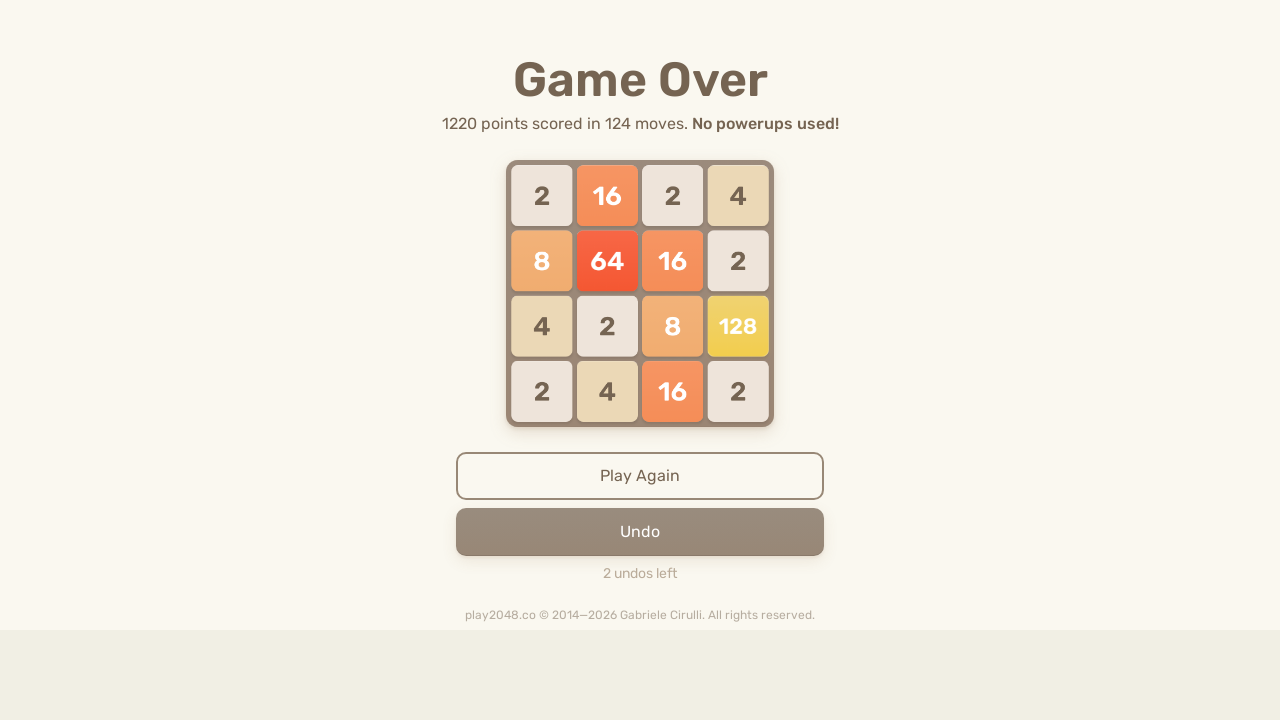

Pressed ArrowLeft key
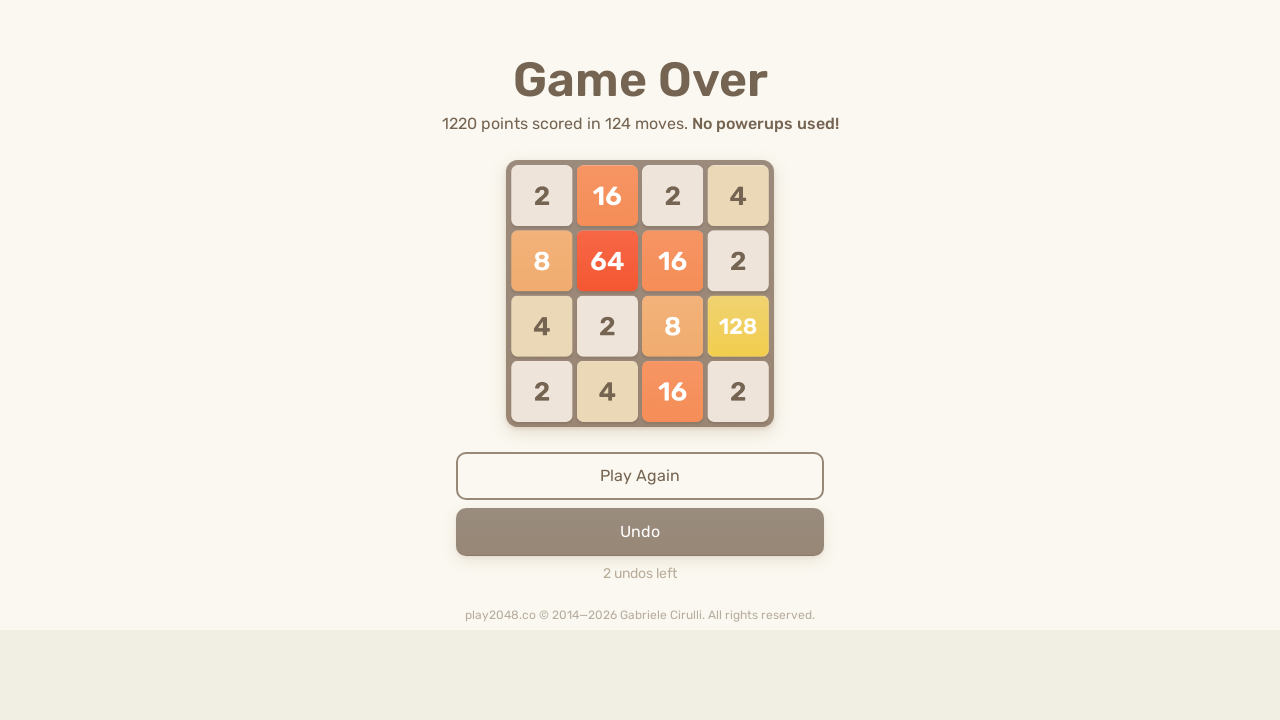

Checked for game over condition (cycle 43/50)
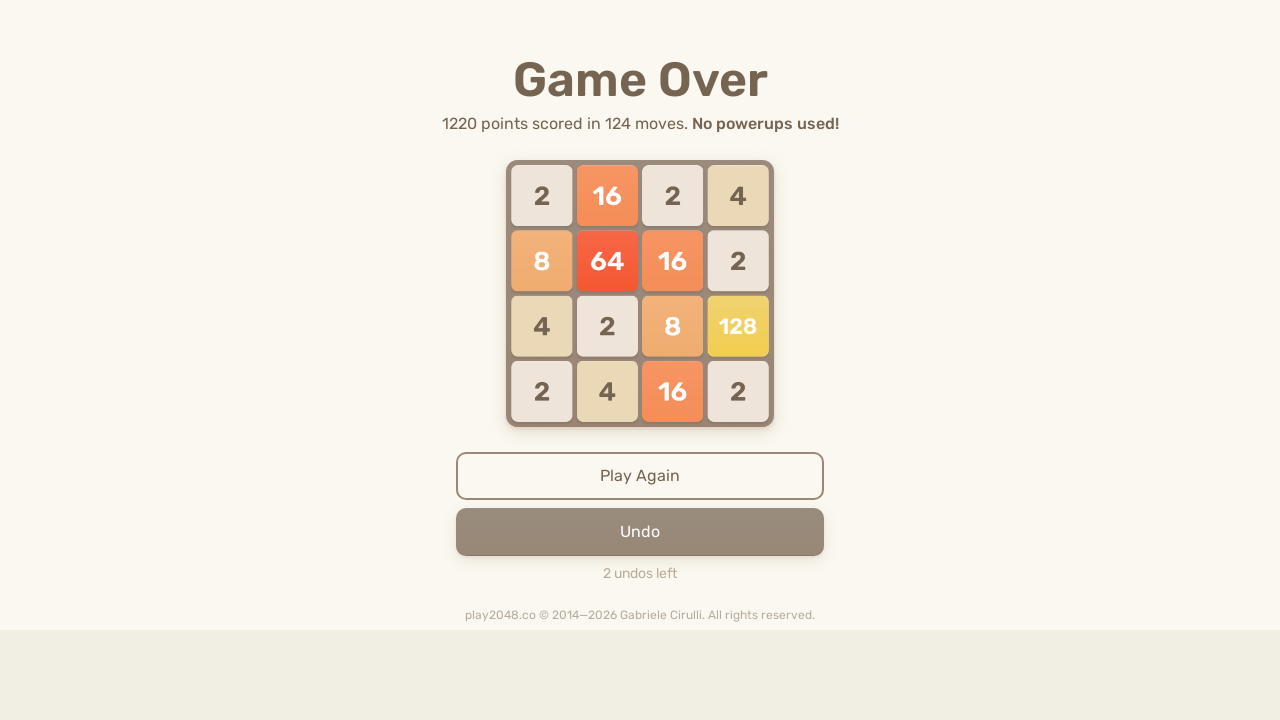

Pressed ArrowUp key
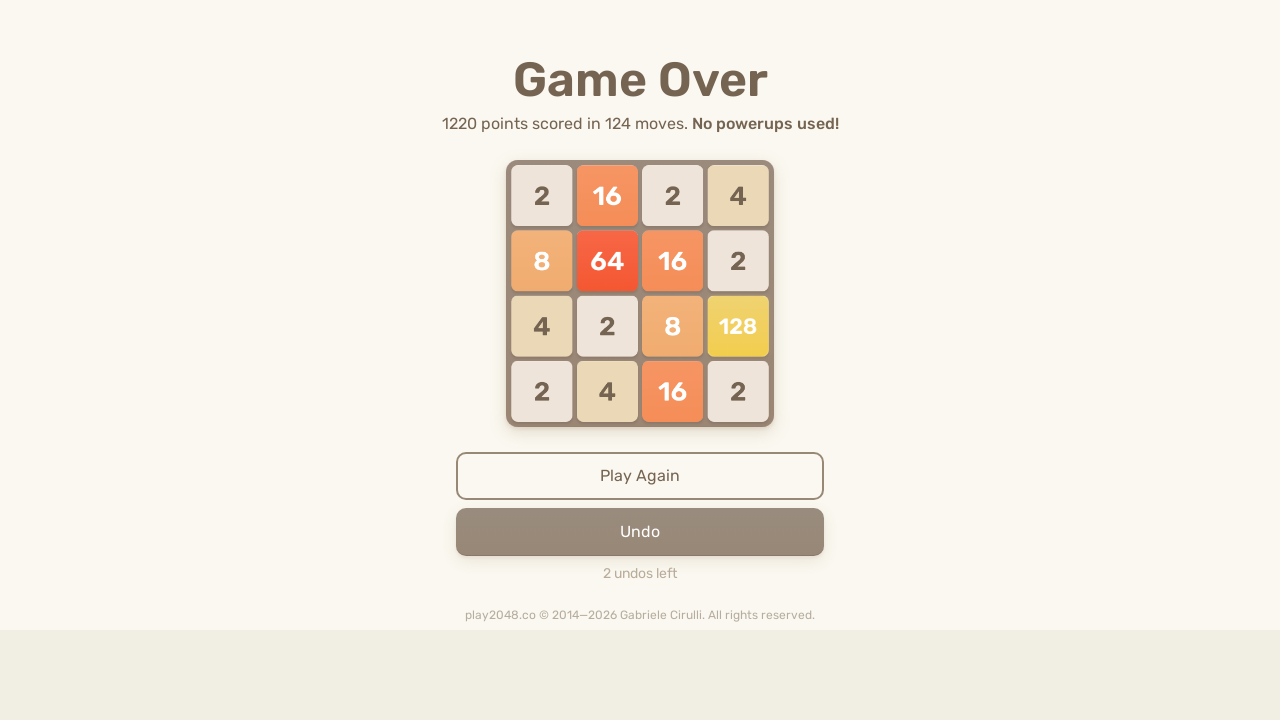

Pressed ArrowRight key
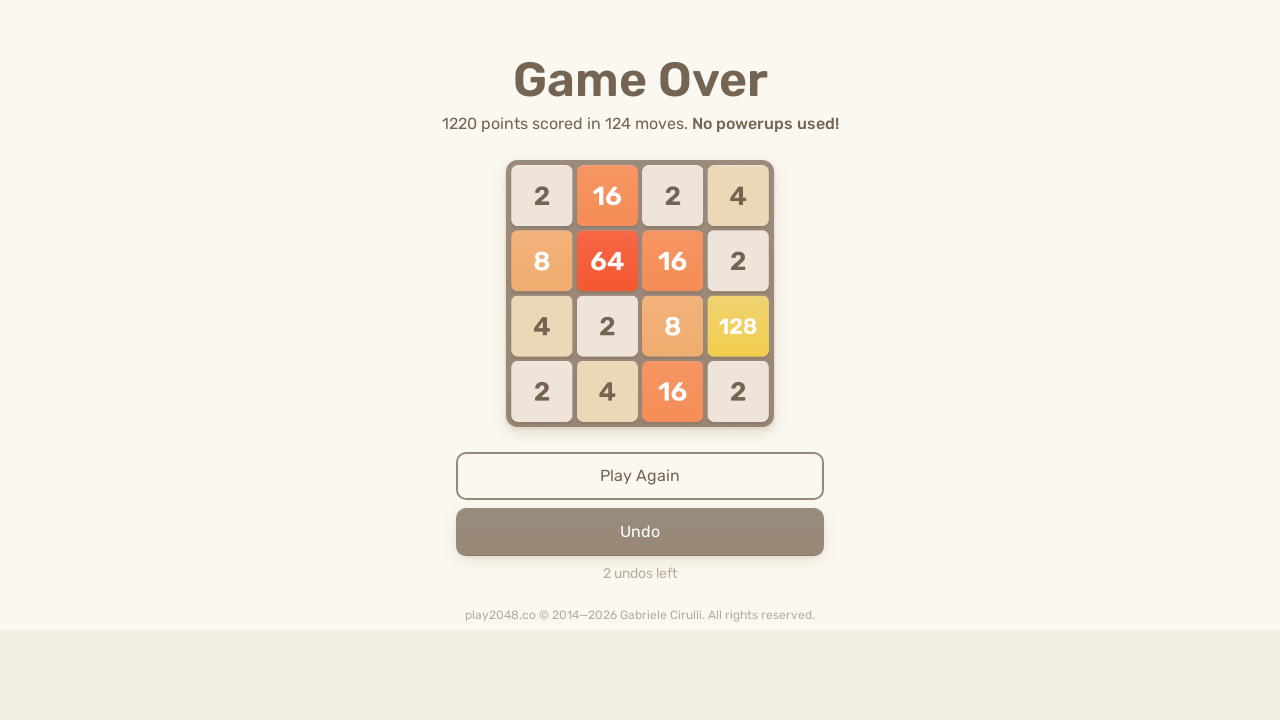

Pressed ArrowDown key
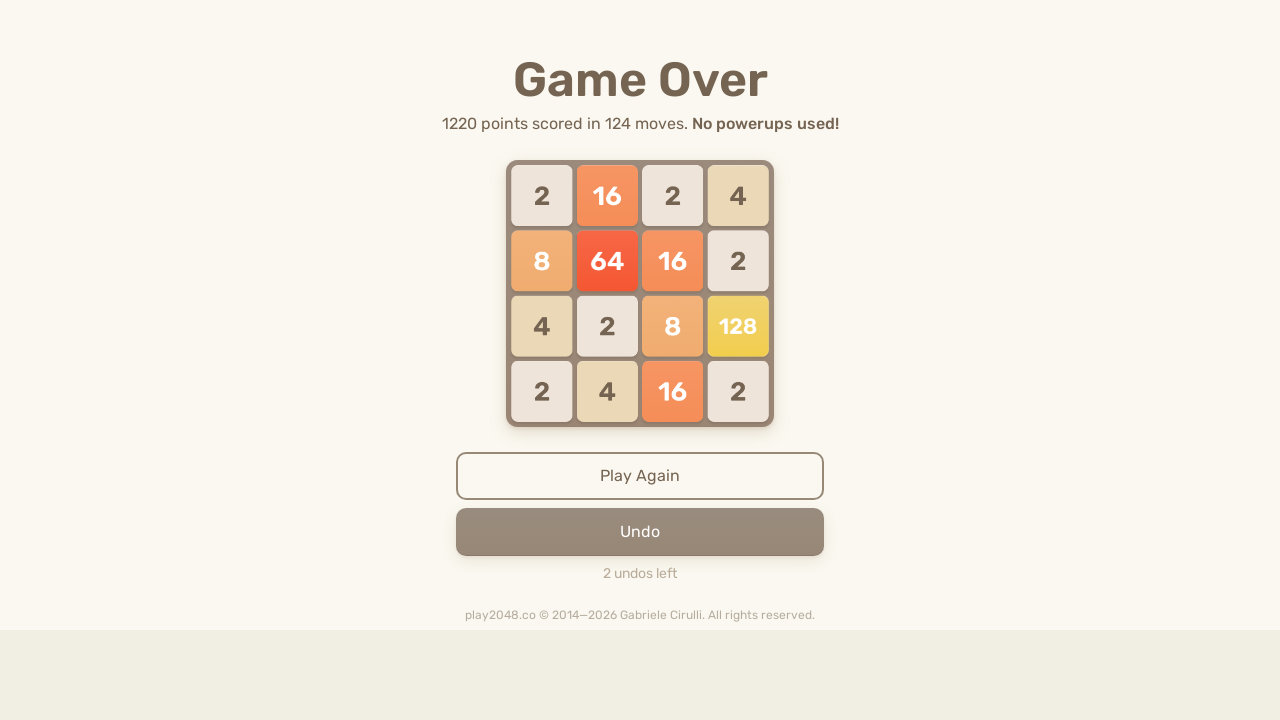

Pressed ArrowLeft key
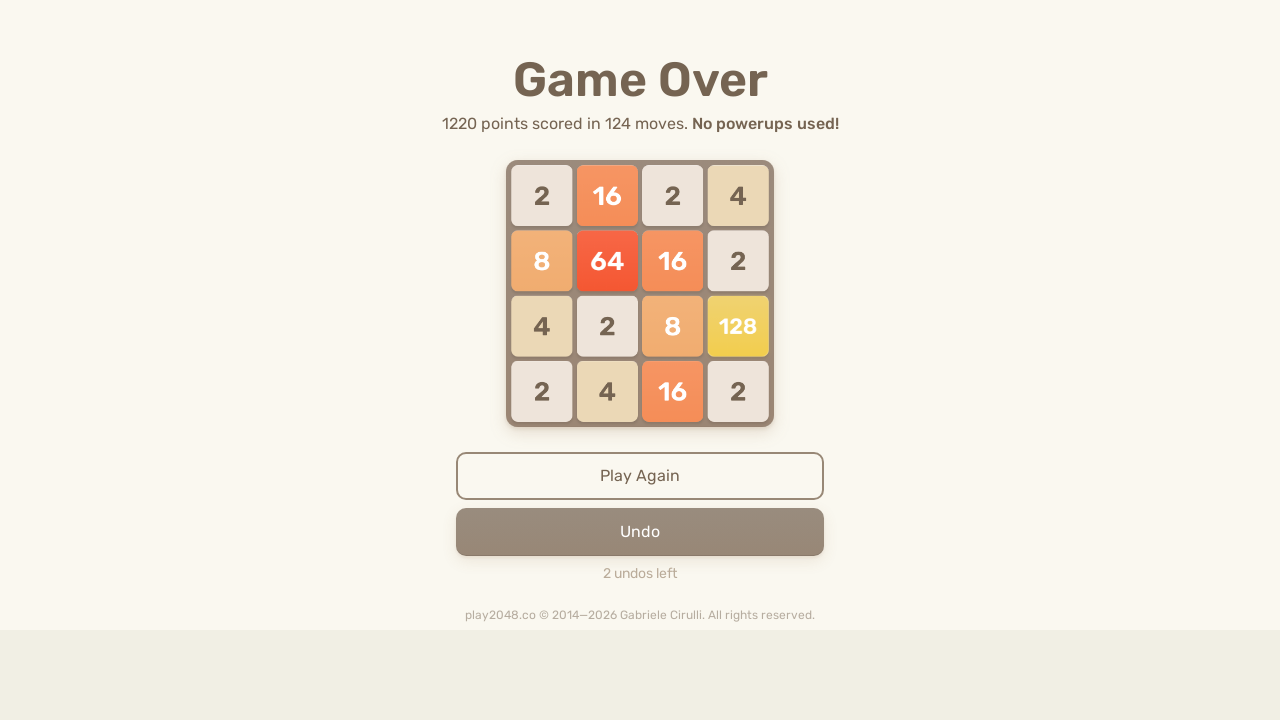

Checked for game over condition (cycle 44/50)
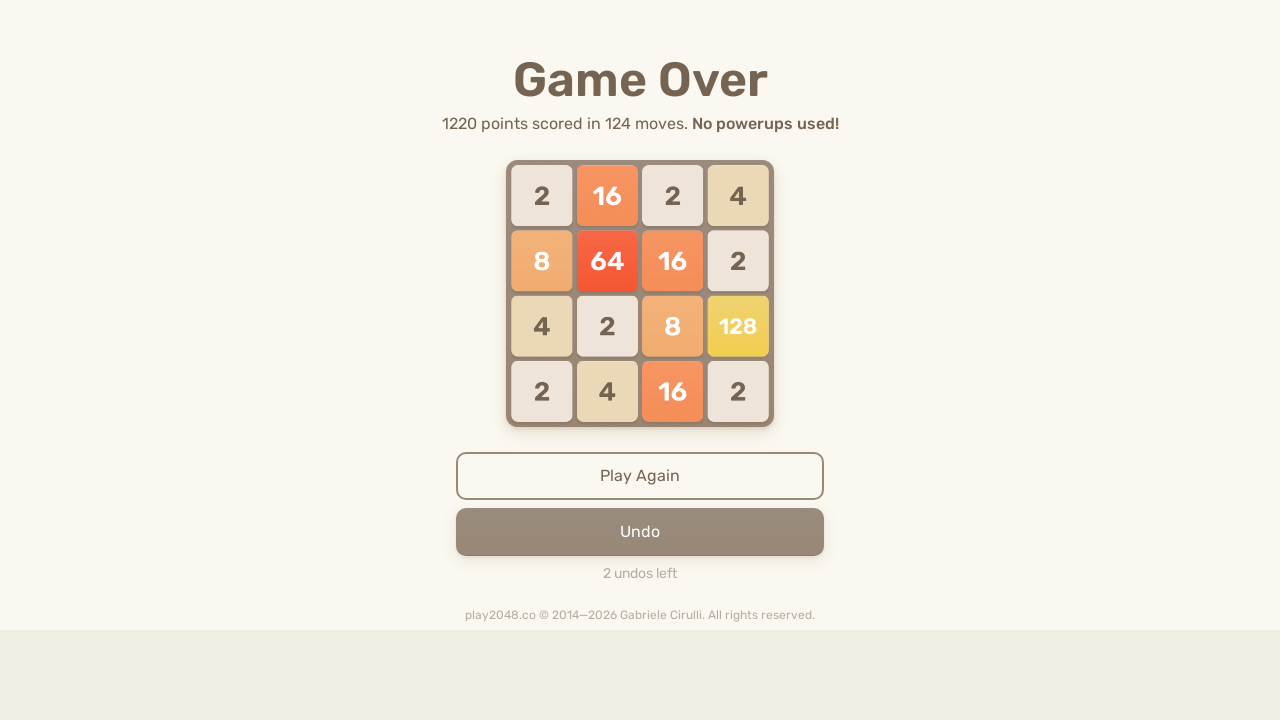

Pressed ArrowUp key
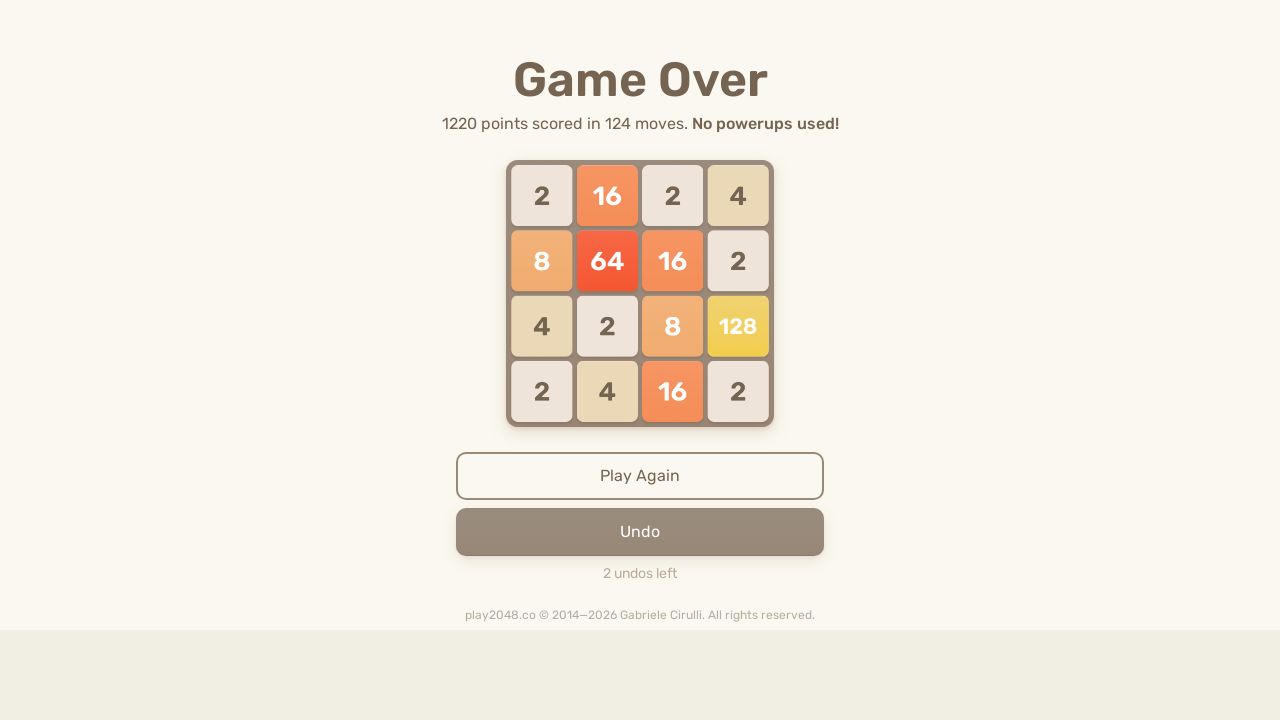

Pressed ArrowRight key
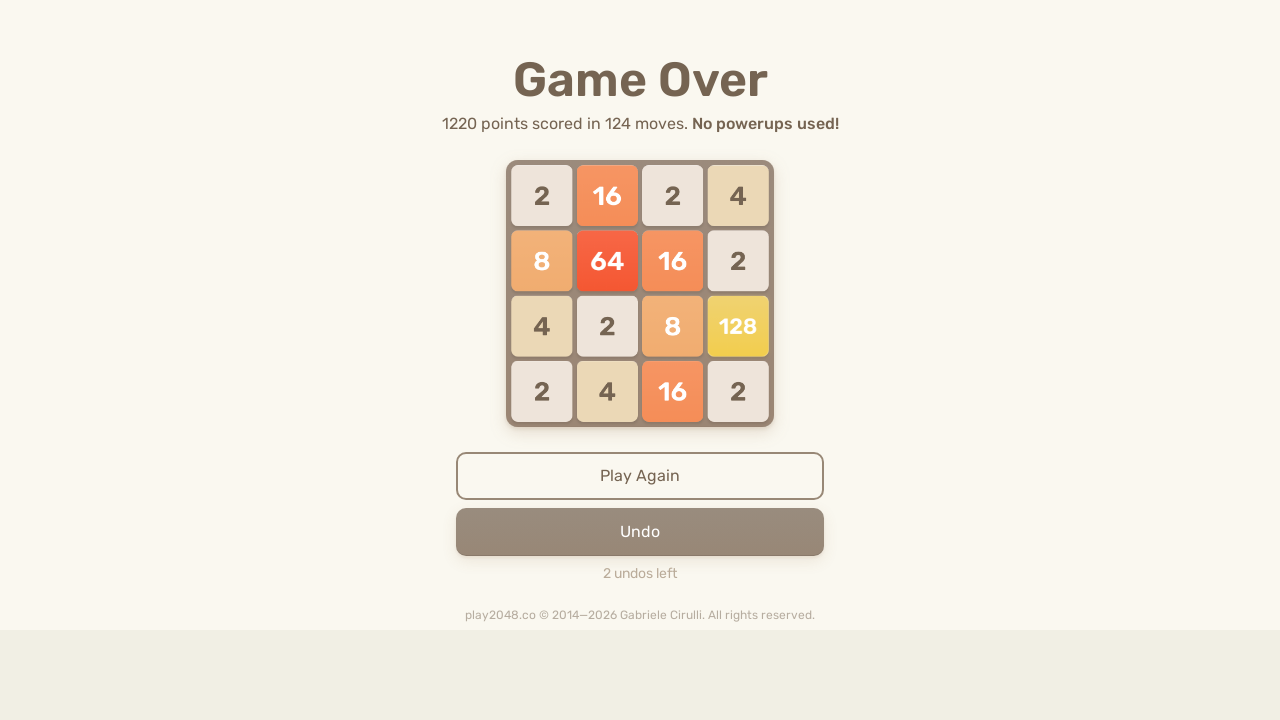

Pressed ArrowDown key
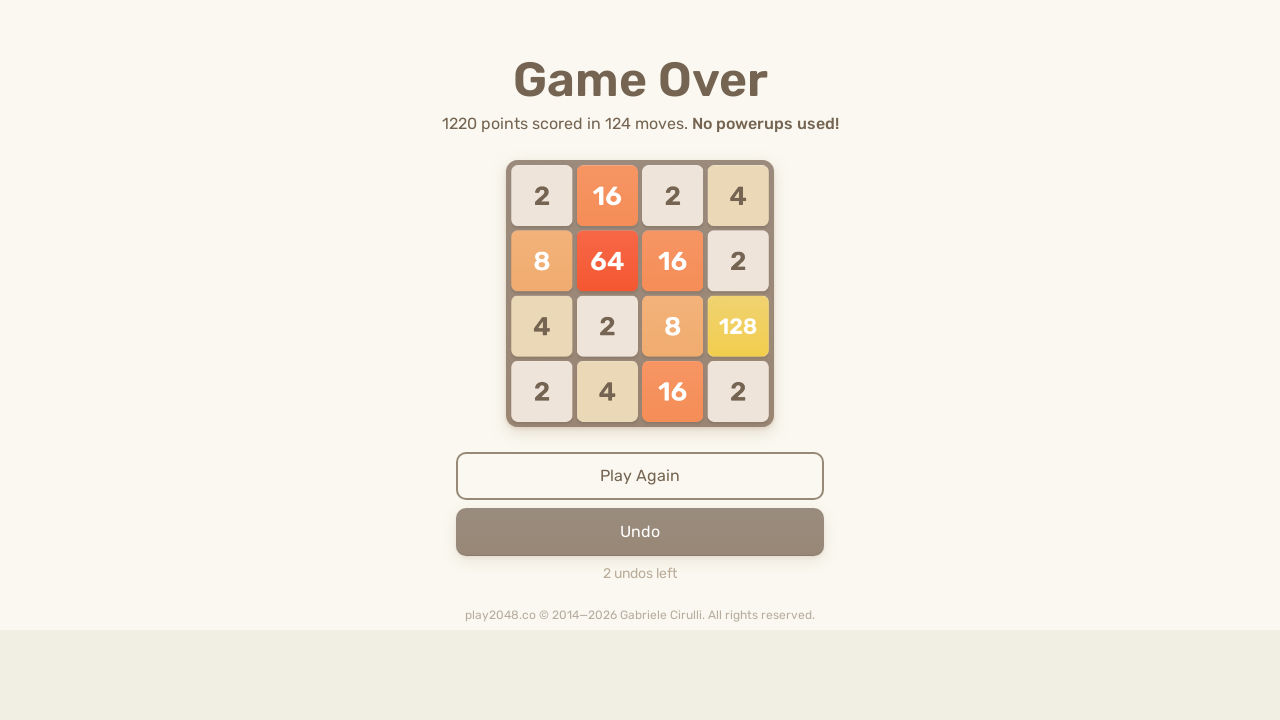

Pressed ArrowLeft key
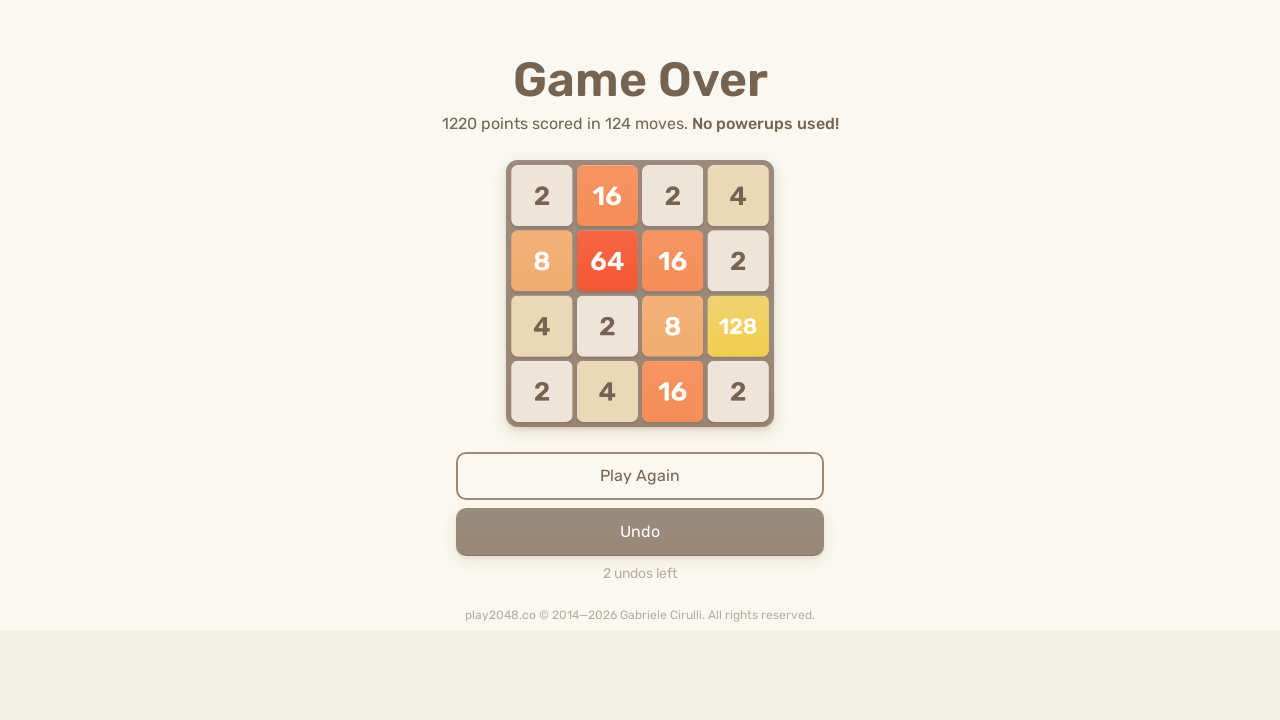

Checked for game over condition (cycle 45/50)
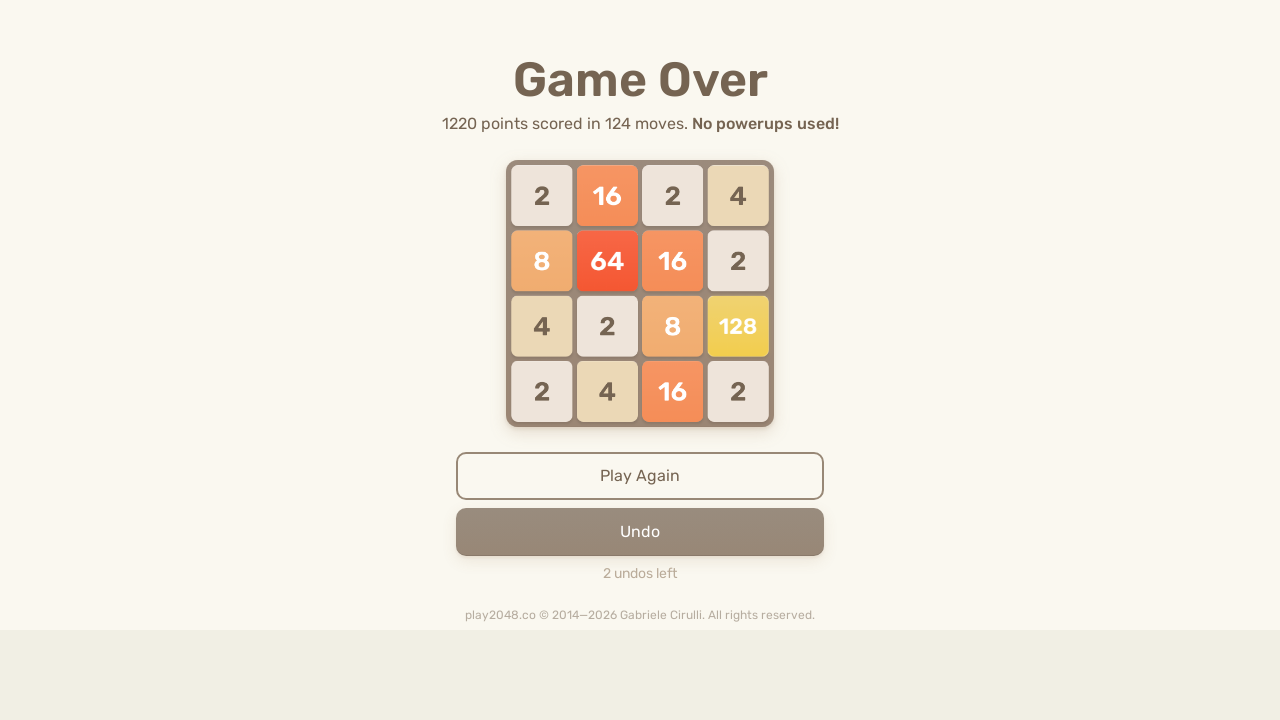

Pressed ArrowUp key
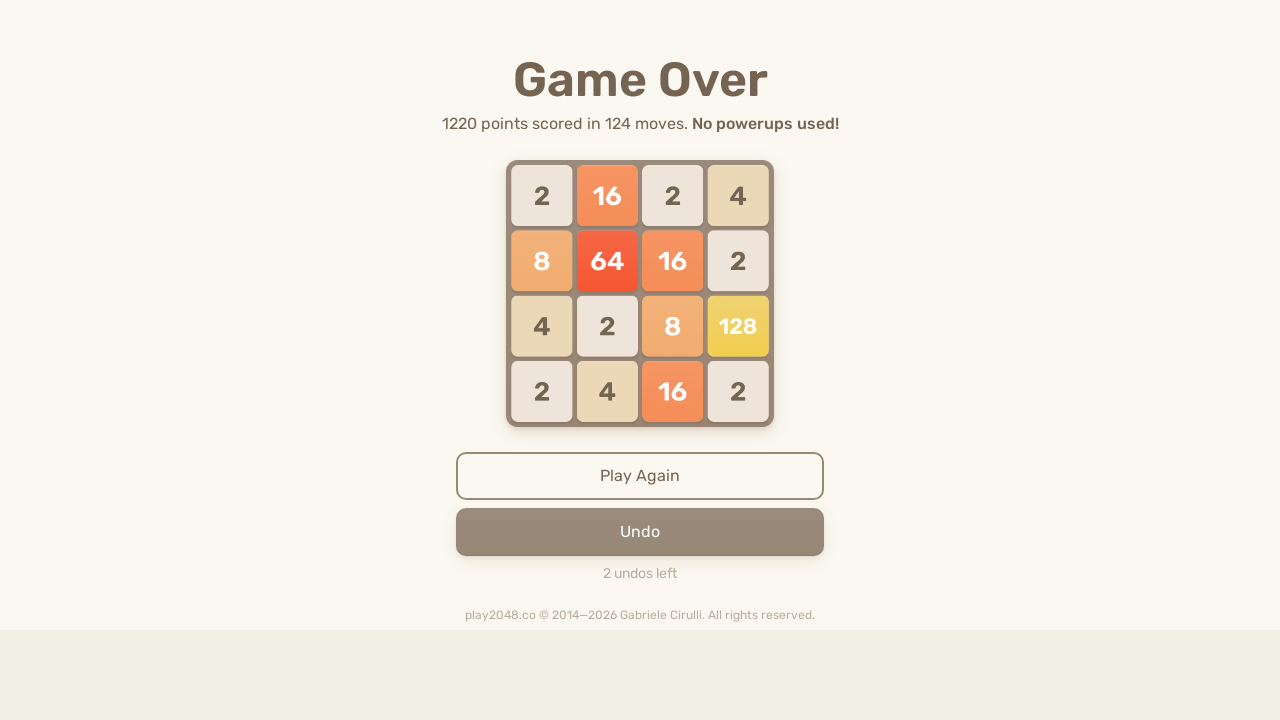

Pressed ArrowRight key
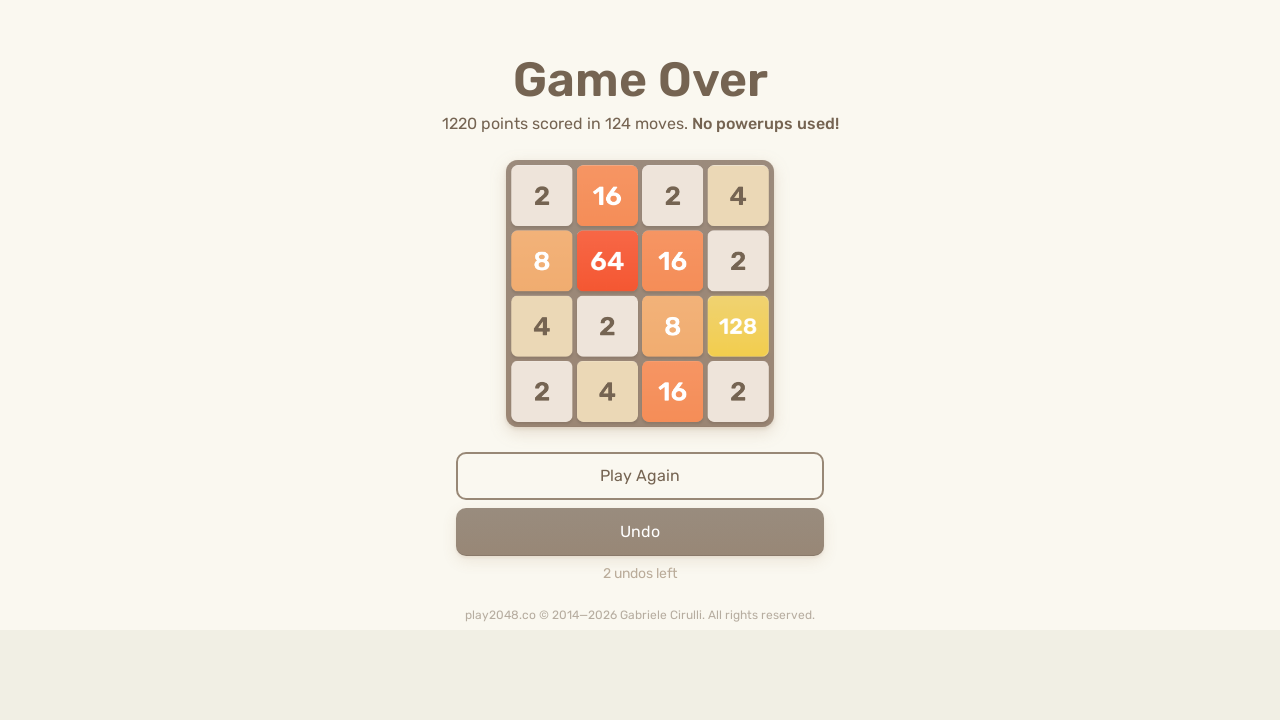

Pressed ArrowDown key
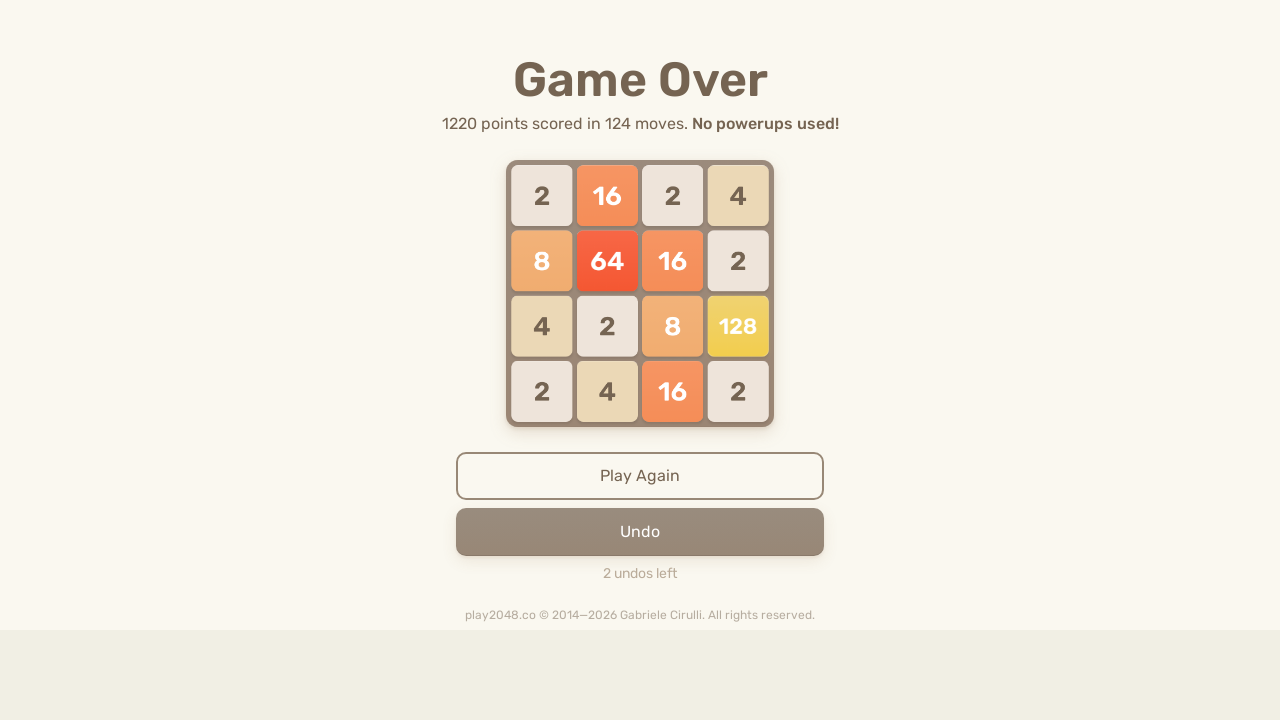

Pressed ArrowLeft key
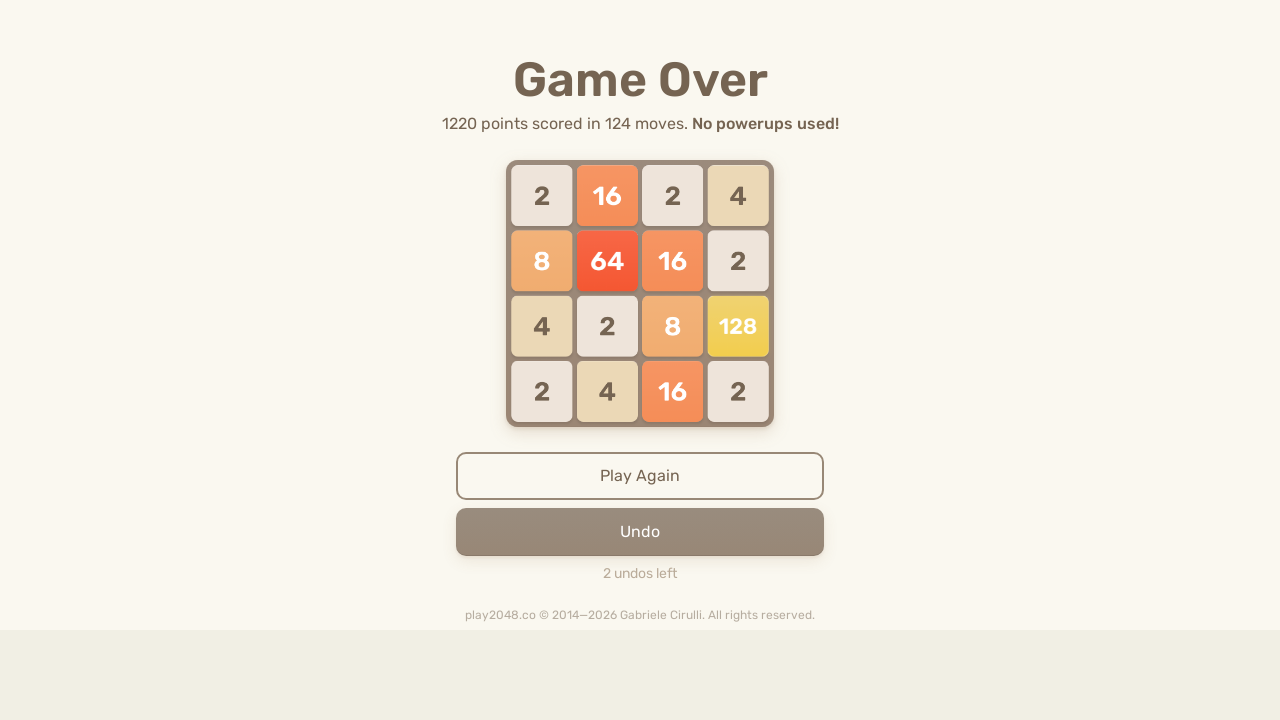

Checked for game over condition (cycle 46/50)
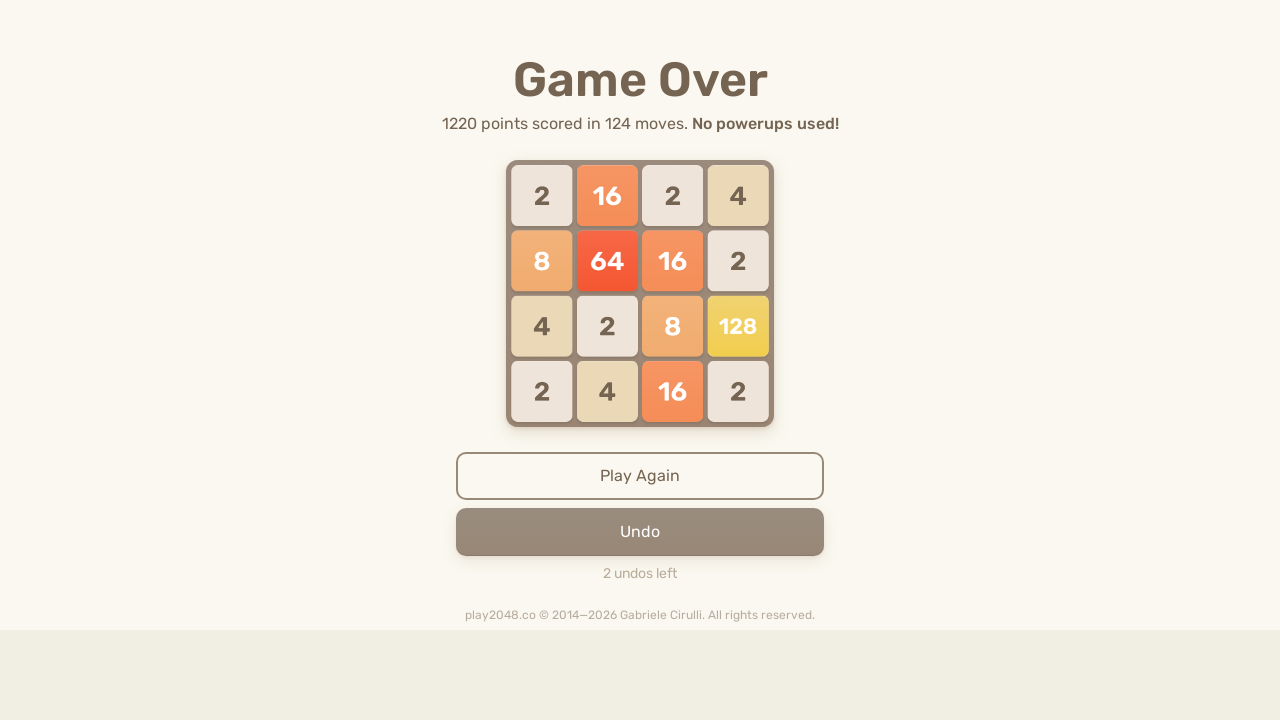

Pressed ArrowUp key
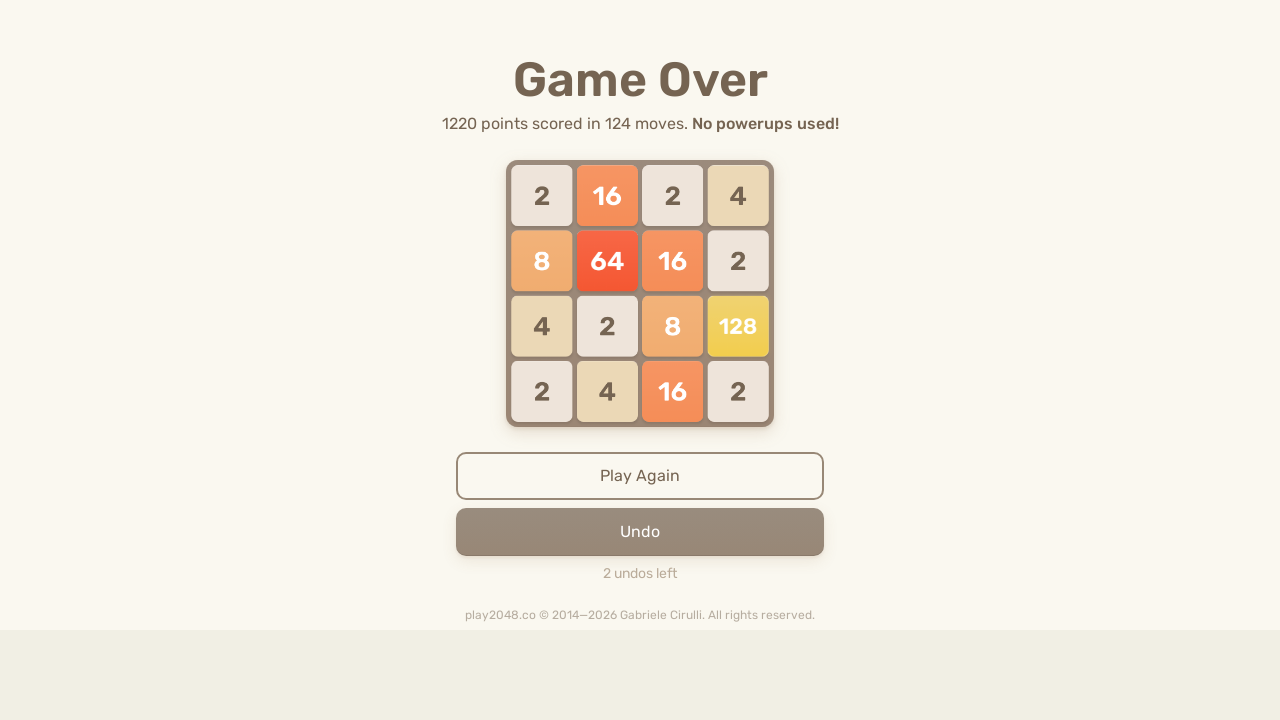

Pressed ArrowRight key
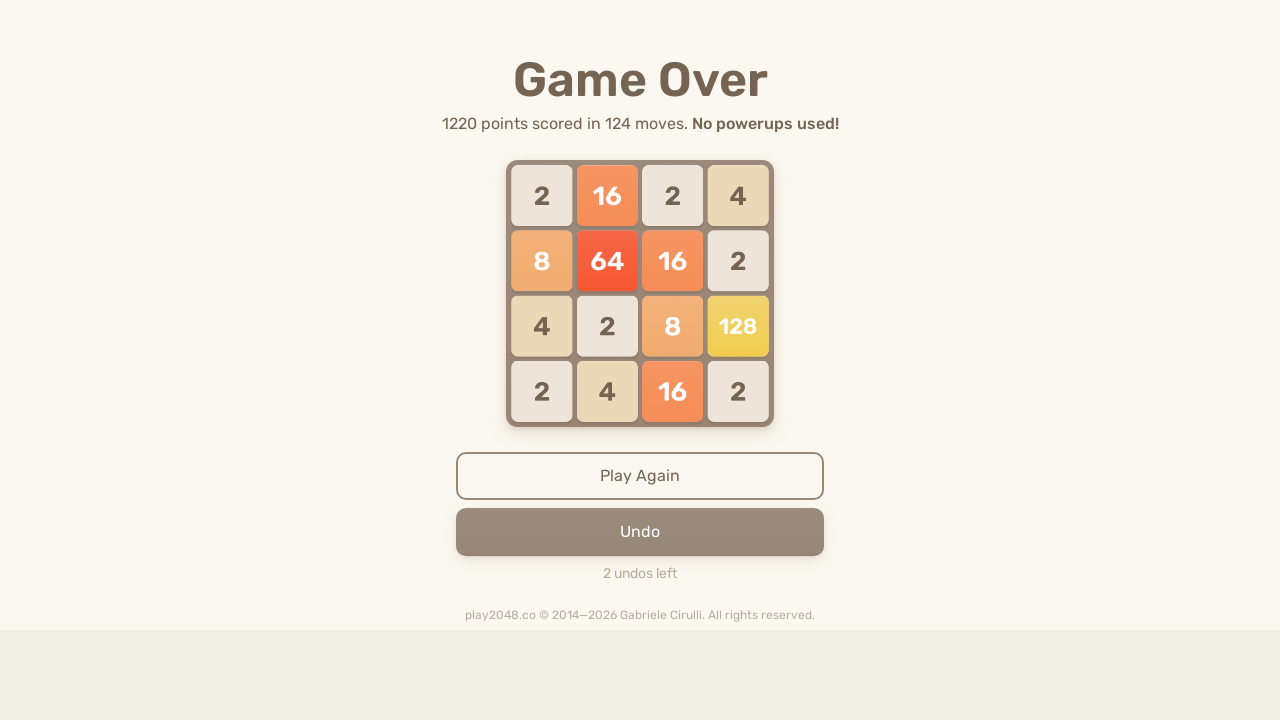

Pressed ArrowDown key
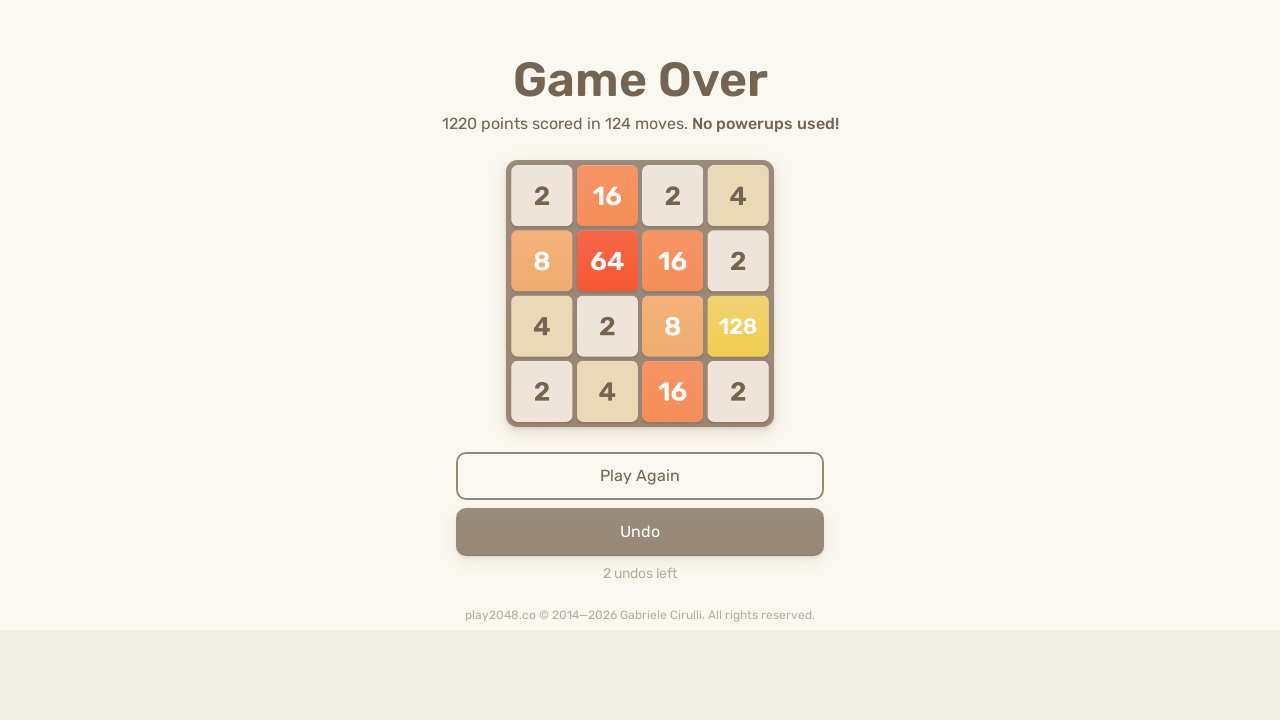

Pressed ArrowLeft key
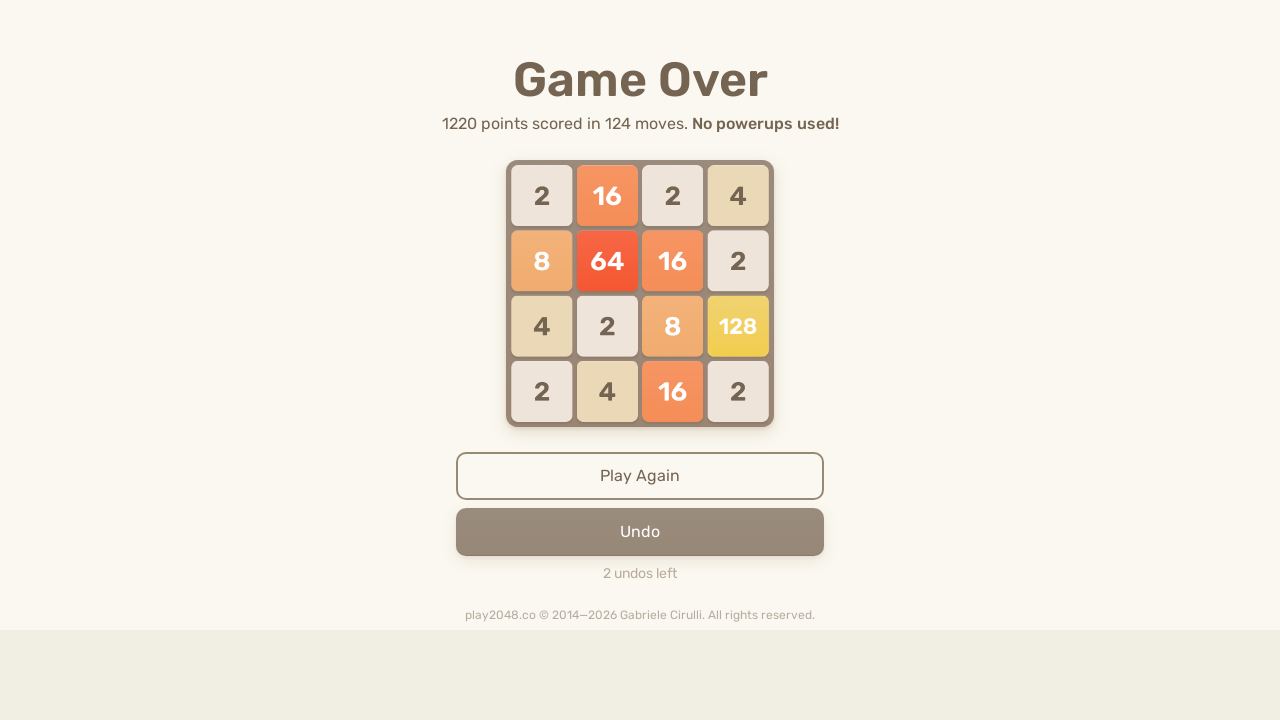

Checked for game over condition (cycle 47/50)
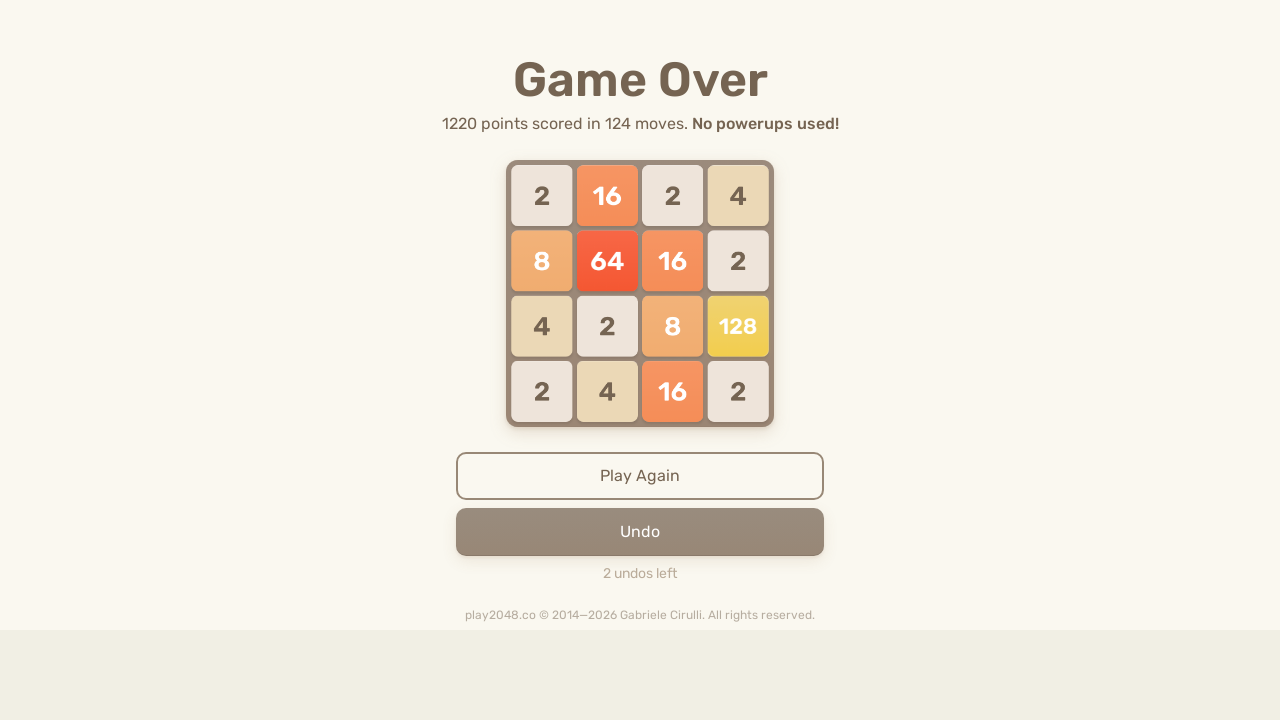

Pressed ArrowUp key
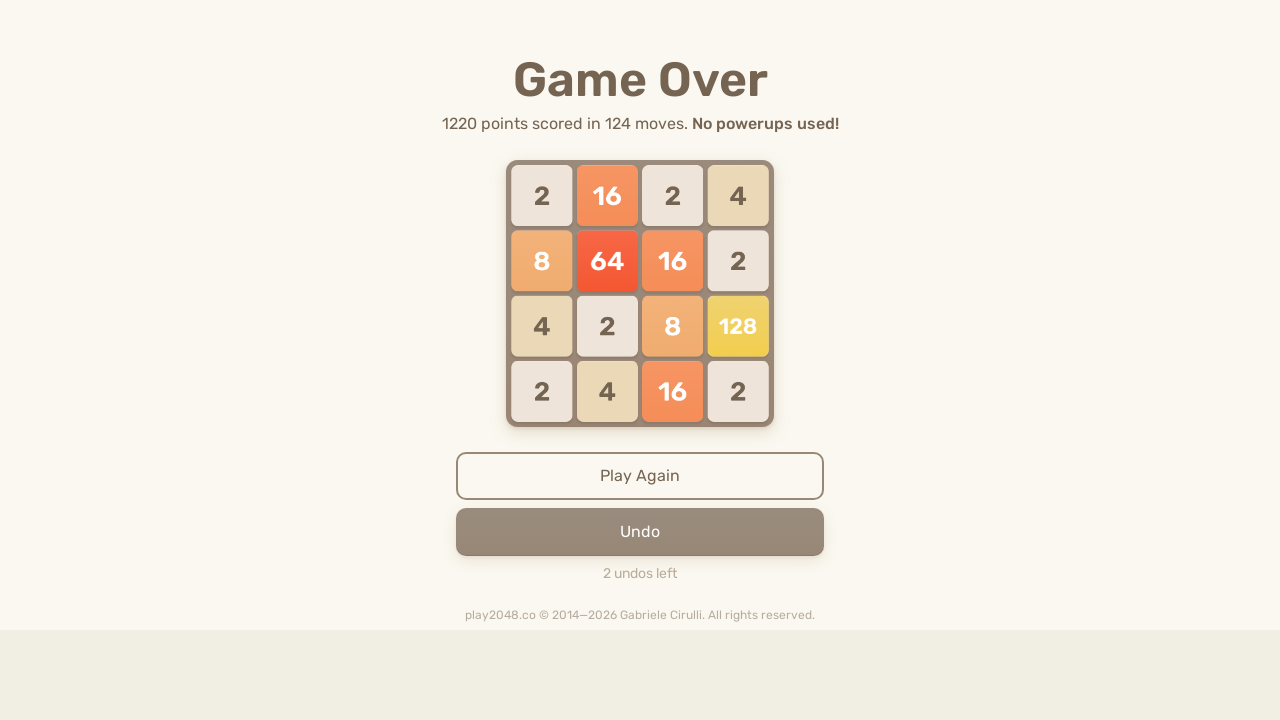

Pressed ArrowRight key
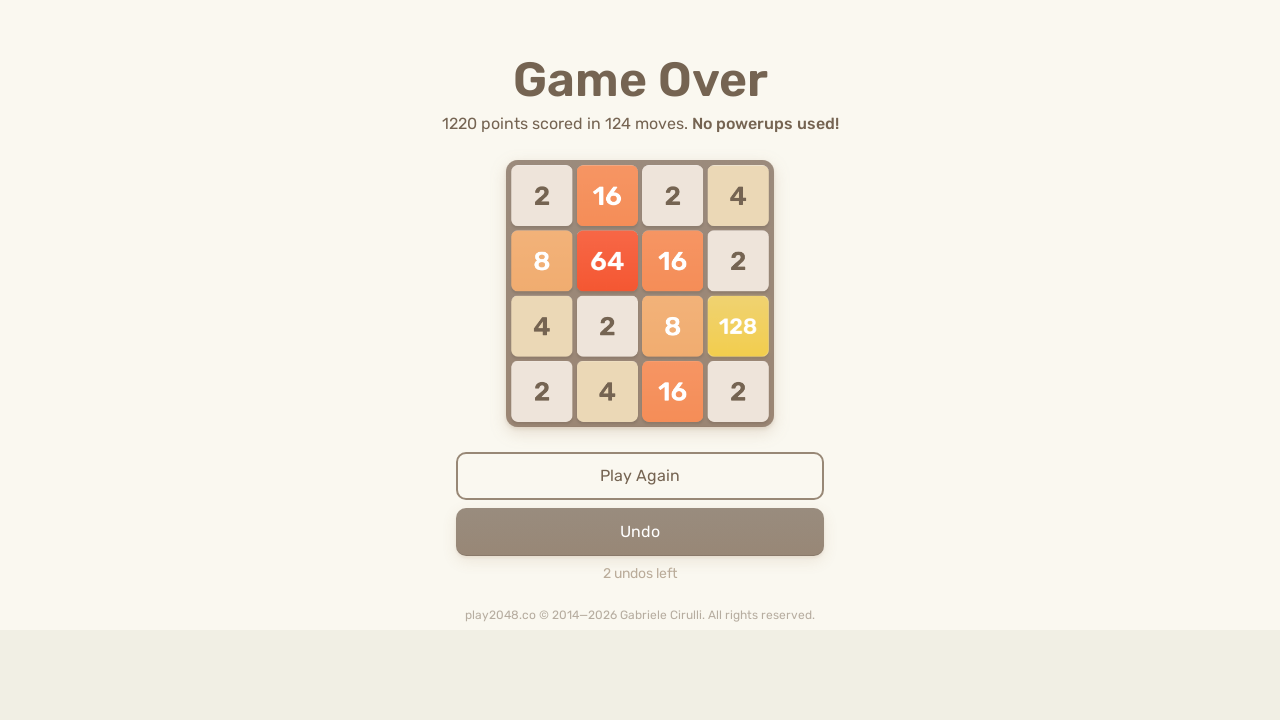

Pressed ArrowDown key
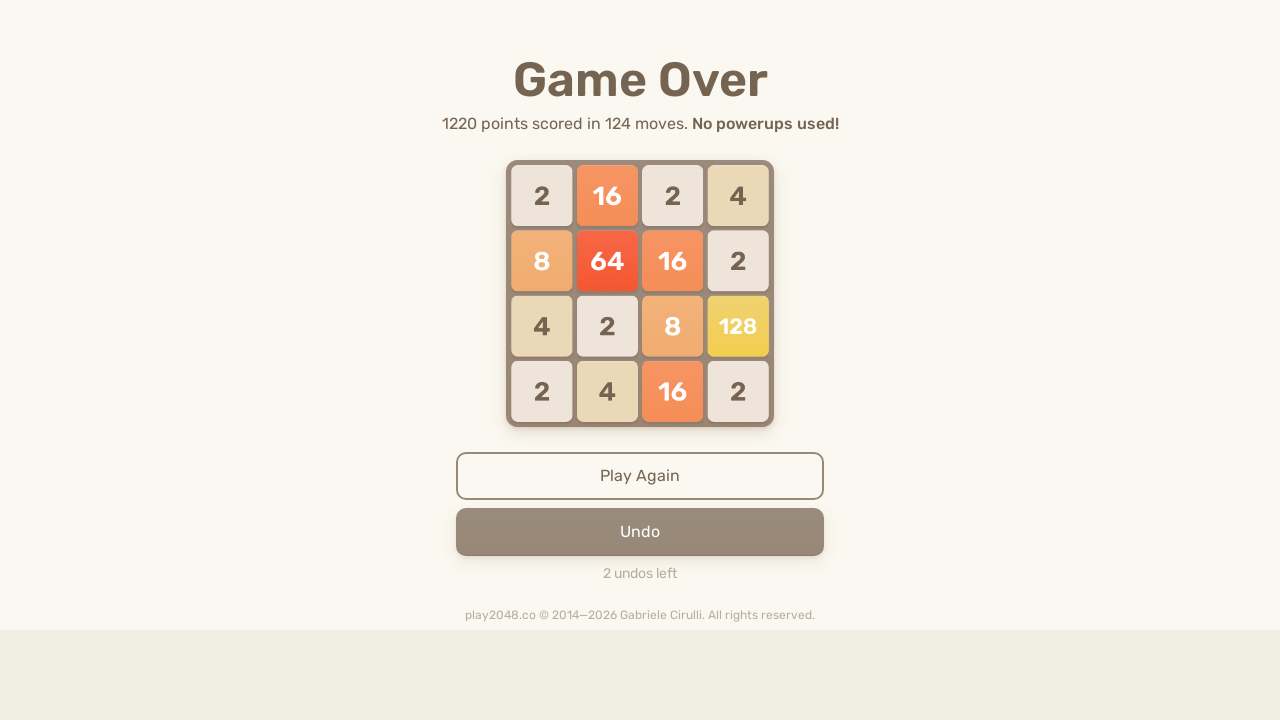

Pressed ArrowLeft key
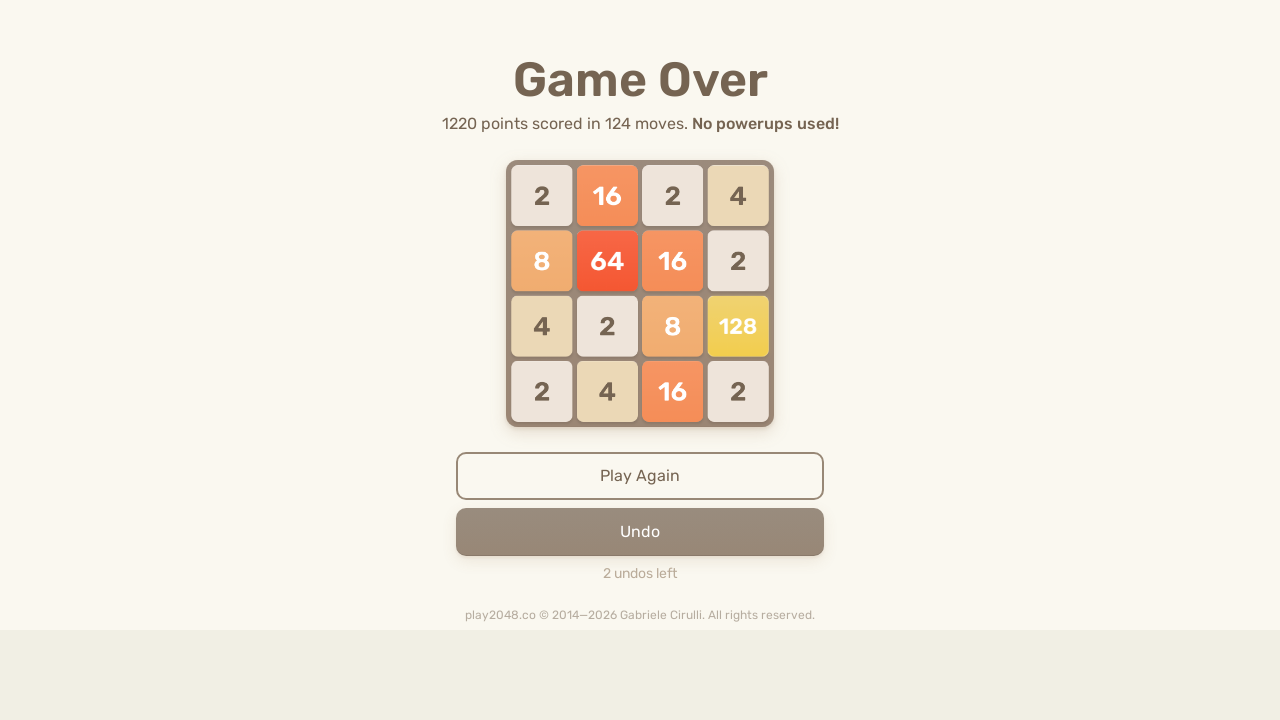

Checked for game over condition (cycle 48/50)
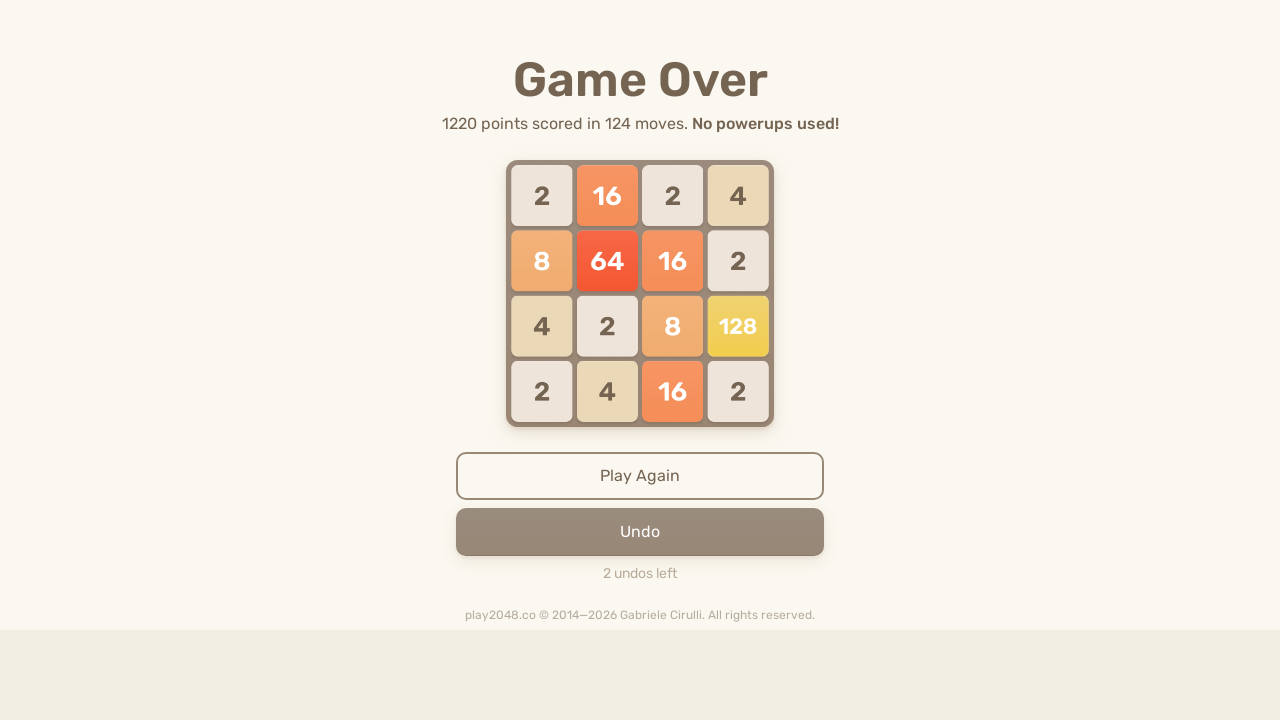

Pressed ArrowUp key
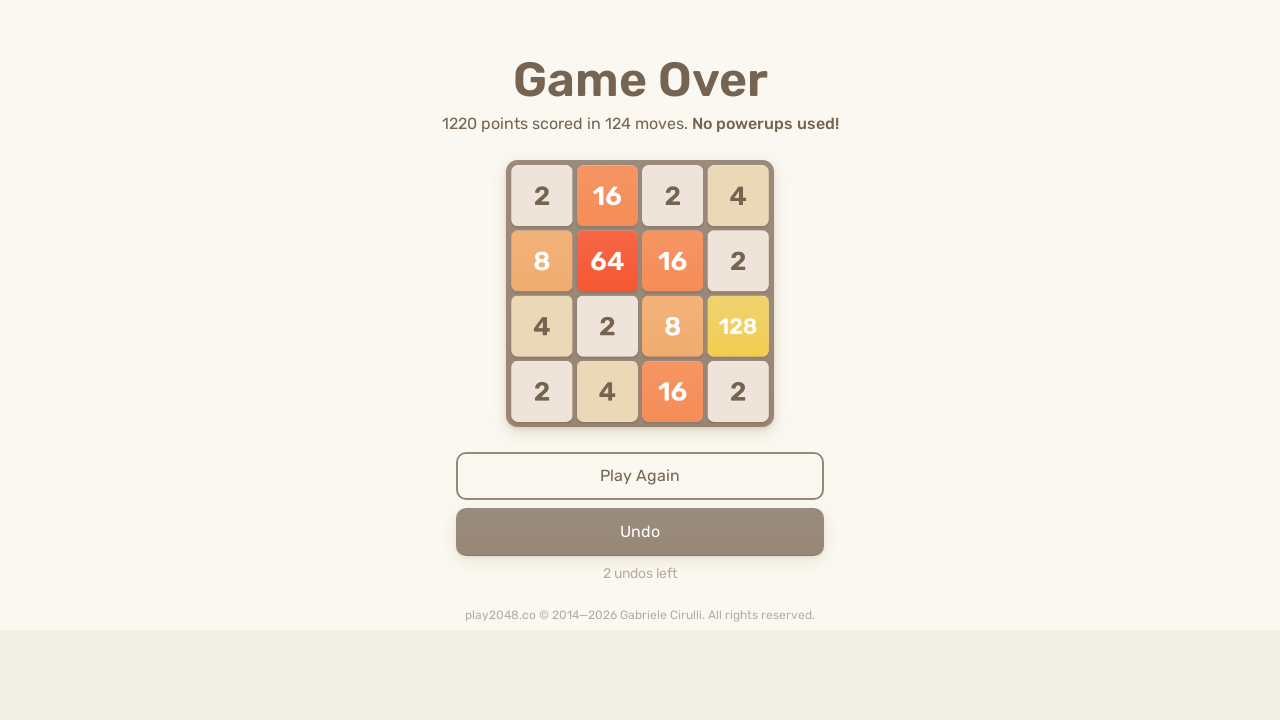

Pressed ArrowRight key
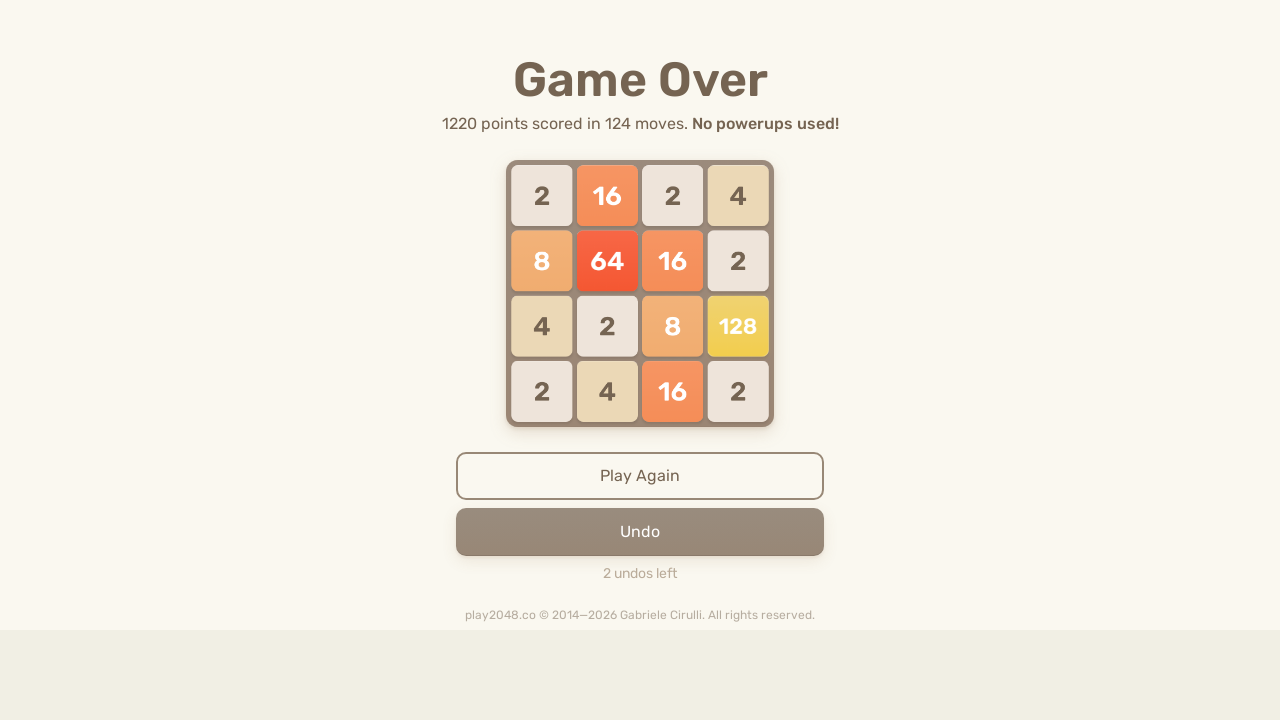

Pressed ArrowDown key
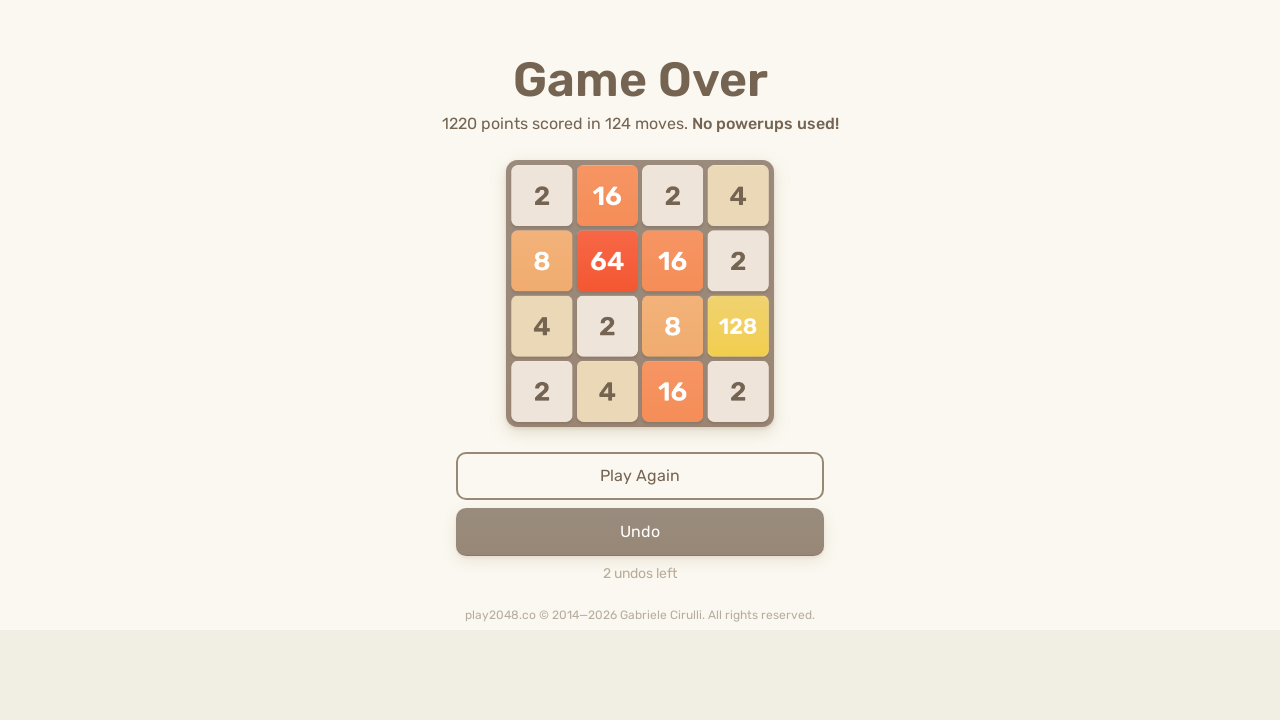

Pressed ArrowLeft key
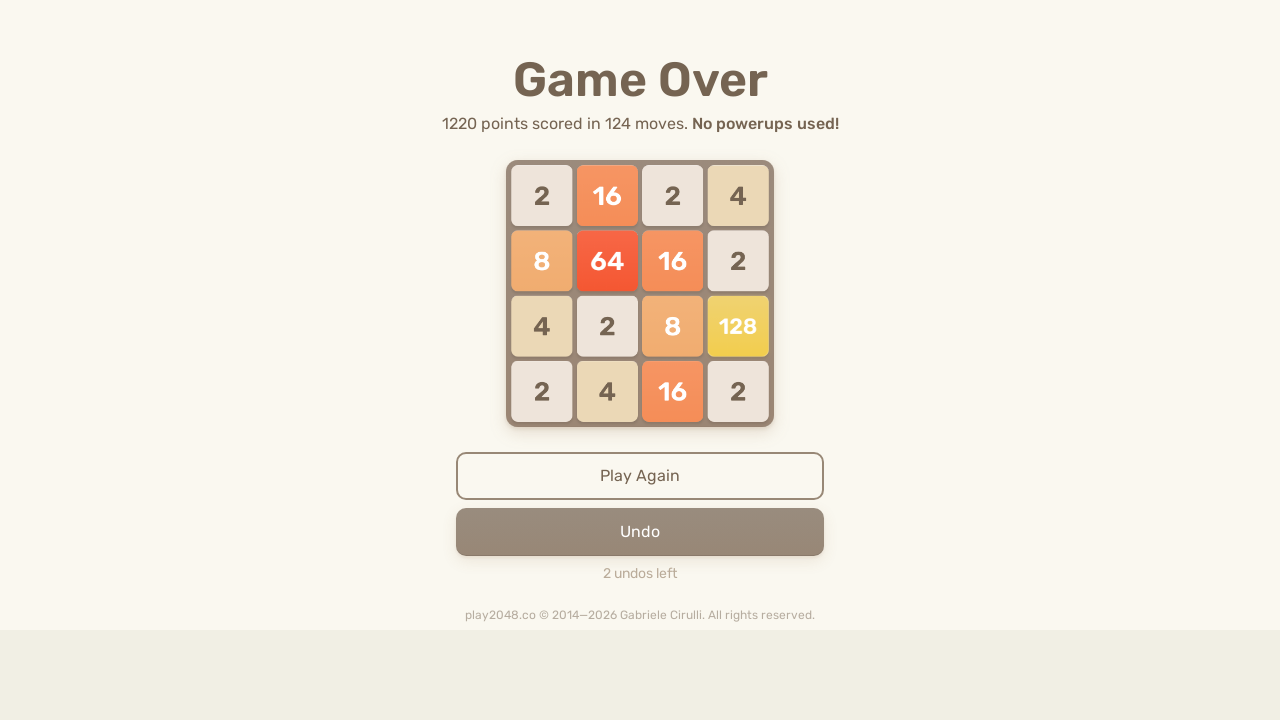

Checked for game over condition (cycle 49/50)
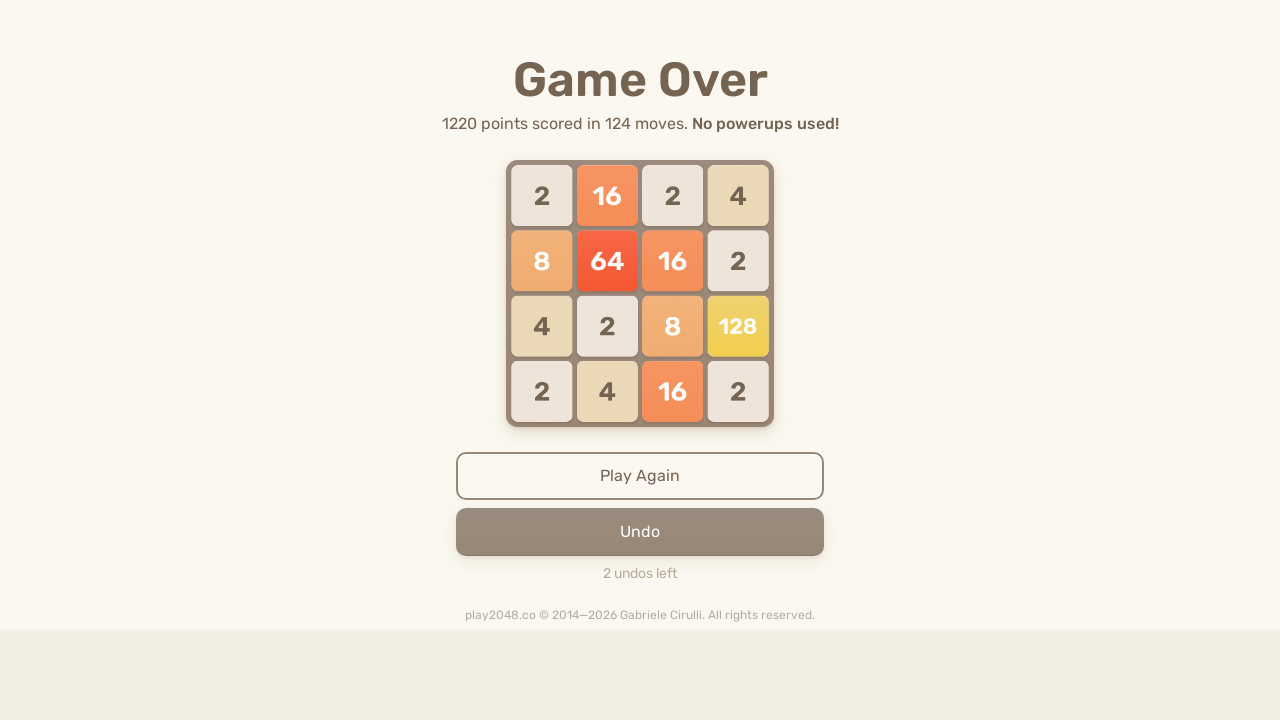

Pressed ArrowUp key
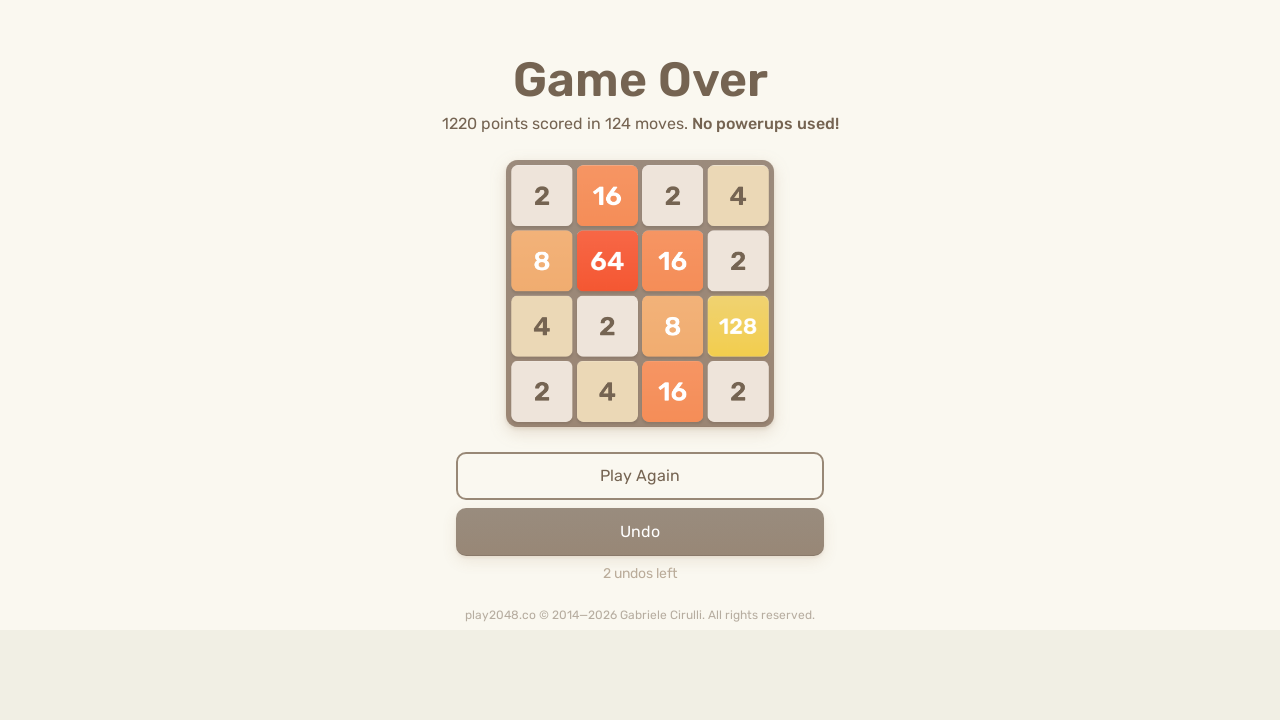

Pressed ArrowRight key
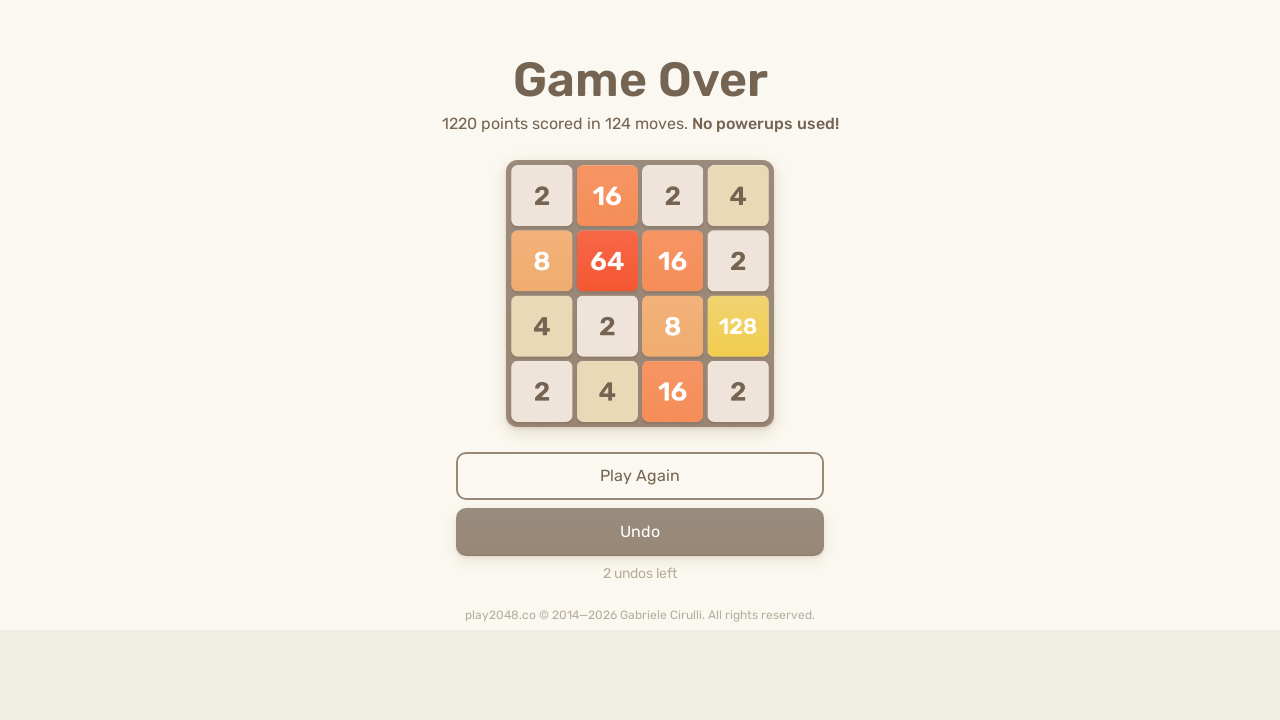

Pressed ArrowDown key
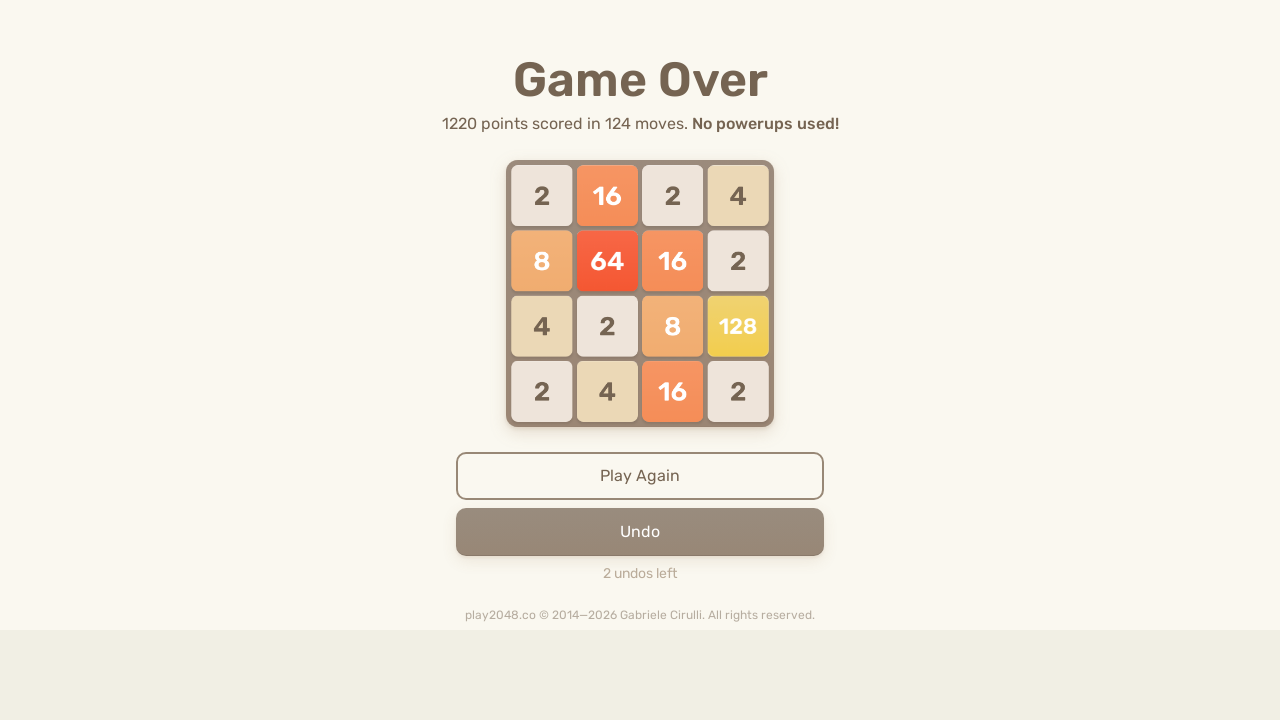

Pressed ArrowLeft key
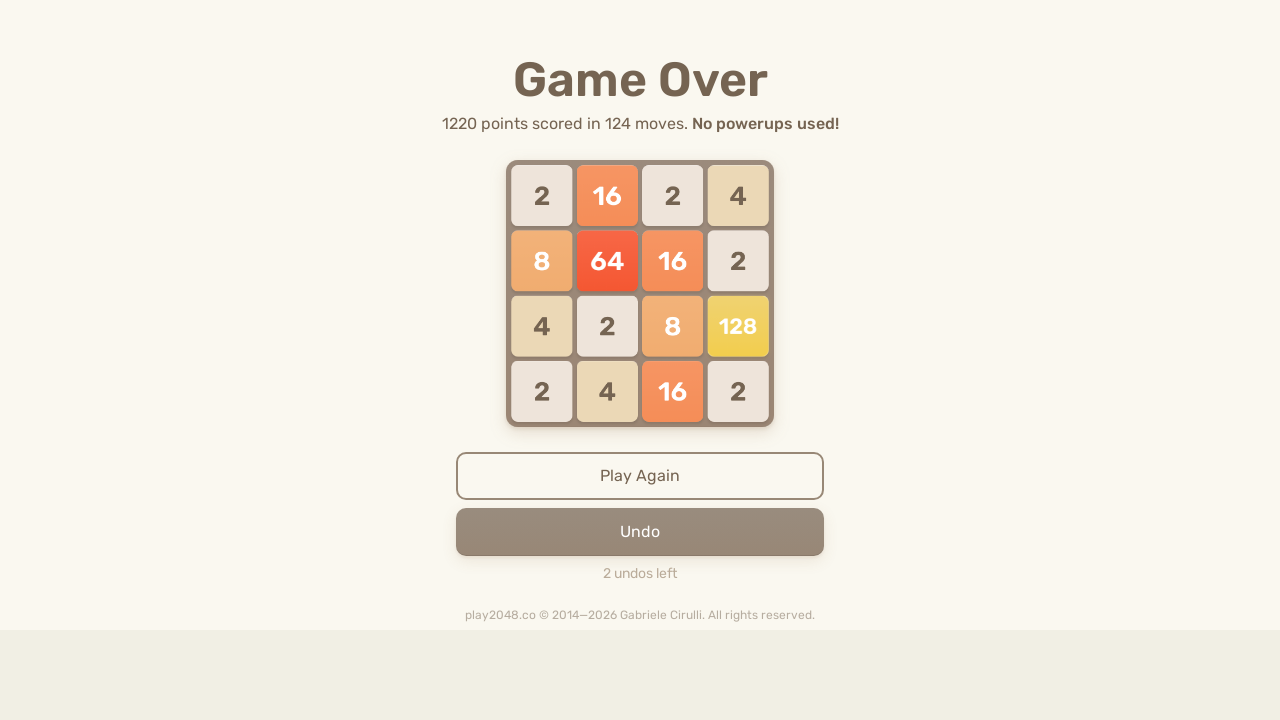

Checked for game over condition (cycle 50/50)
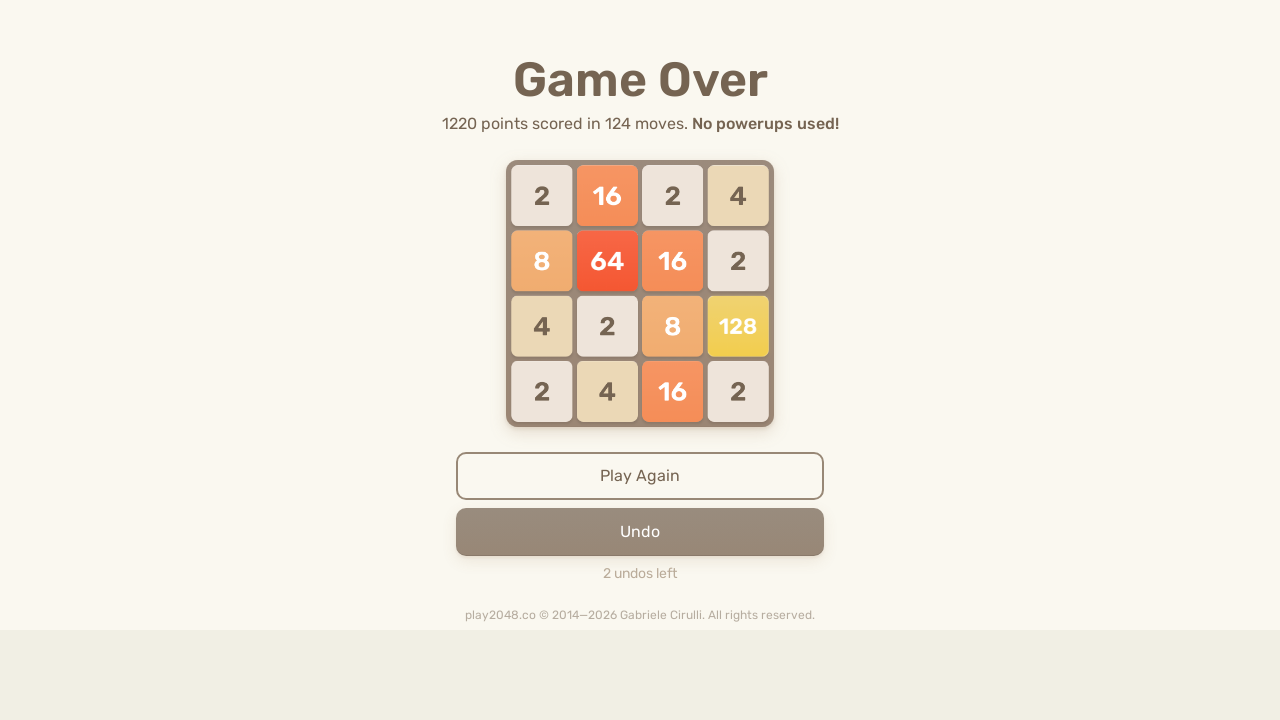

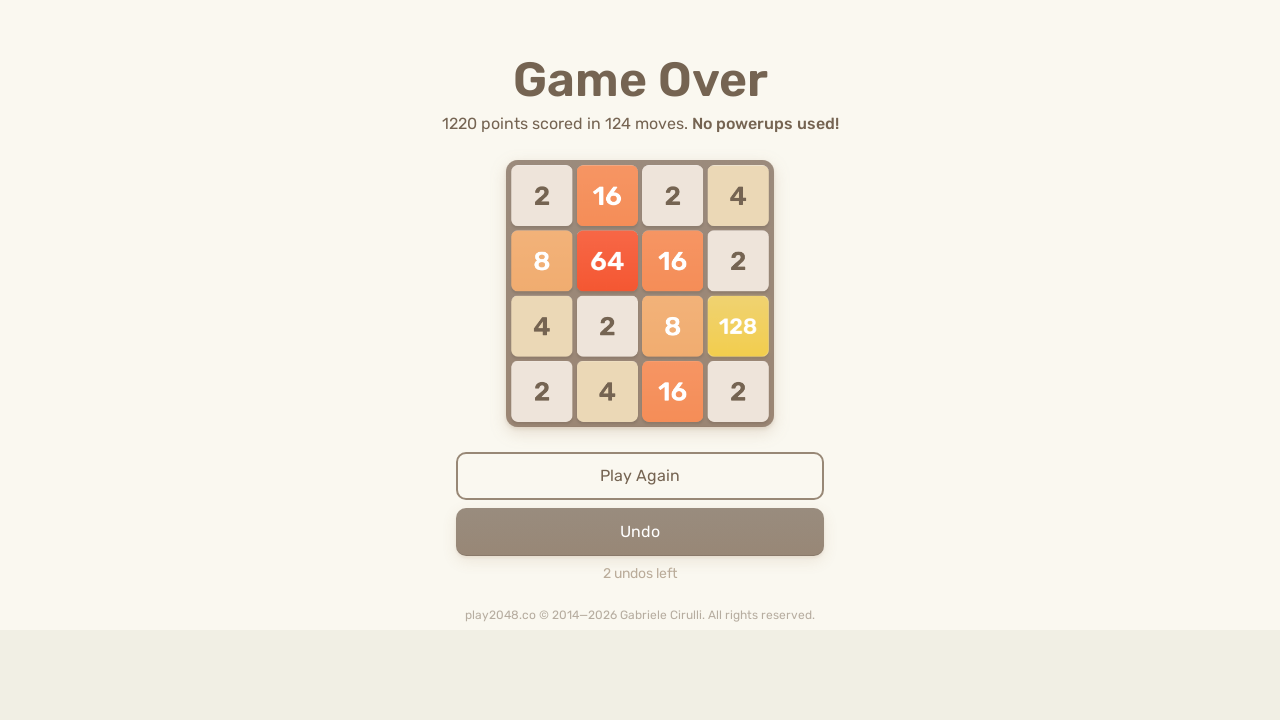